Tests responsive behavior of a website by cycling through different viewport widths (480, 960, 1366, 1920) and scrolling through the entire page at each size to verify content renders correctly at various breakpoints.

Starting URL: https://nomadcoders.co

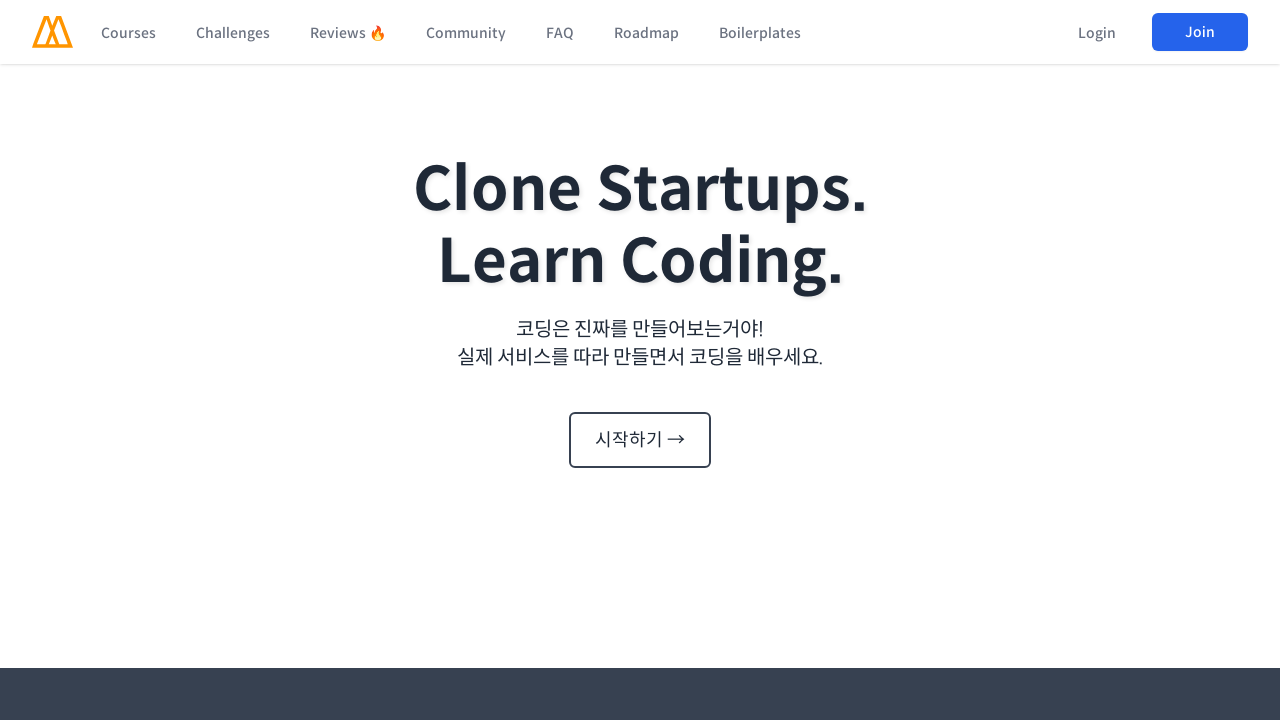

Set viewport width to 480px for responsive testing
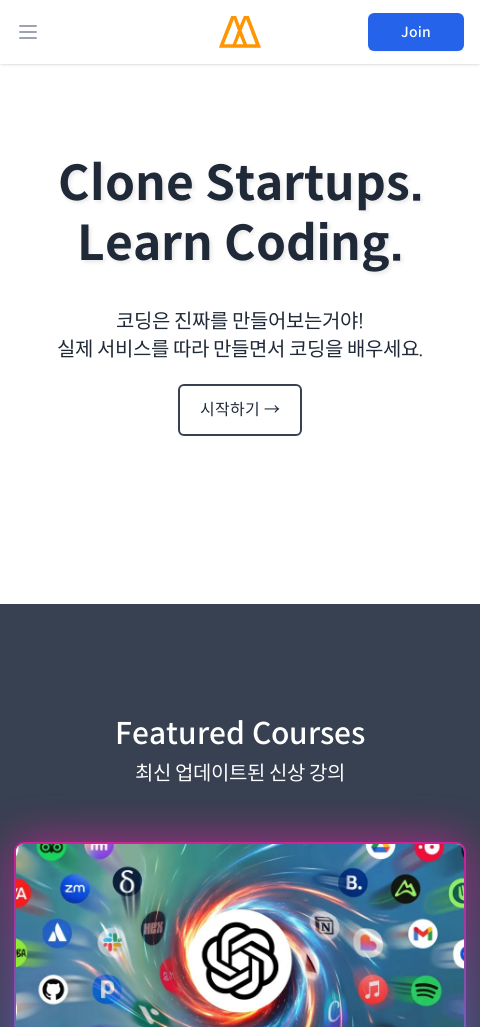

Scrolled to top of page
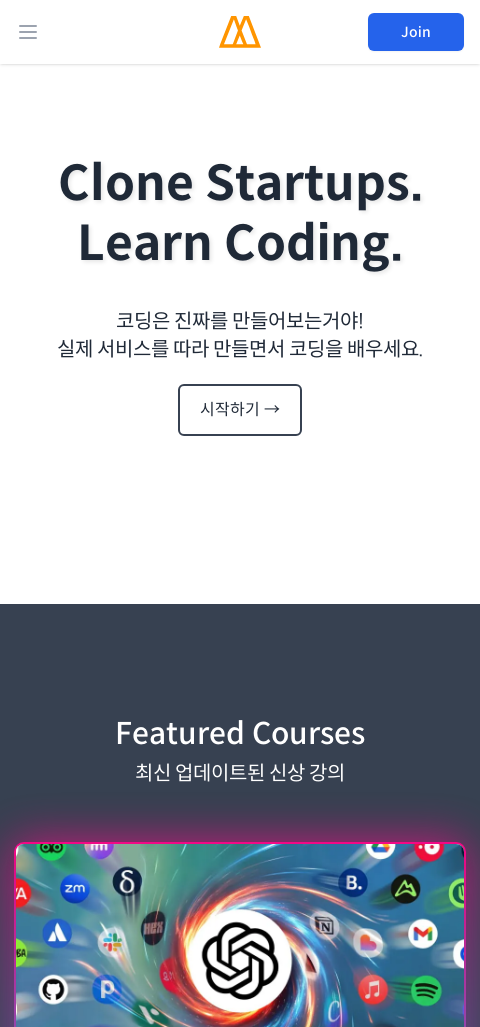

Waited 3 seconds for page content to render
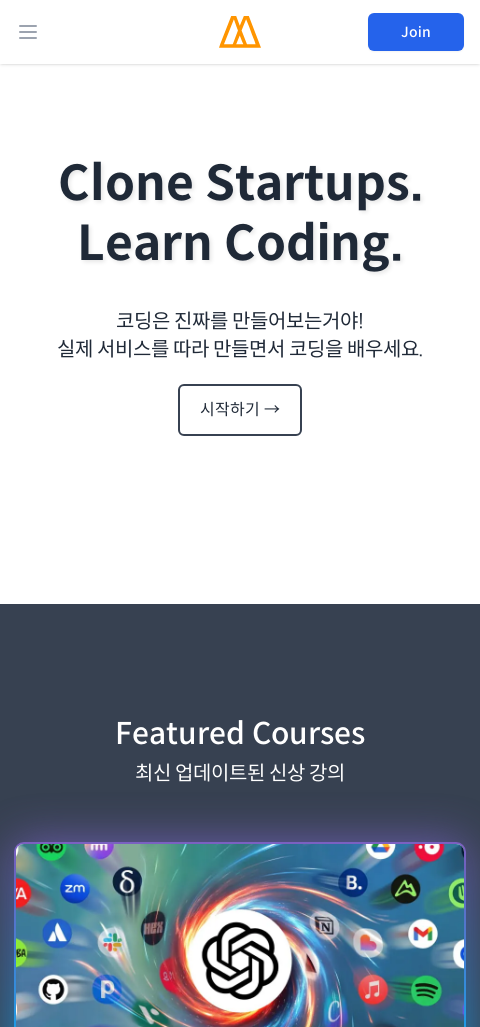

Retrieved total scroll height: 12577px
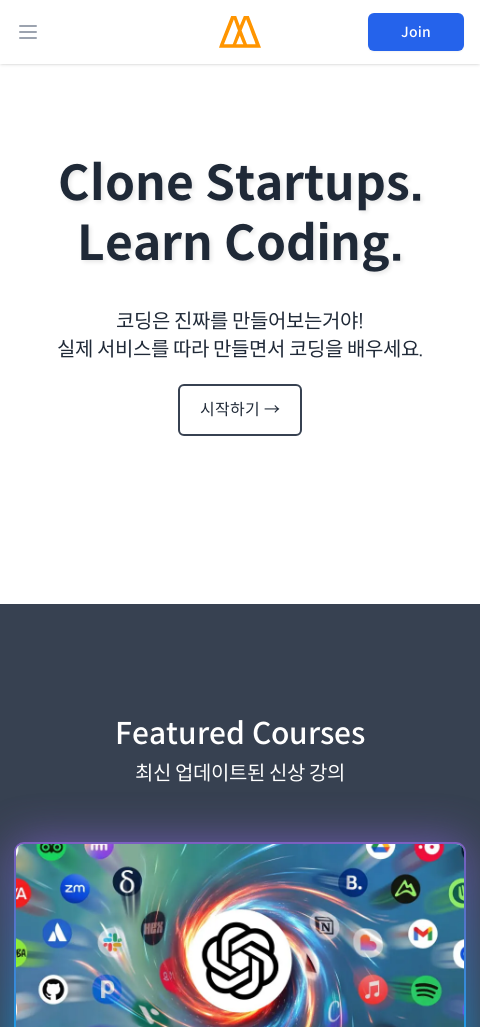

Calculated total sections to scroll through: 13
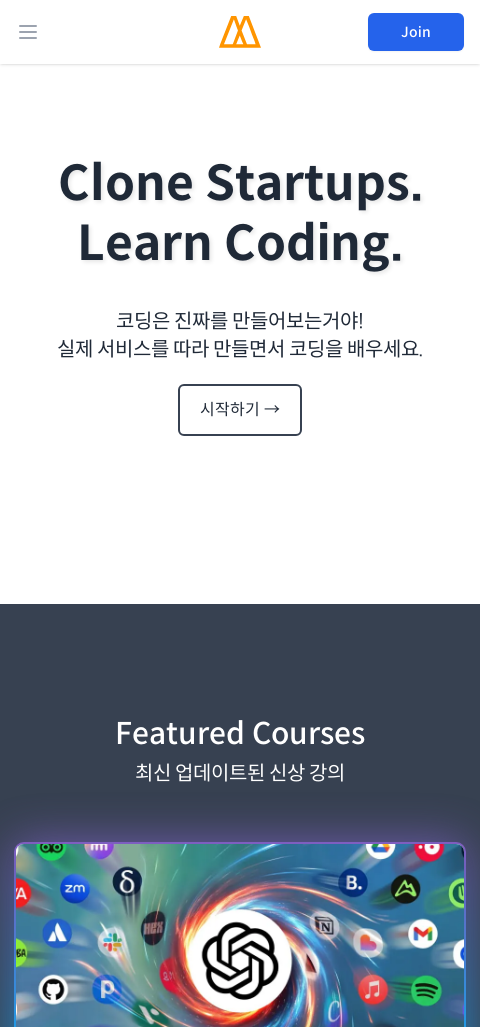

Scrolled to section 0 at 480px viewport width
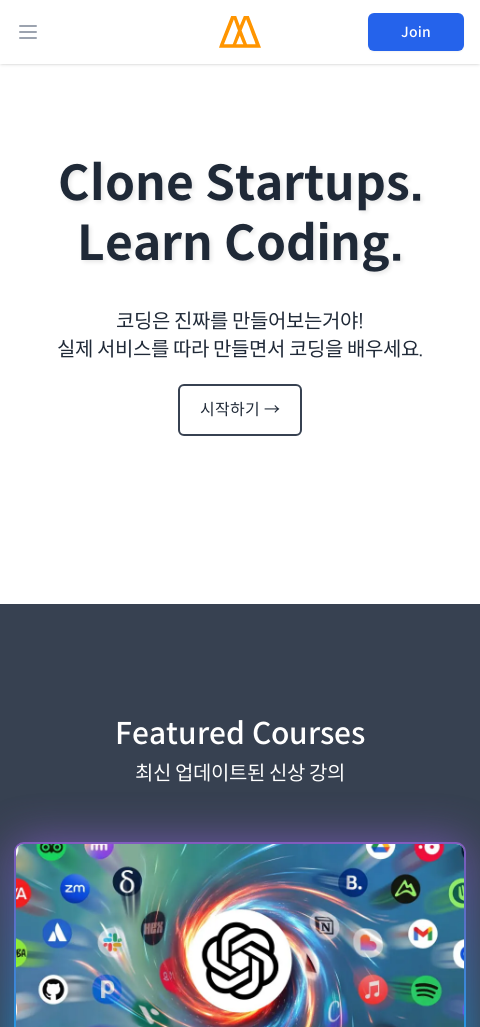

Waited 2 seconds for section content to load
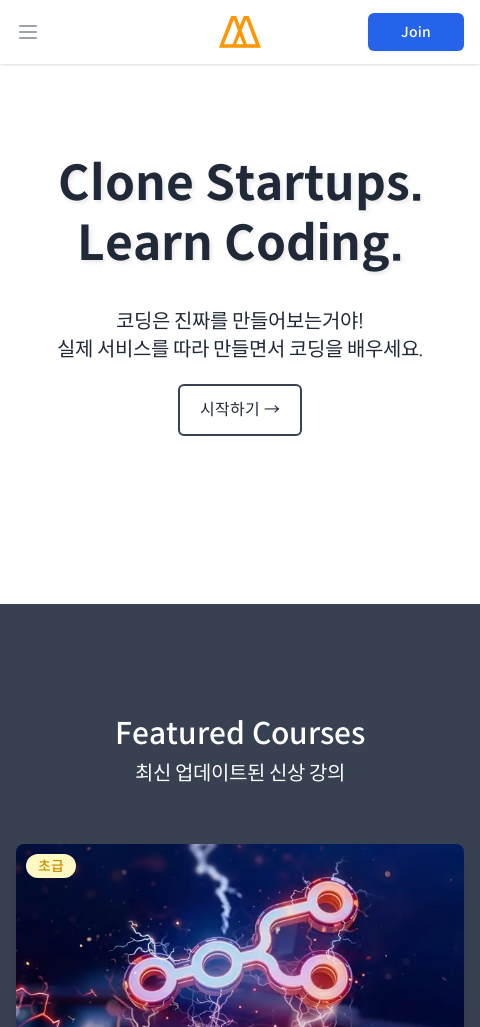

Verified page body element is visible and responsive
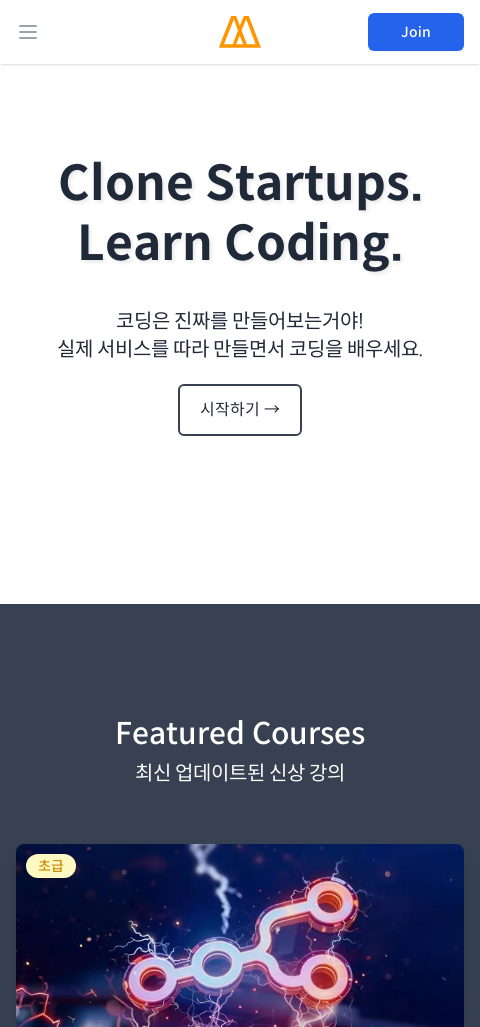

Scrolled to section 1 at 480px viewport width
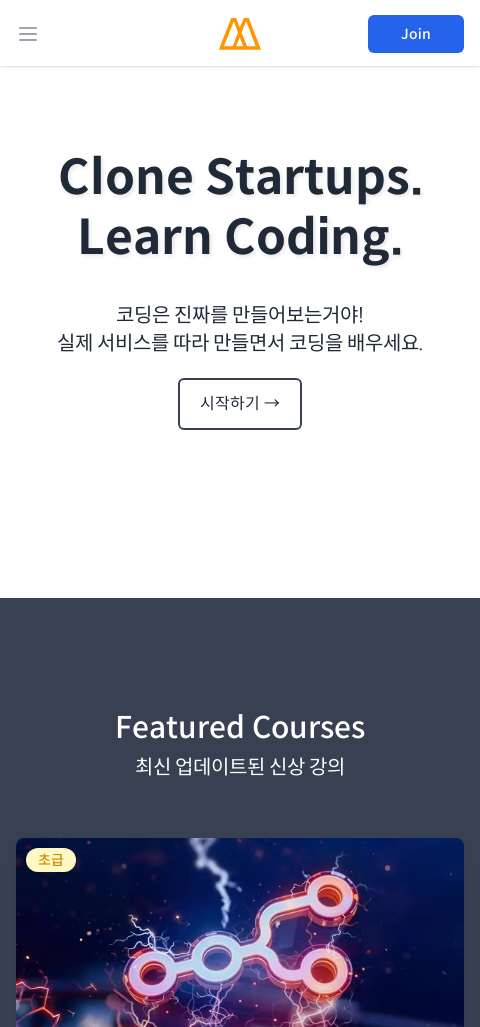

Waited 2 seconds for section content to load
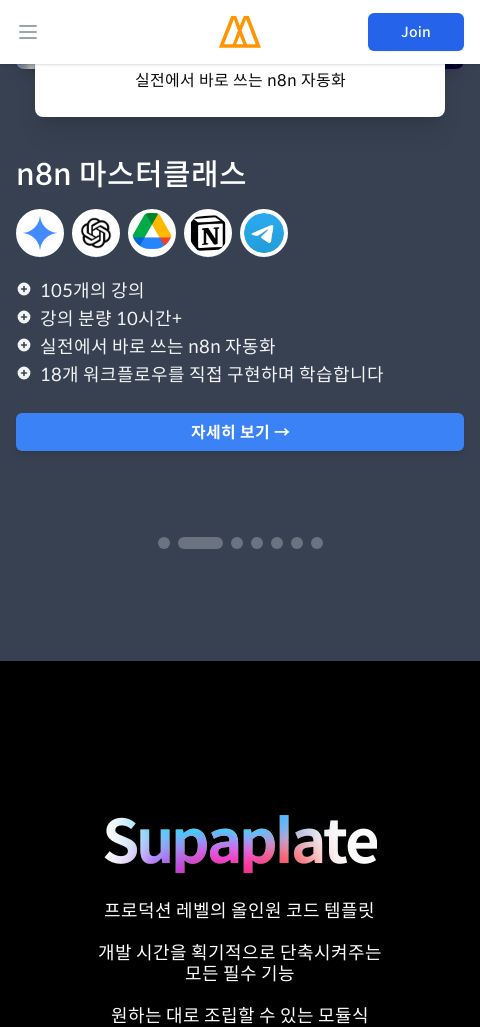

Verified page body element is visible and responsive
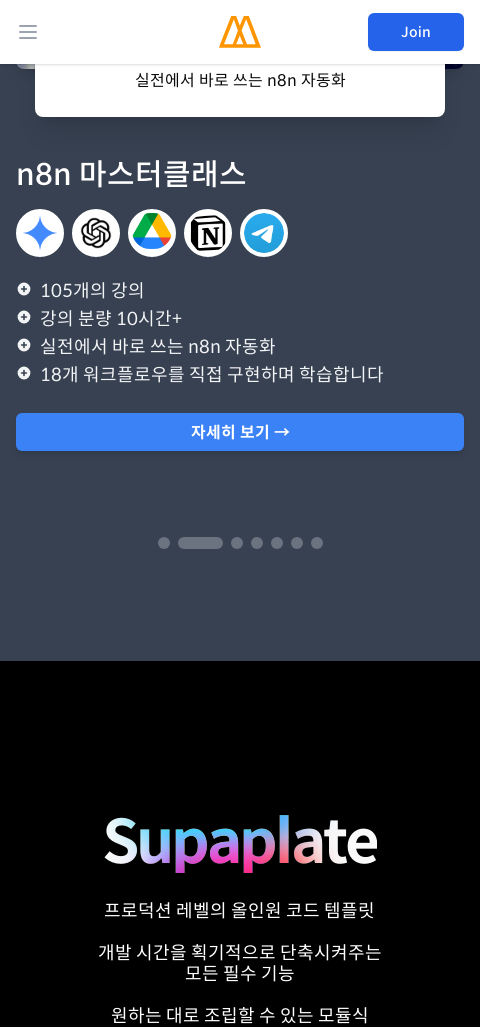

Scrolled to section 2 at 480px viewport width
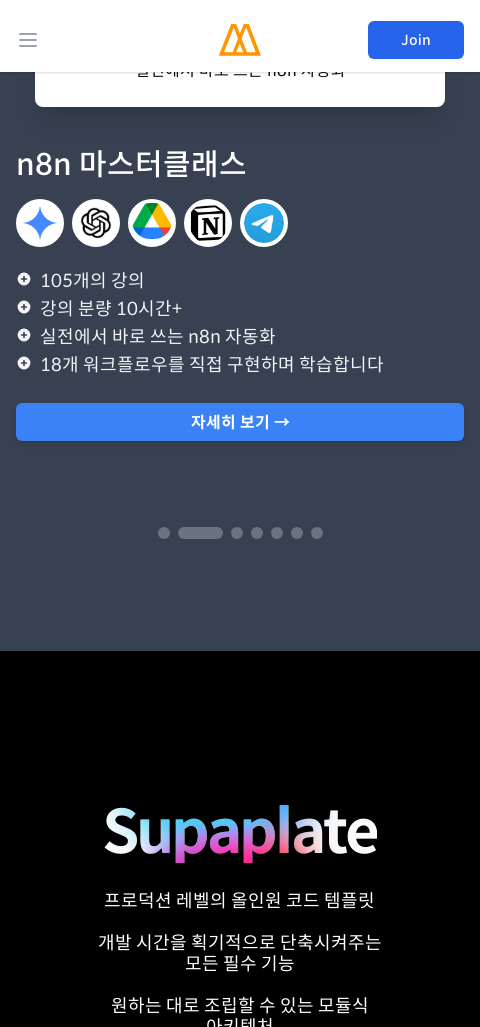

Waited 2 seconds for section content to load
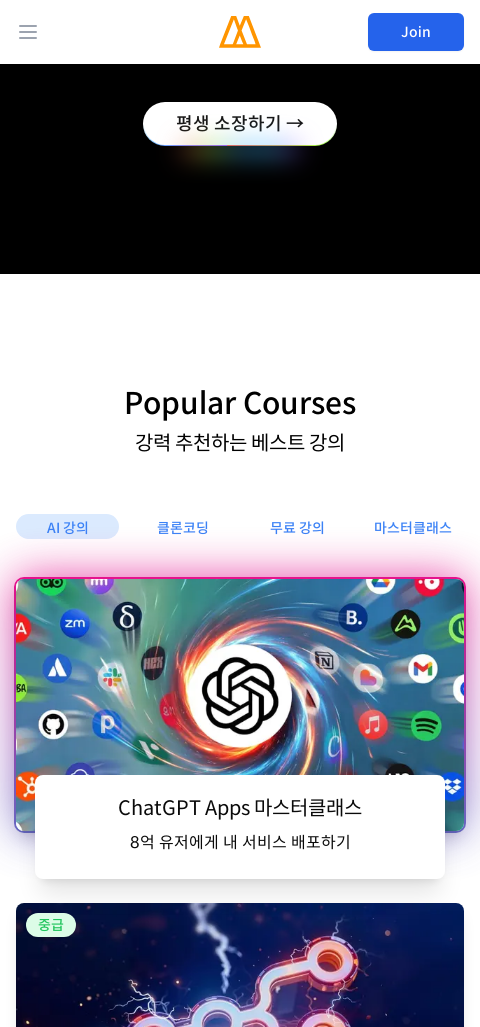

Verified page body element is visible and responsive
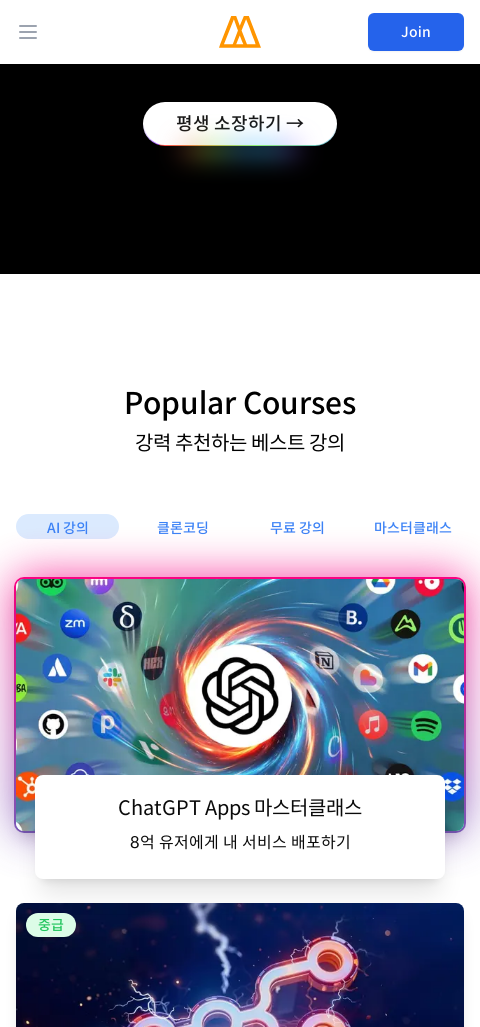

Scrolled to section 3 at 480px viewport width
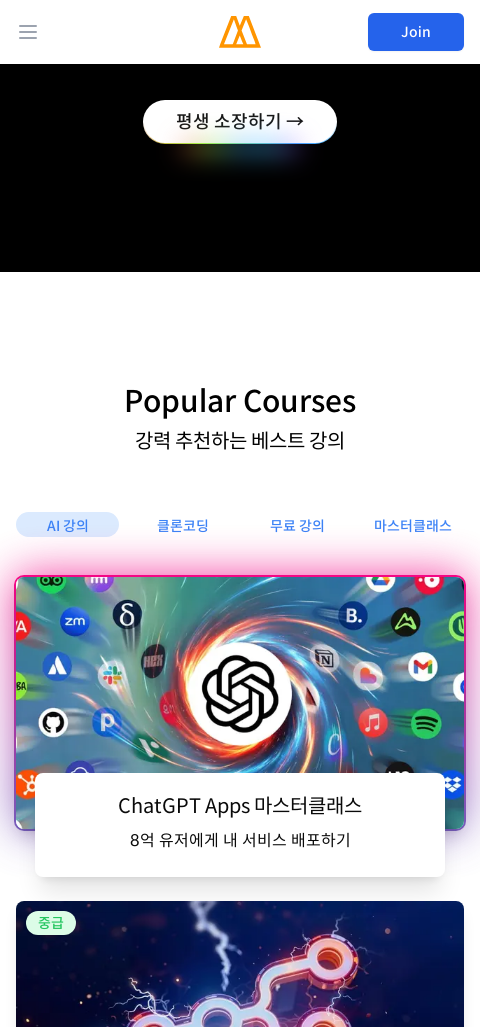

Waited 2 seconds for section content to load
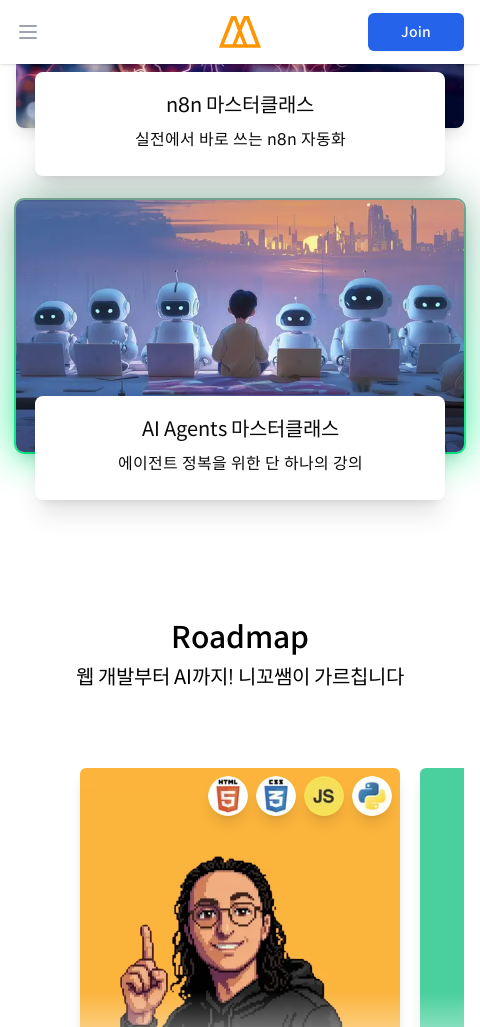

Verified page body element is visible and responsive
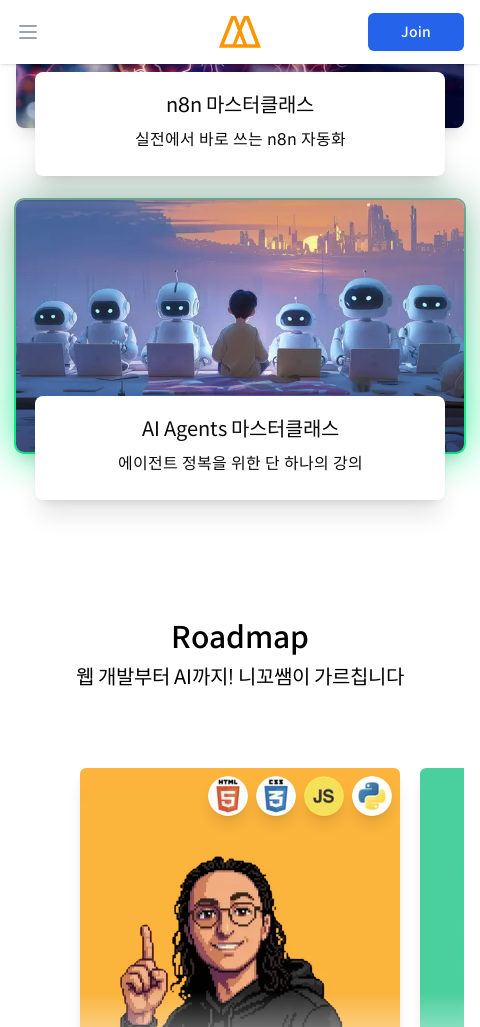

Scrolled to section 4 at 480px viewport width
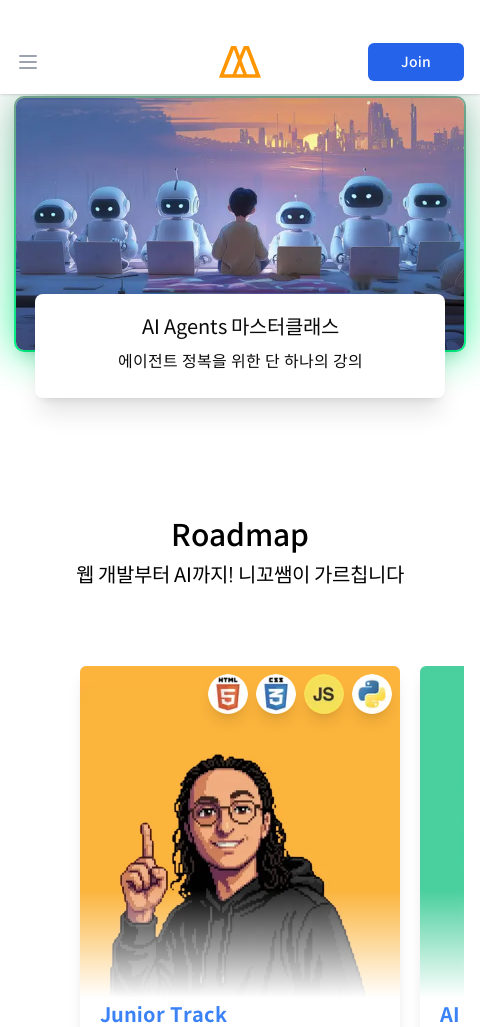

Waited 2 seconds for section content to load
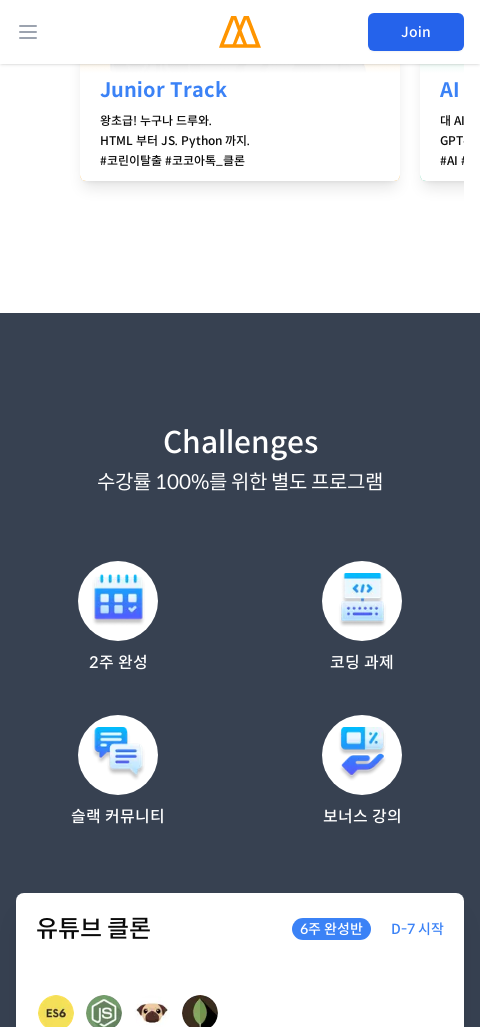

Verified page body element is visible and responsive
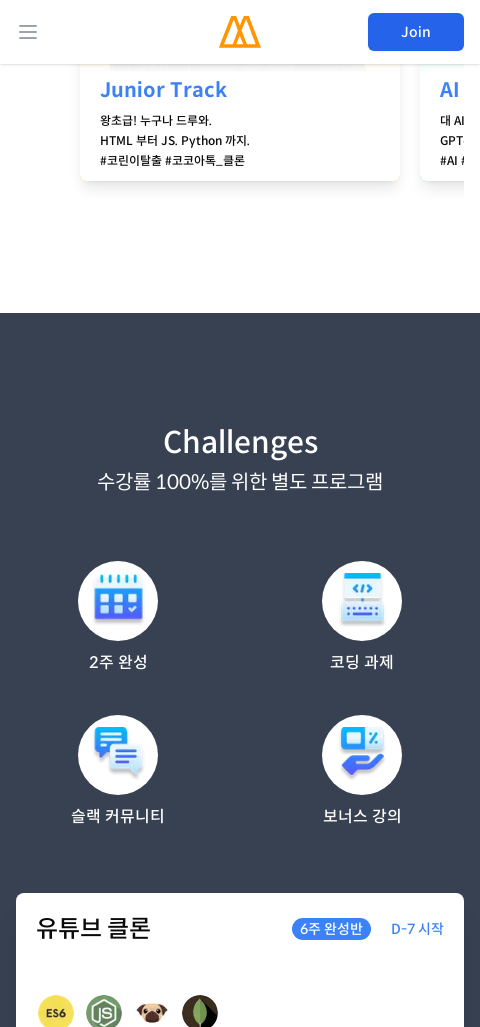

Scrolled to section 5 at 480px viewport width
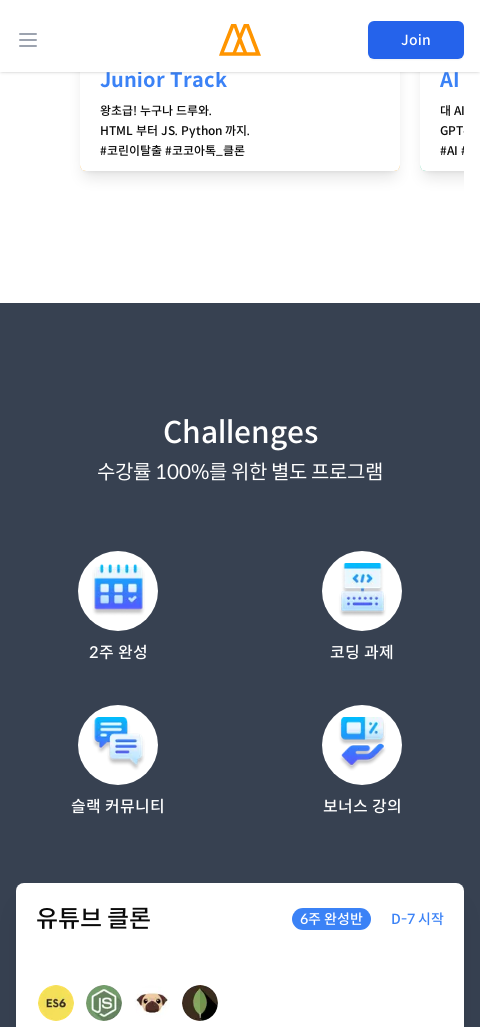

Waited 2 seconds for section content to load
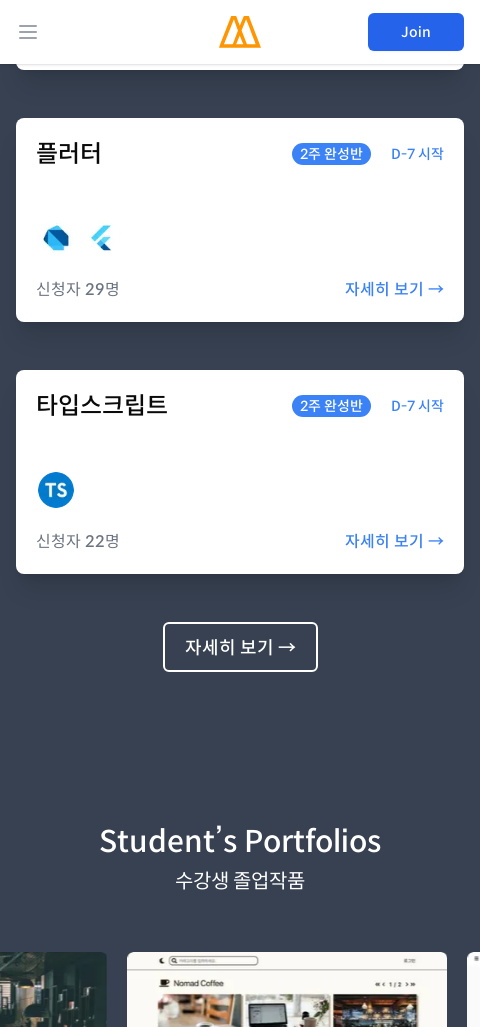

Verified page body element is visible and responsive
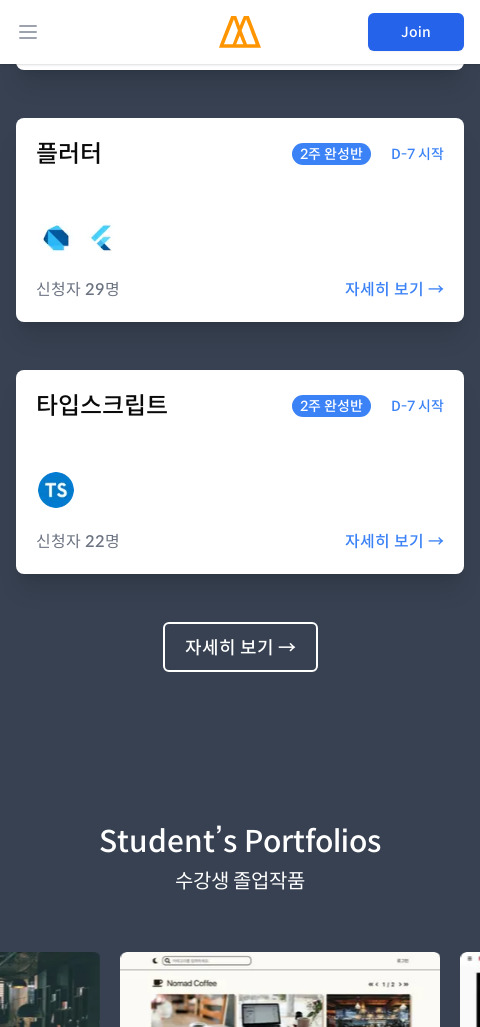

Scrolled to section 6 at 480px viewport width
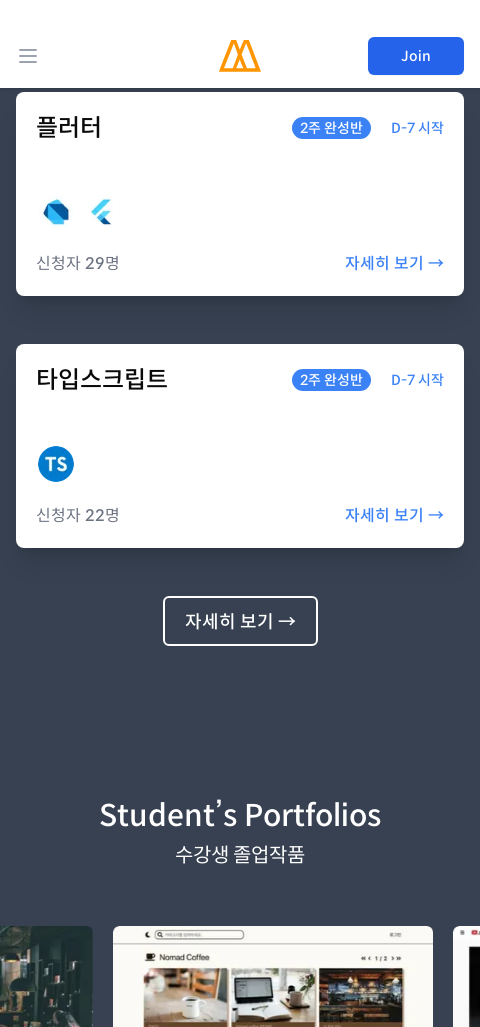

Waited 2 seconds for section content to load
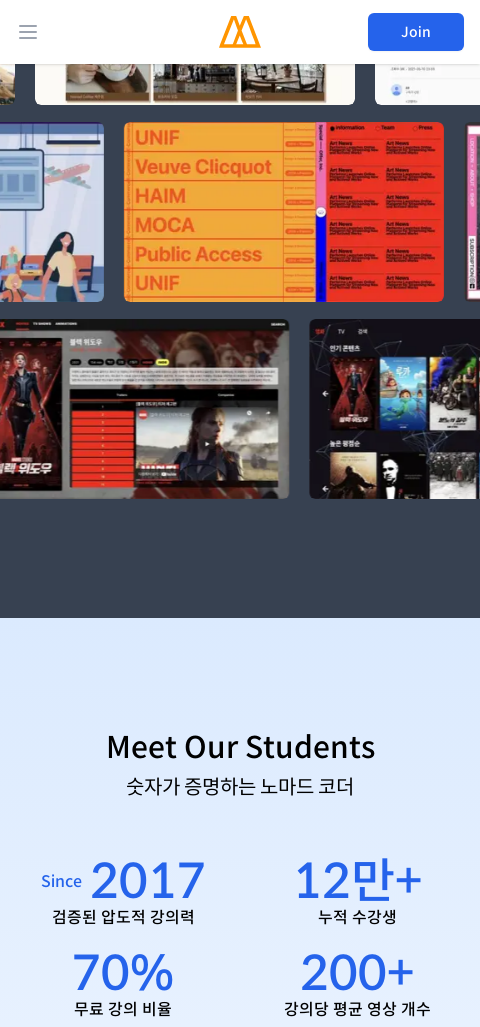

Verified page body element is visible and responsive
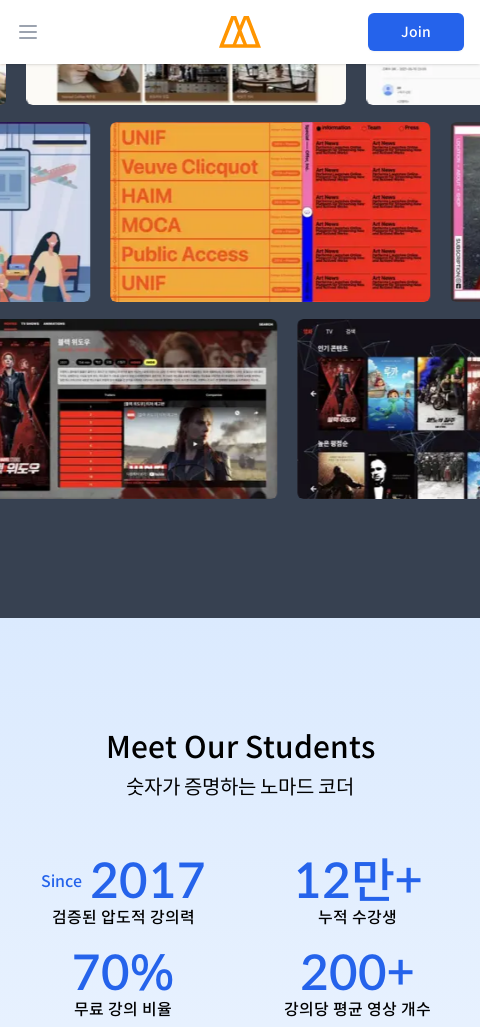

Scrolled to section 7 at 480px viewport width
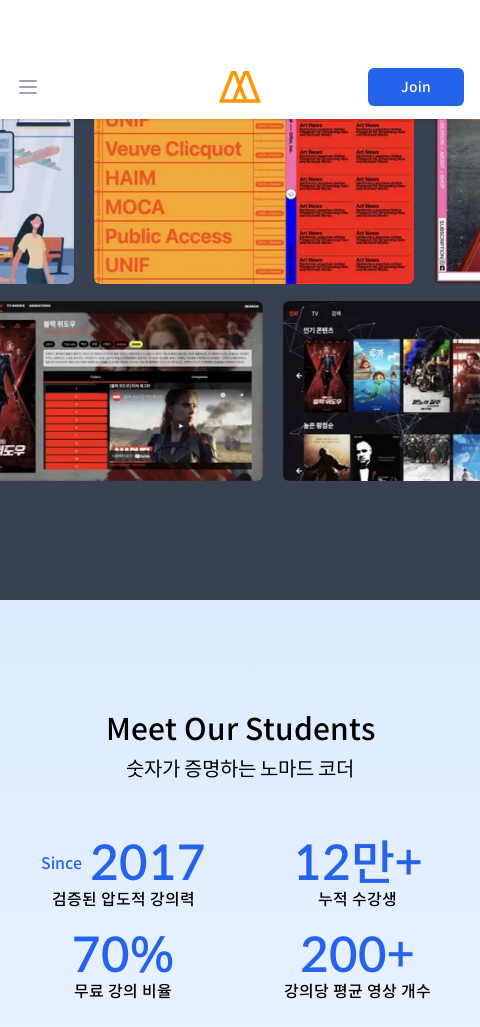

Waited 2 seconds for section content to load
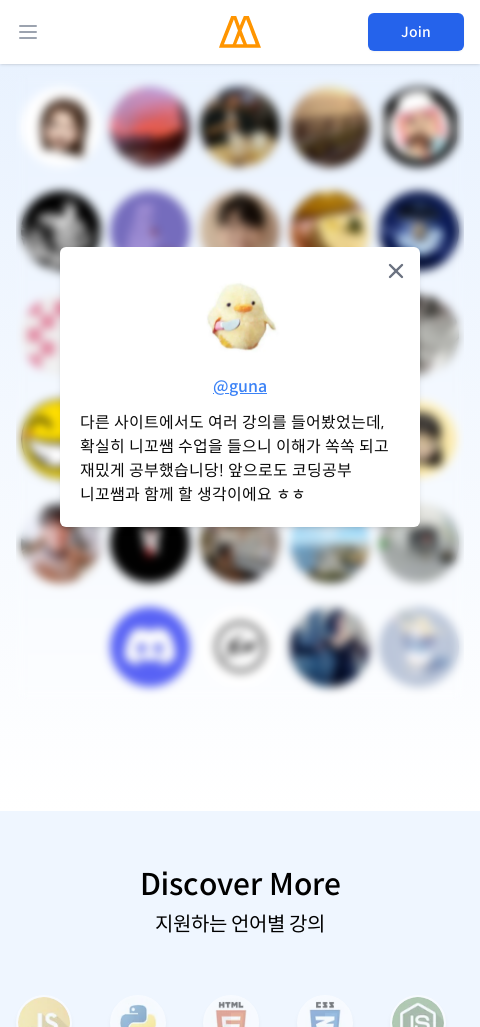

Verified page body element is visible and responsive
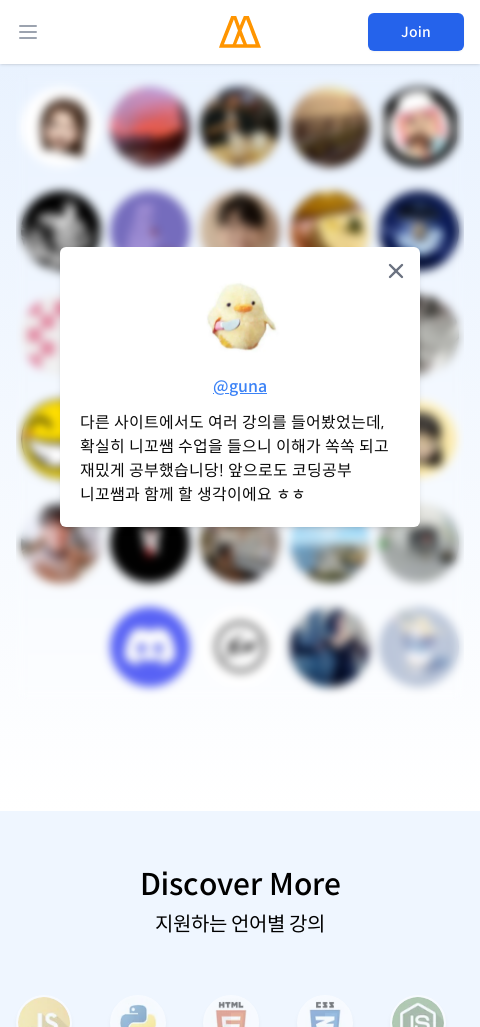

Scrolled to section 8 at 480px viewport width
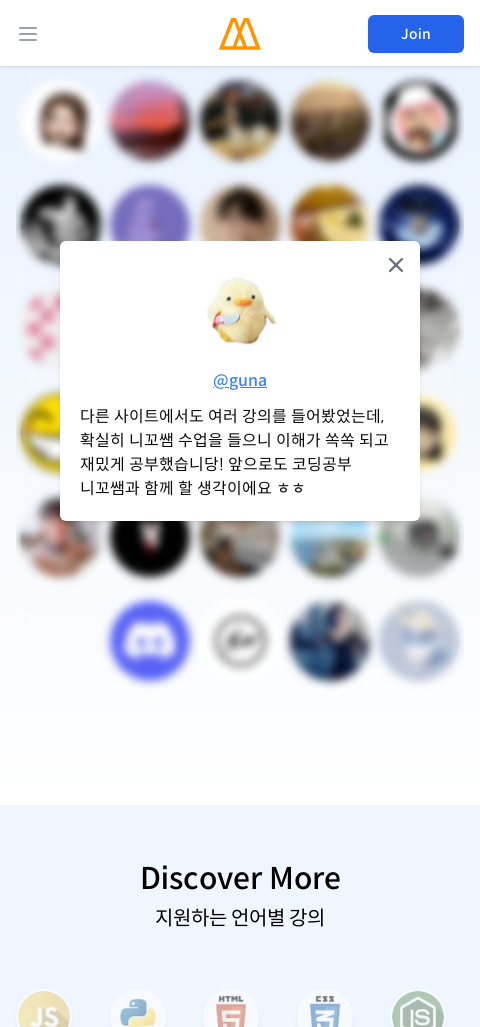

Waited 2 seconds for section content to load
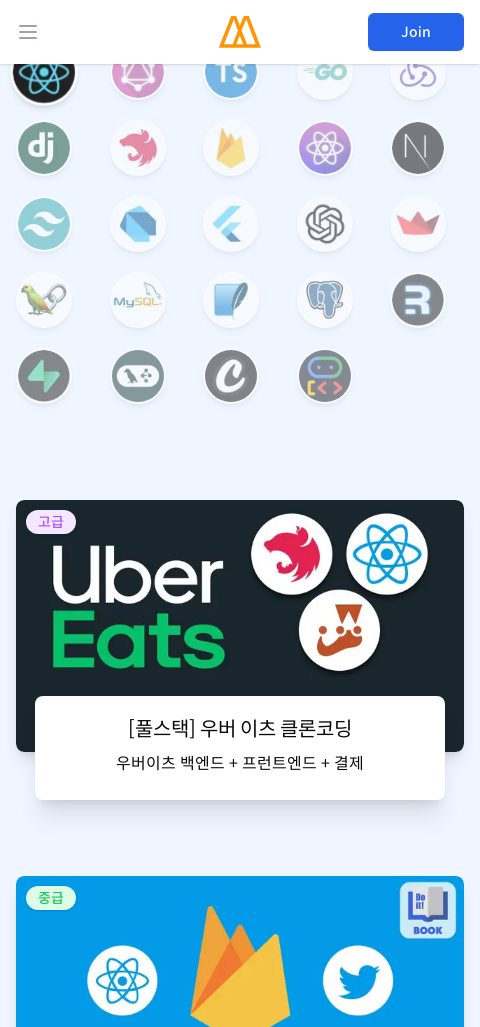

Verified page body element is visible and responsive
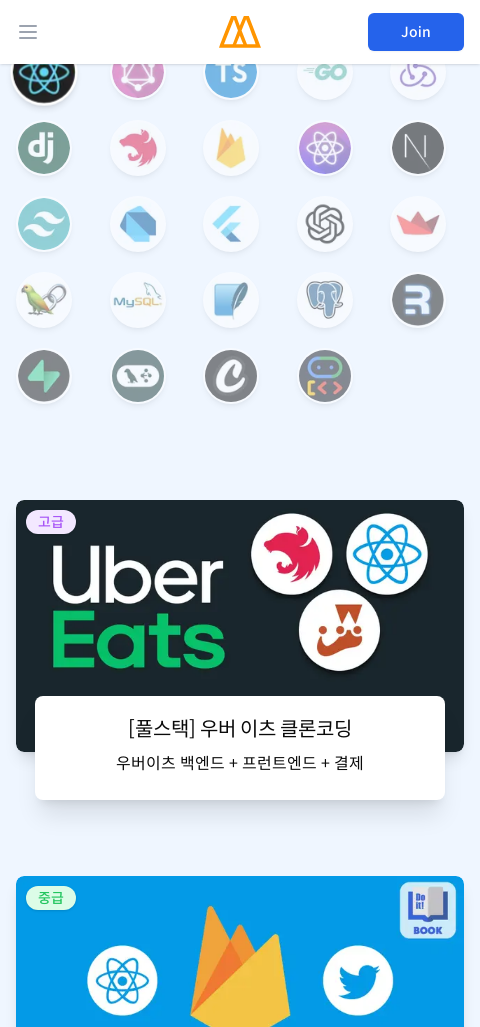

Scrolled to section 9 at 480px viewport width
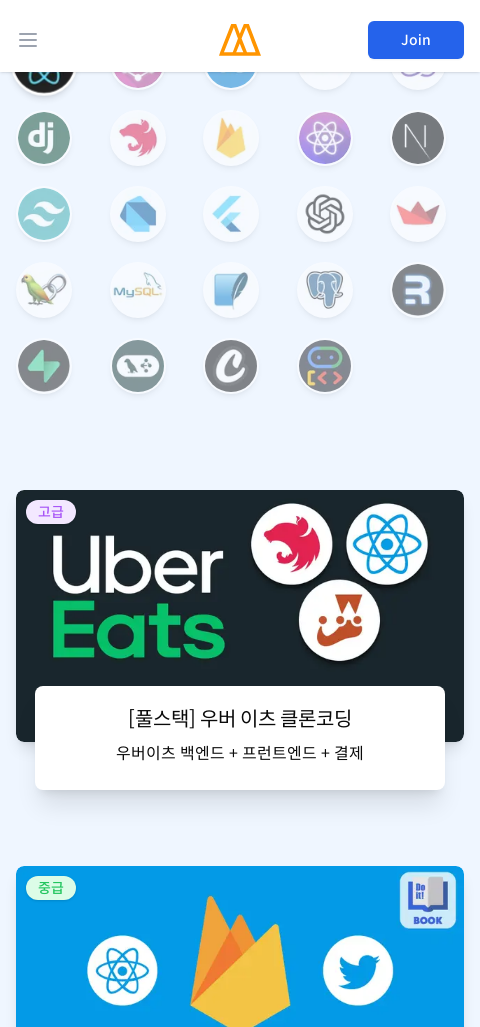

Waited 2 seconds for section content to load
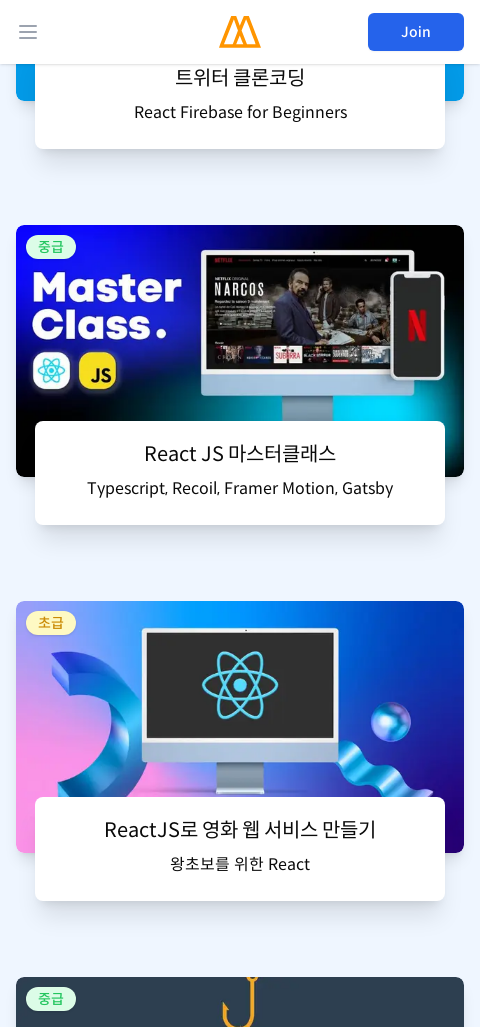

Verified page body element is visible and responsive
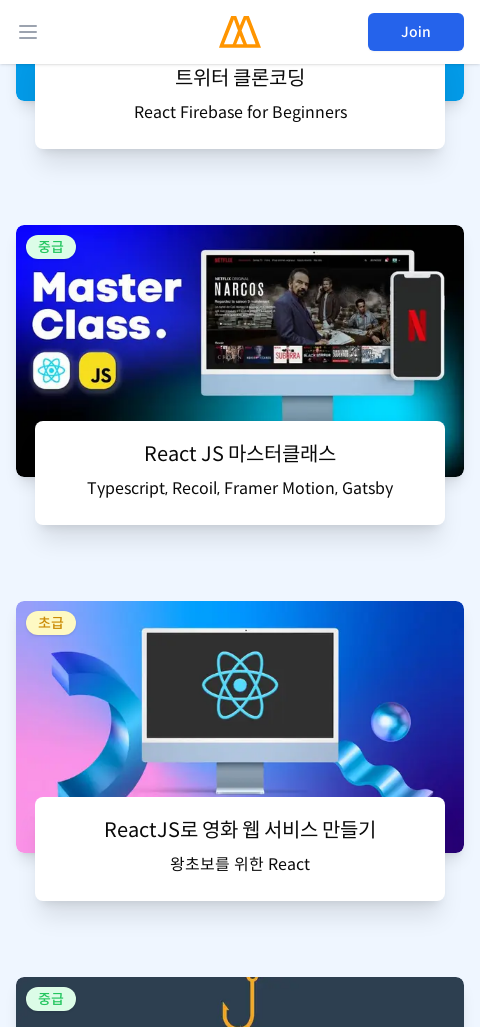

Scrolled to section 10 at 480px viewport width
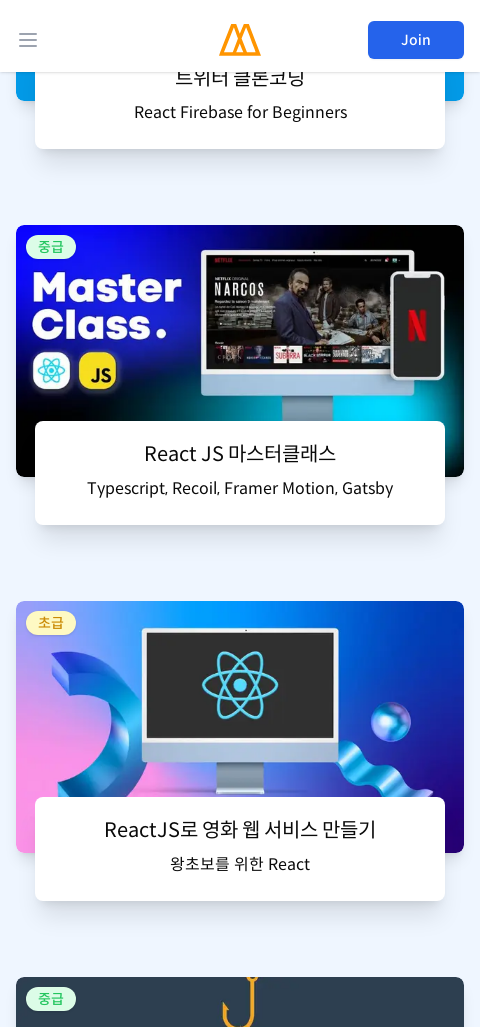

Waited 2 seconds for section content to load
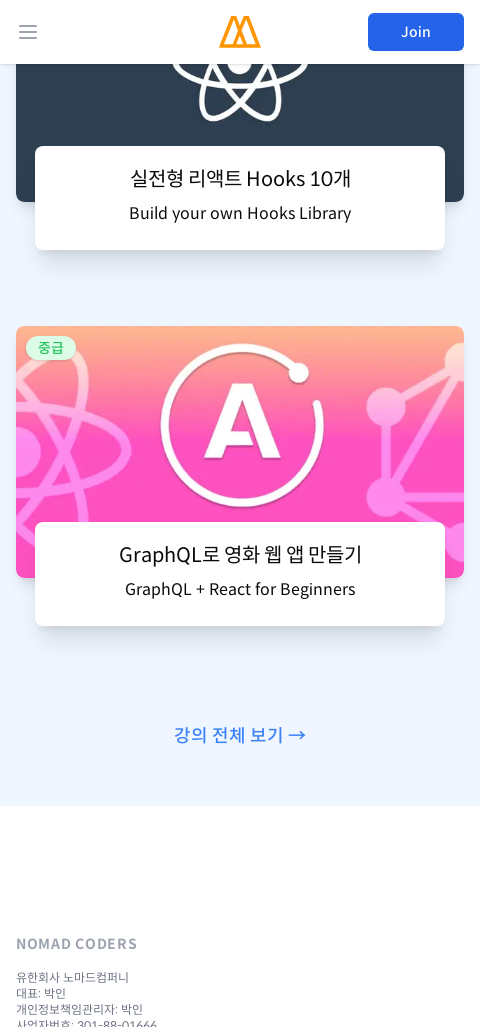

Verified page body element is visible and responsive
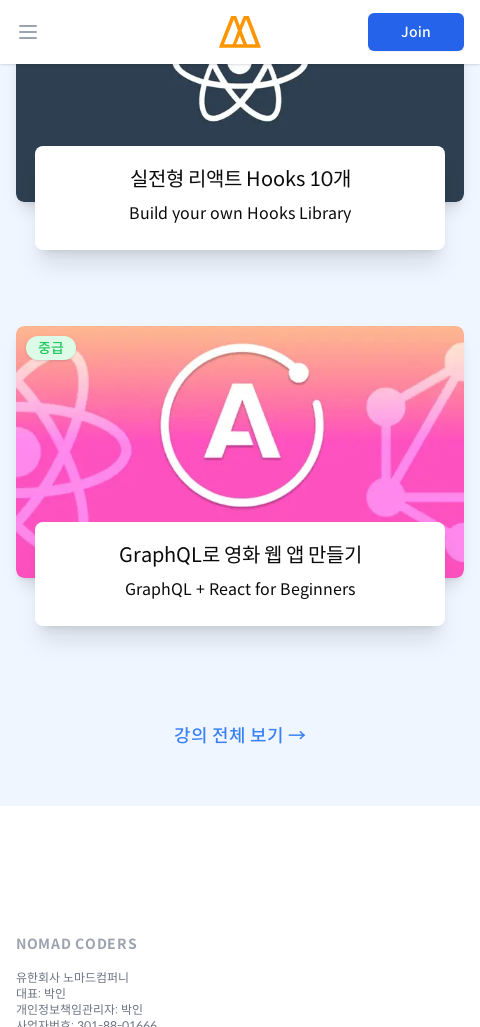

Scrolled to section 11 at 480px viewport width
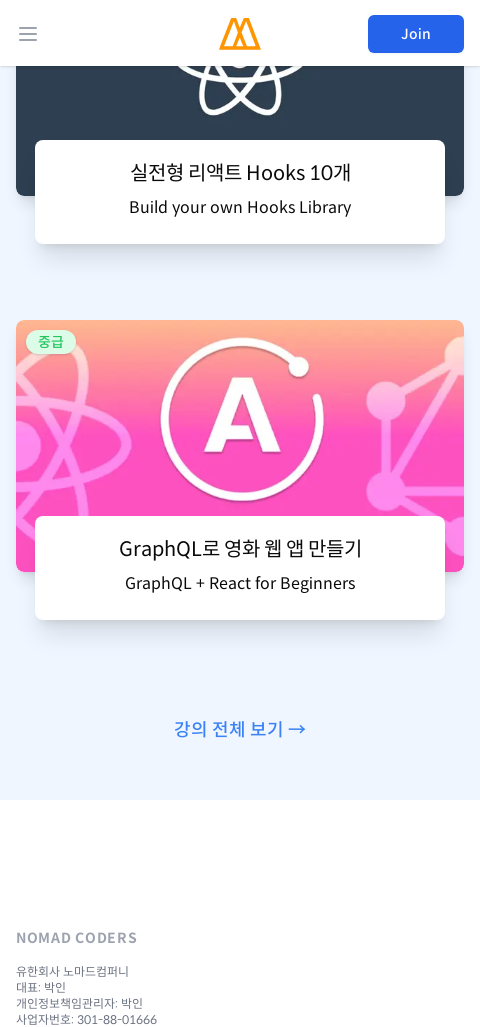

Waited 2 seconds for section content to load
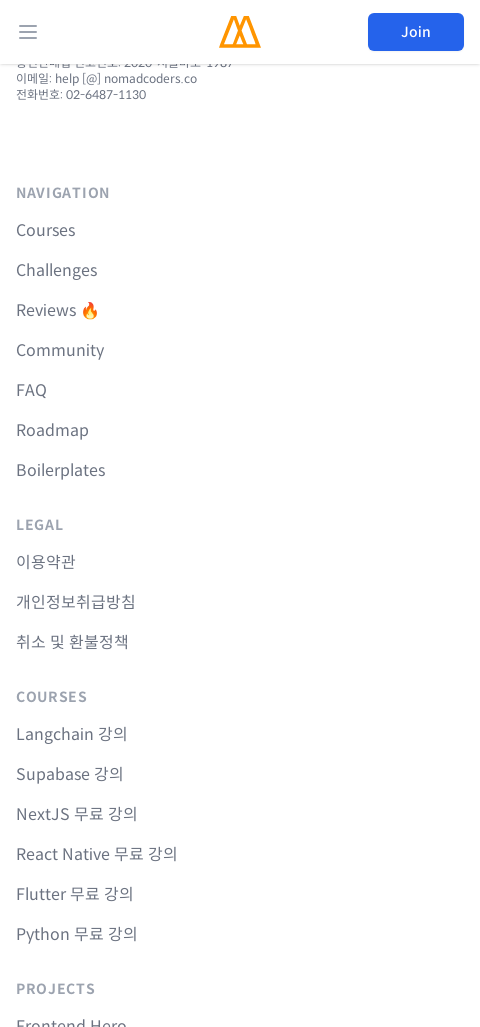

Verified page body element is visible and responsive
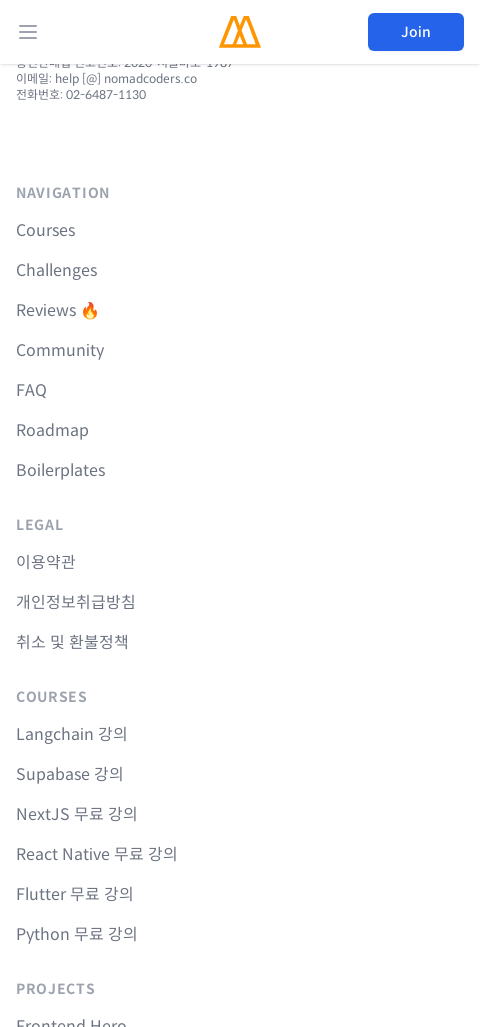

Scrolled to section 12 at 480px viewport width
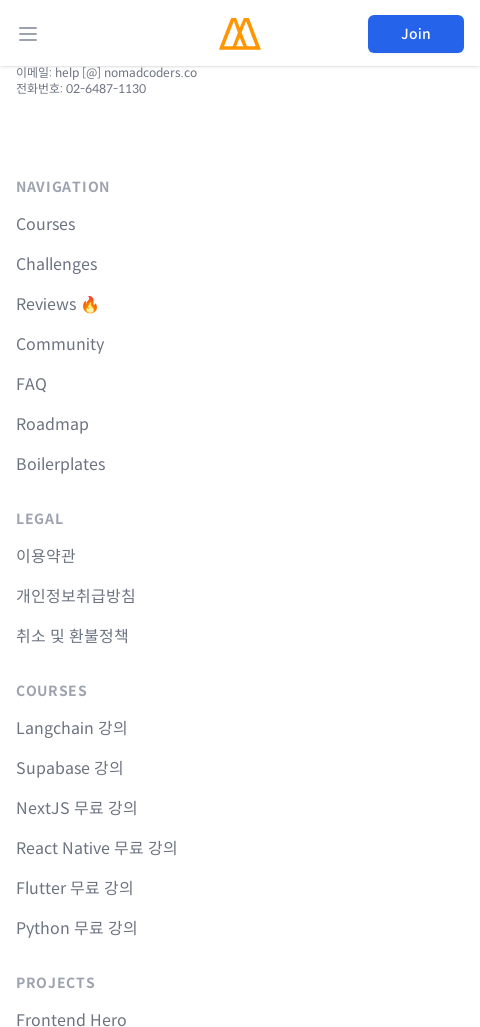

Waited 2 seconds for section content to load
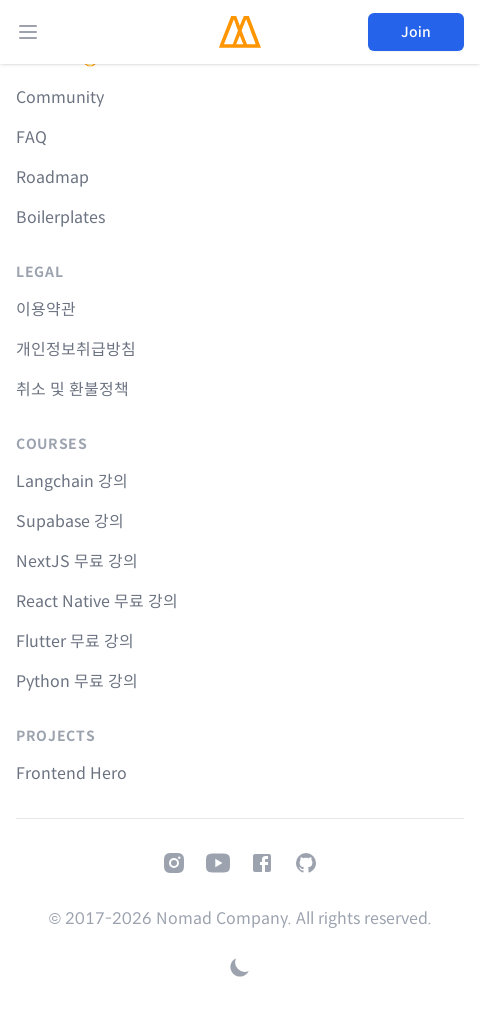

Verified page body element is visible and responsive
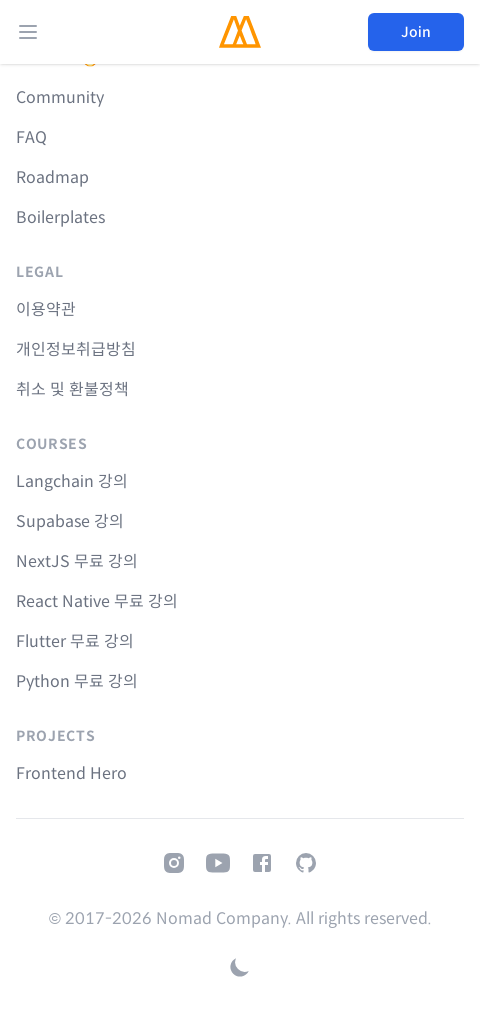

Scrolled to section 13 at 480px viewport width
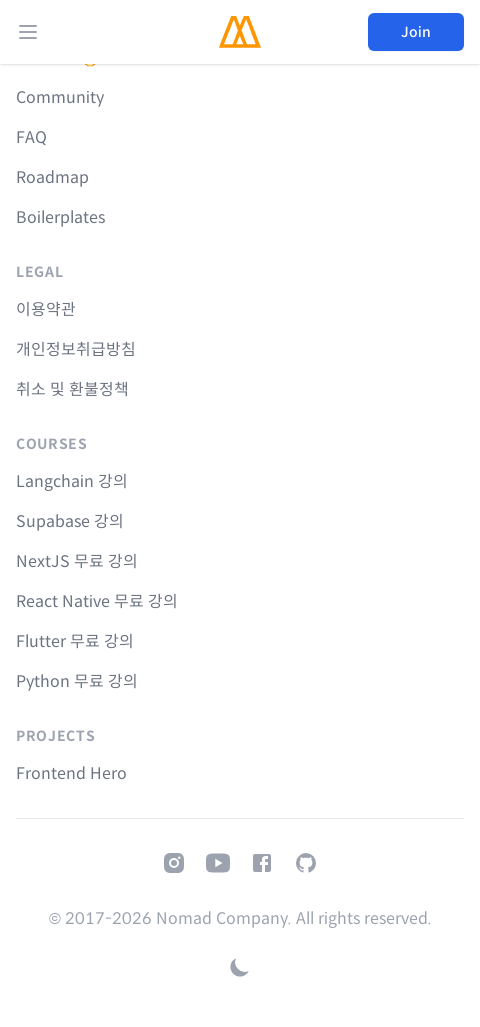

Waited 2 seconds for section content to load
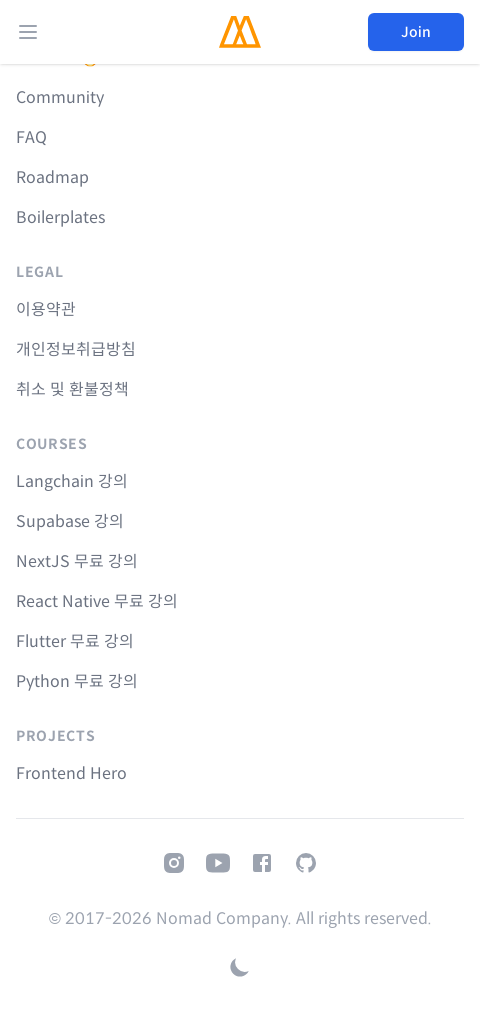

Verified page body element is visible and responsive
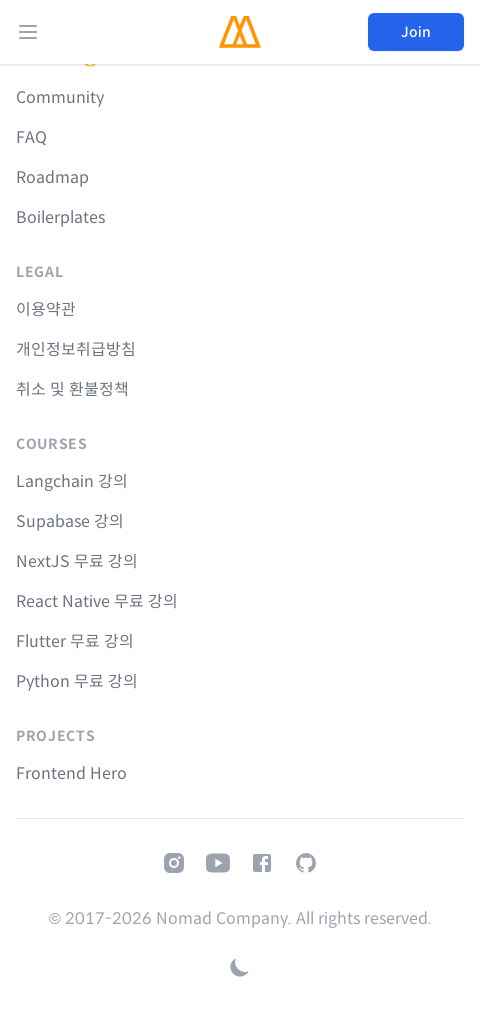

Set viewport width to 960px for responsive testing
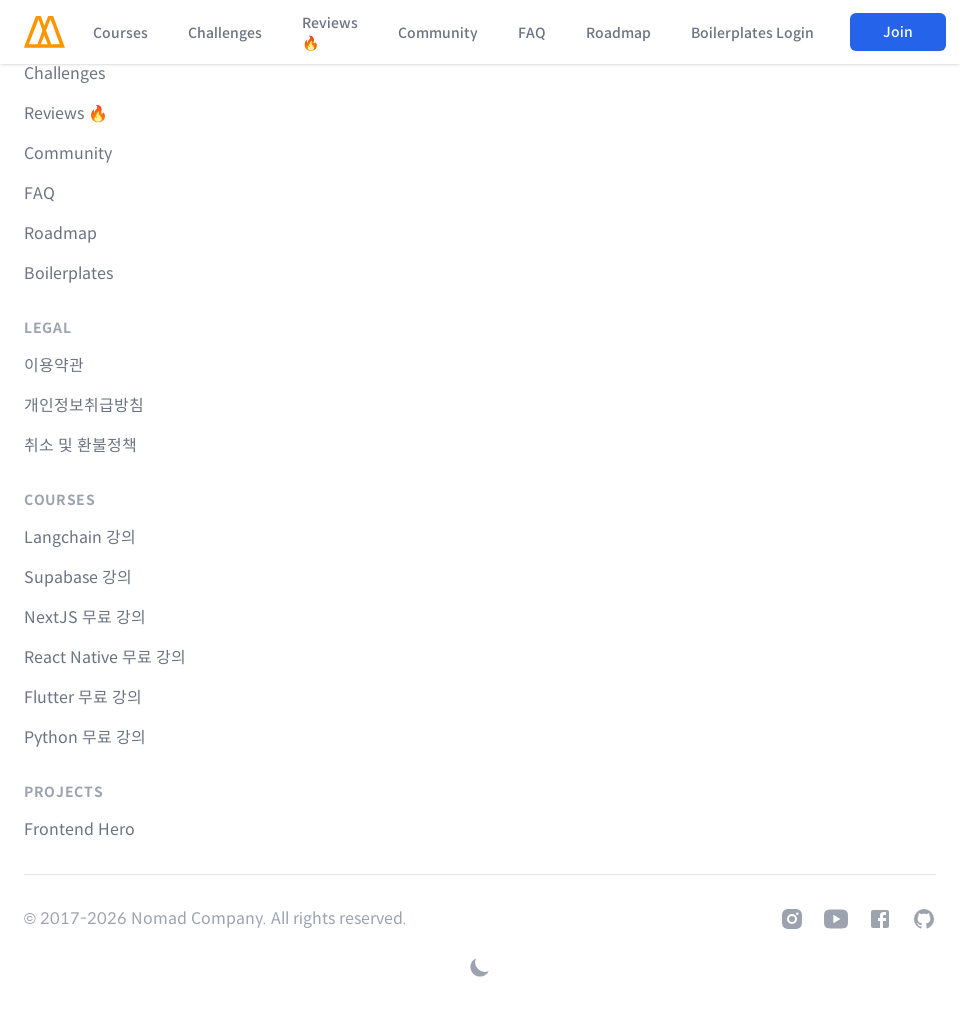

Scrolled to top of page
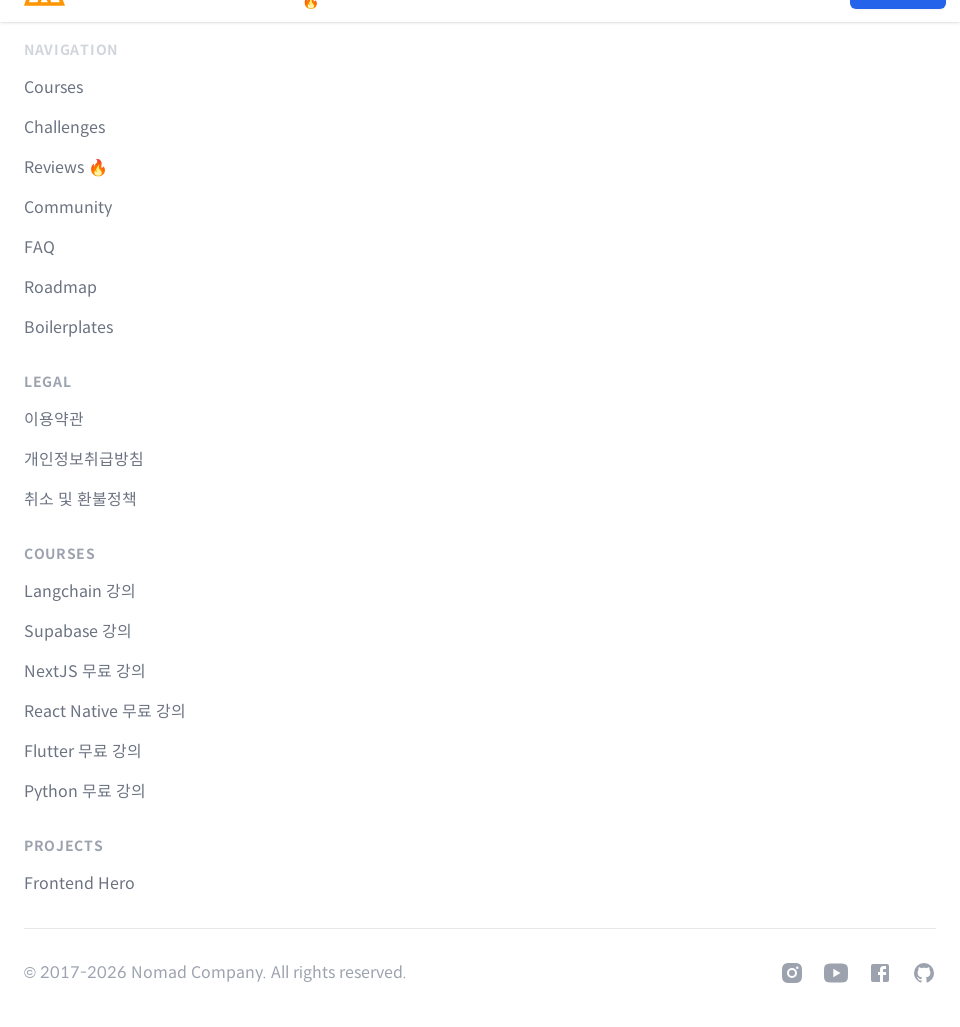

Waited 3 seconds for page content to render
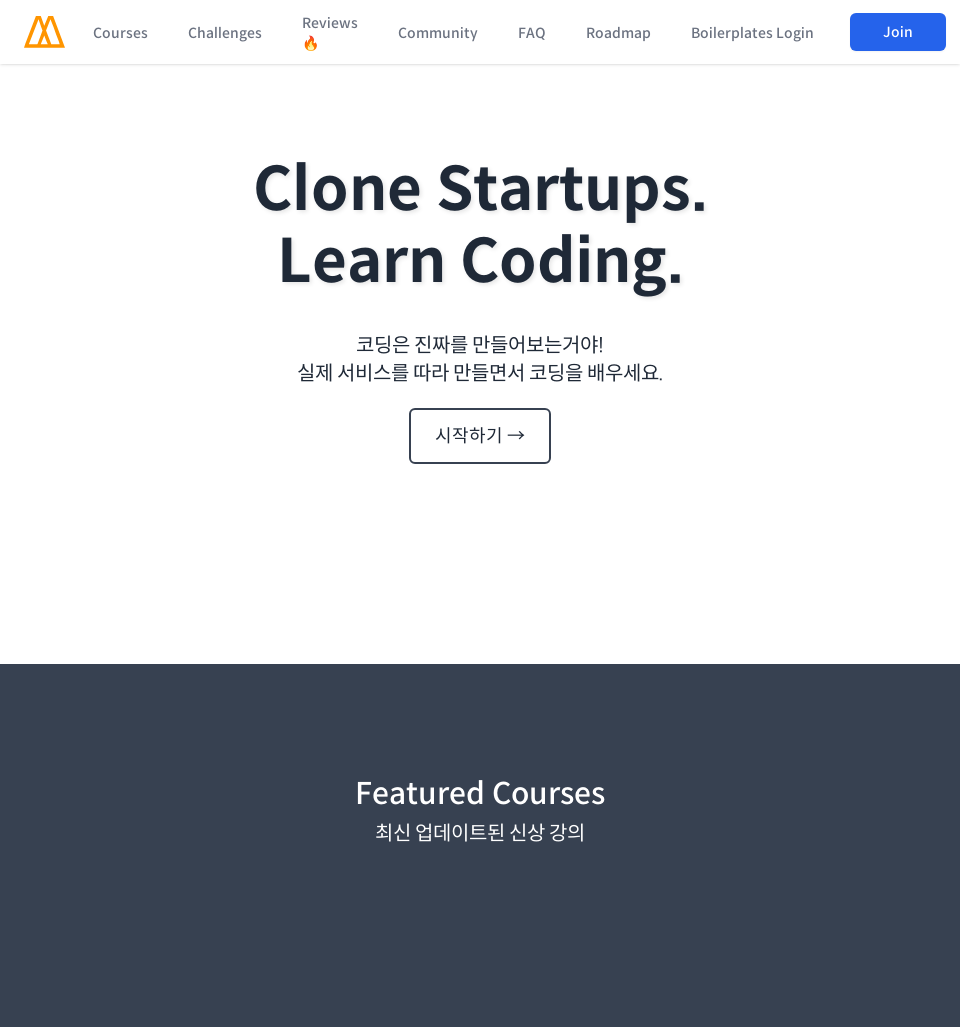

Retrieved total scroll height: 10643px
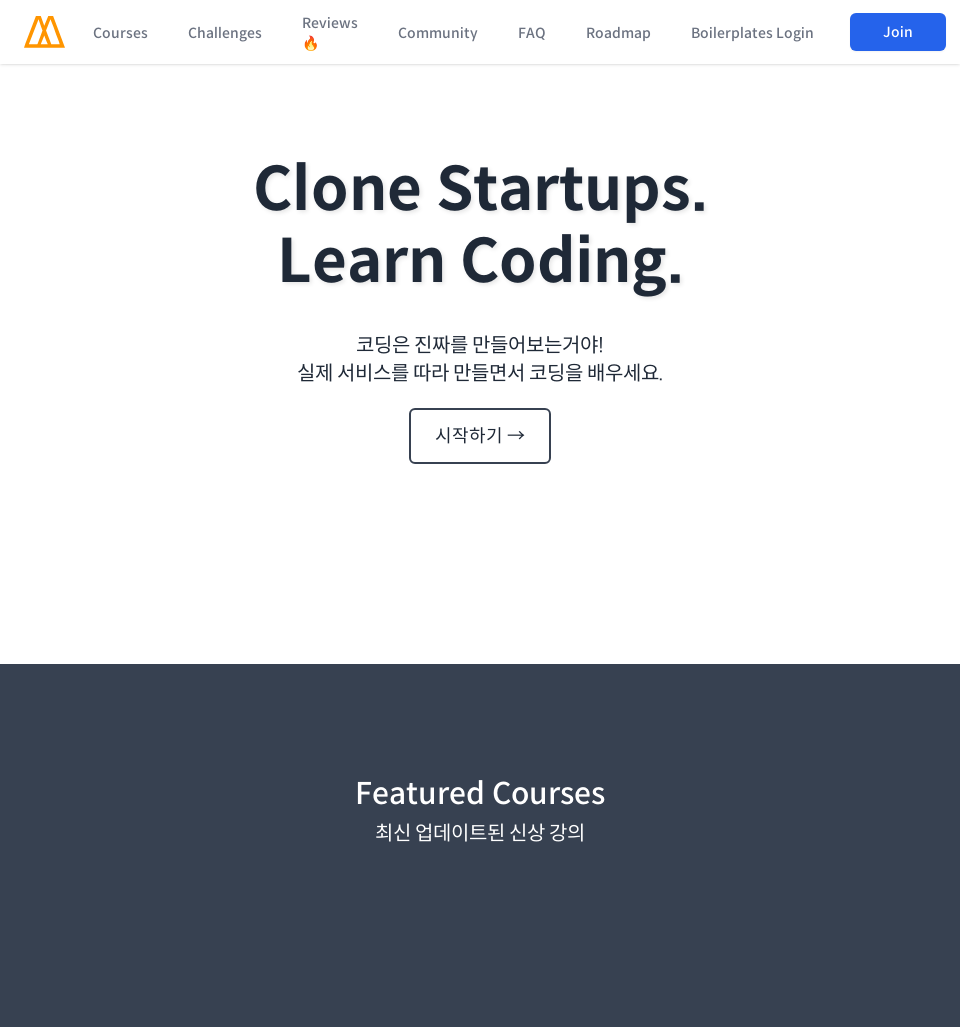

Calculated total sections to scroll through: 11
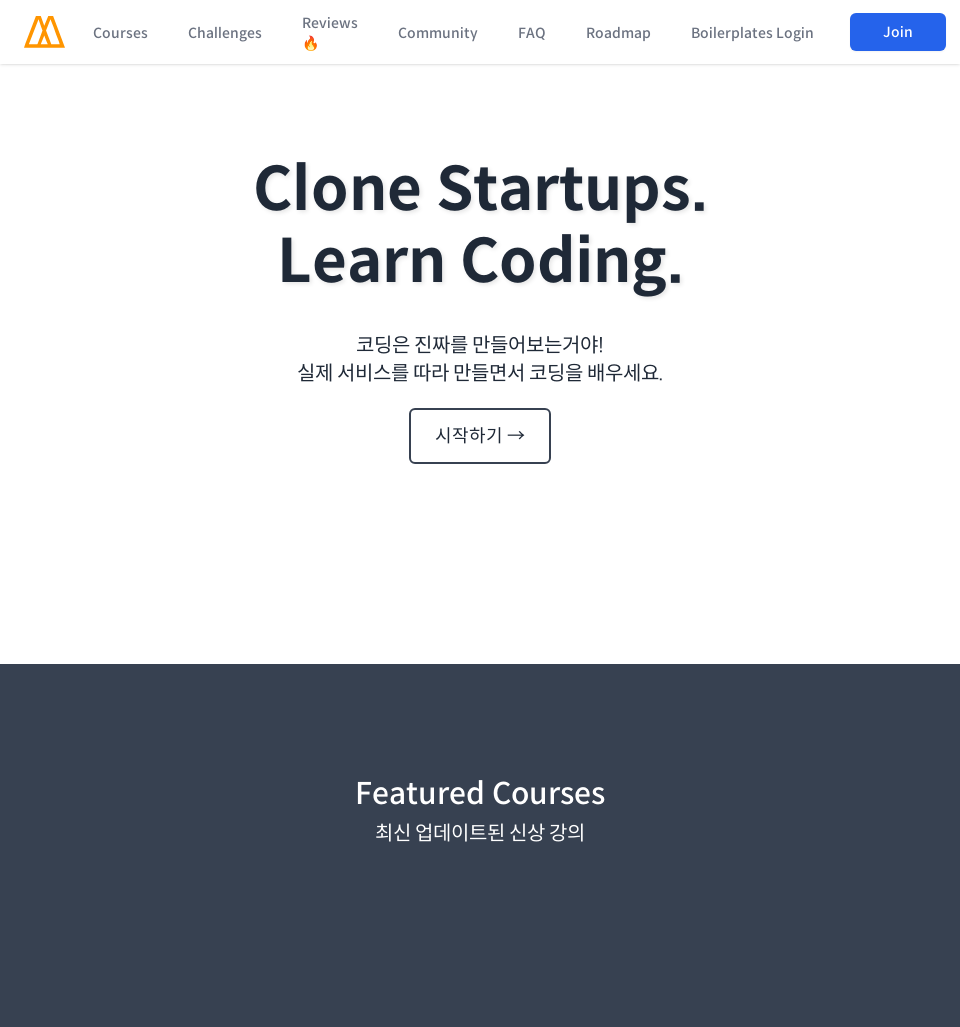

Scrolled to section 0 at 960px viewport width
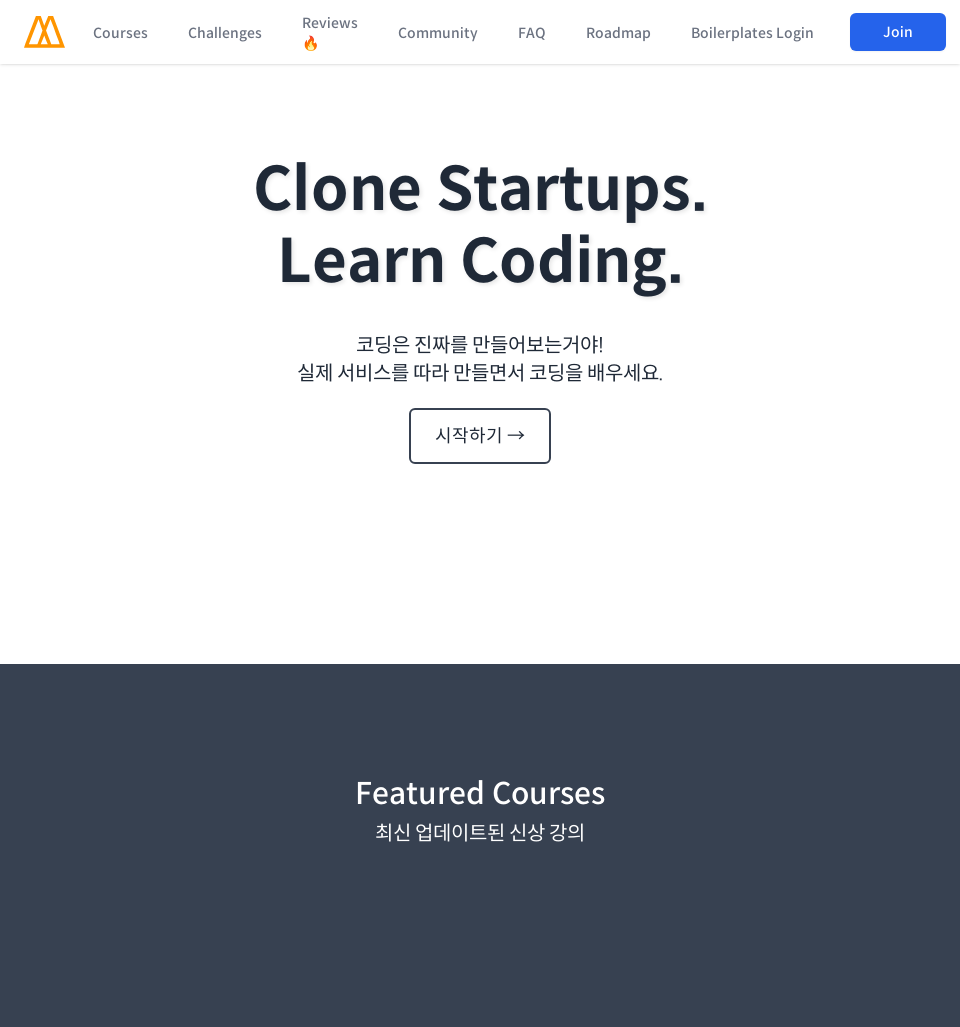

Waited 2 seconds for section content to load
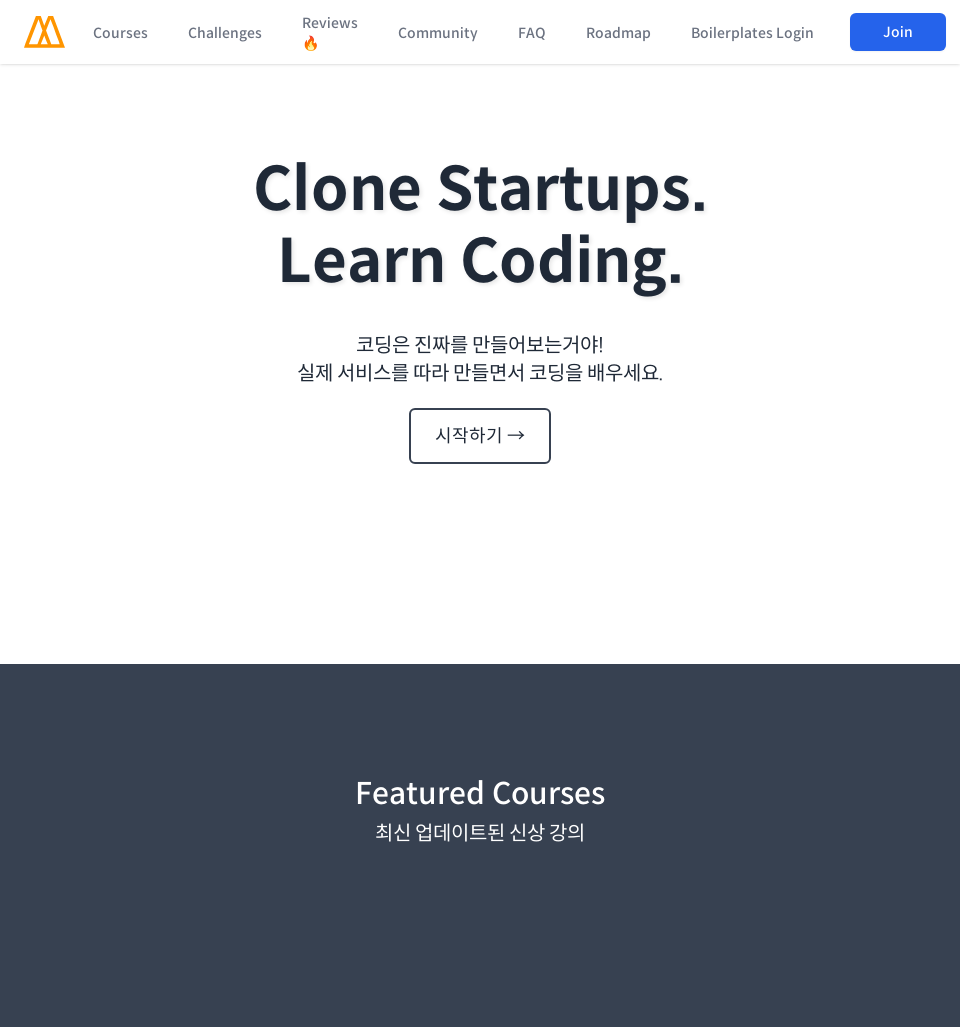

Verified page body element is visible and responsive
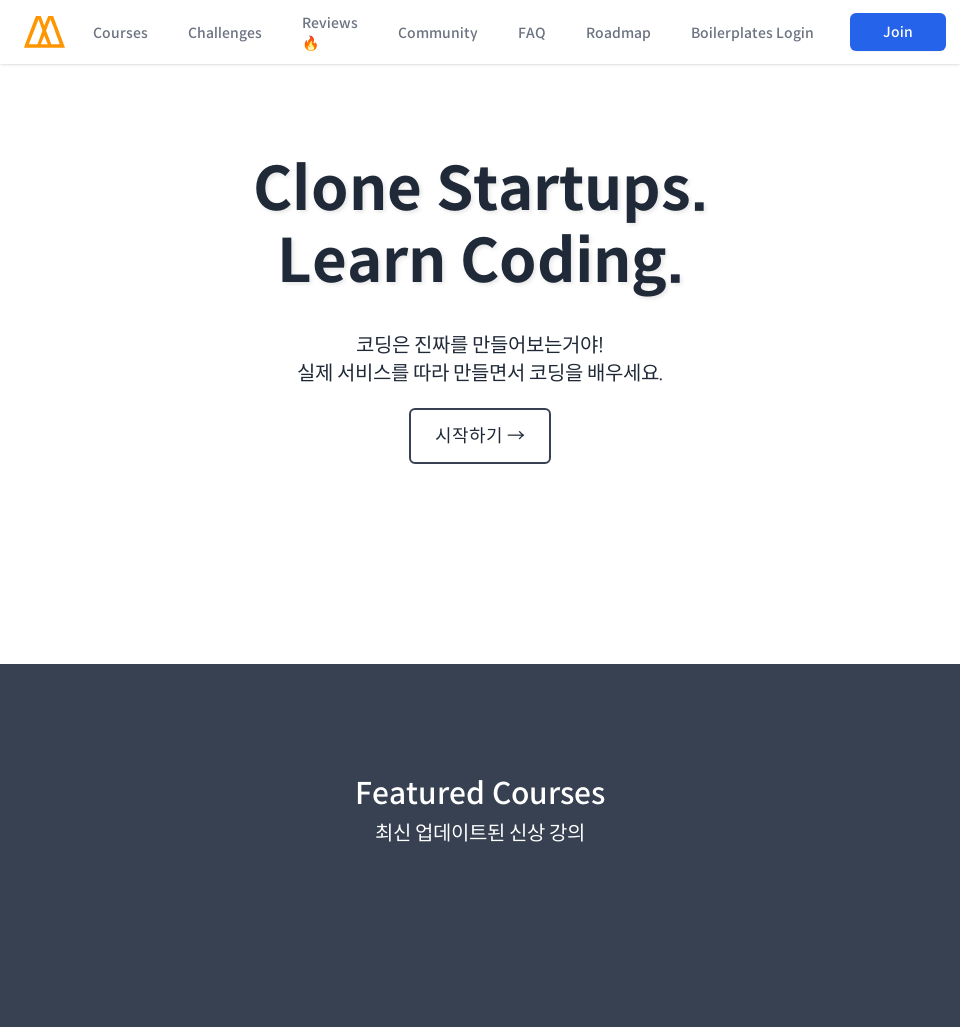

Scrolled to section 1 at 960px viewport width
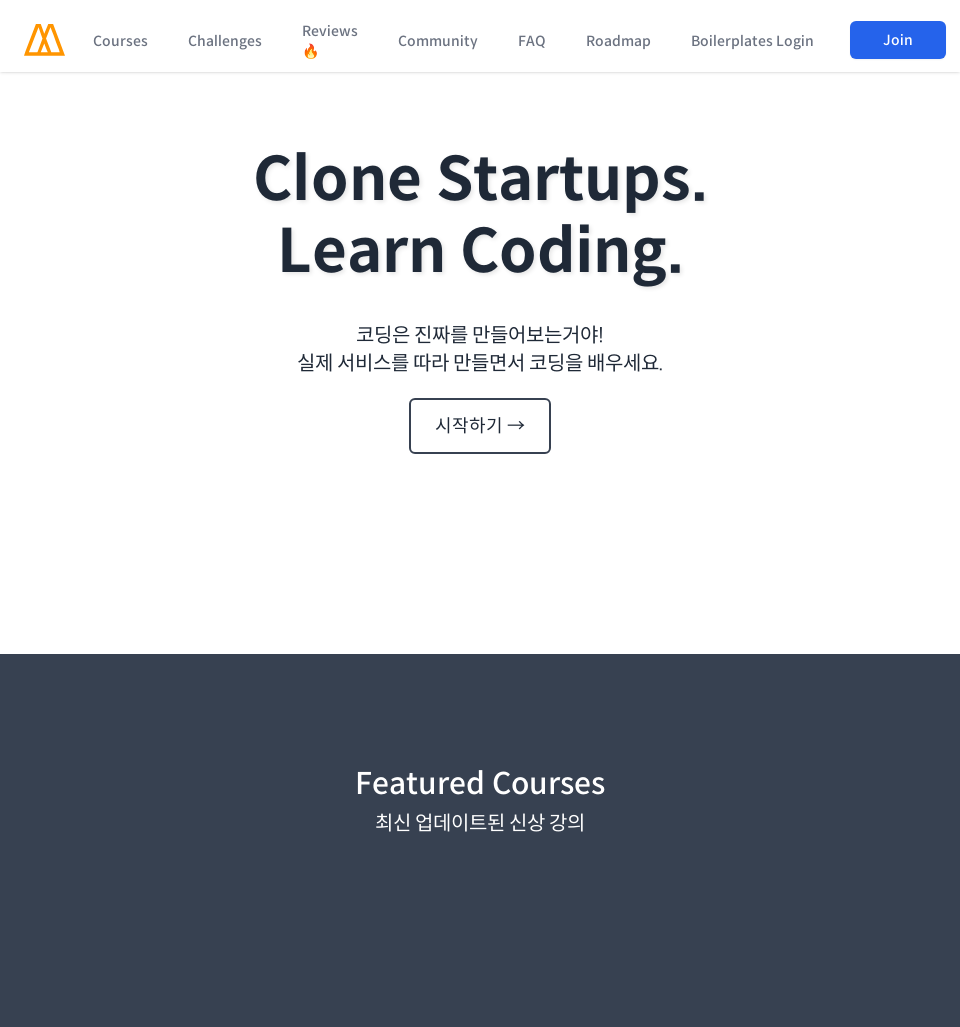

Waited 2 seconds for section content to load
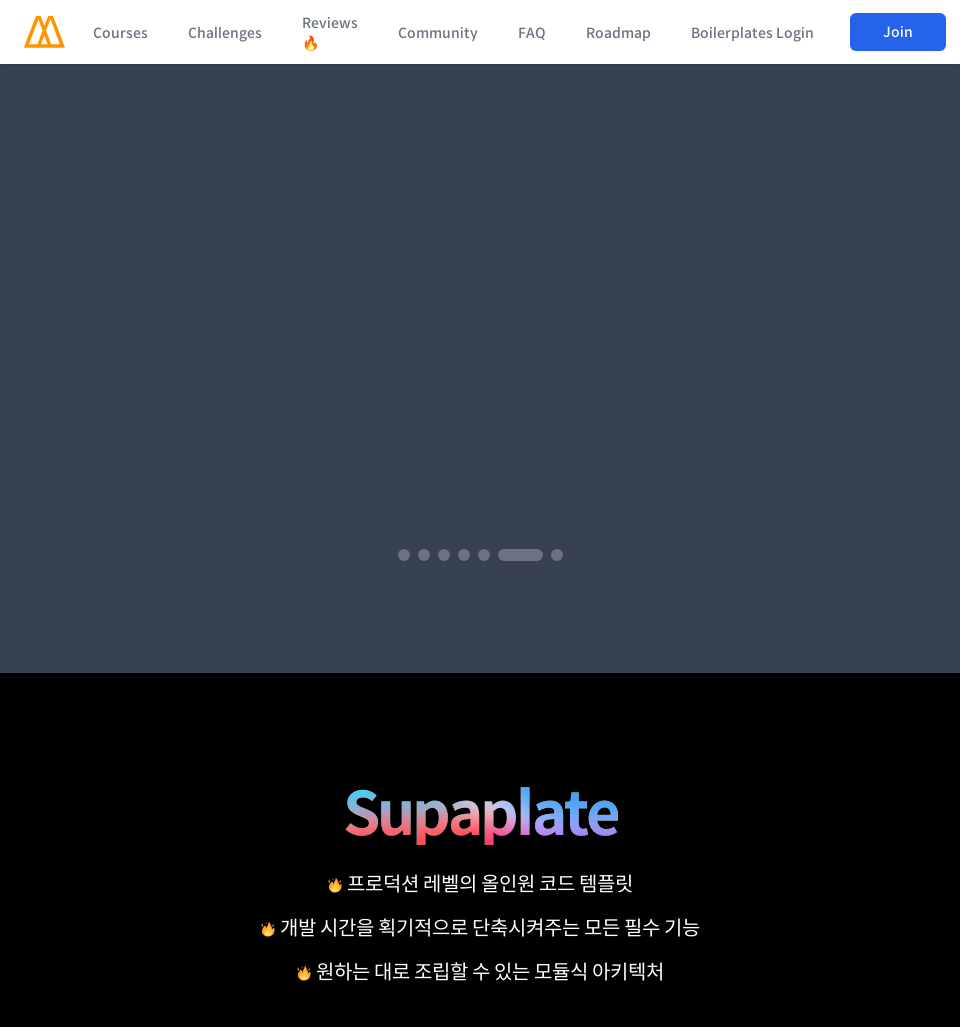

Verified page body element is visible and responsive
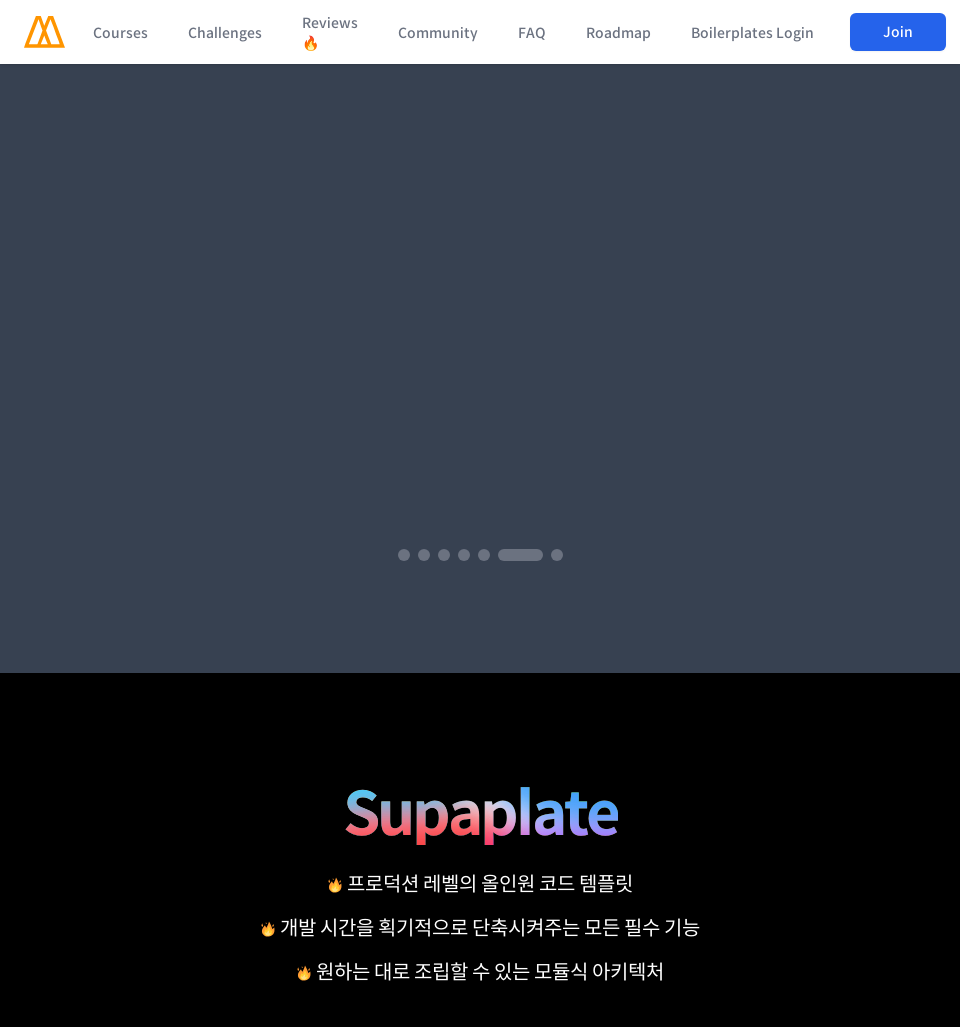

Scrolled to section 2 at 960px viewport width
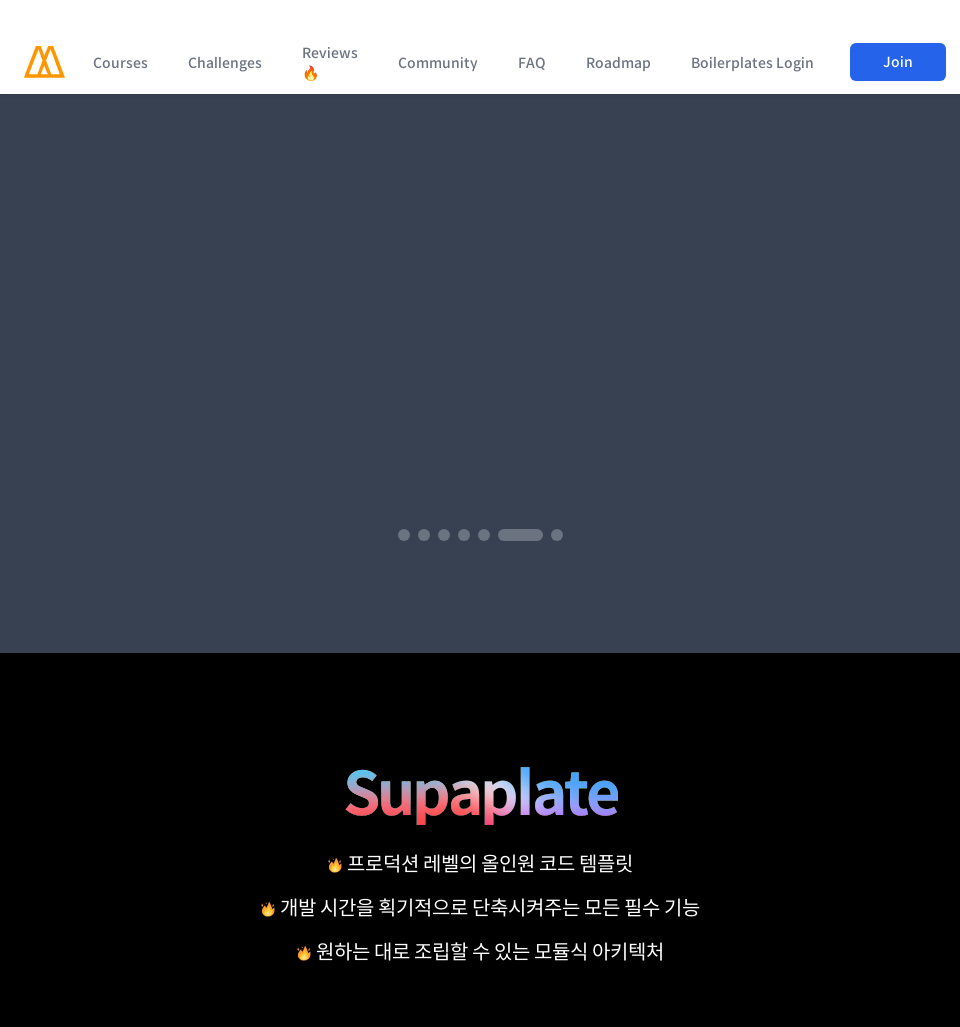

Waited 2 seconds for section content to load
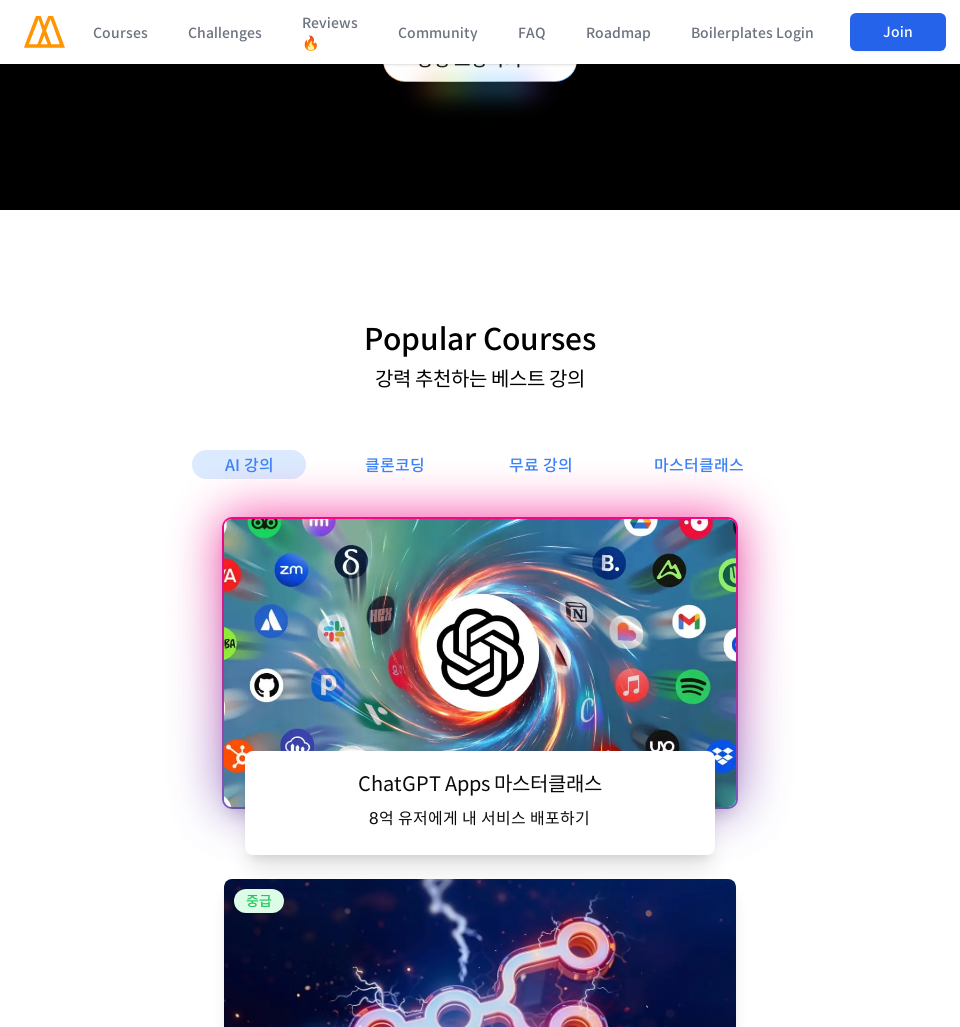

Verified page body element is visible and responsive
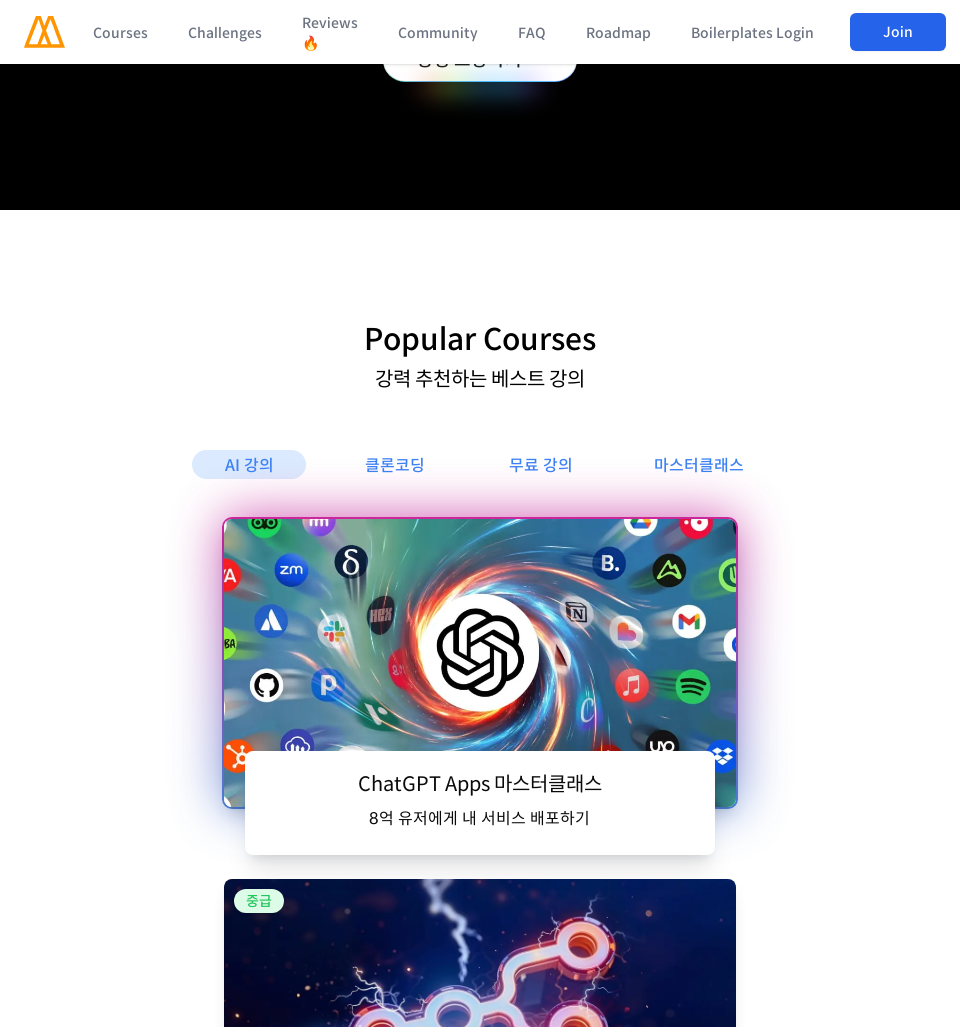

Scrolled to section 3 at 960px viewport width
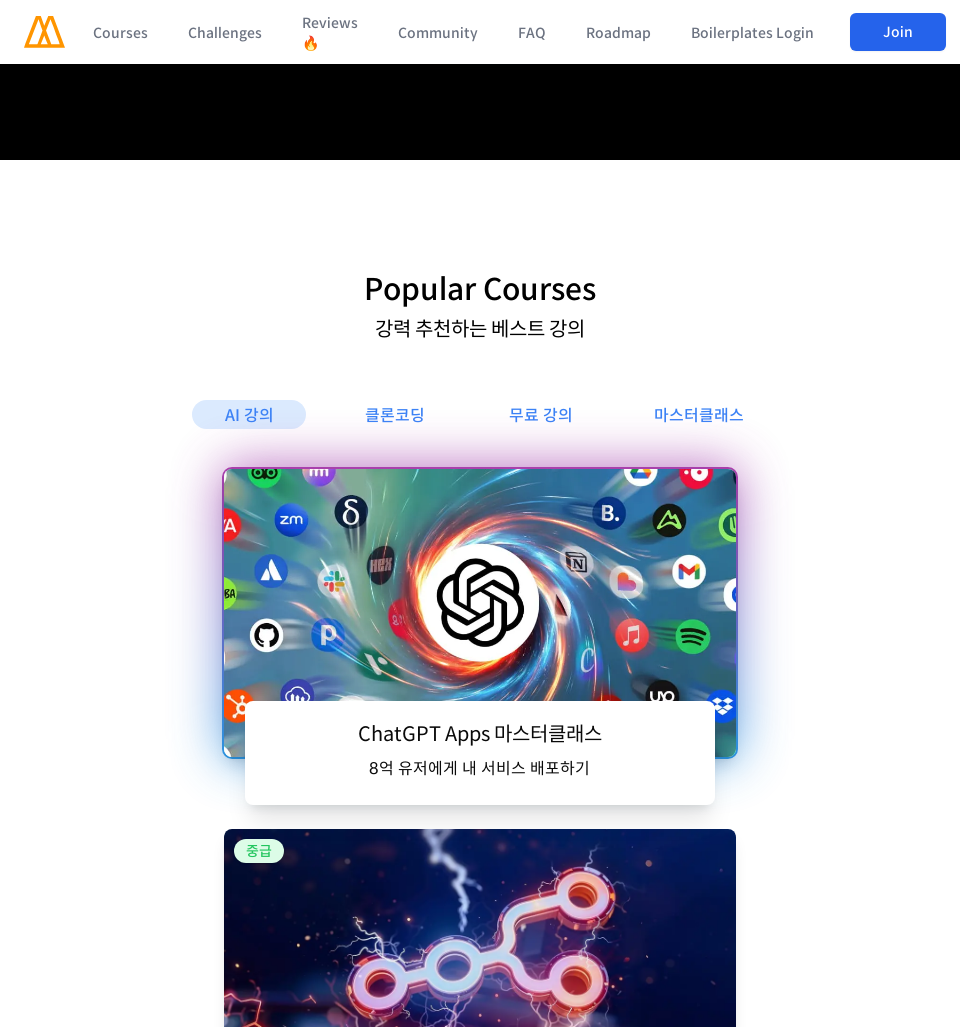

Waited 2 seconds for section content to load
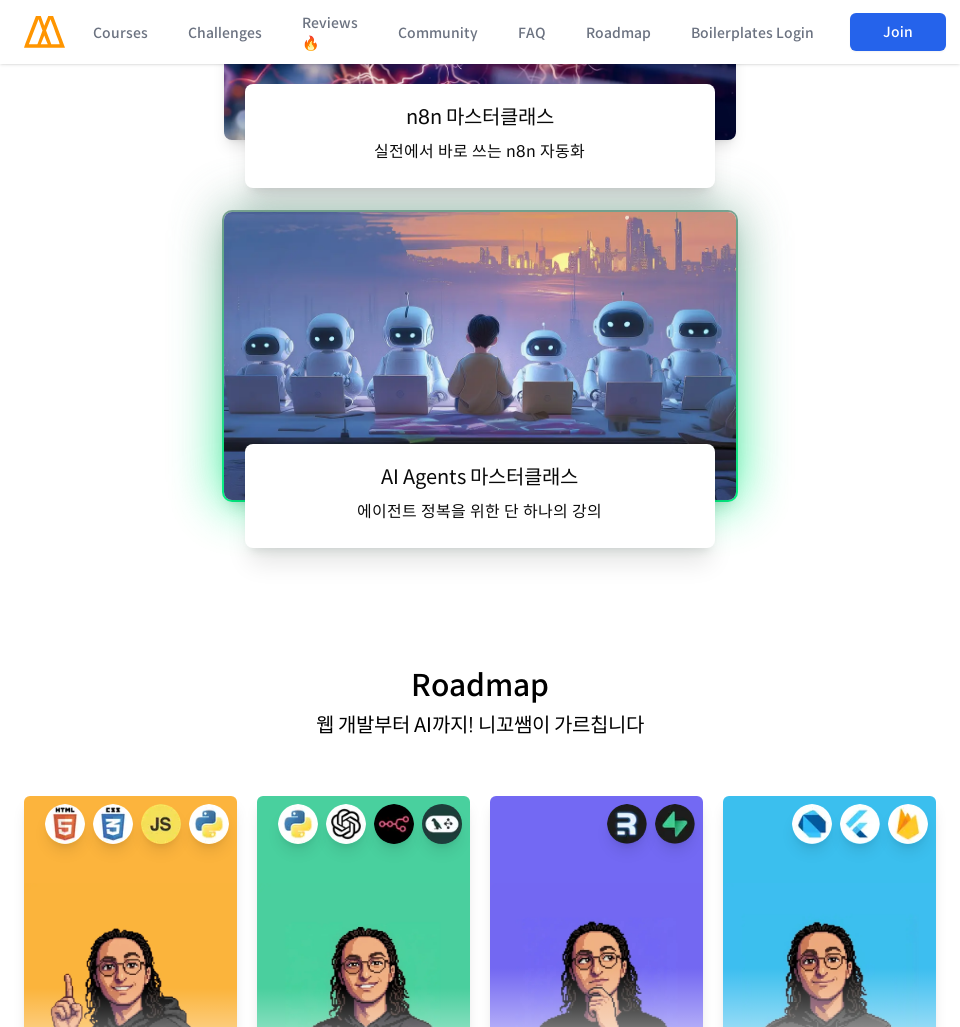

Verified page body element is visible and responsive
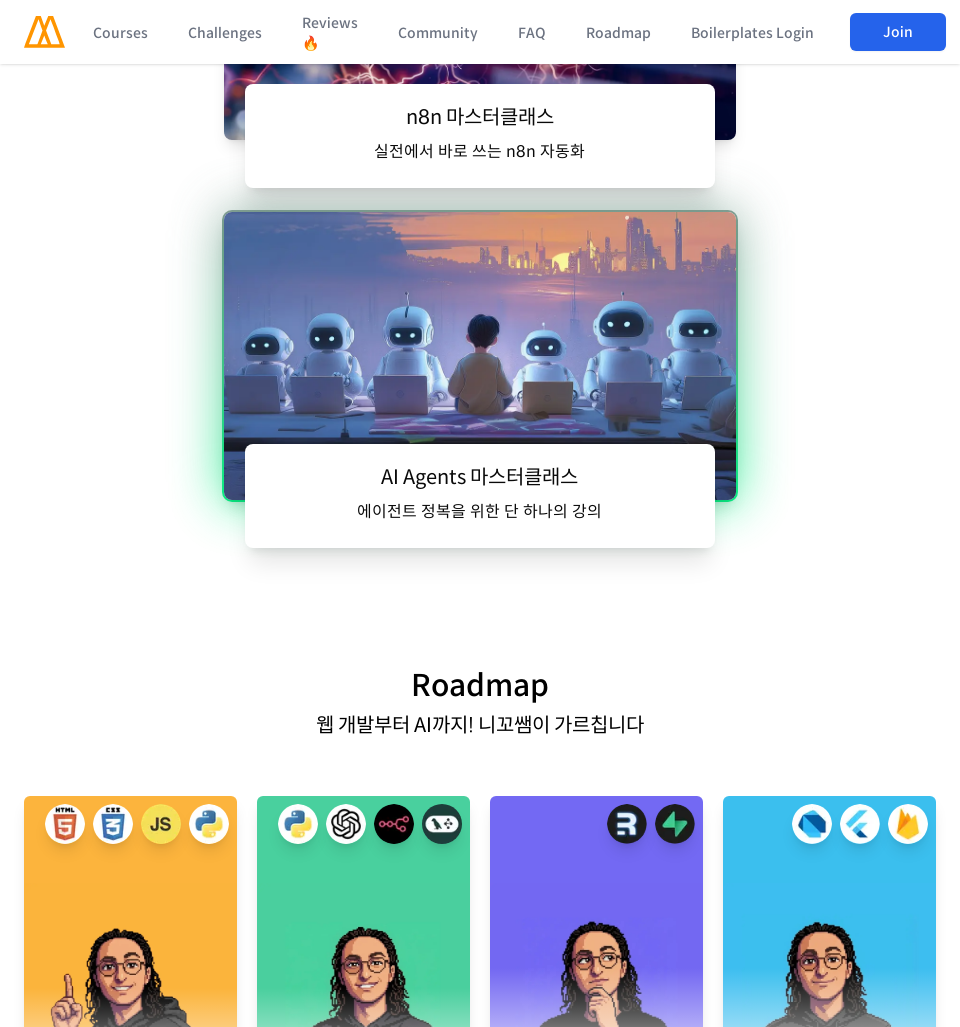

Scrolled to section 4 at 960px viewport width
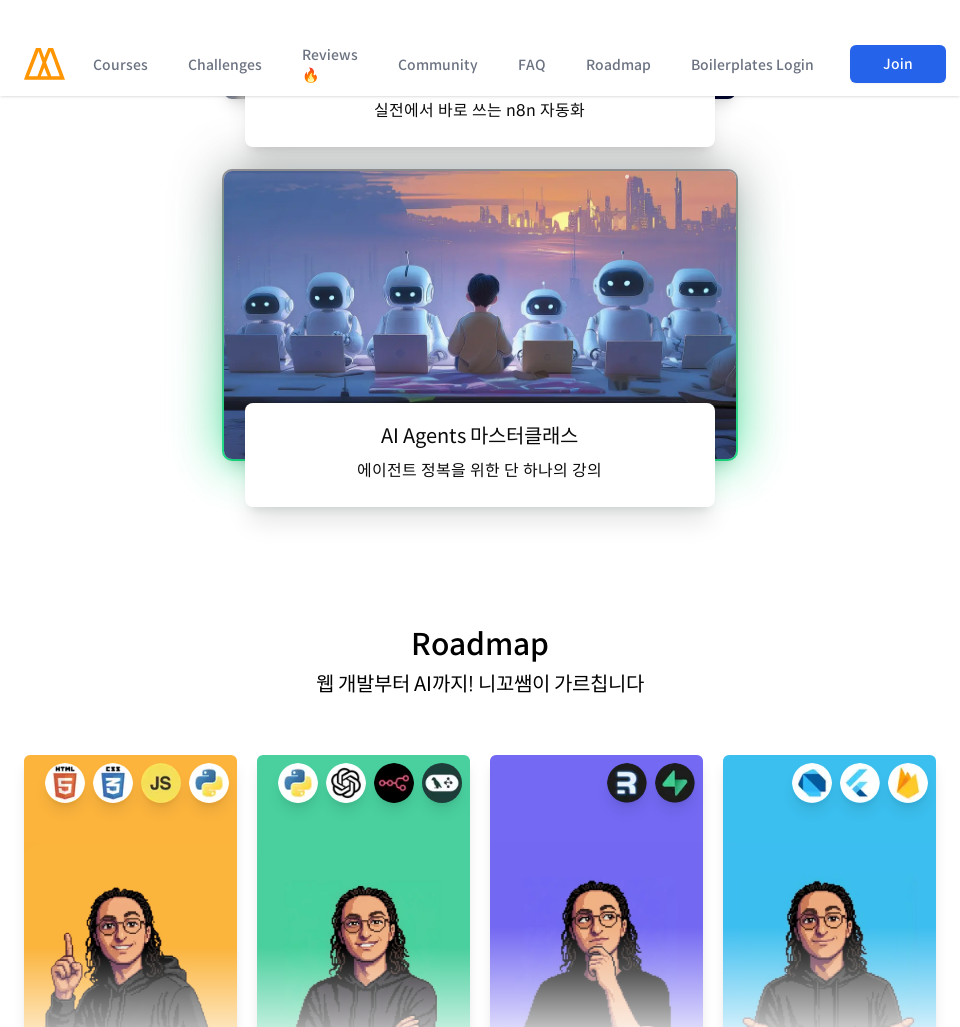

Waited 2 seconds for section content to load
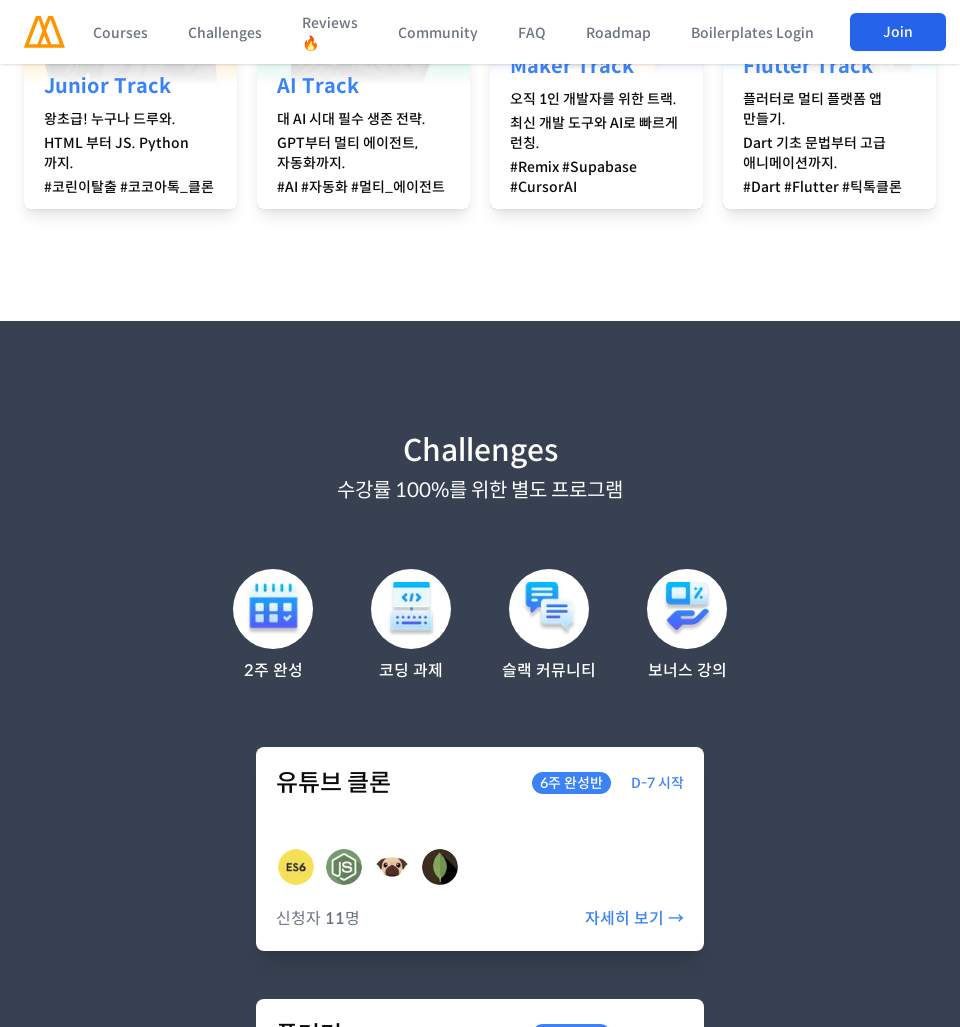

Verified page body element is visible and responsive
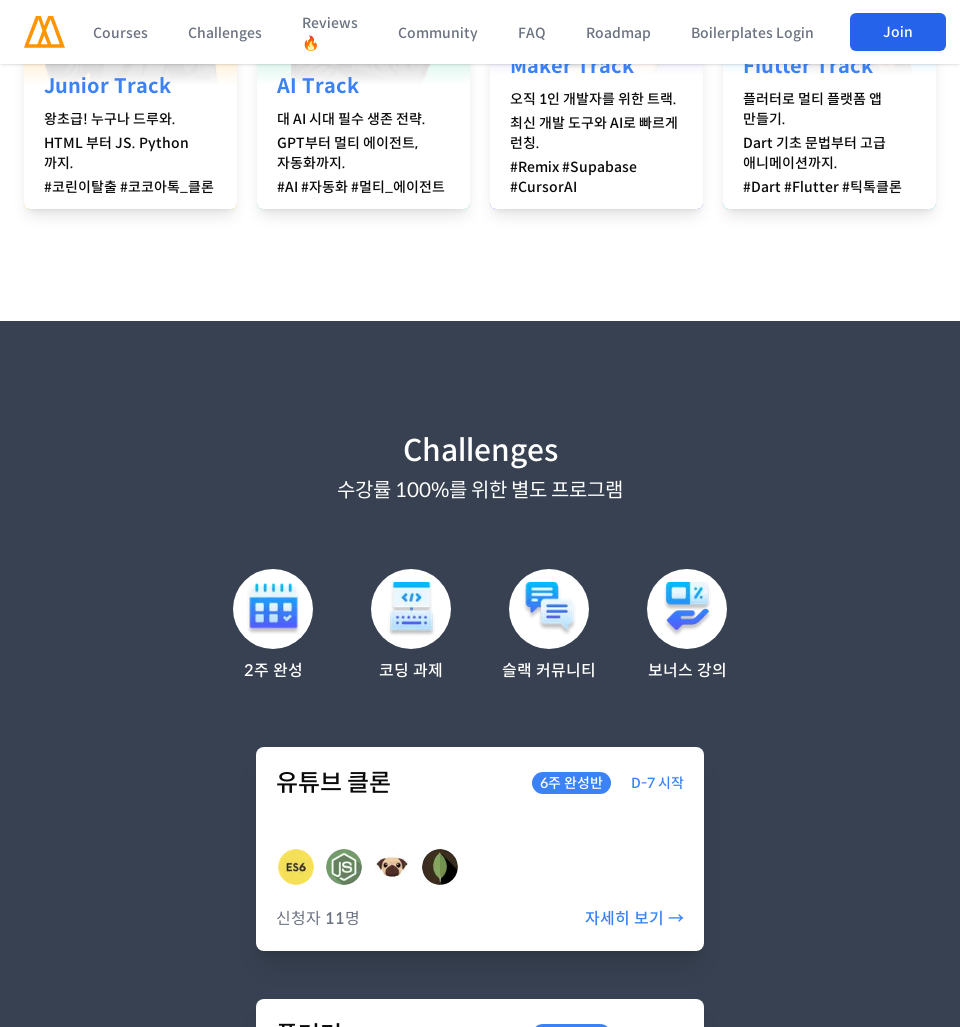

Scrolled to section 5 at 960px viewport width
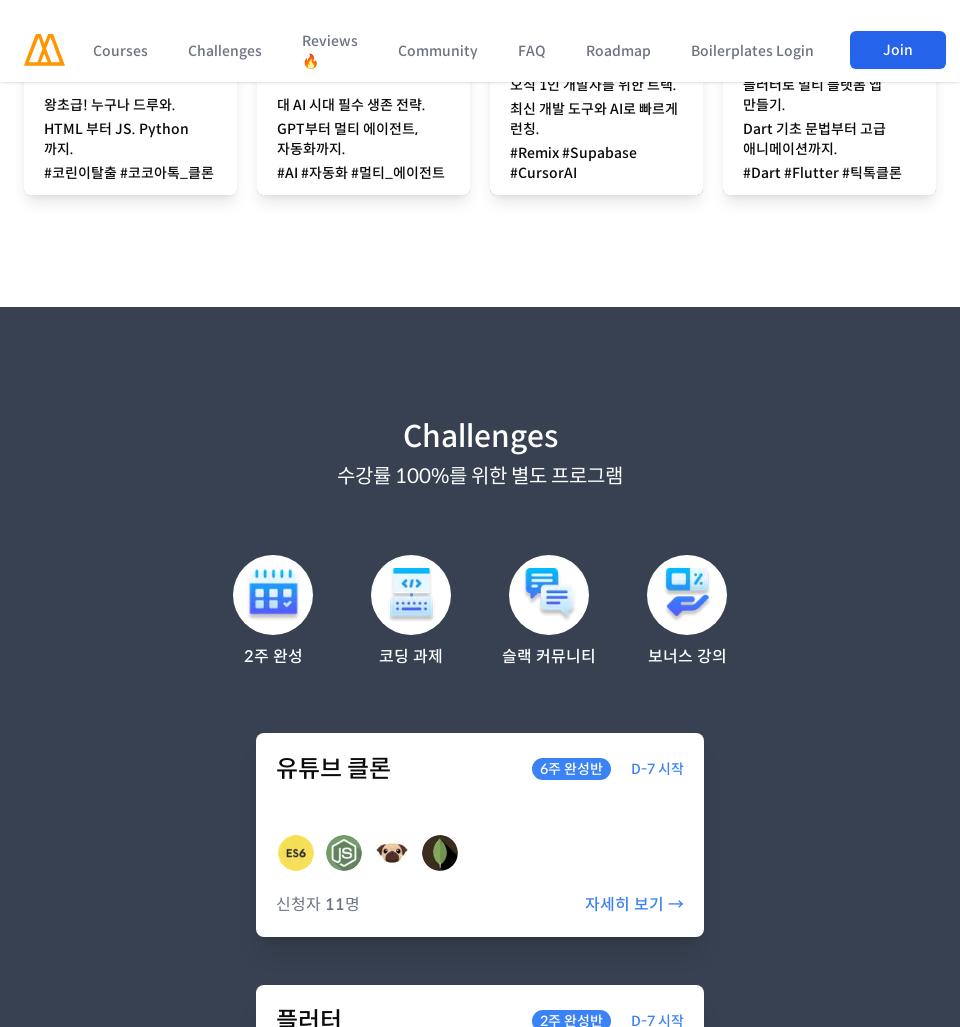

Waited 2 seconds for section content to load
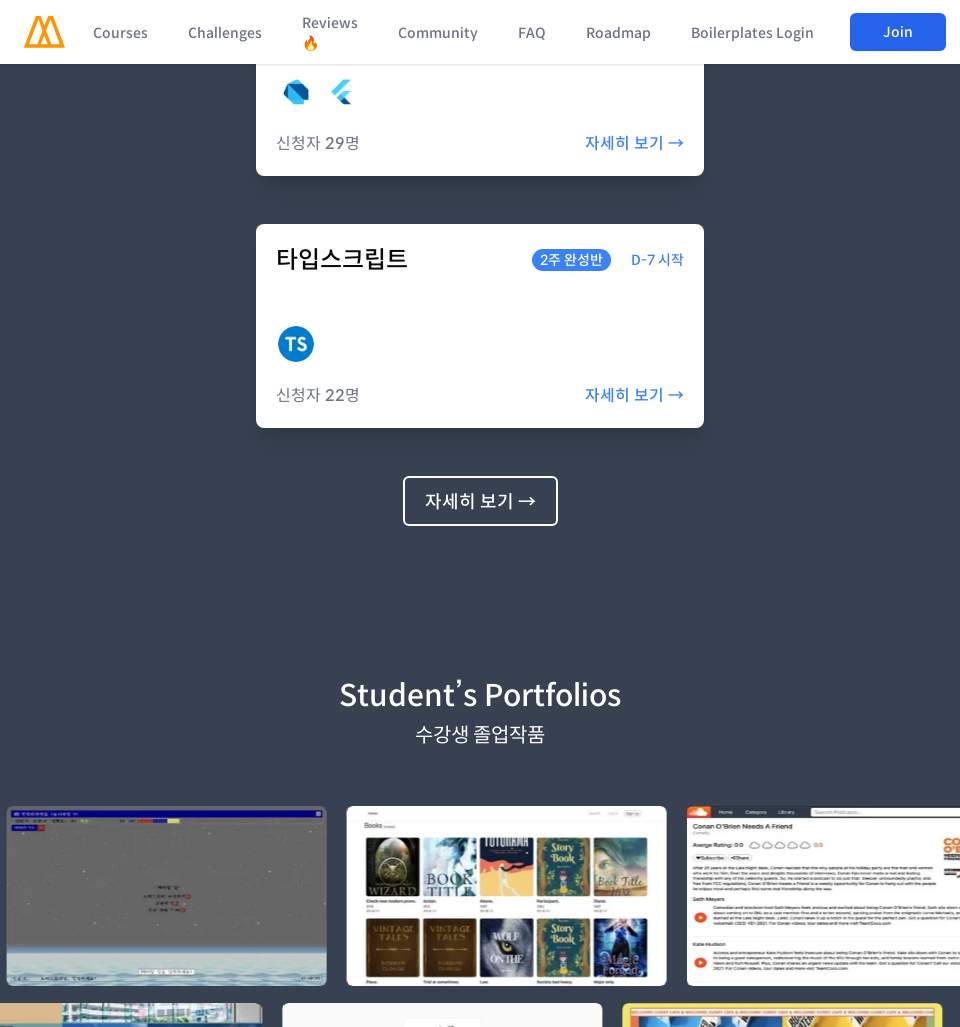

Verified page body element is visible and responsive
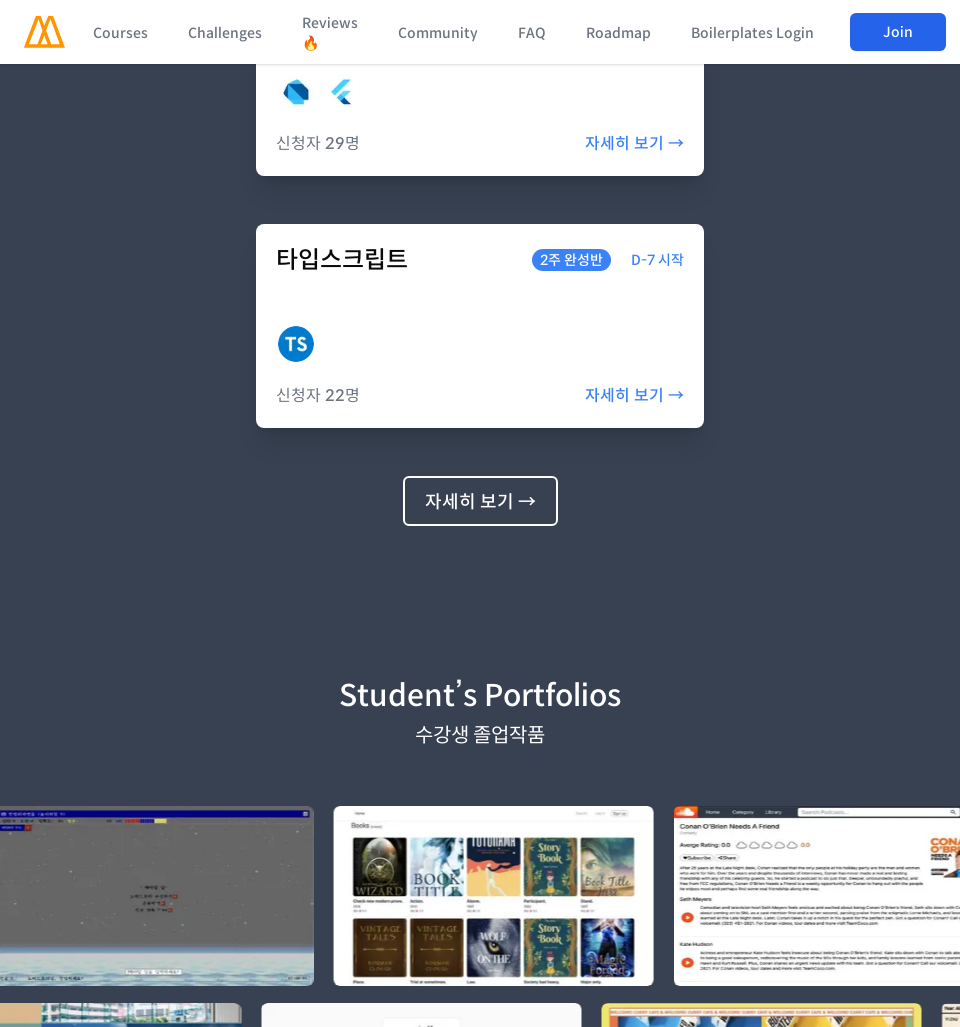

Scrolled to section 6 at 960px viewport width
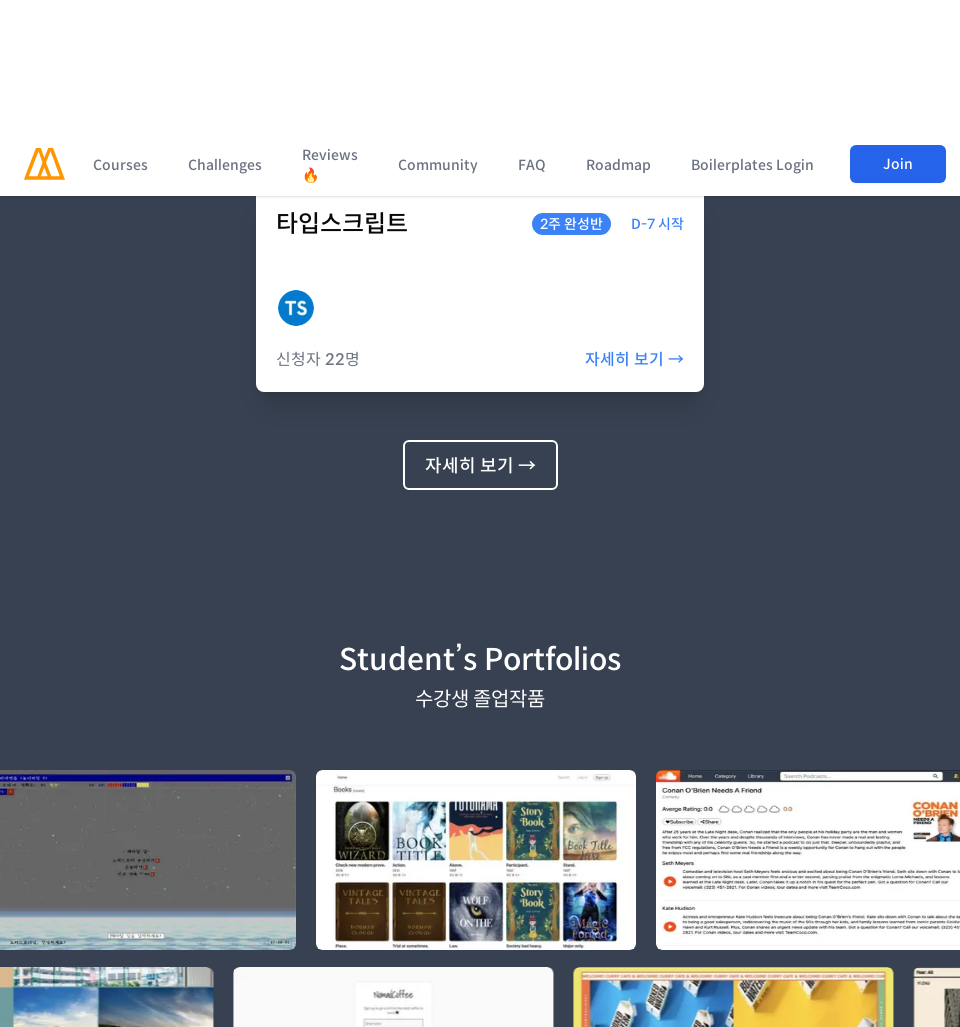

Waited 2 seconds for section content to load
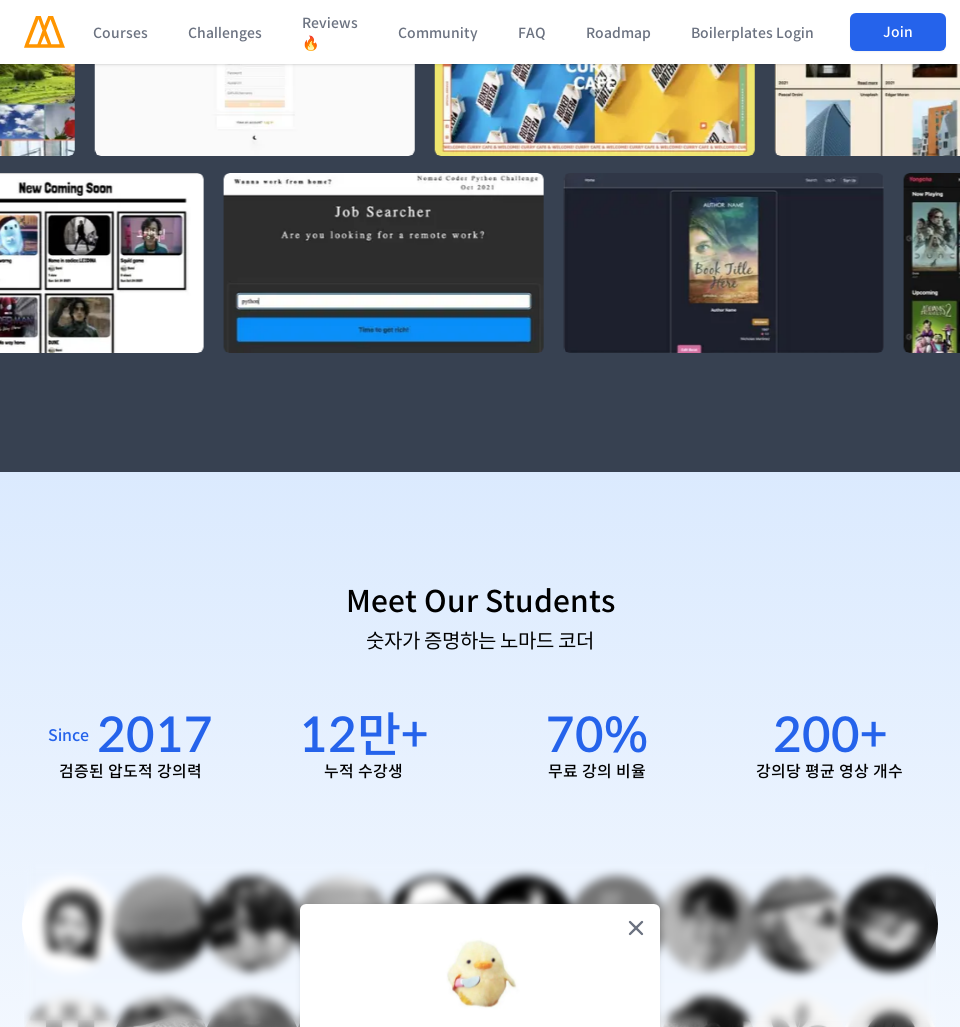

Verified page body element is visible and responsive
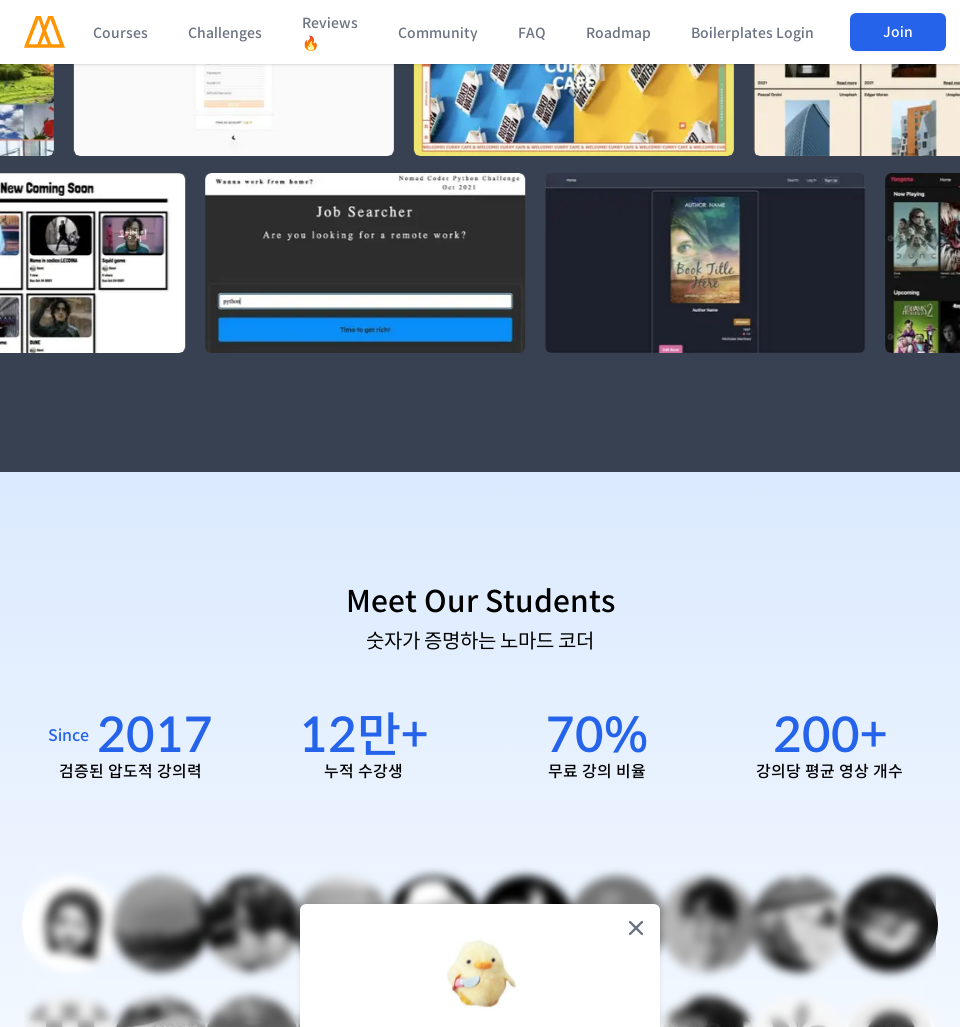

Scrolled to section 7 at 960px viewport width
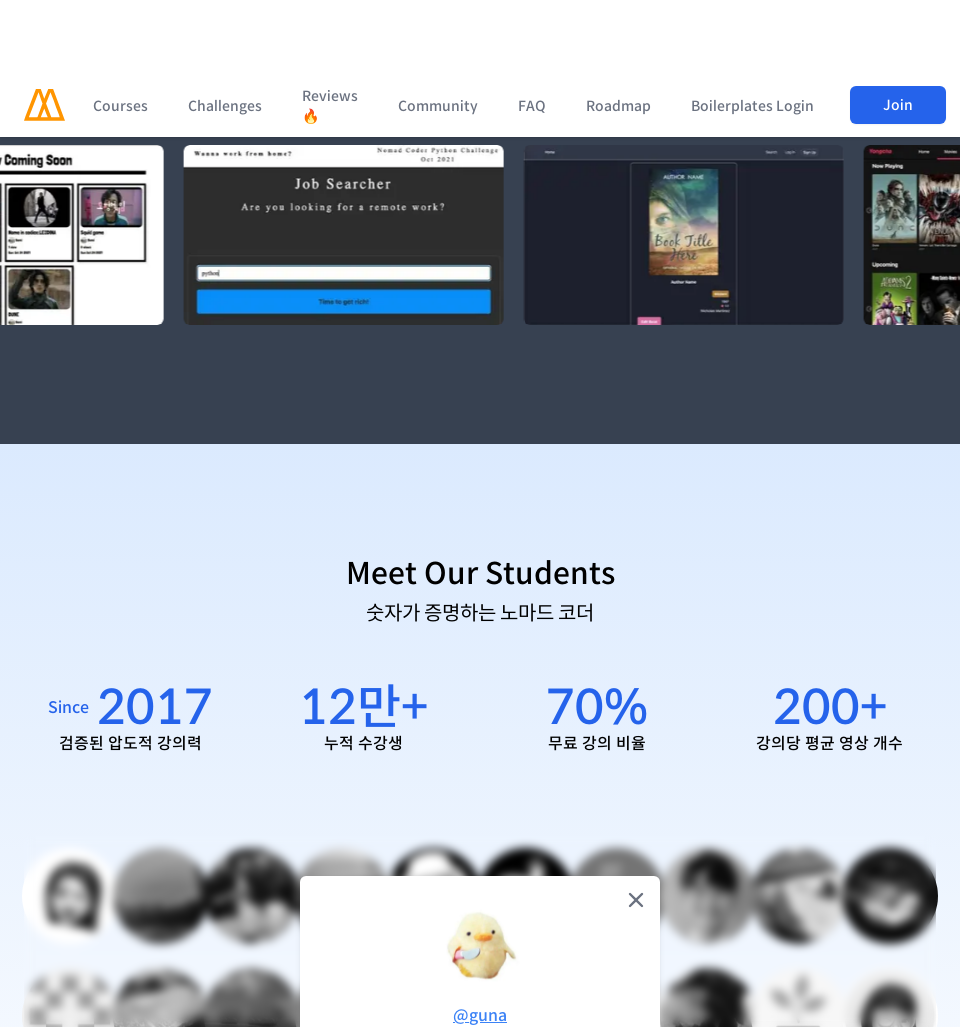

Waited 2 seconds for section content to load
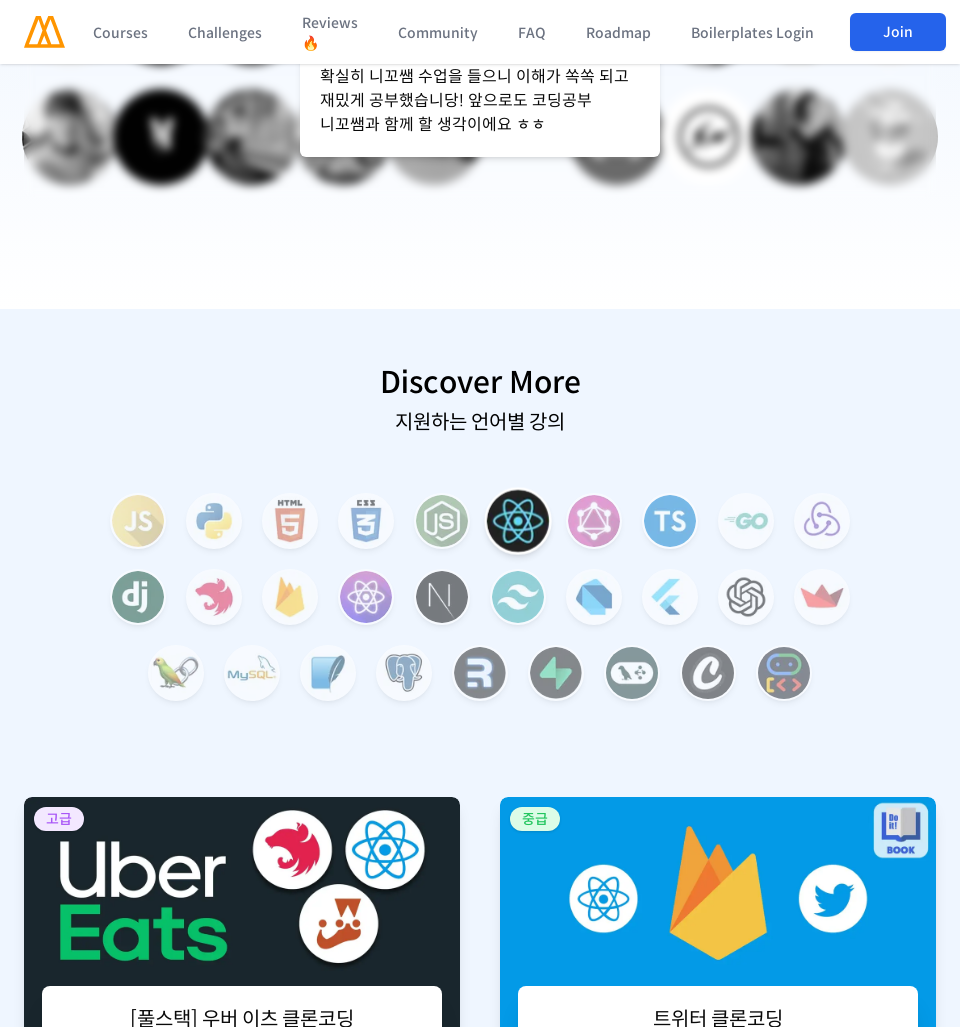

Verified page body element is visible and responsive
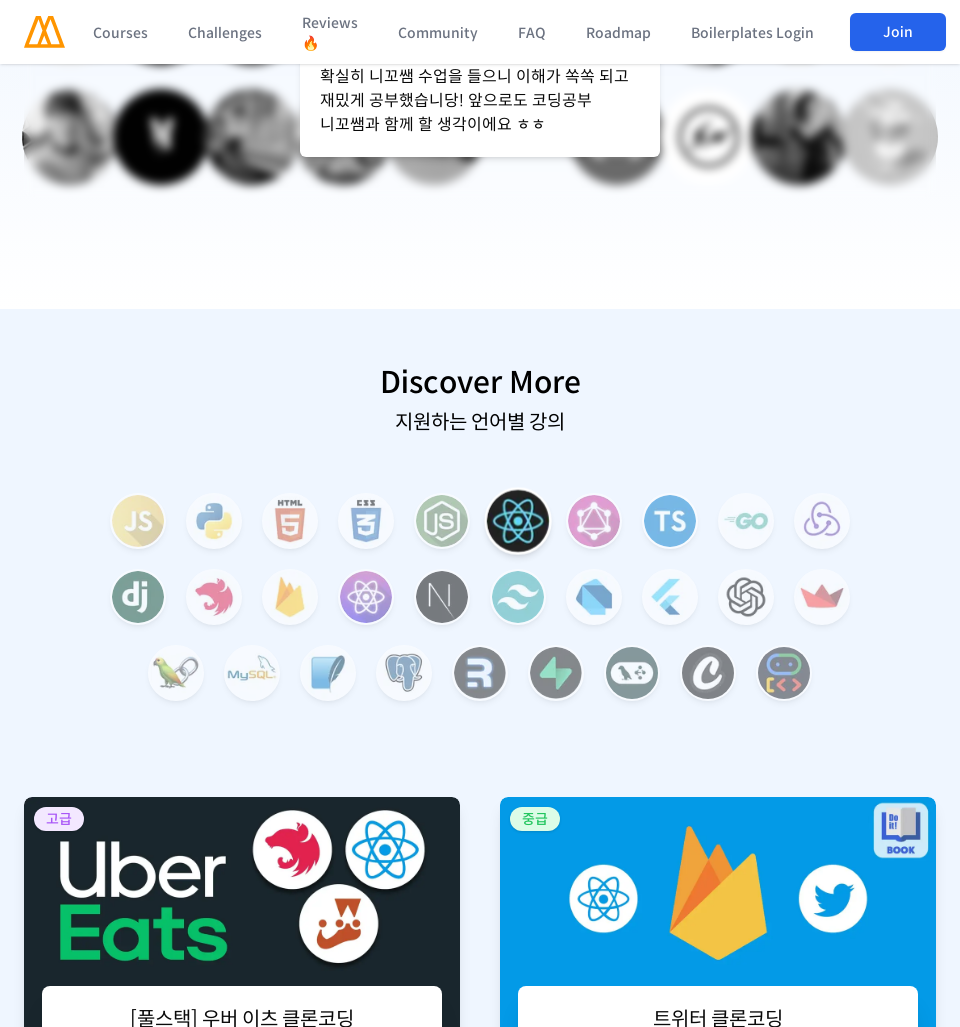

Scrolled to section 8 at 960px viewport width
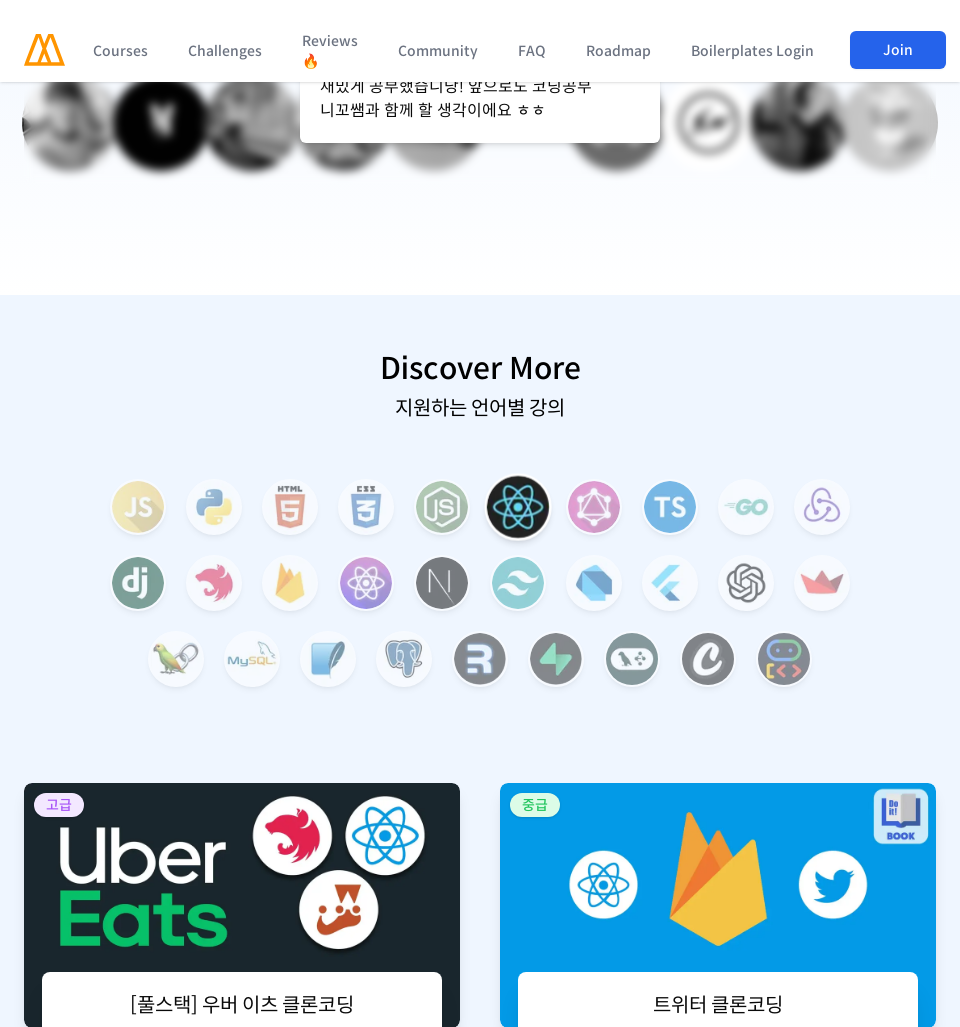

Waited 2 seconds for section content to load
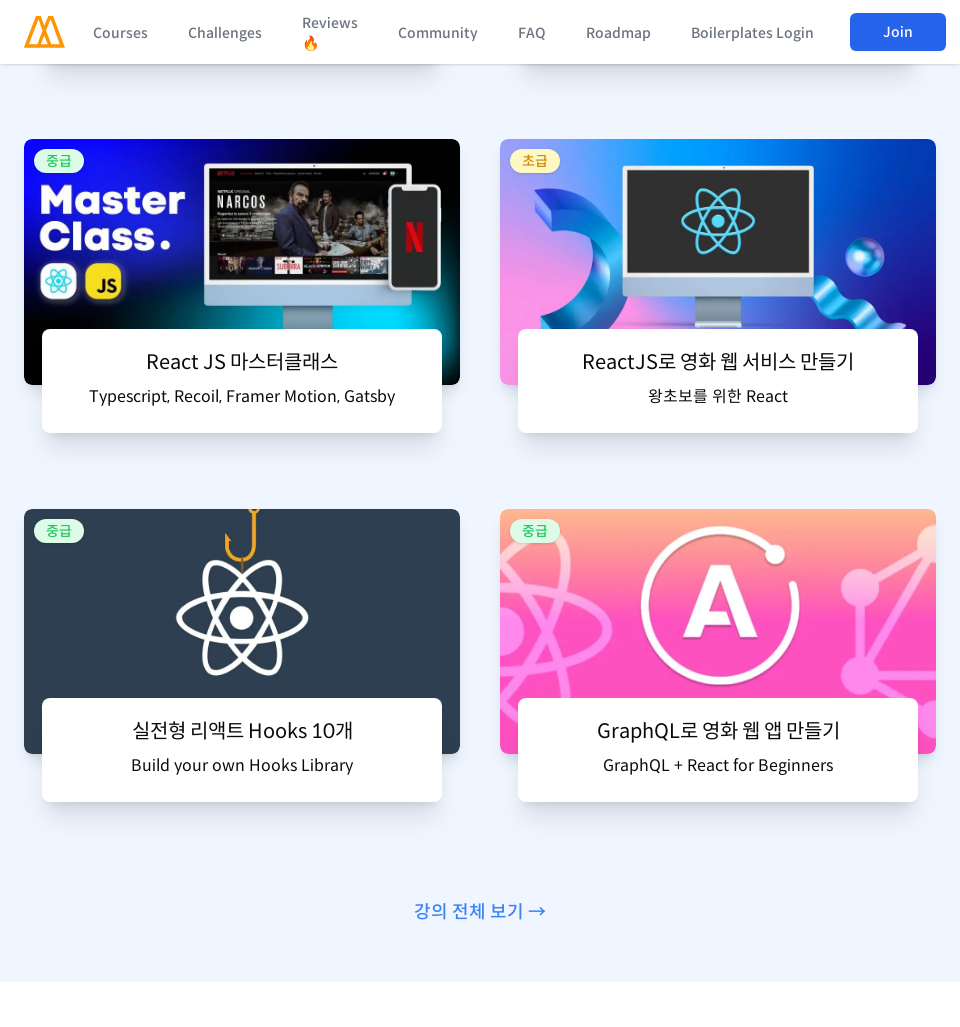

Verified page body element is visible and responsive
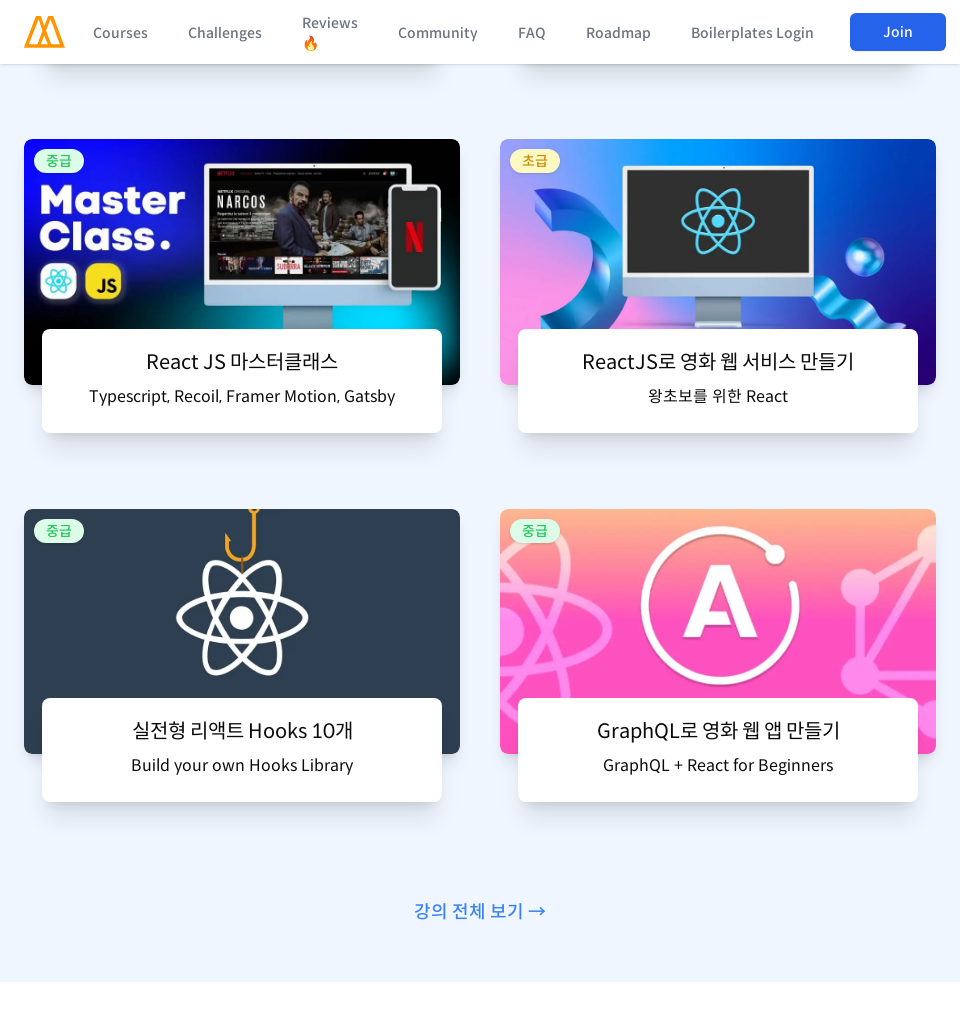

Scrolled to section 9 at 960px viewport width
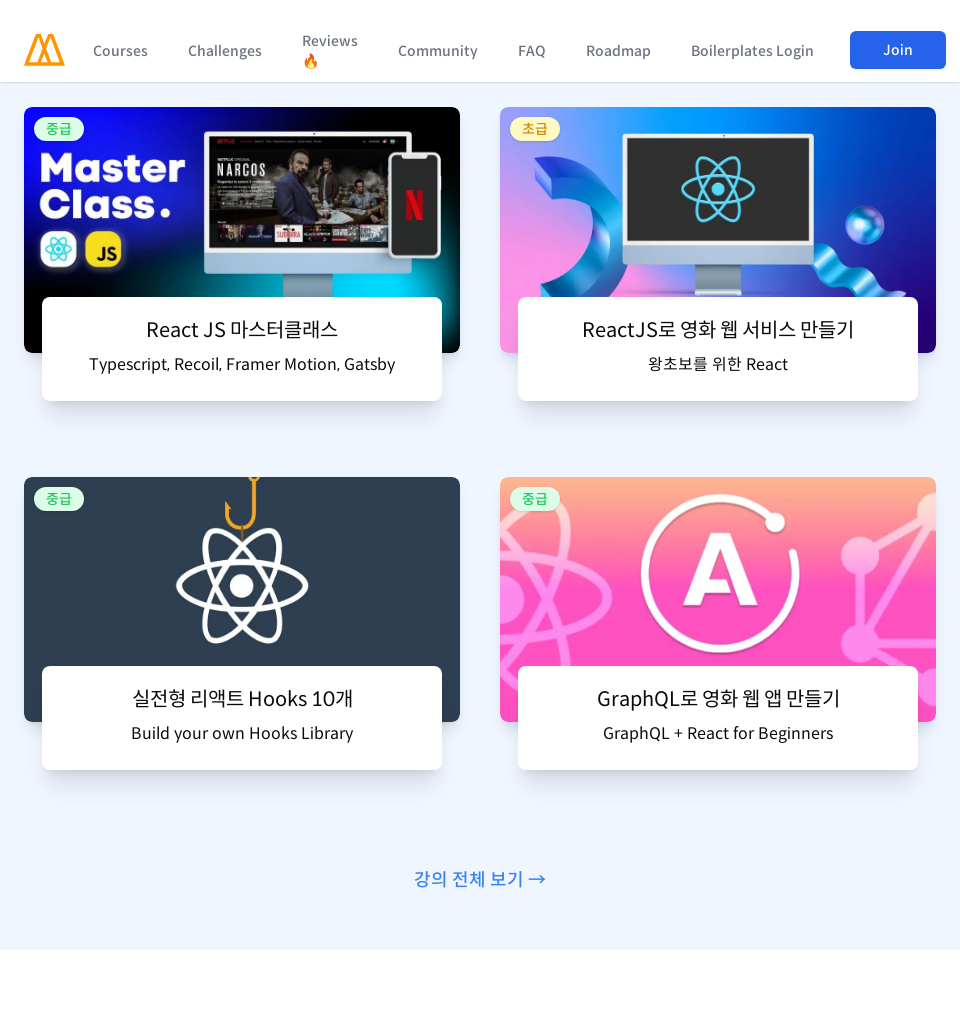

Waited 2 seconds for section content to load
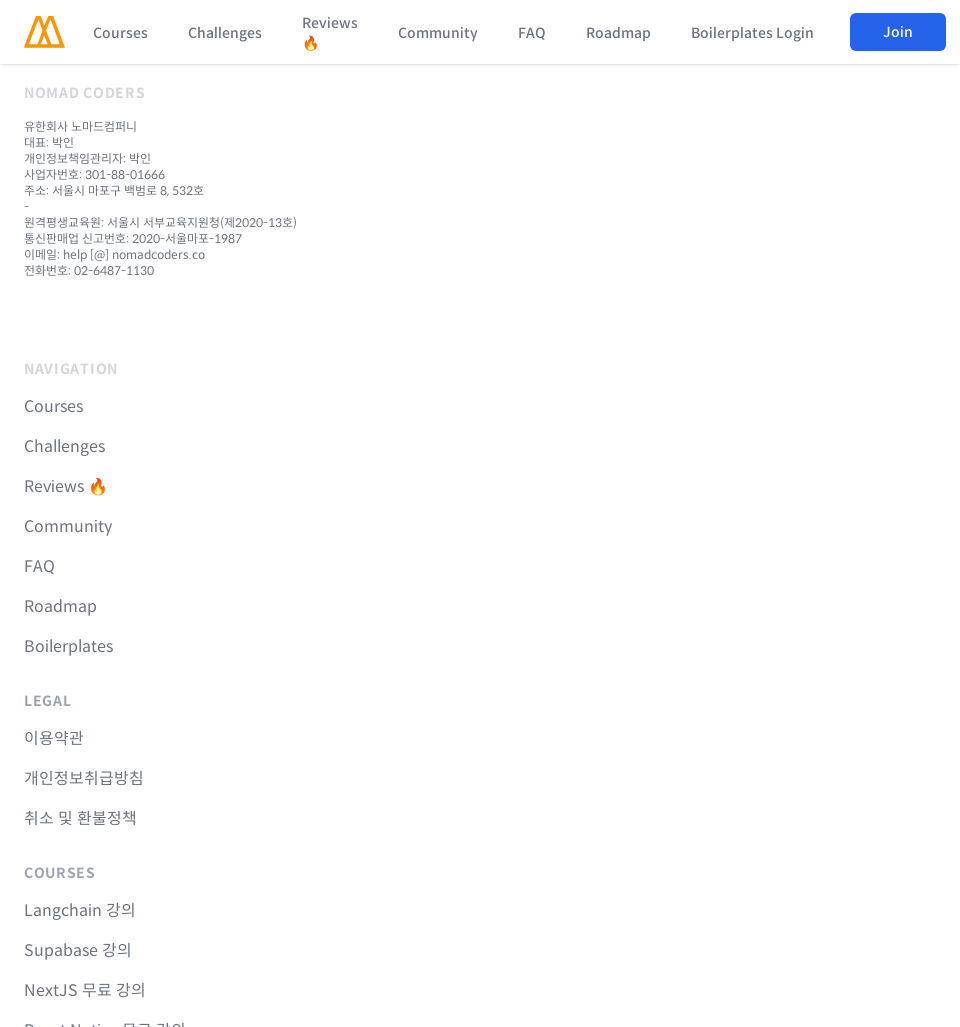

Verified page body element is visible and responsive
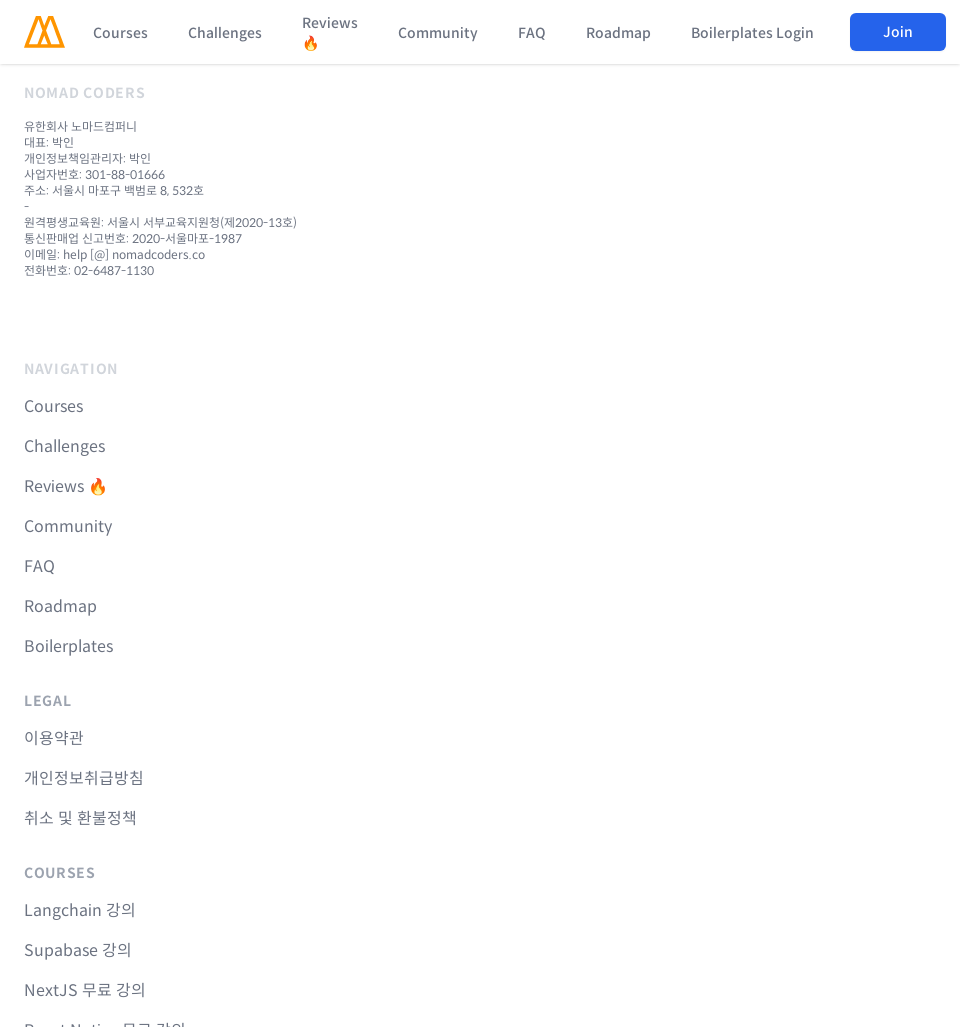

Scrolled to section 10 at 960px viewport width
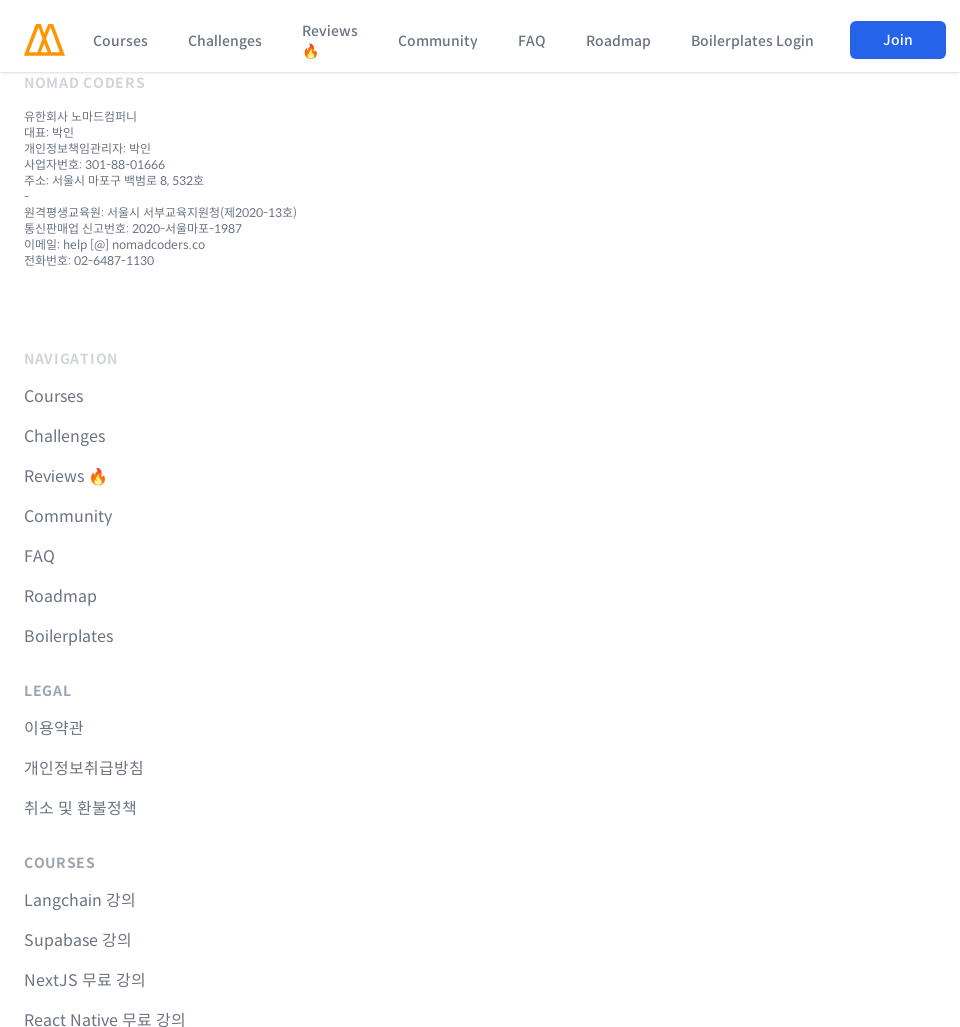

Waited 2 seconds for section content to load
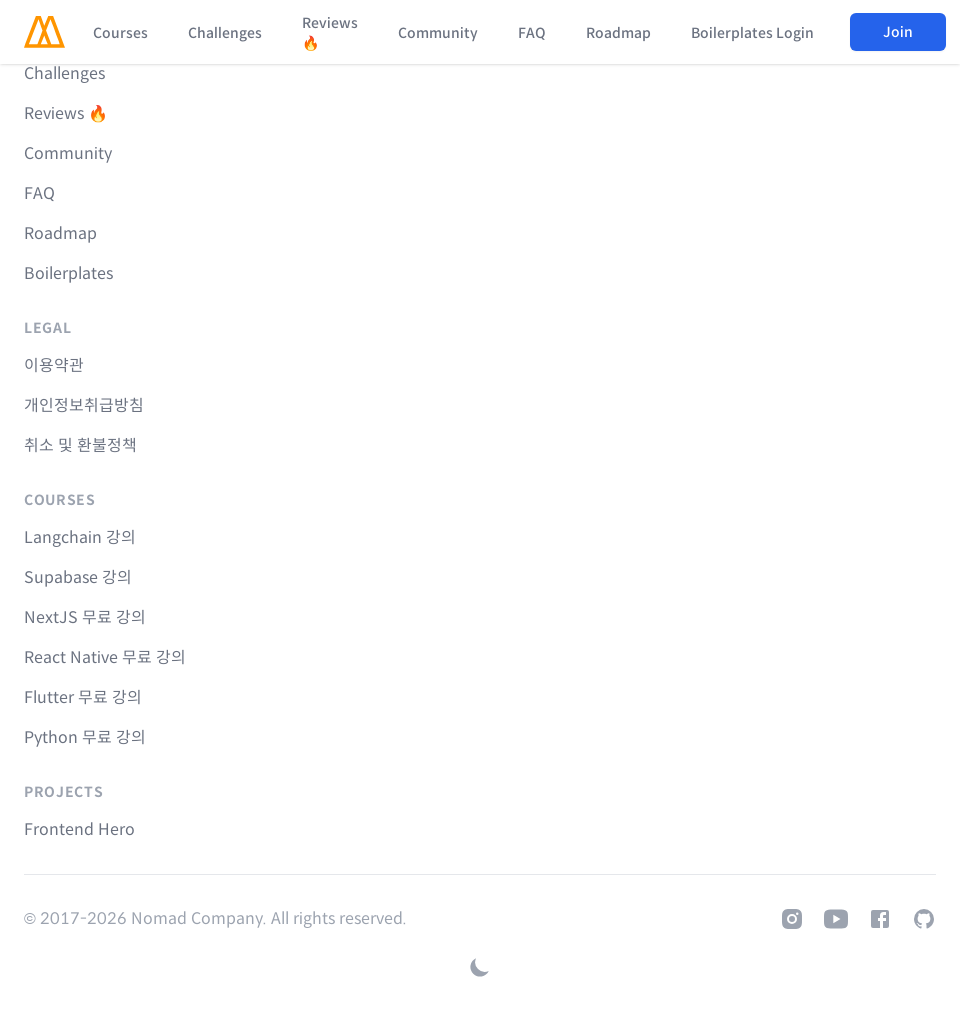

Verified page body element is visible and responsive
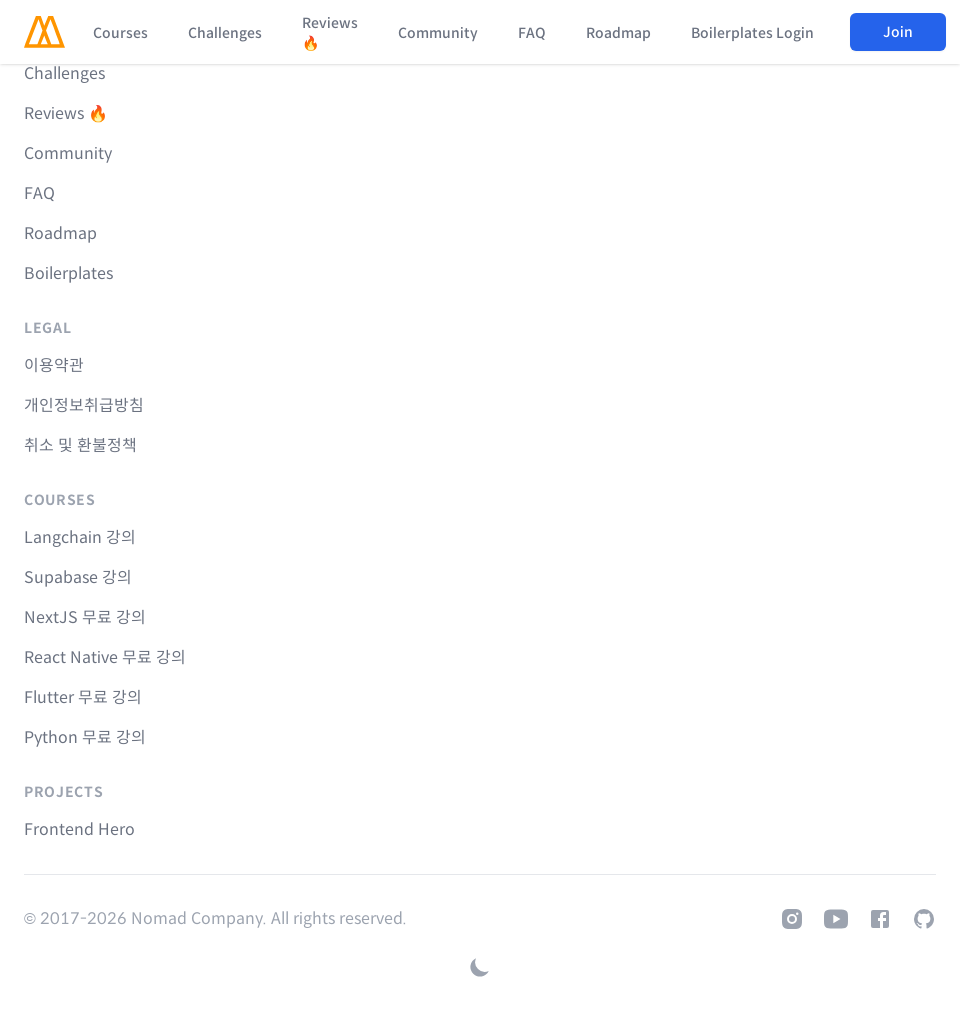

Scrolled to section 11 at 960px viewport width
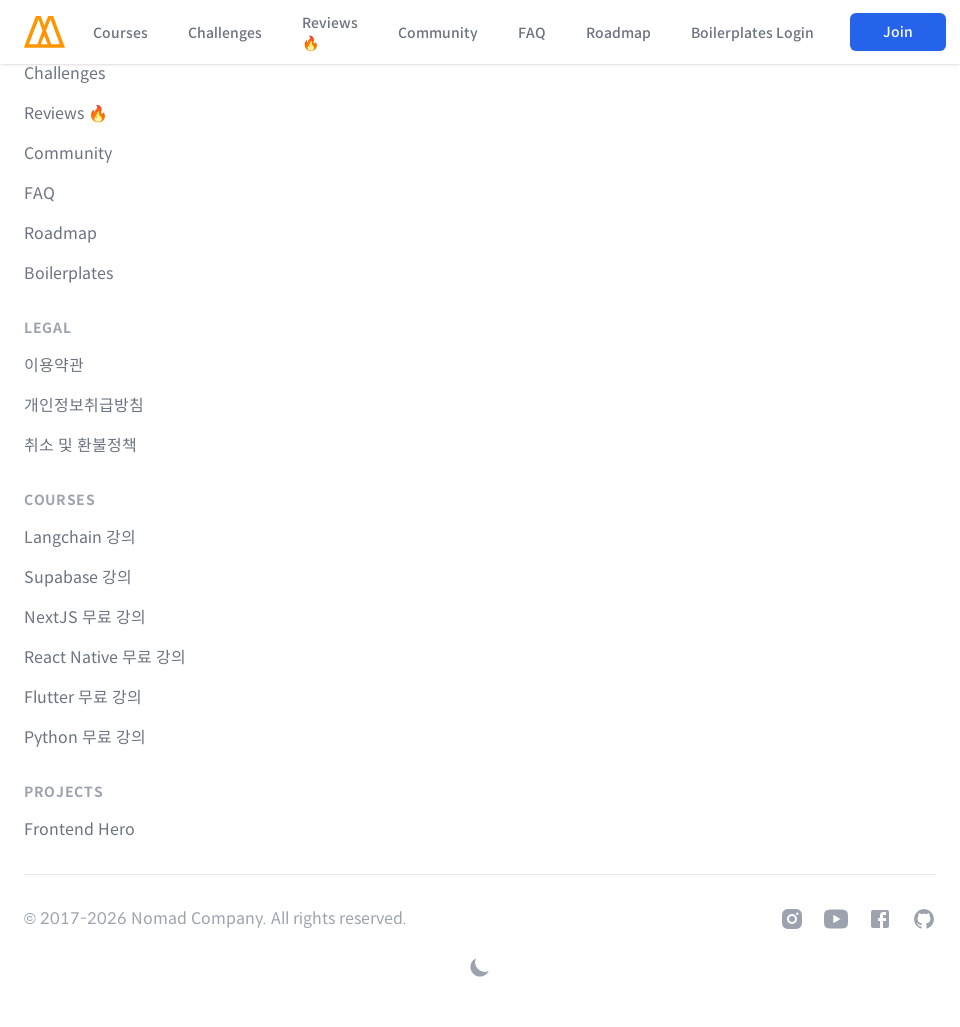

Waited 2 seconds for section content to load
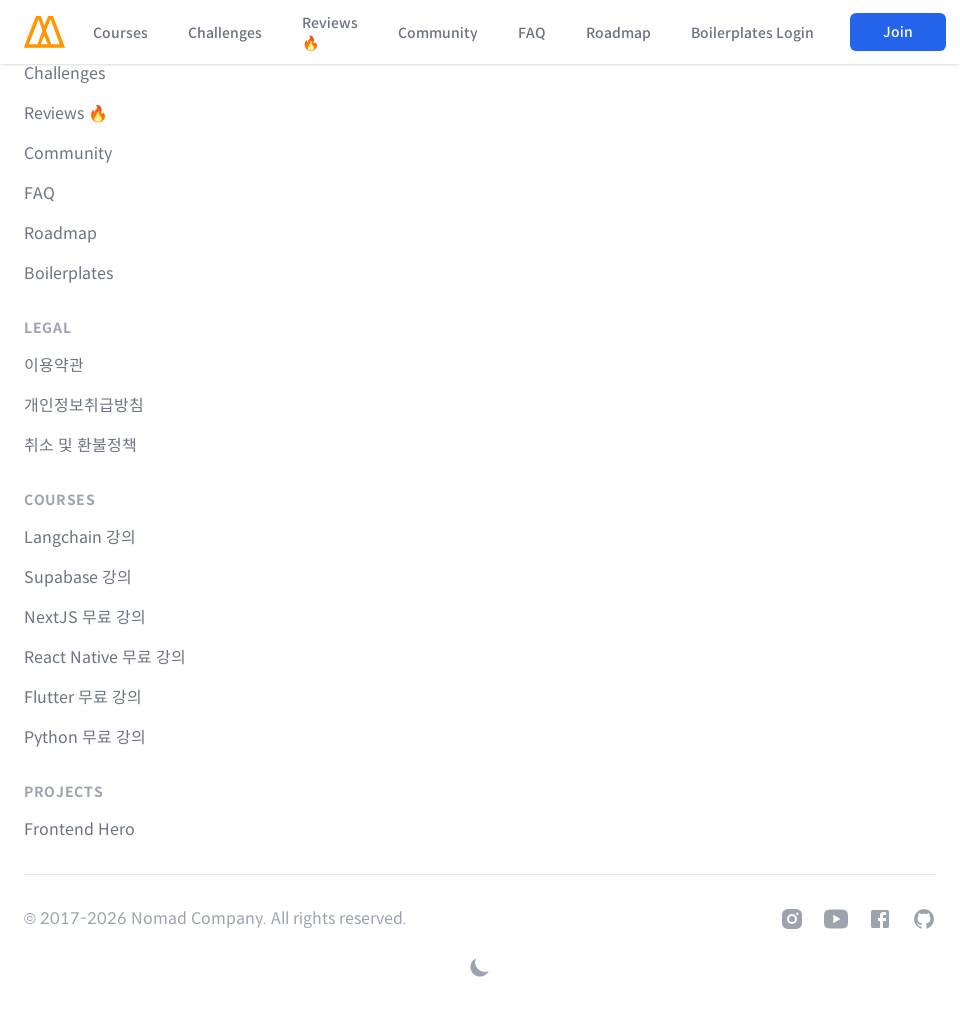

Verified page body element is visible and responsive
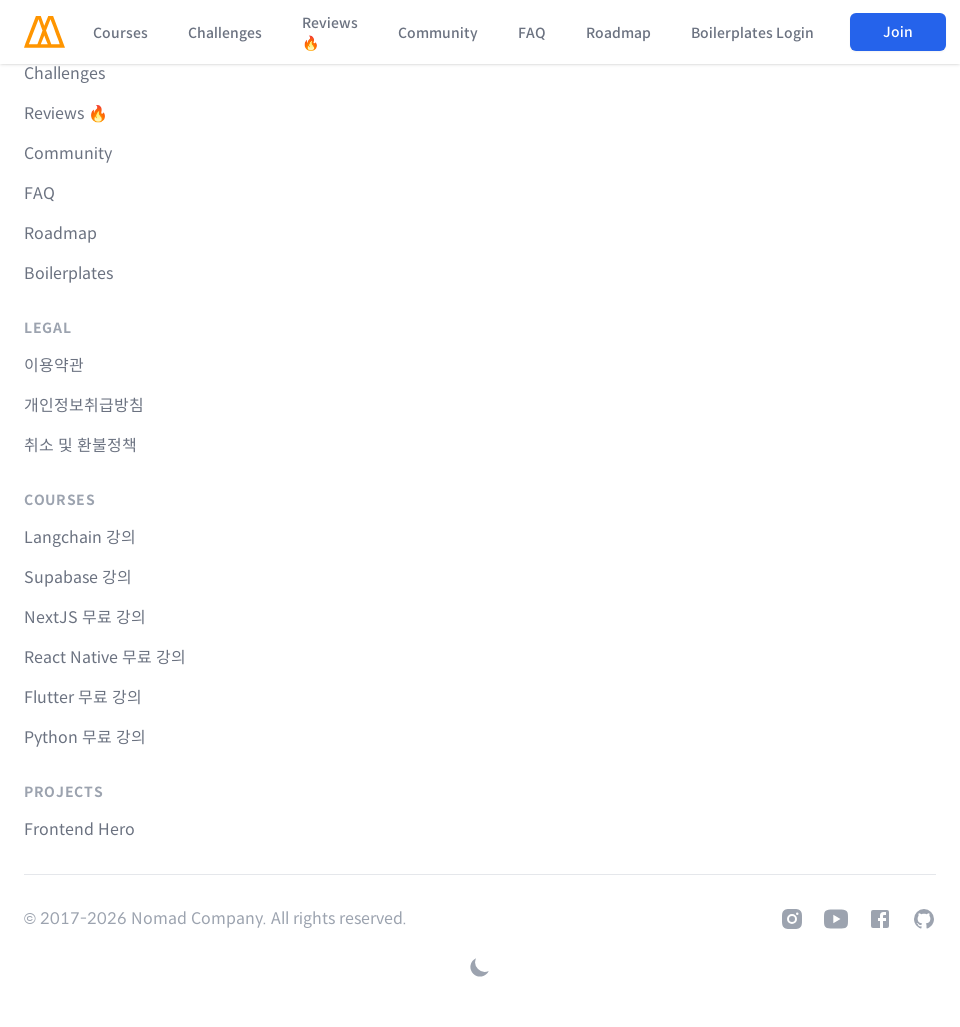

Set viewport width to 1366px for responsive testing
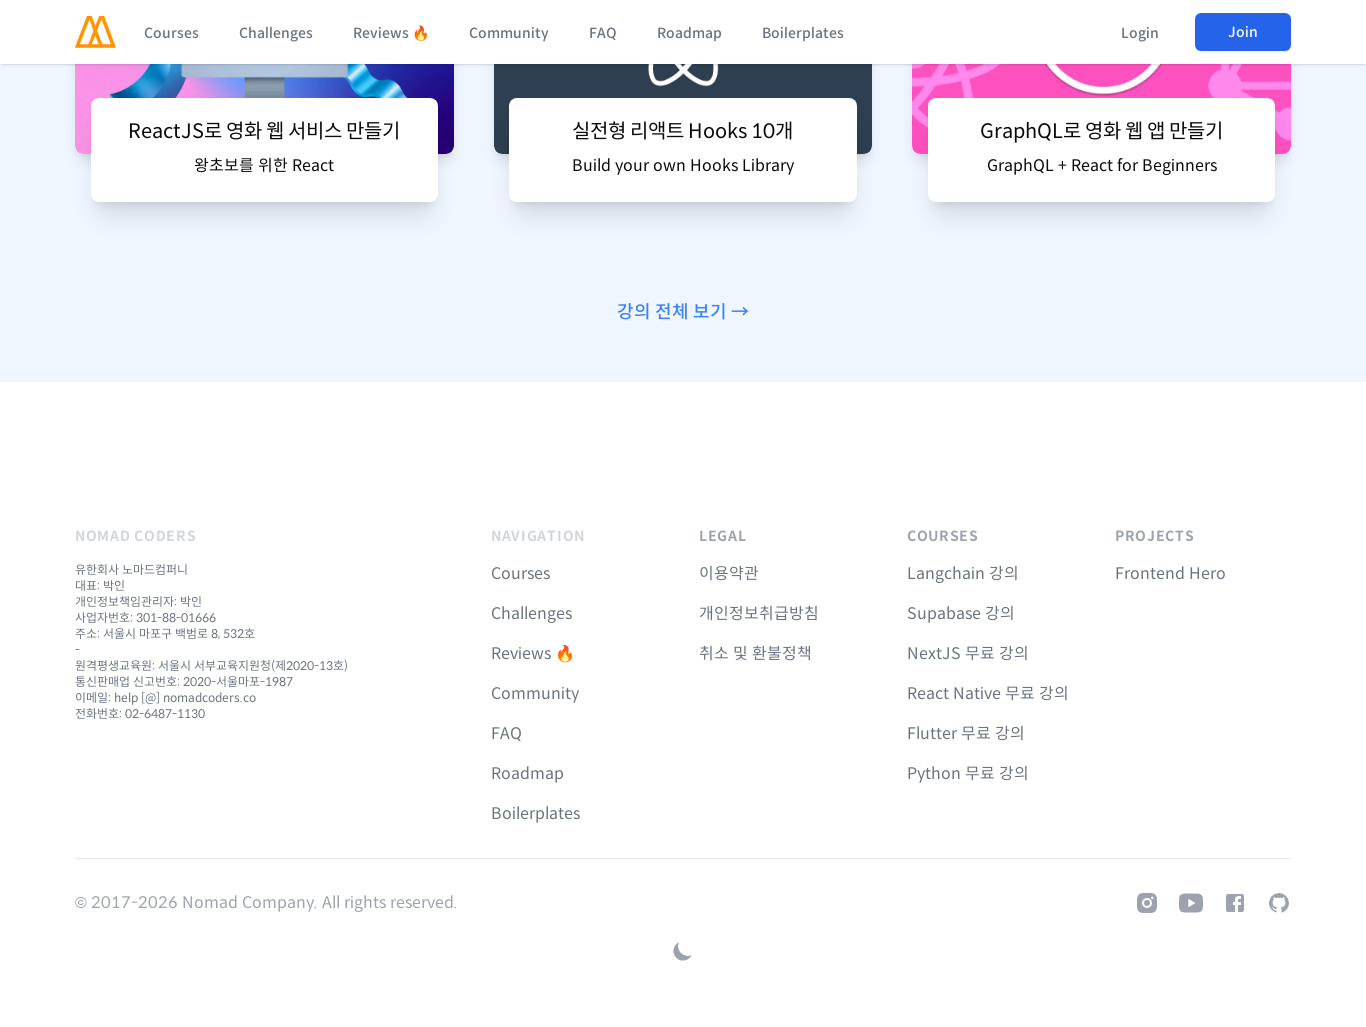

Scrolled to top of page
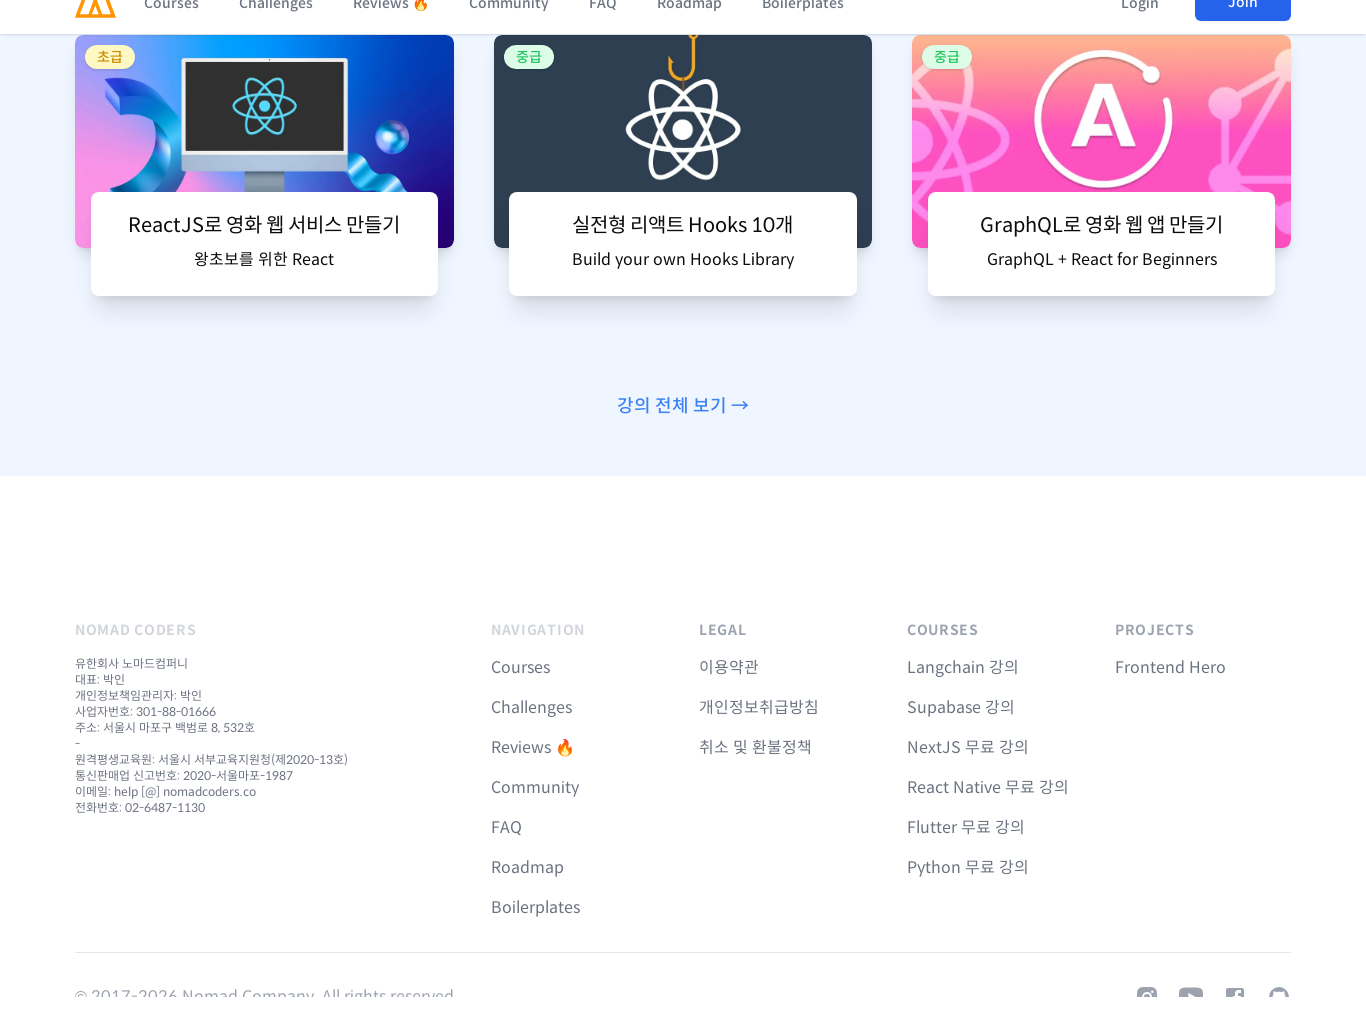

Waited 3 seconds for page content to render
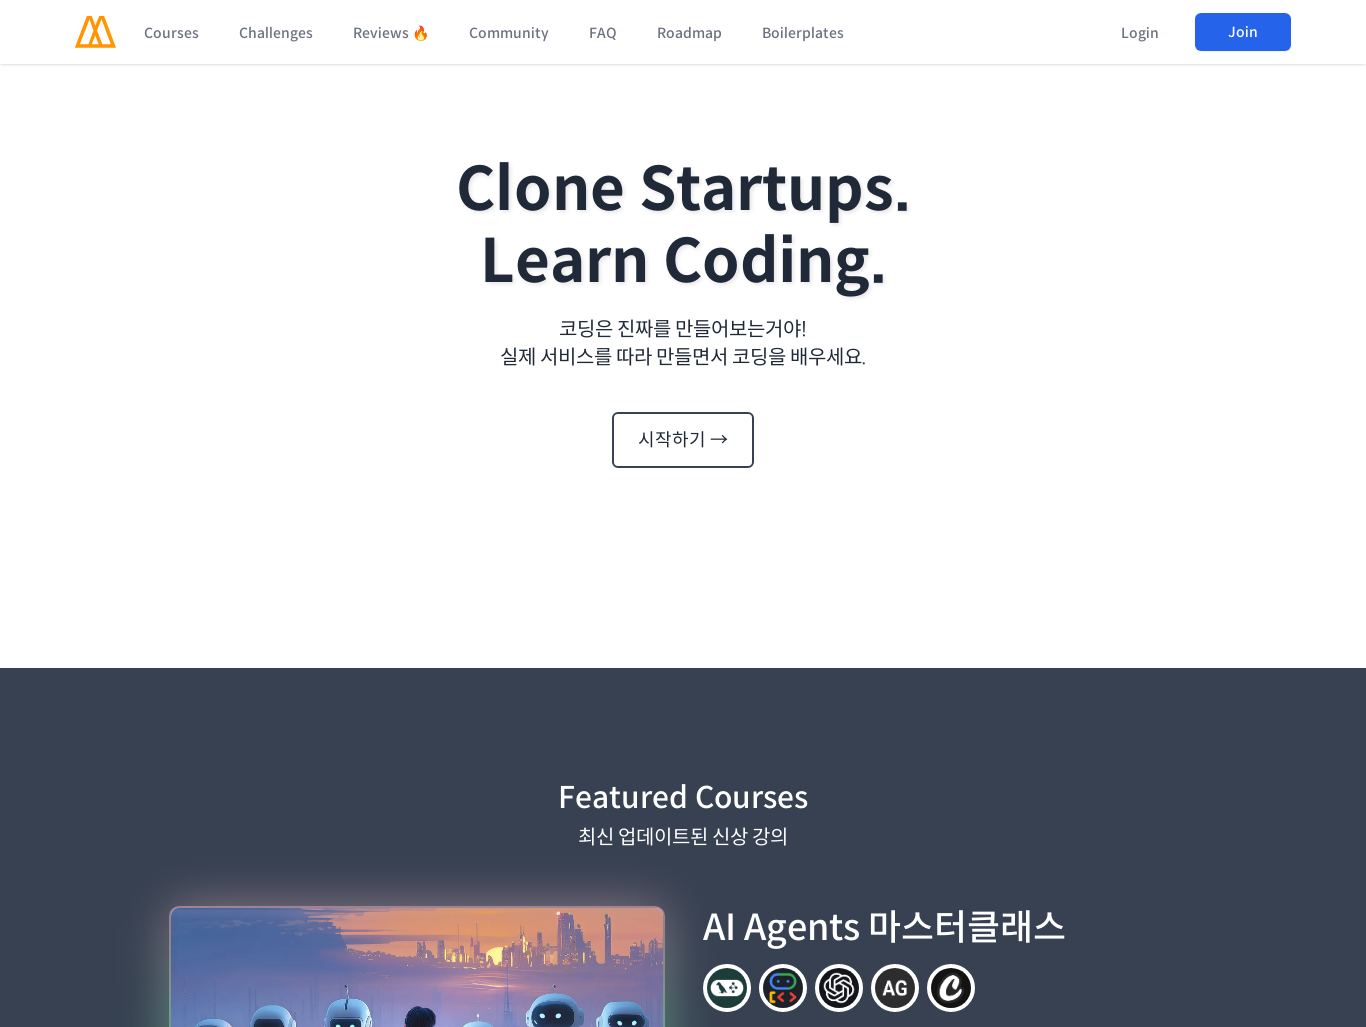

Retrieved total scroll height: 7957px
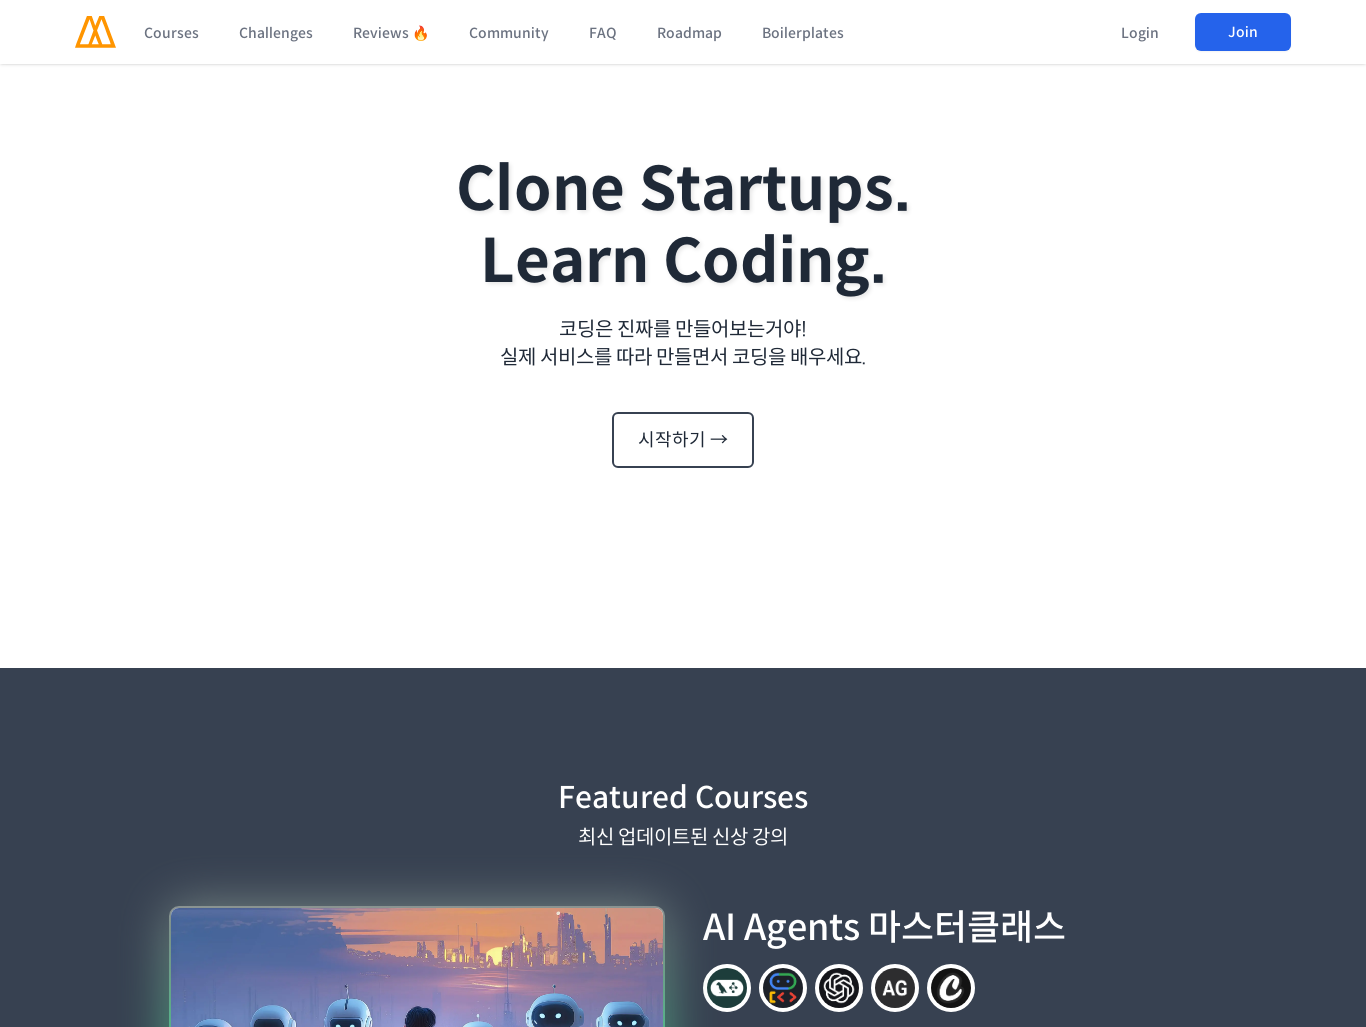

Calculated total sections to scroll through: 8
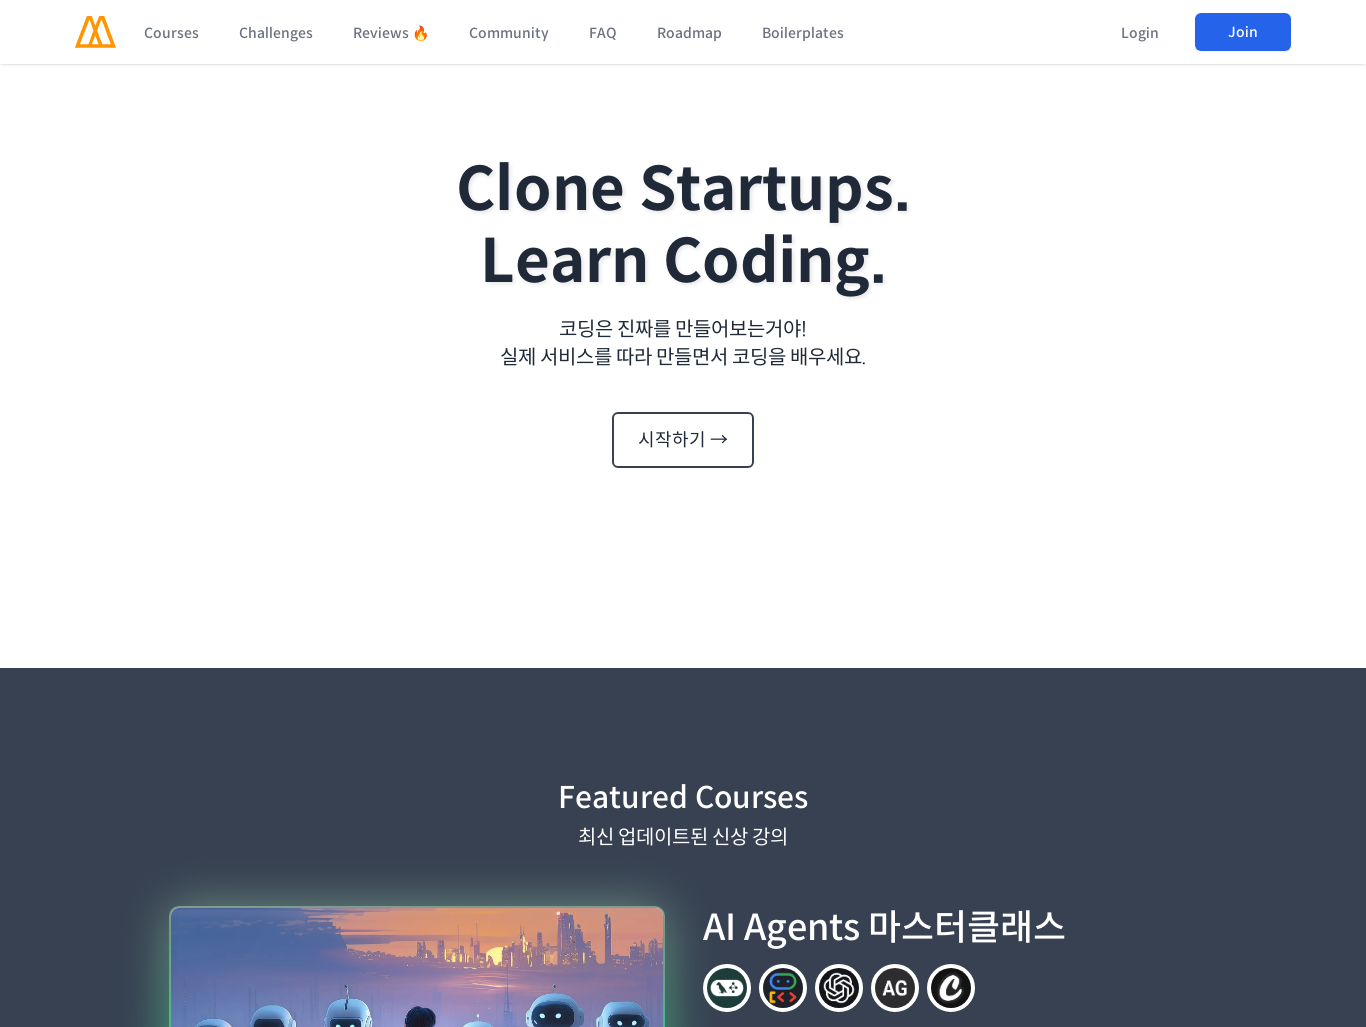

Scrolled to section 0 at 1366px viewport width
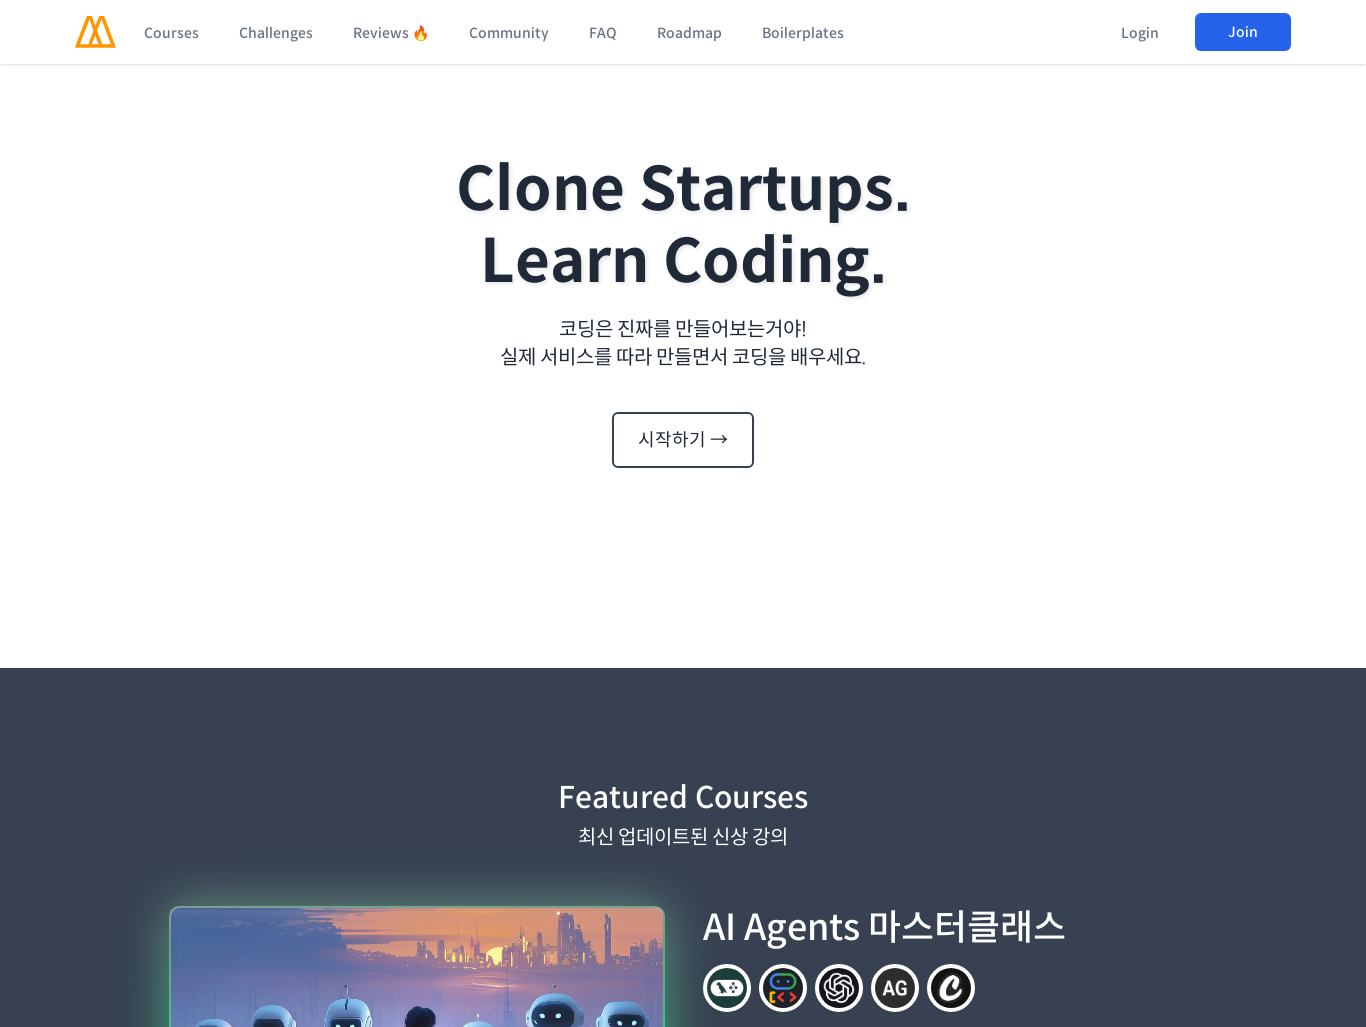

Waited 2 seconds for section content to load
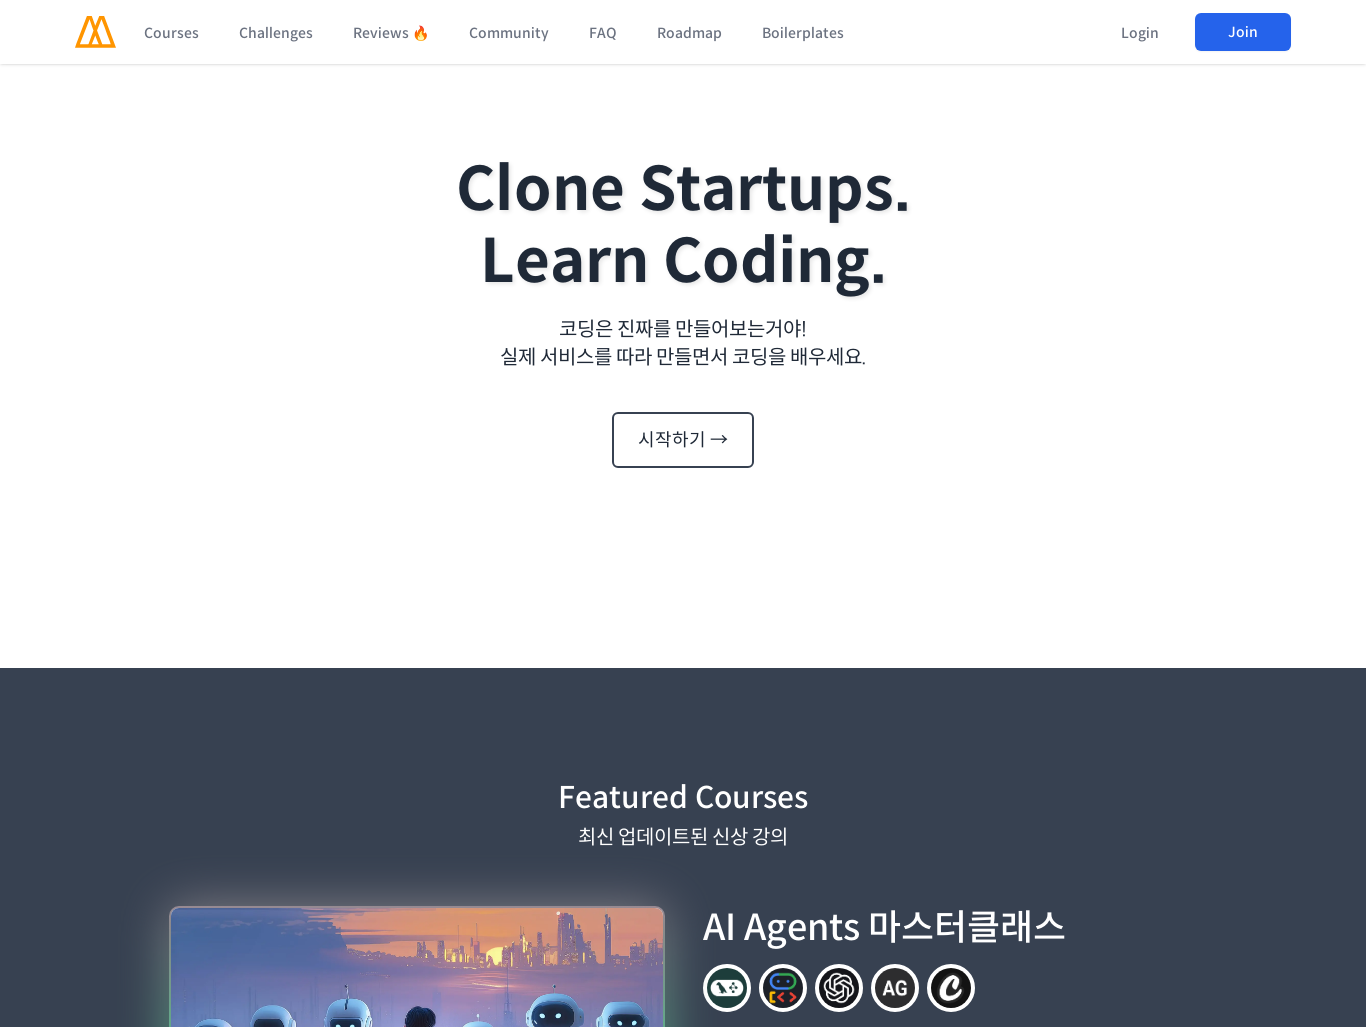

Verified page body element is visible and responsive
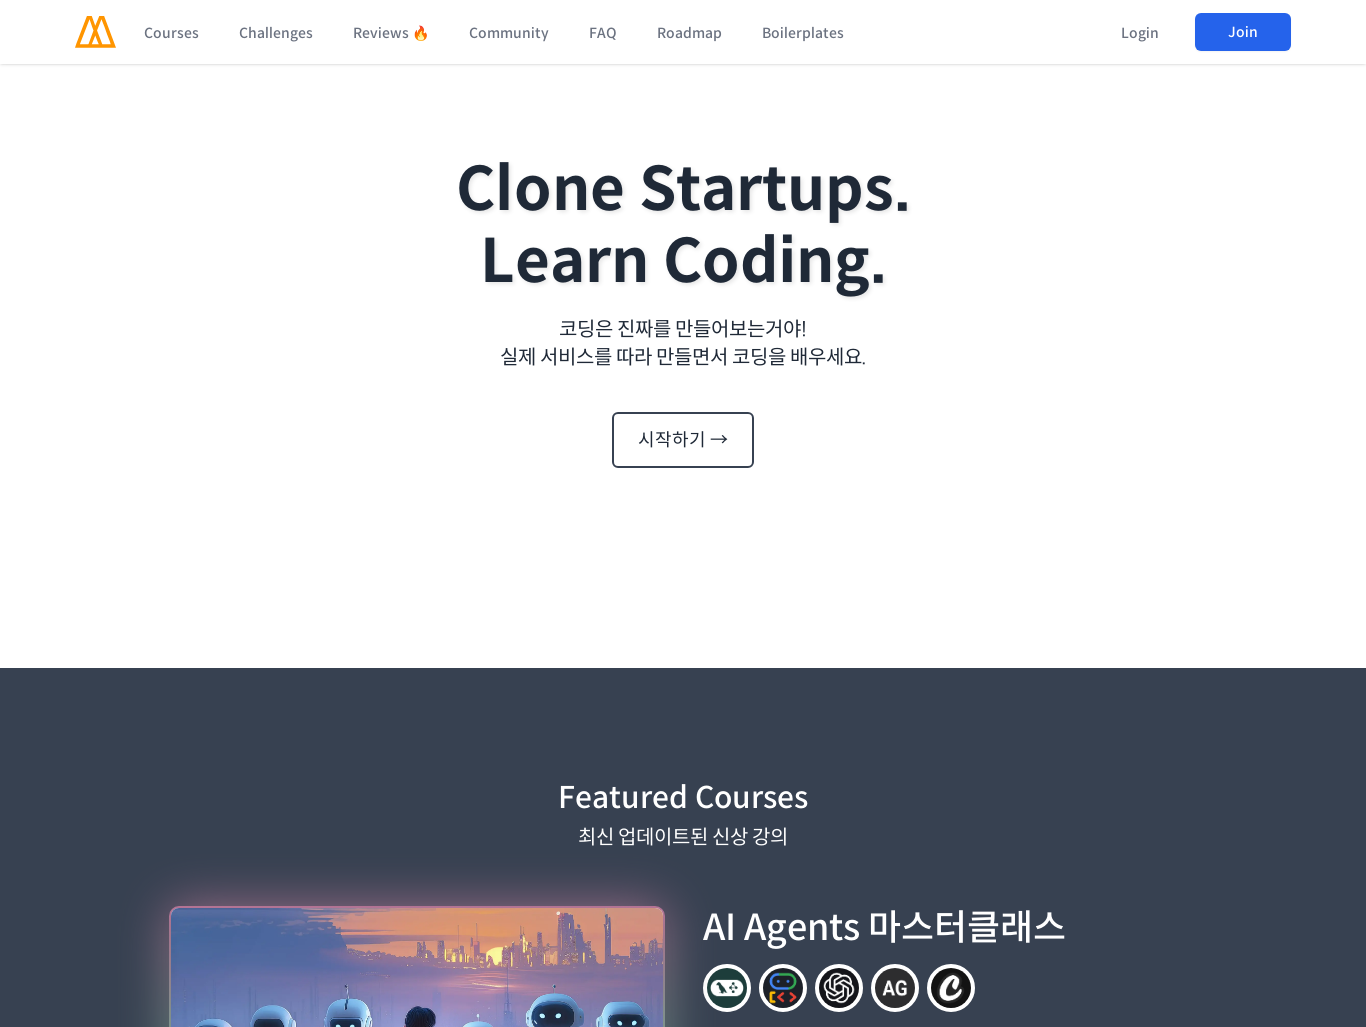

Scrolled to section 1 at 1366px viewport width
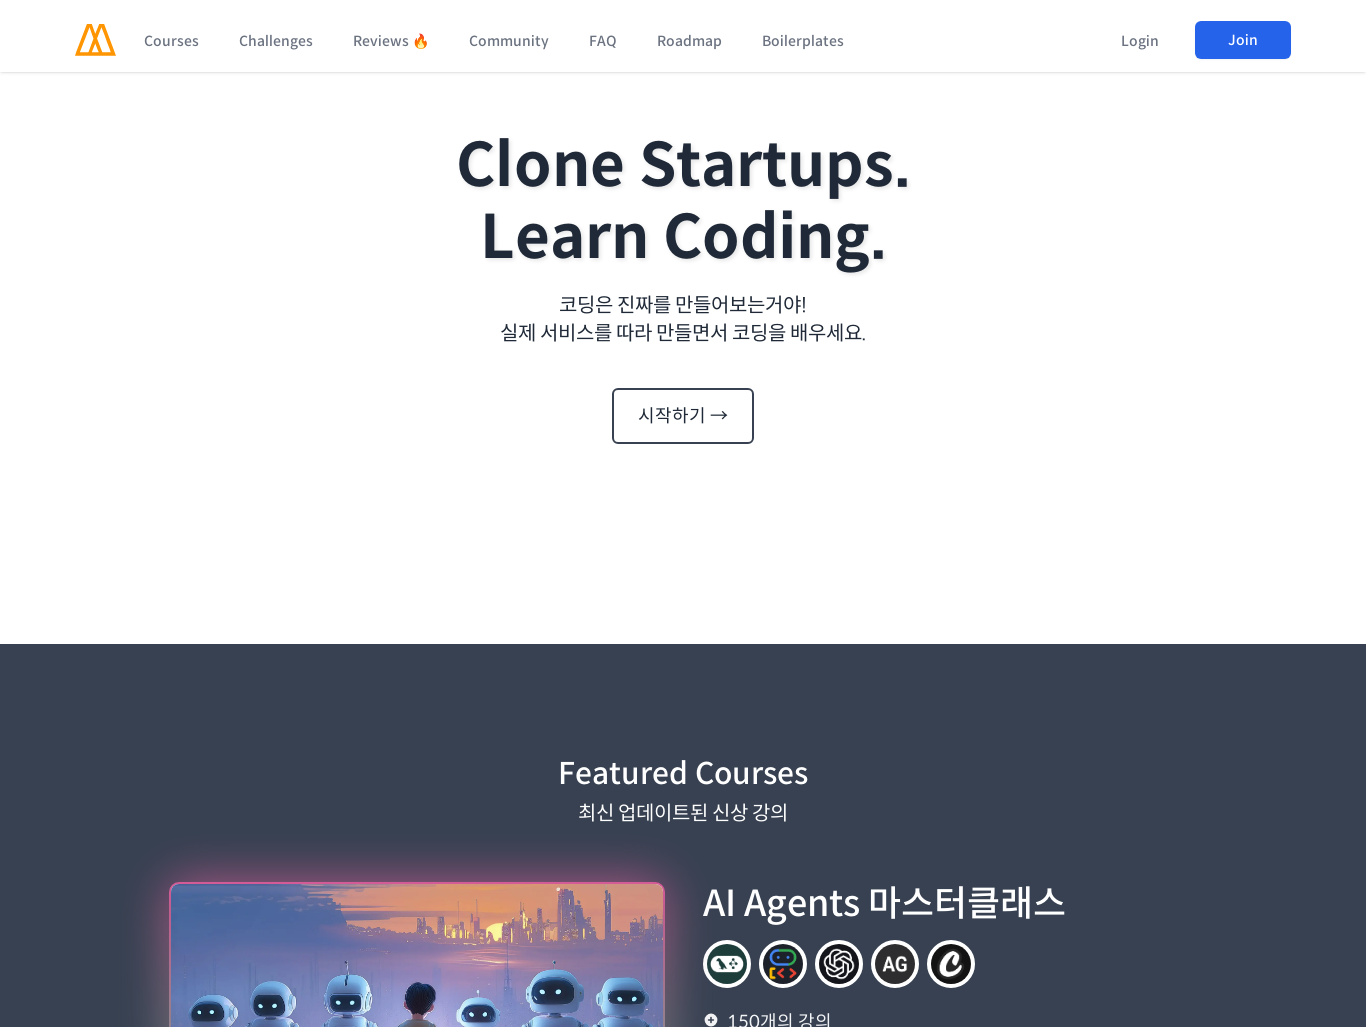

Waited 2 seconds for section content to load
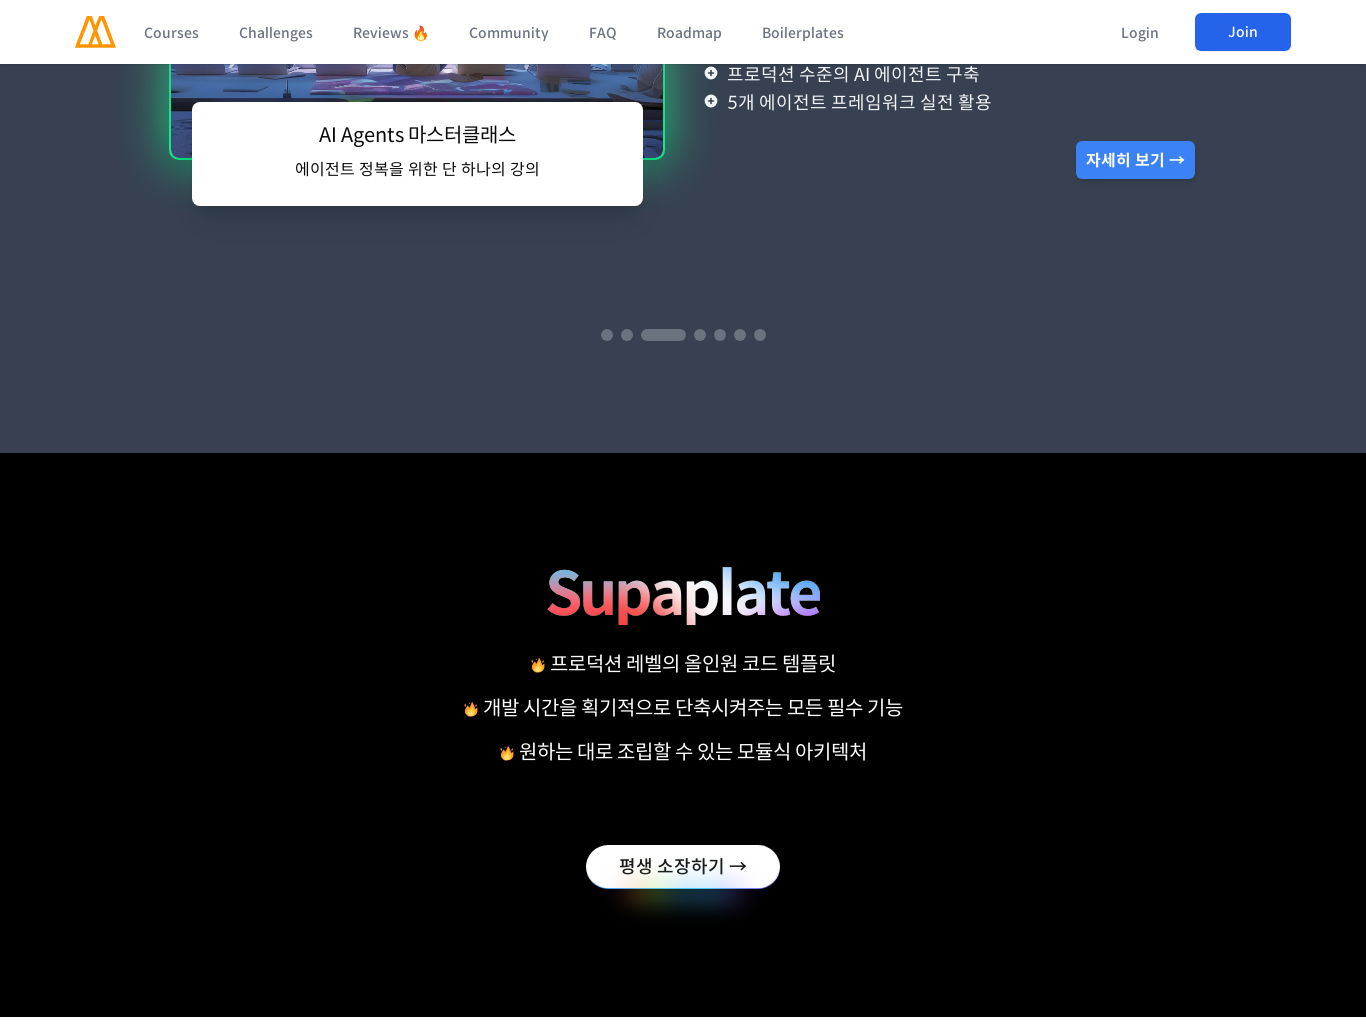

Verified page body element is visible and responsive
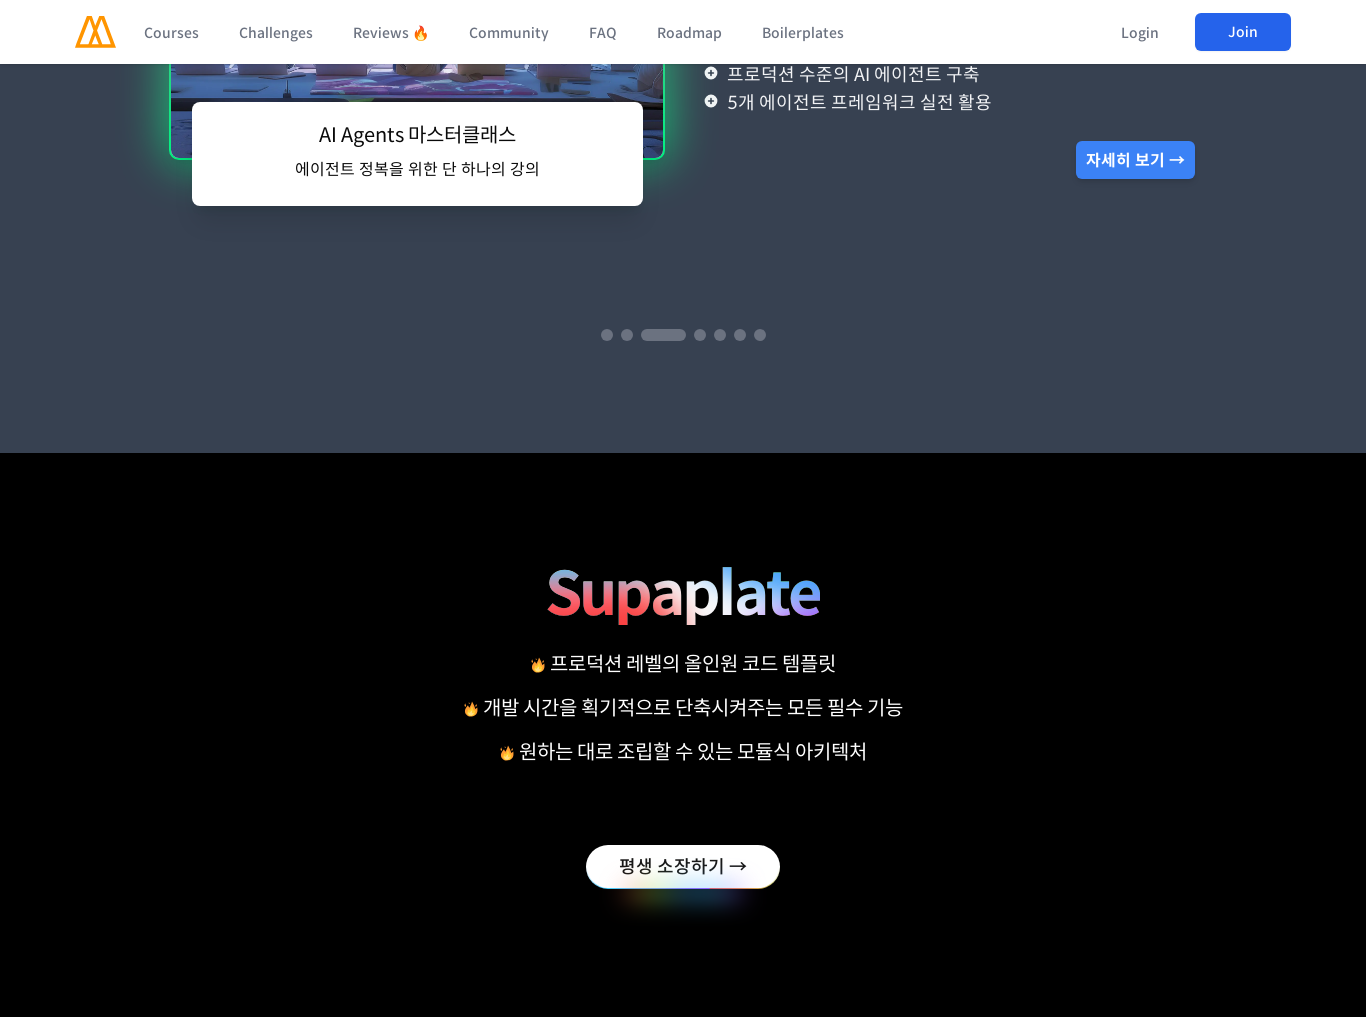

Scrolled to section 2 at 1366px viewport width
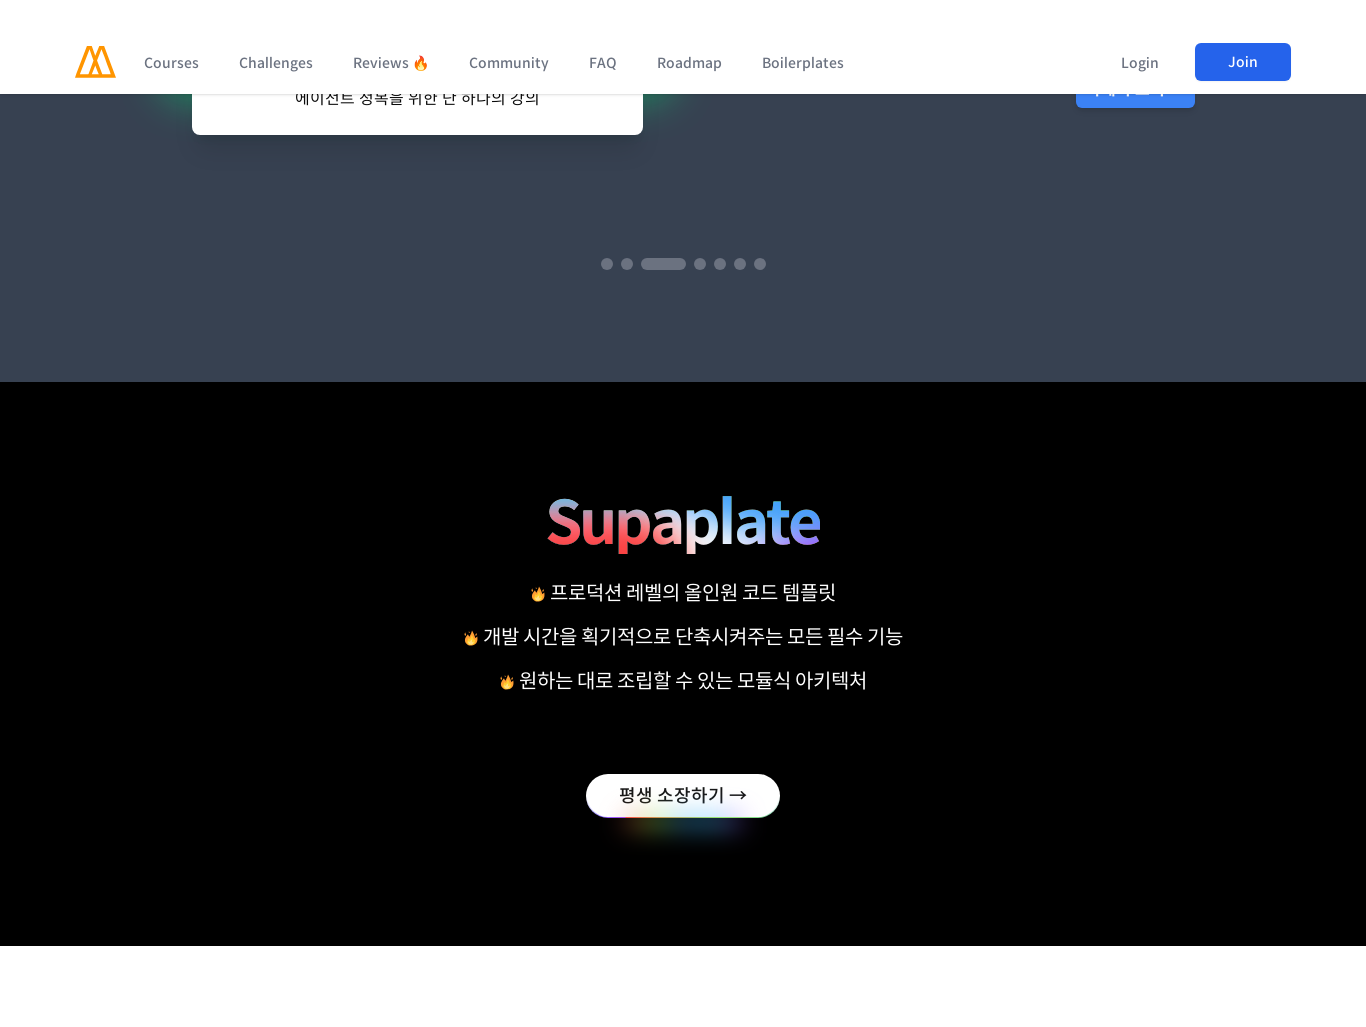

Waited 2 seconds for section content to load
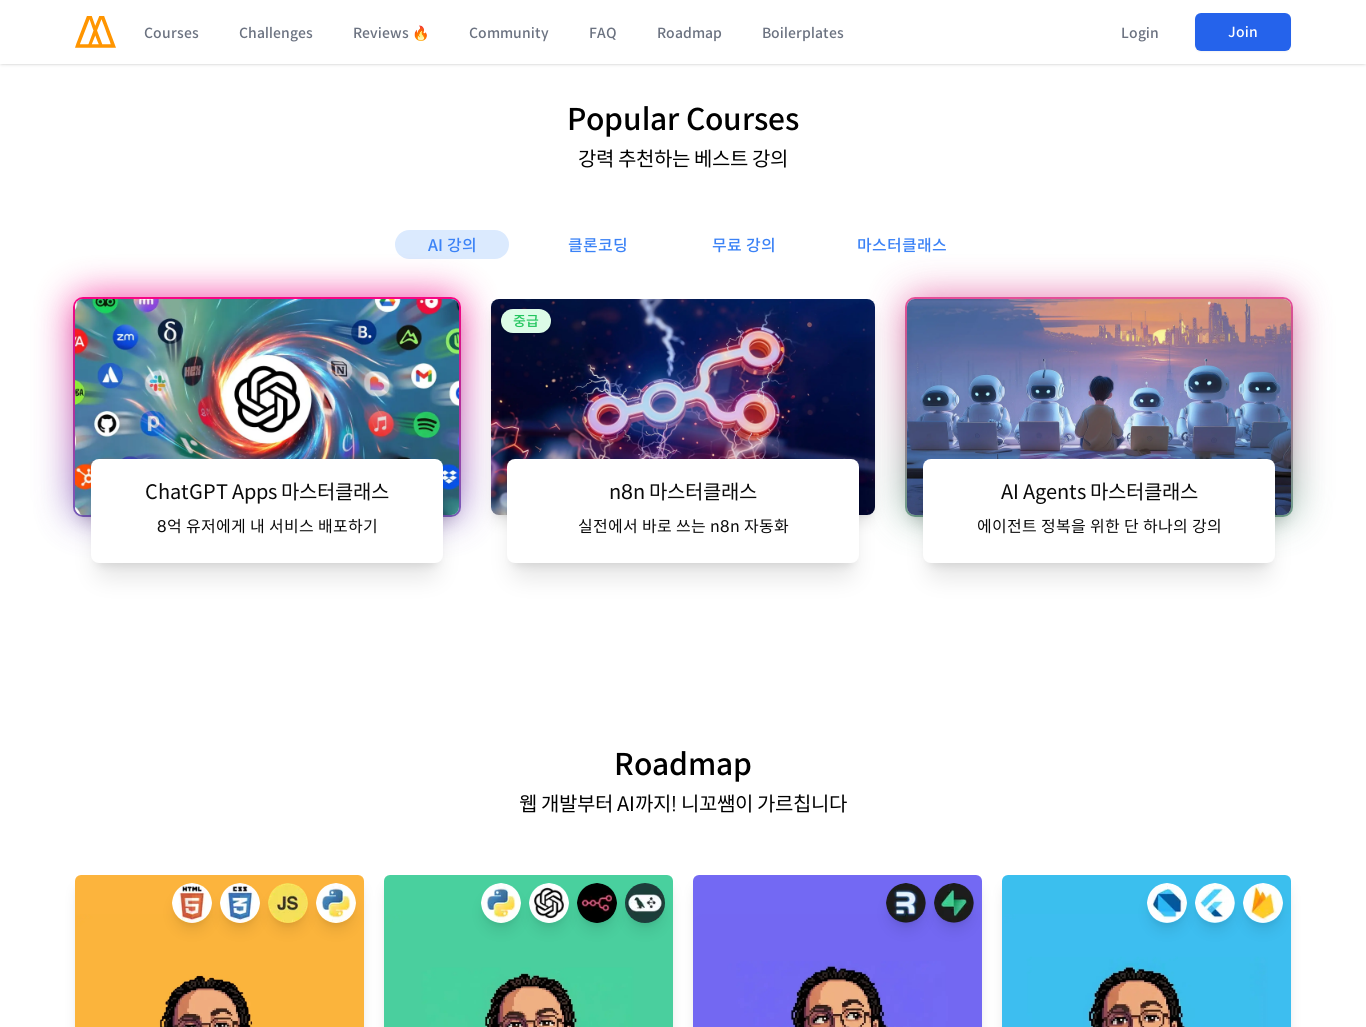

Verified page body element is visible and responsive
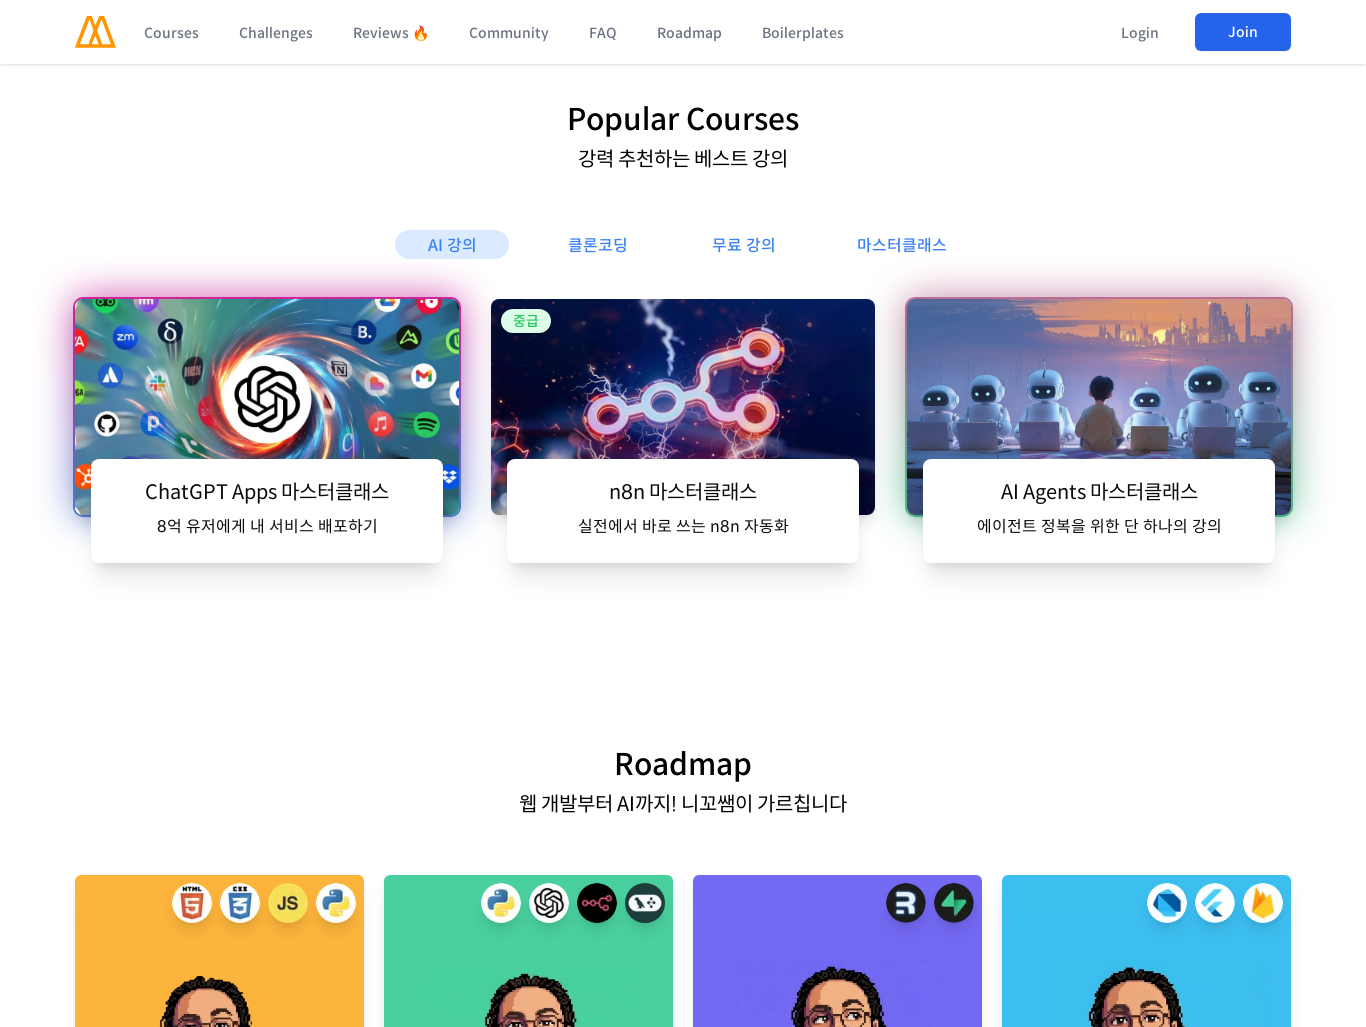

Scrolled to section 3 at 1366px viewport width
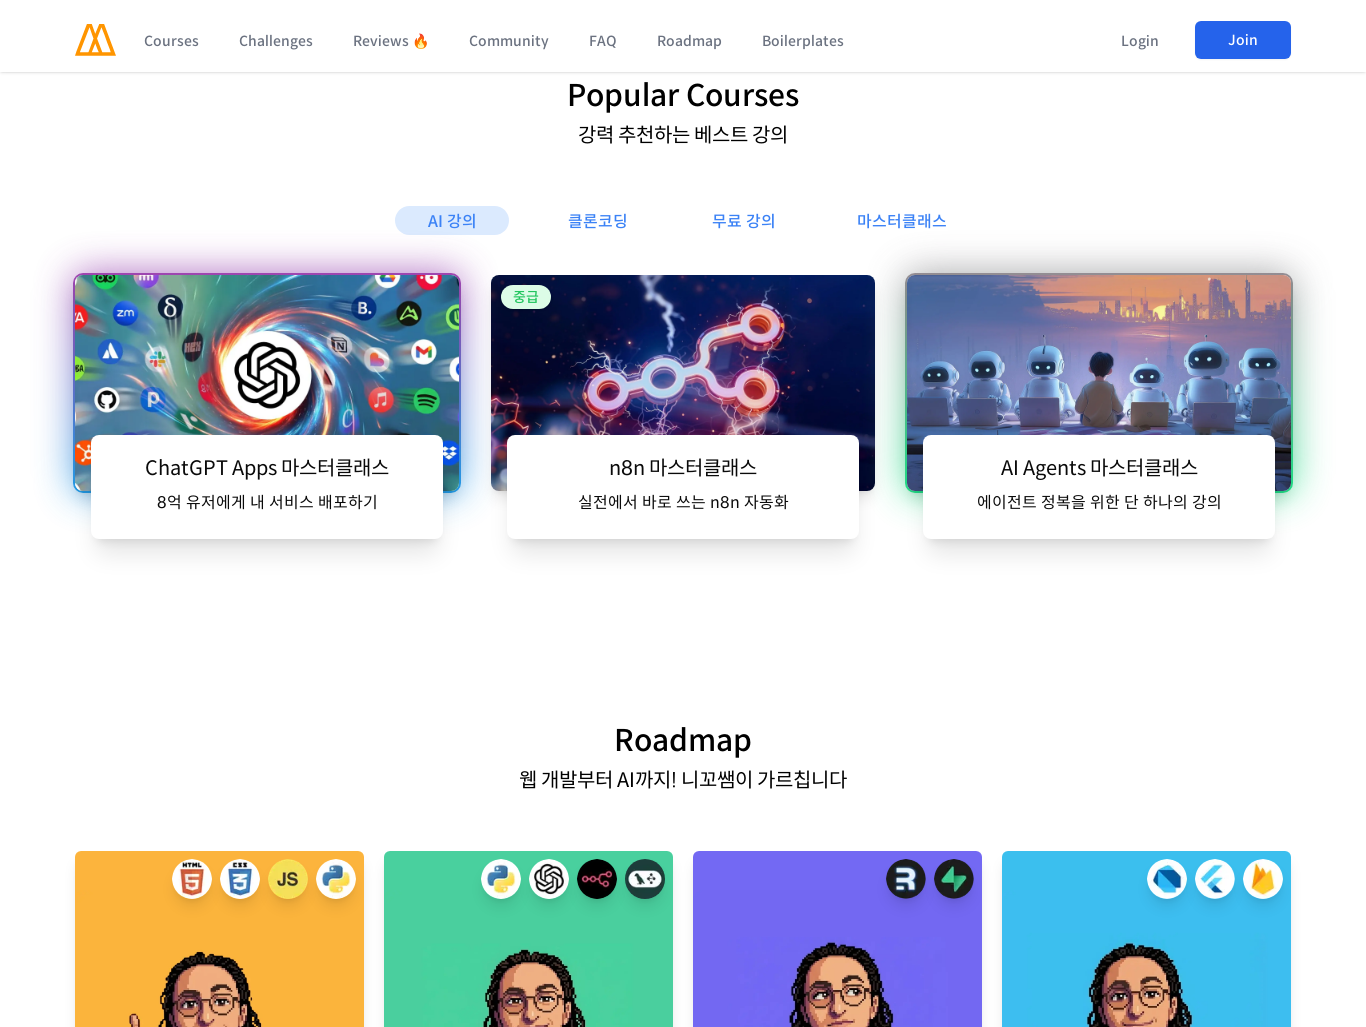

Waited 2 seconds for section content to load
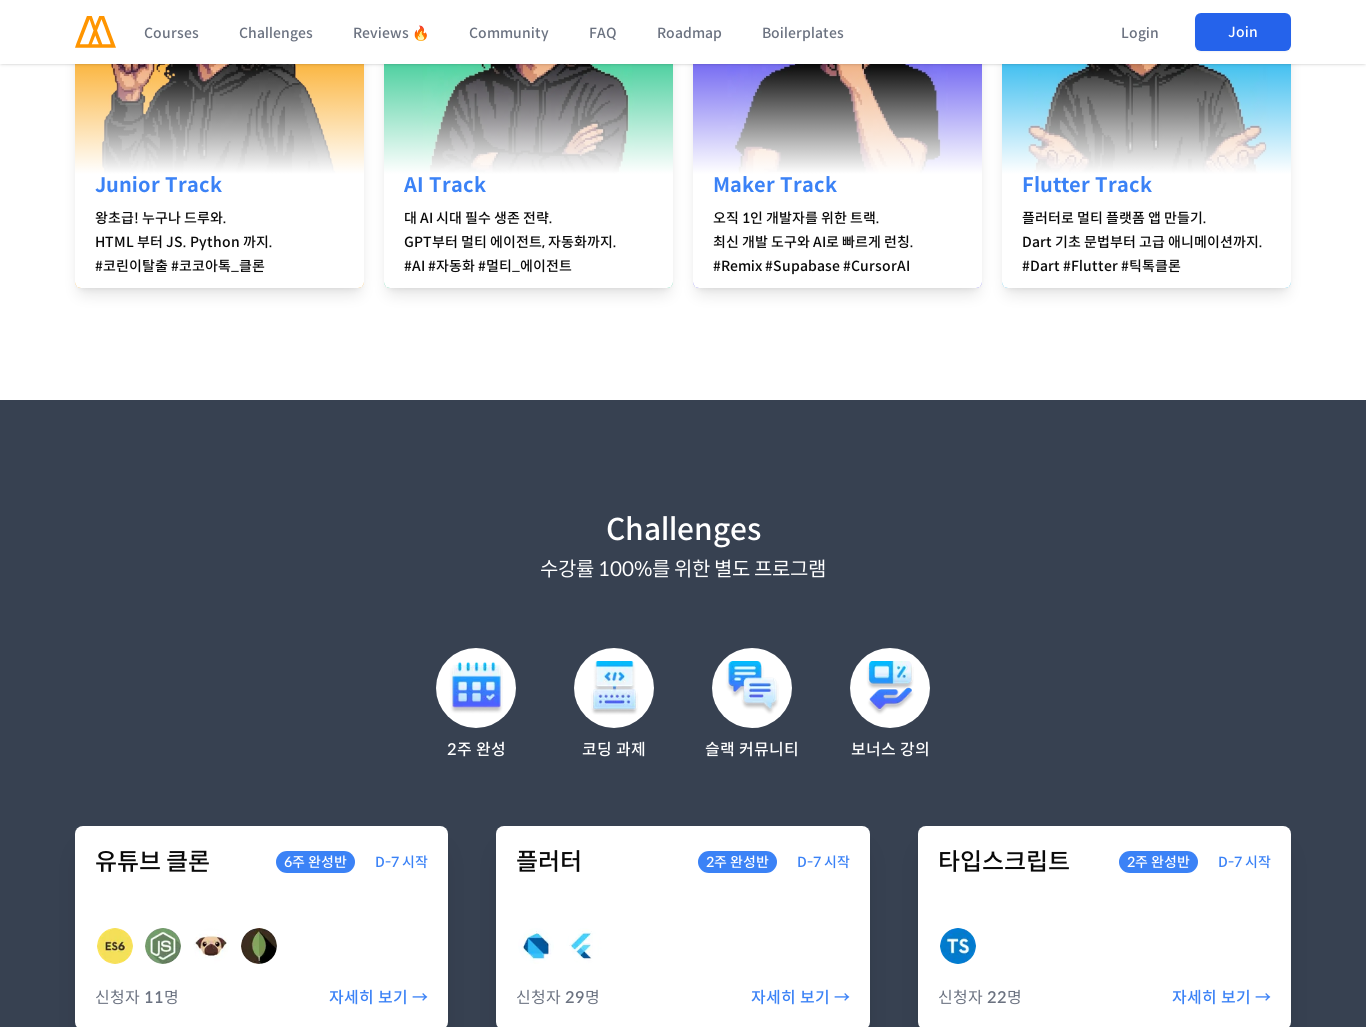

Verified page body element is visible and responsive
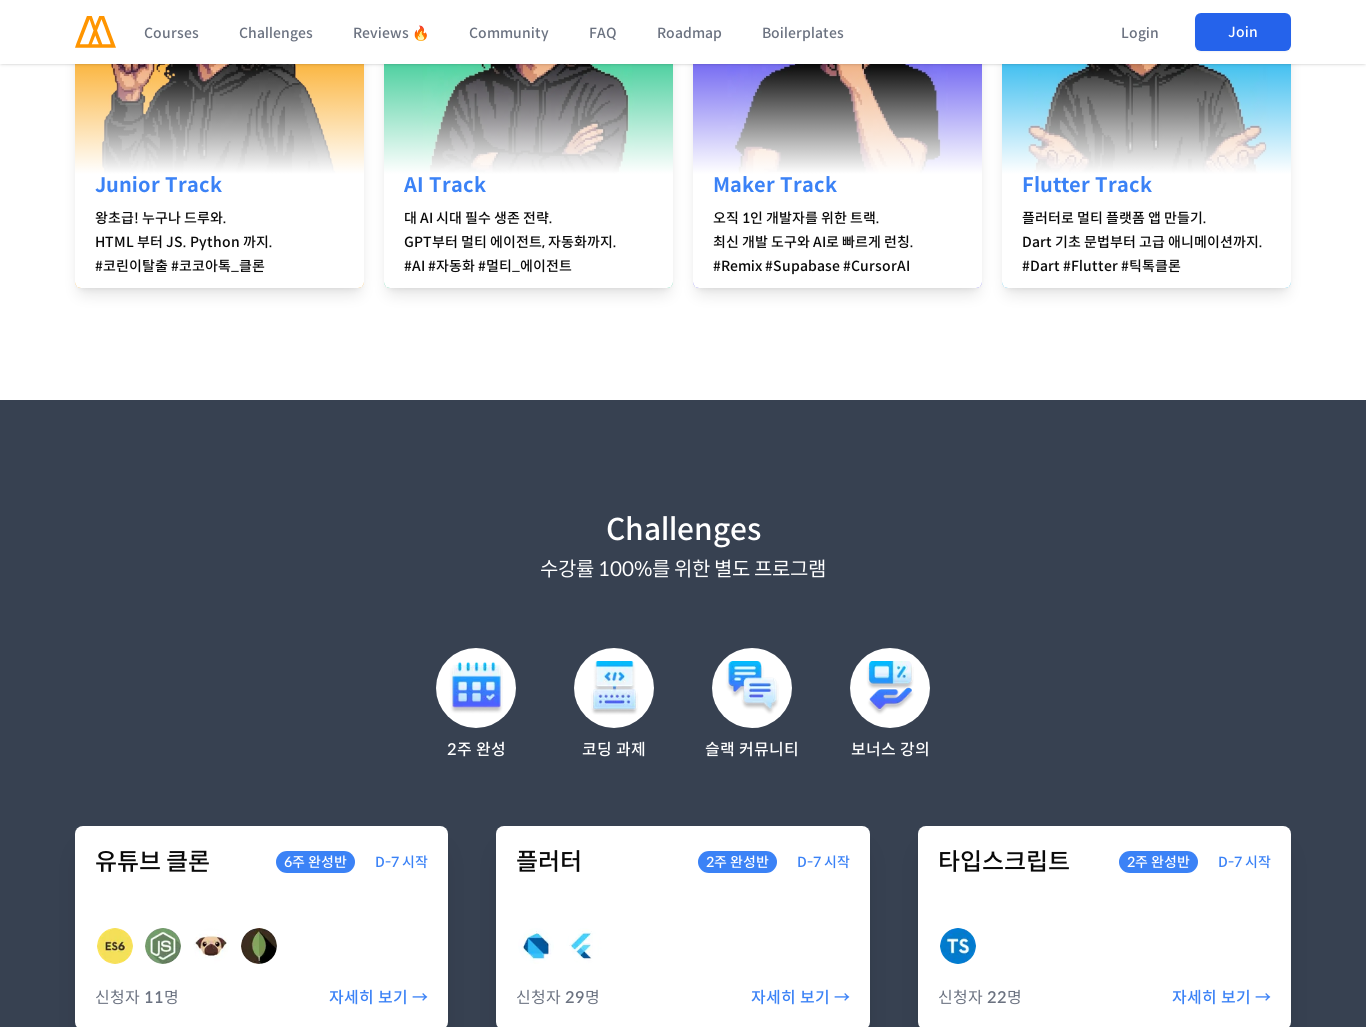

Scrolled to section 4 at 1366px viewport width
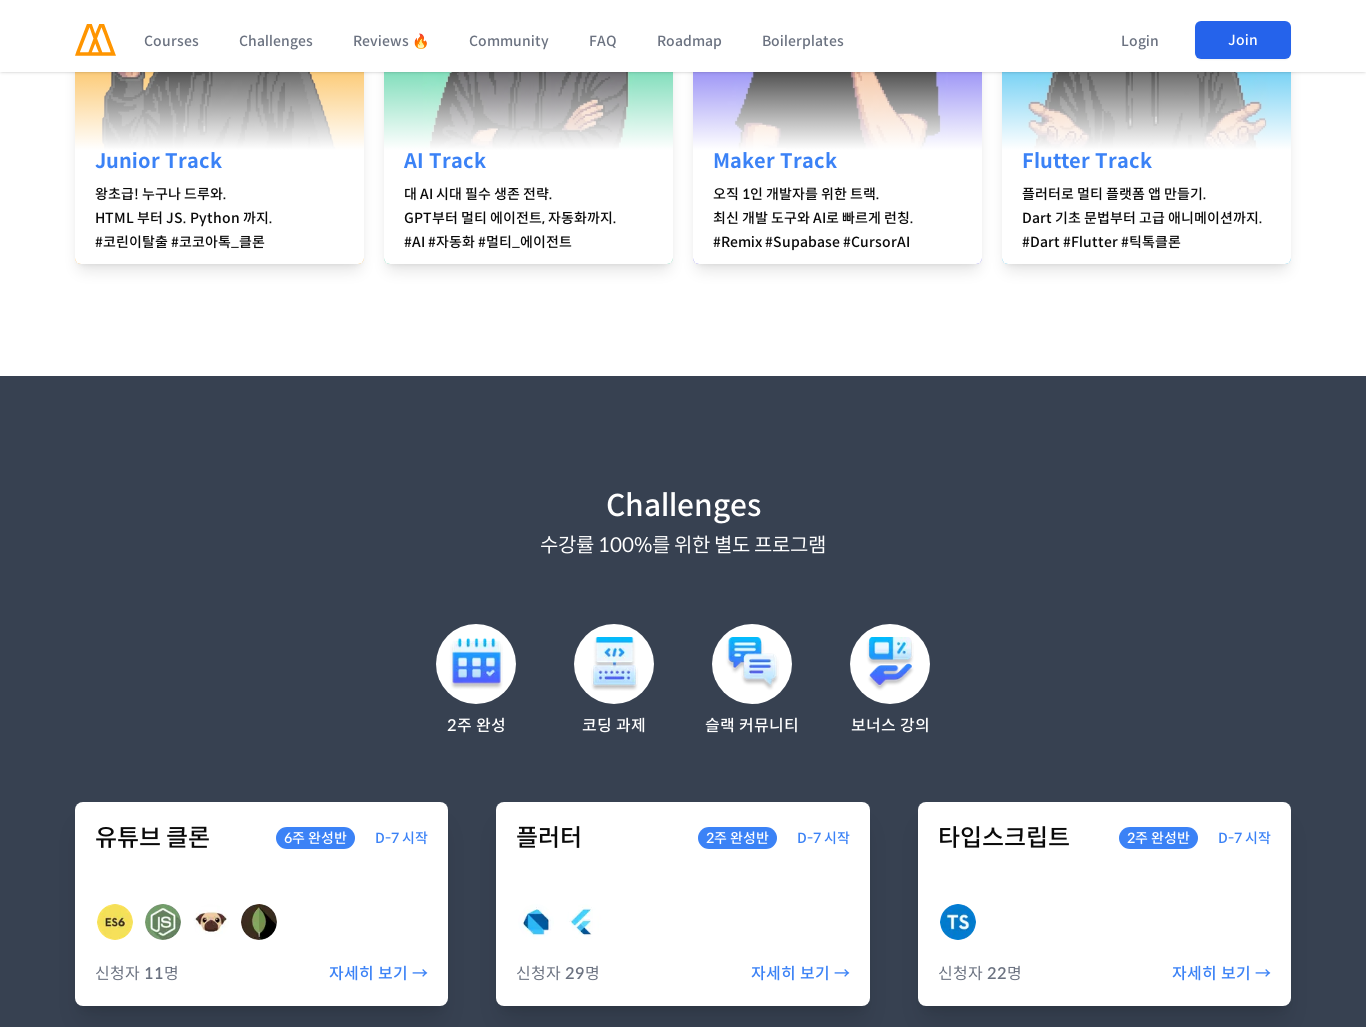

Waited 2 seconds for section content to load
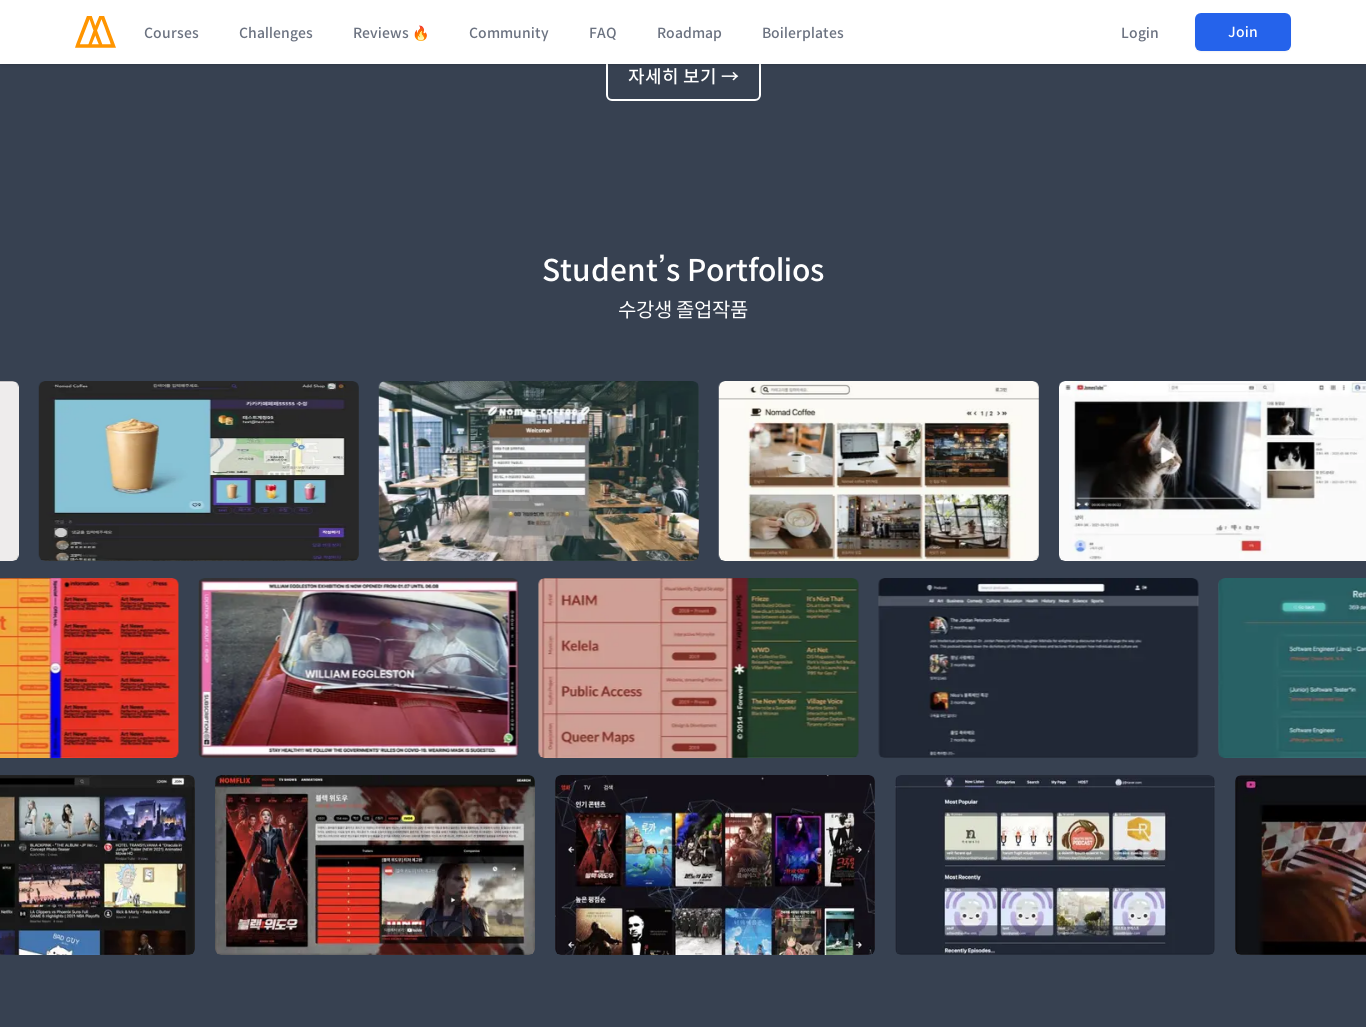

Verified page body element is visible and responsive
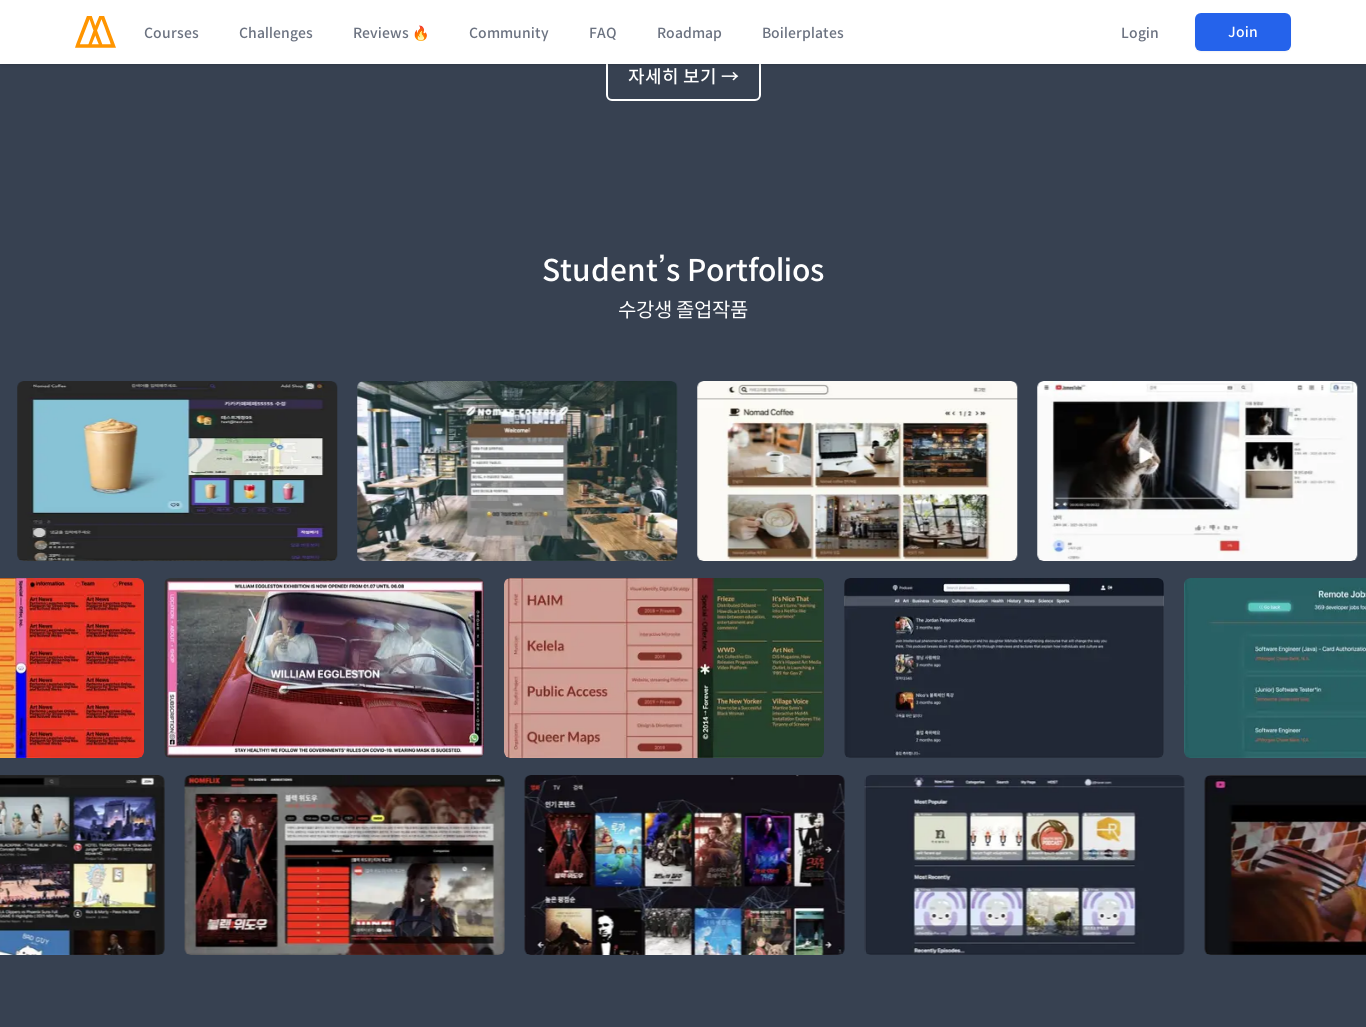

Scrolled to section 5 at 1366px viewport width
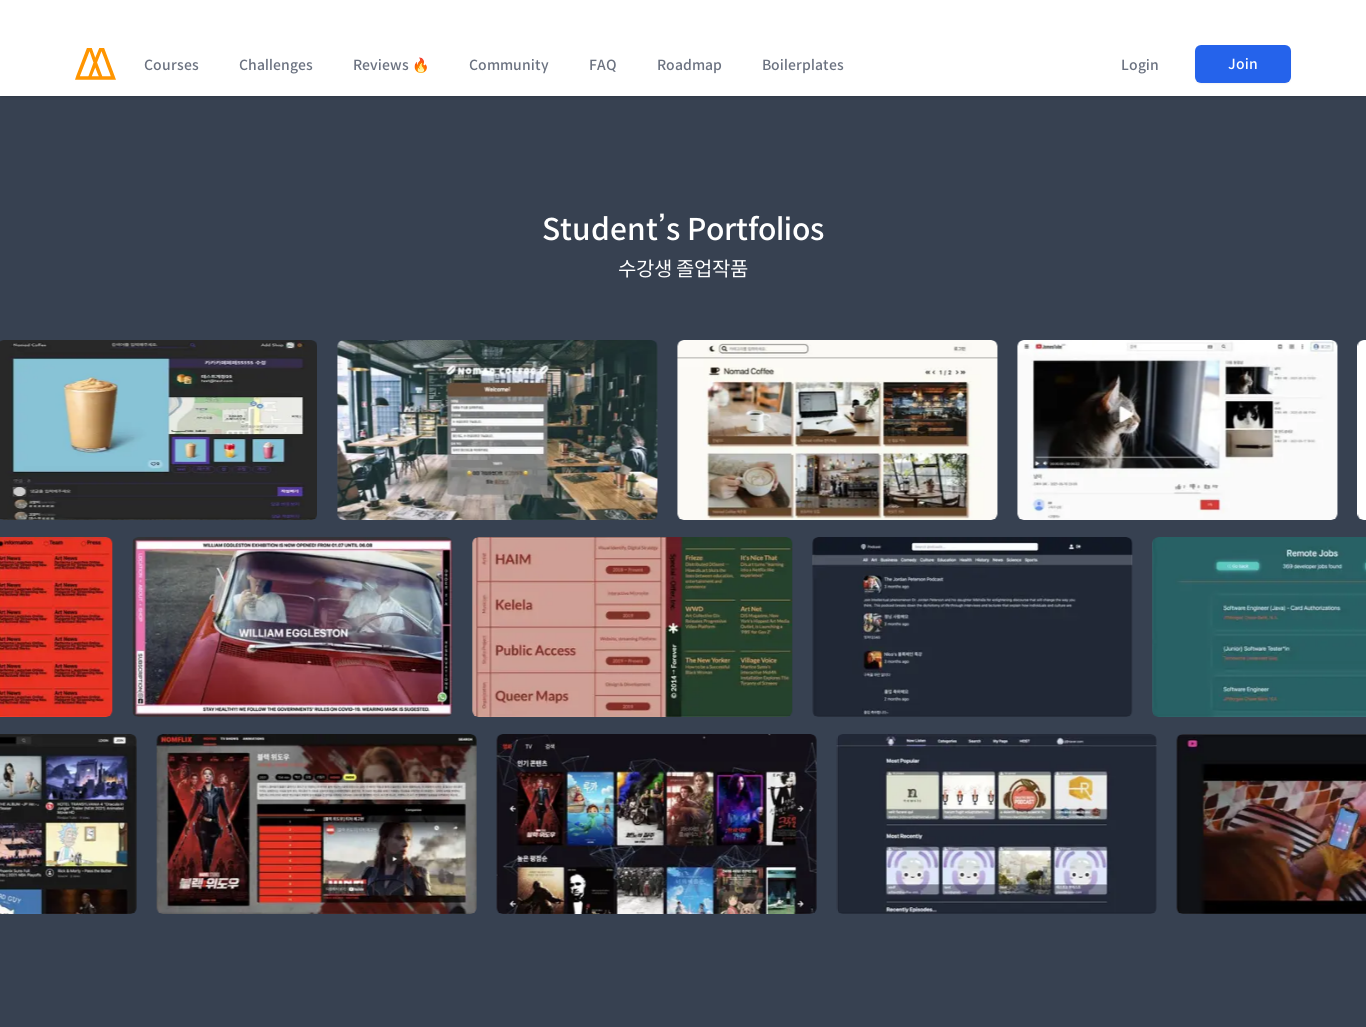

Waited 2 seconds for section content to load
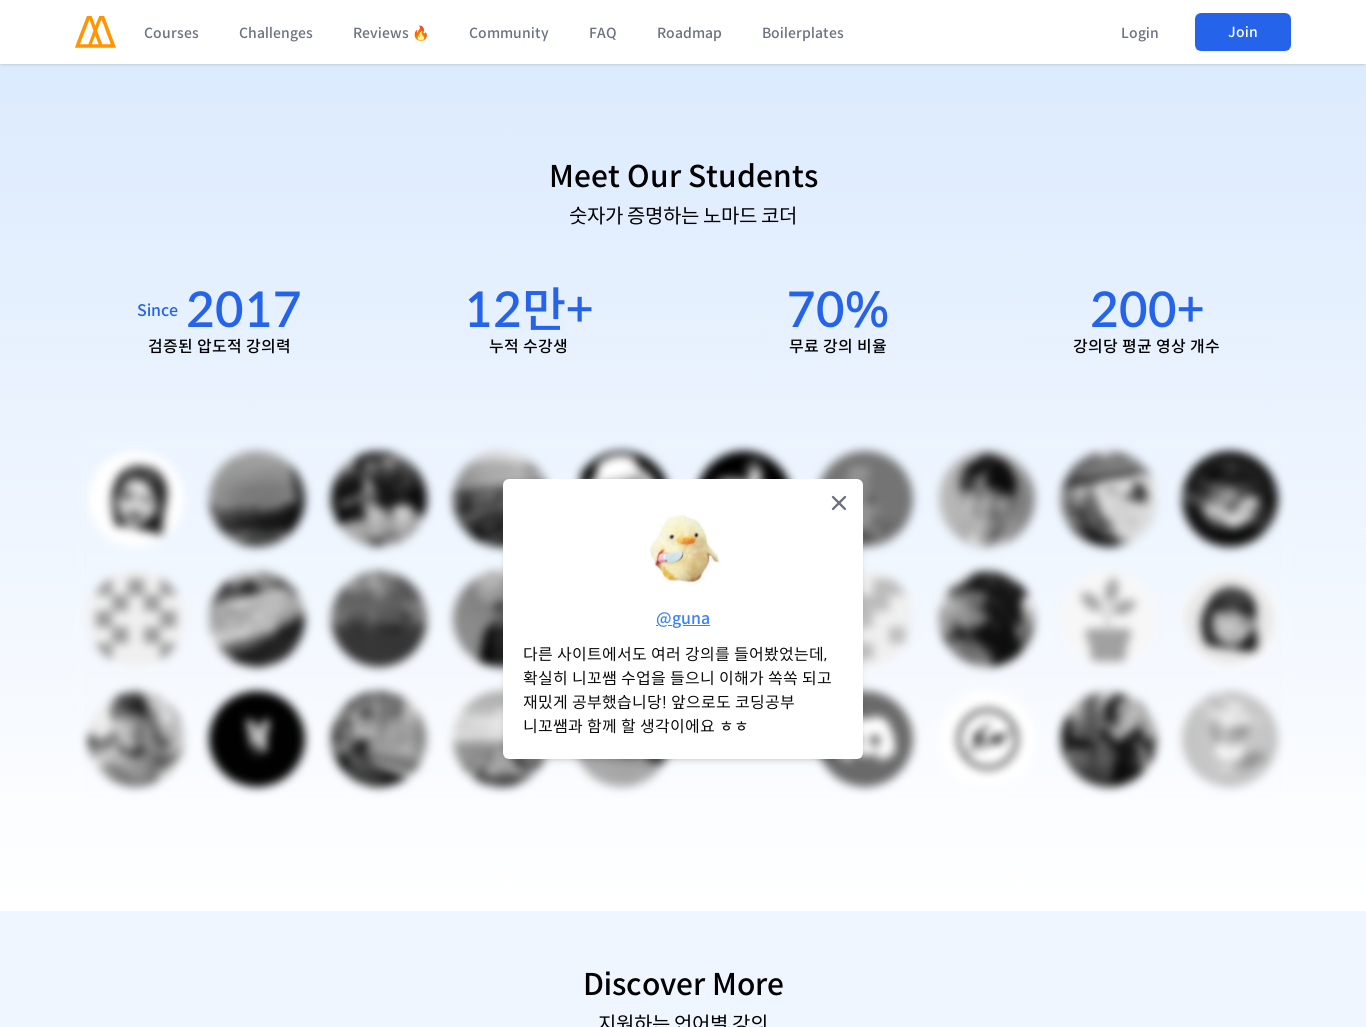

Verified page body element is visible and responsive
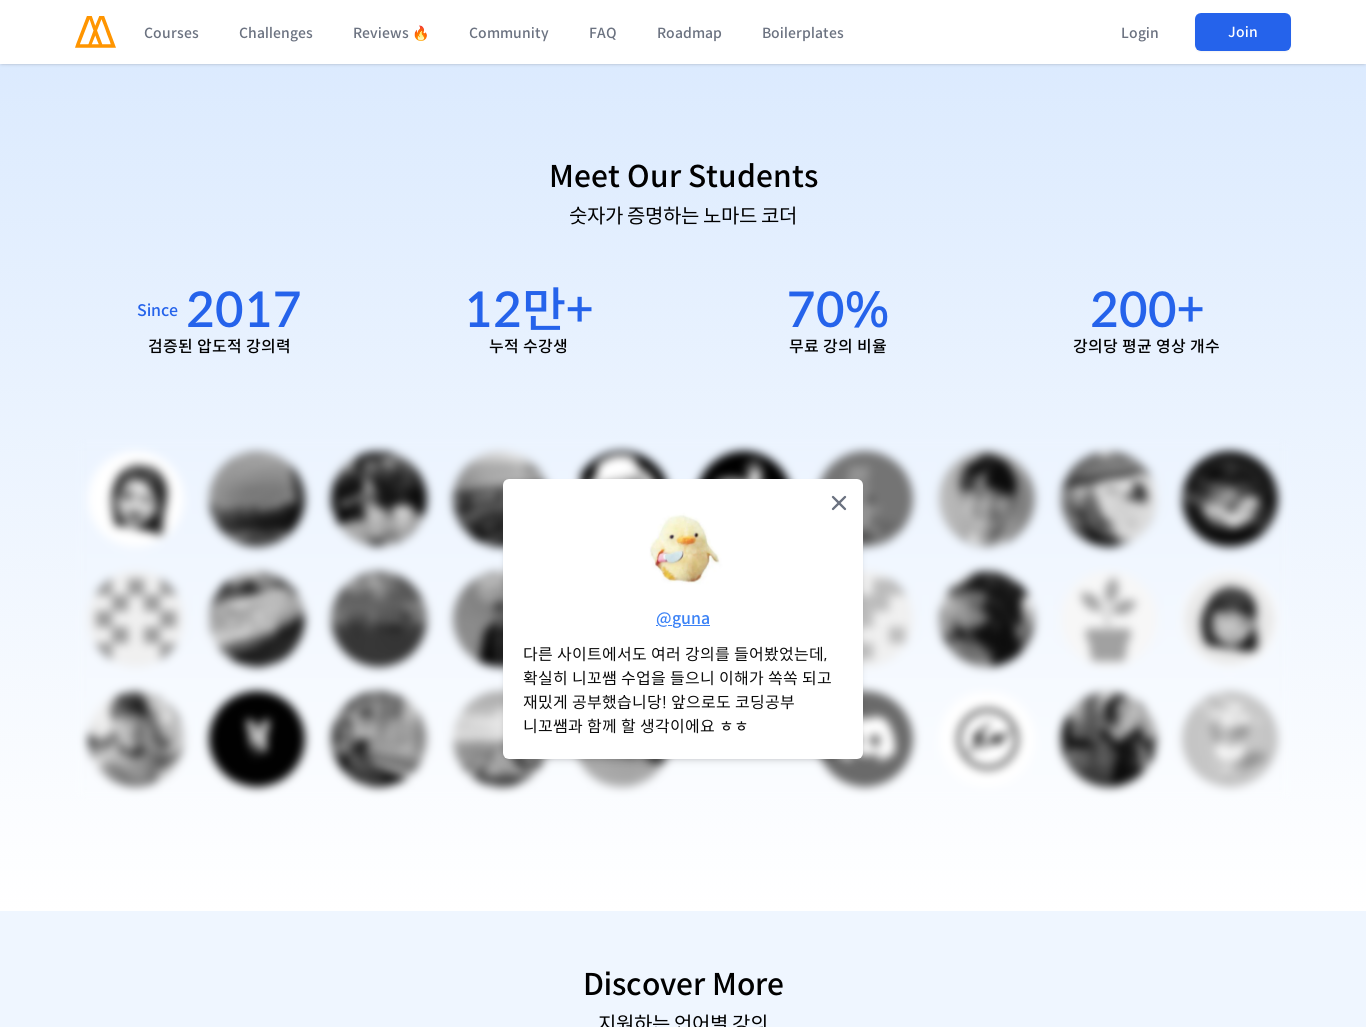

Scrolled to section 6 at 1366px viewport width
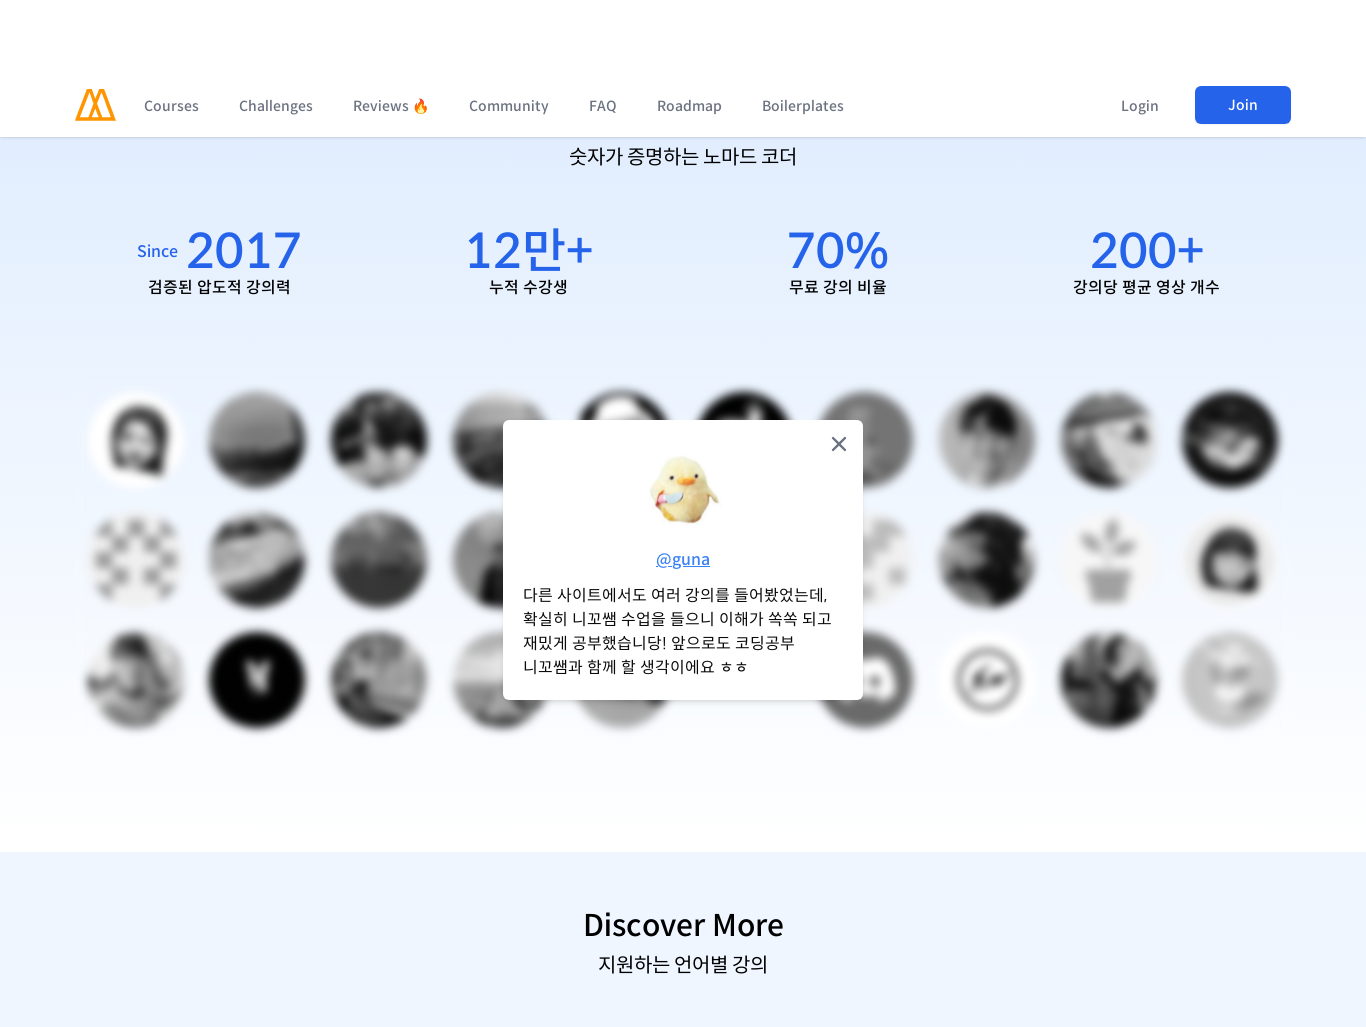

Waited 2 seconds for section content to load
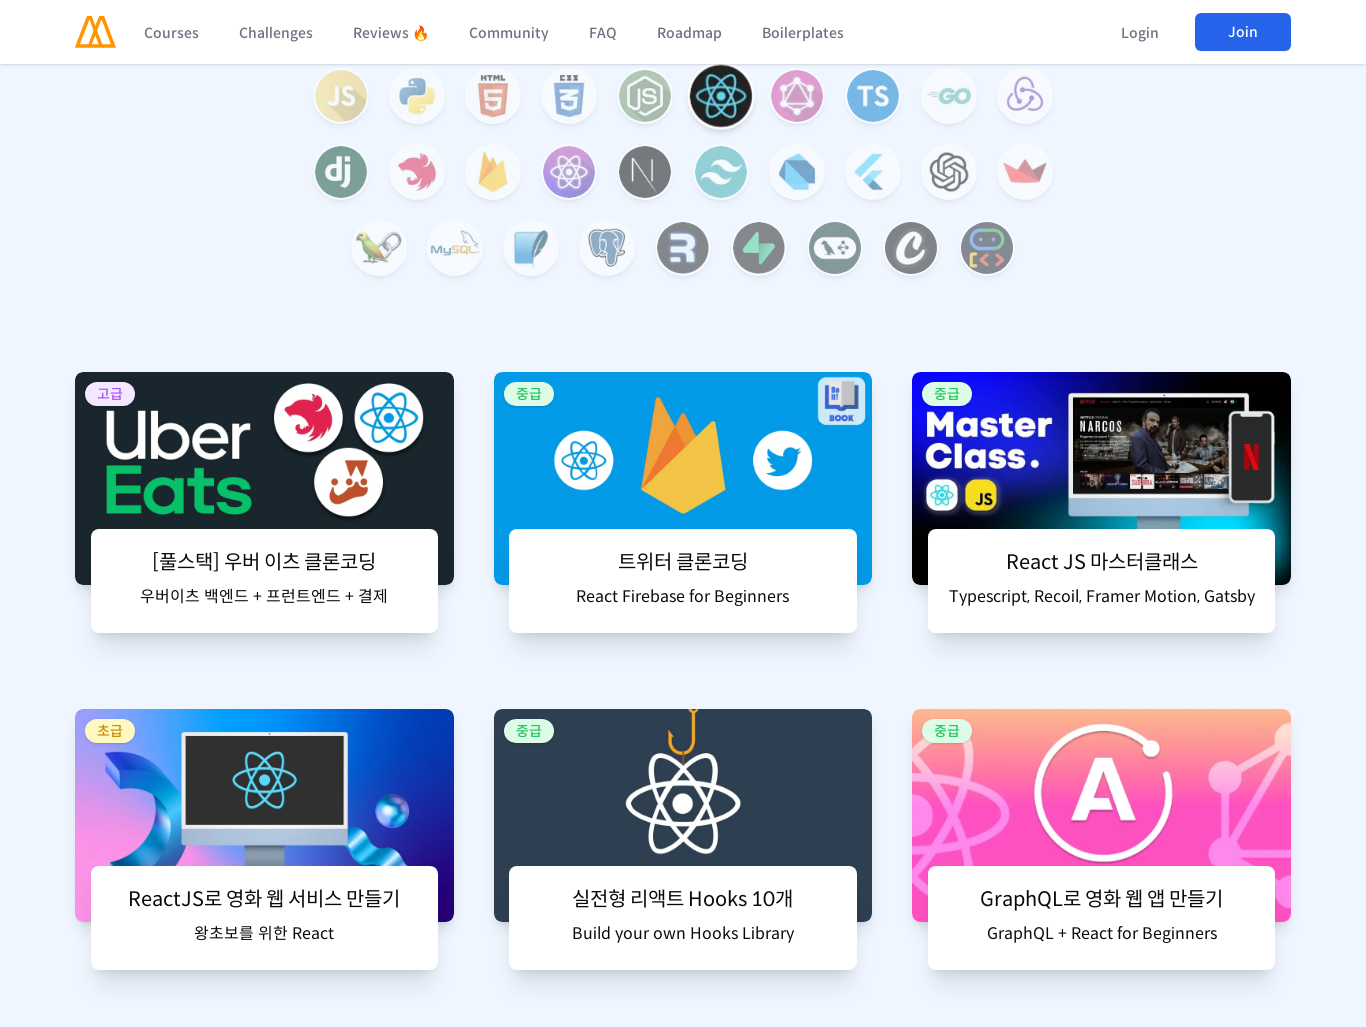

Verified page body element is visible and responsive
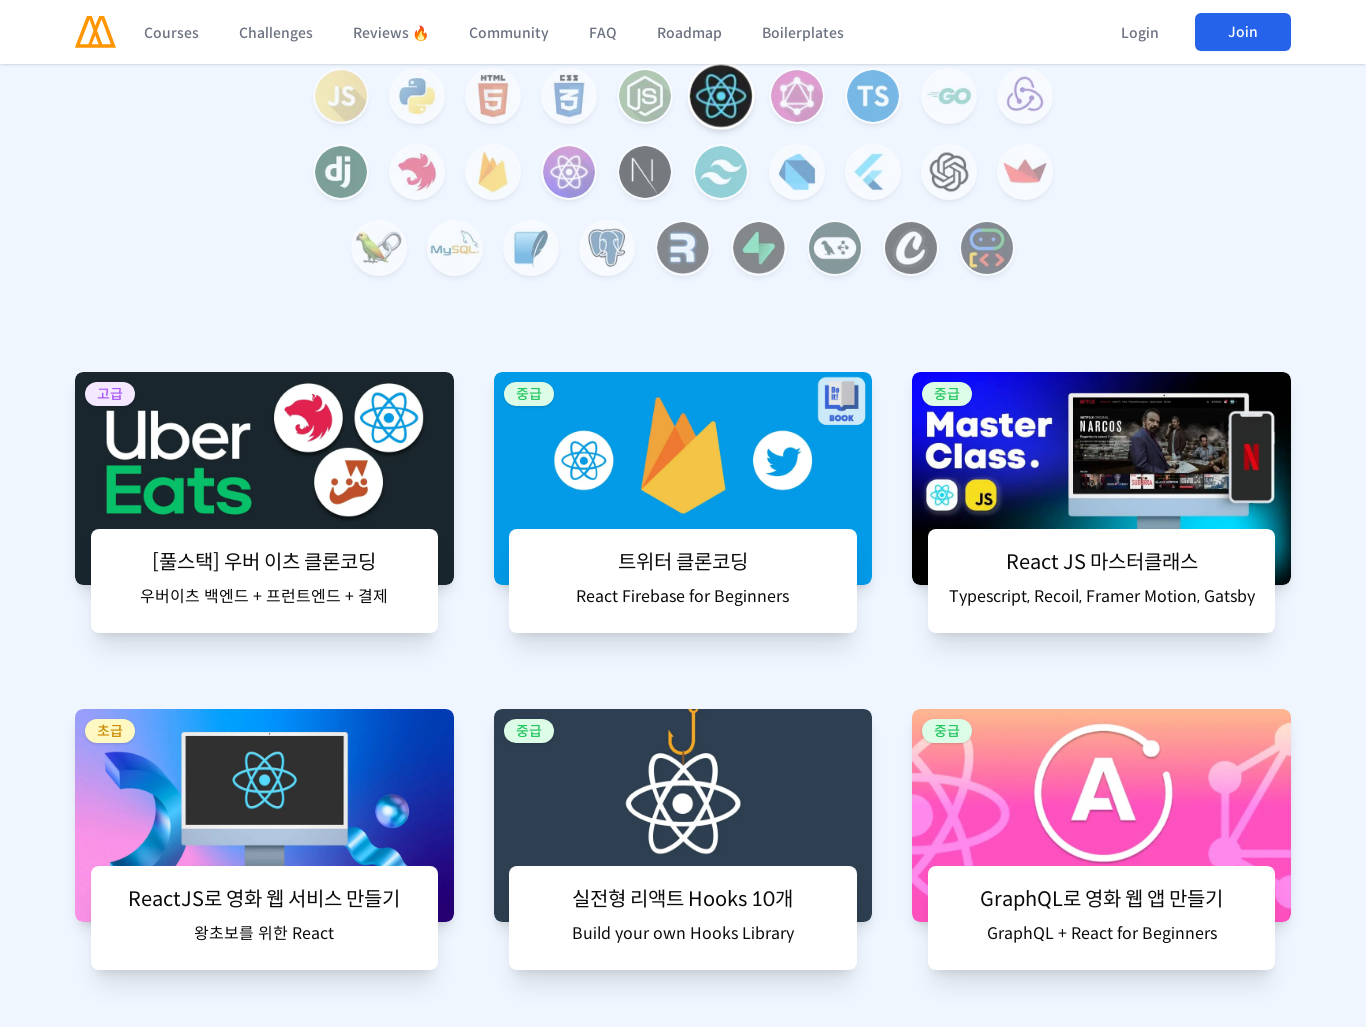

Scrolled to section 7 at 1366px viewport width
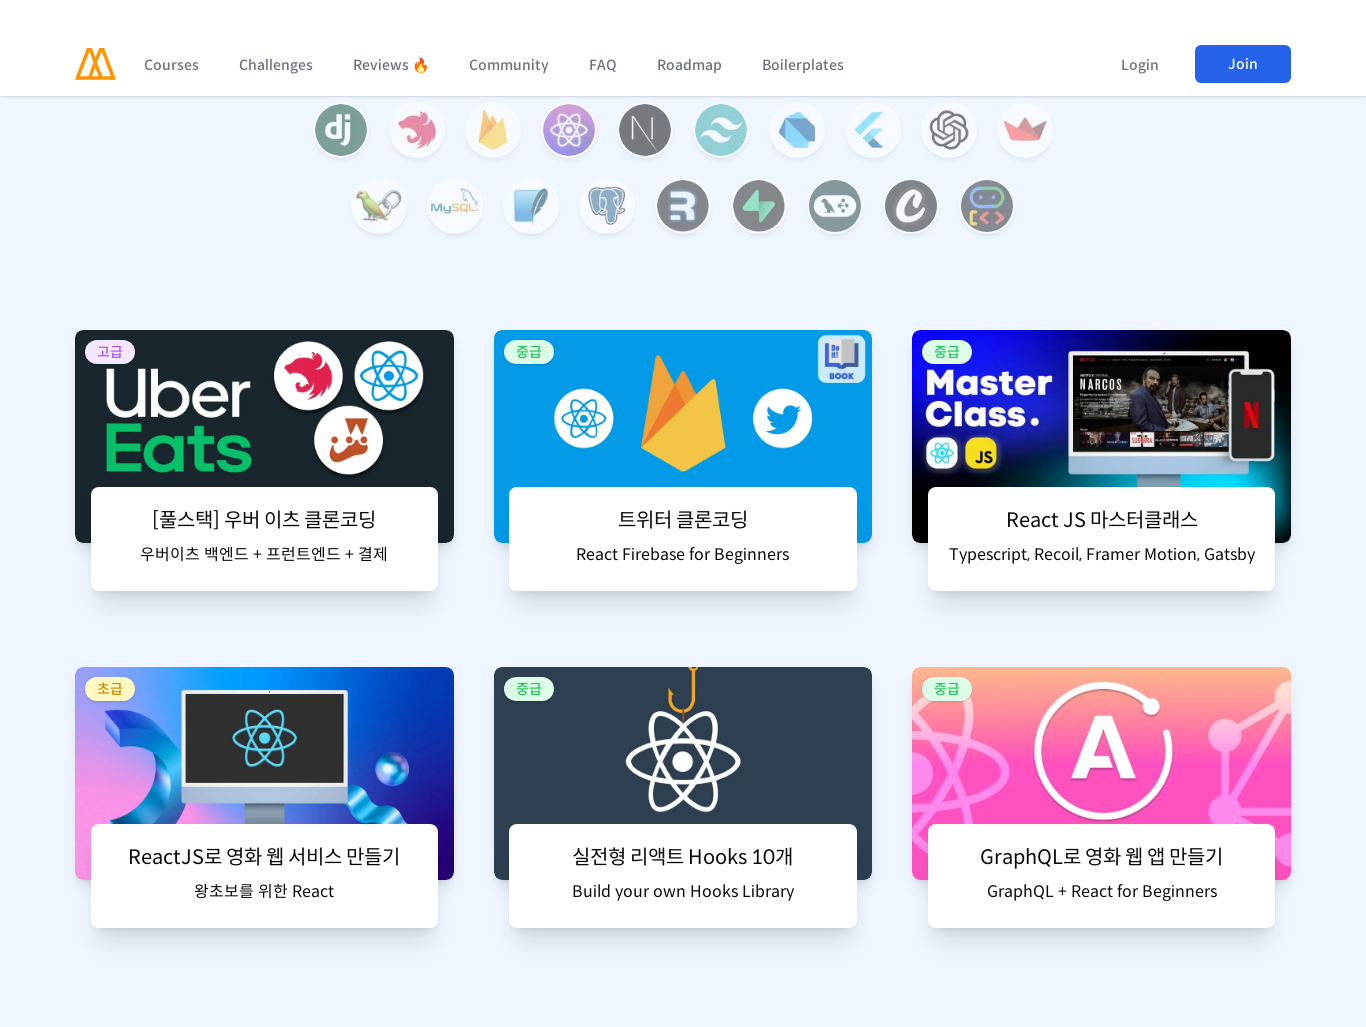

Waited 2 seconds for section content to load
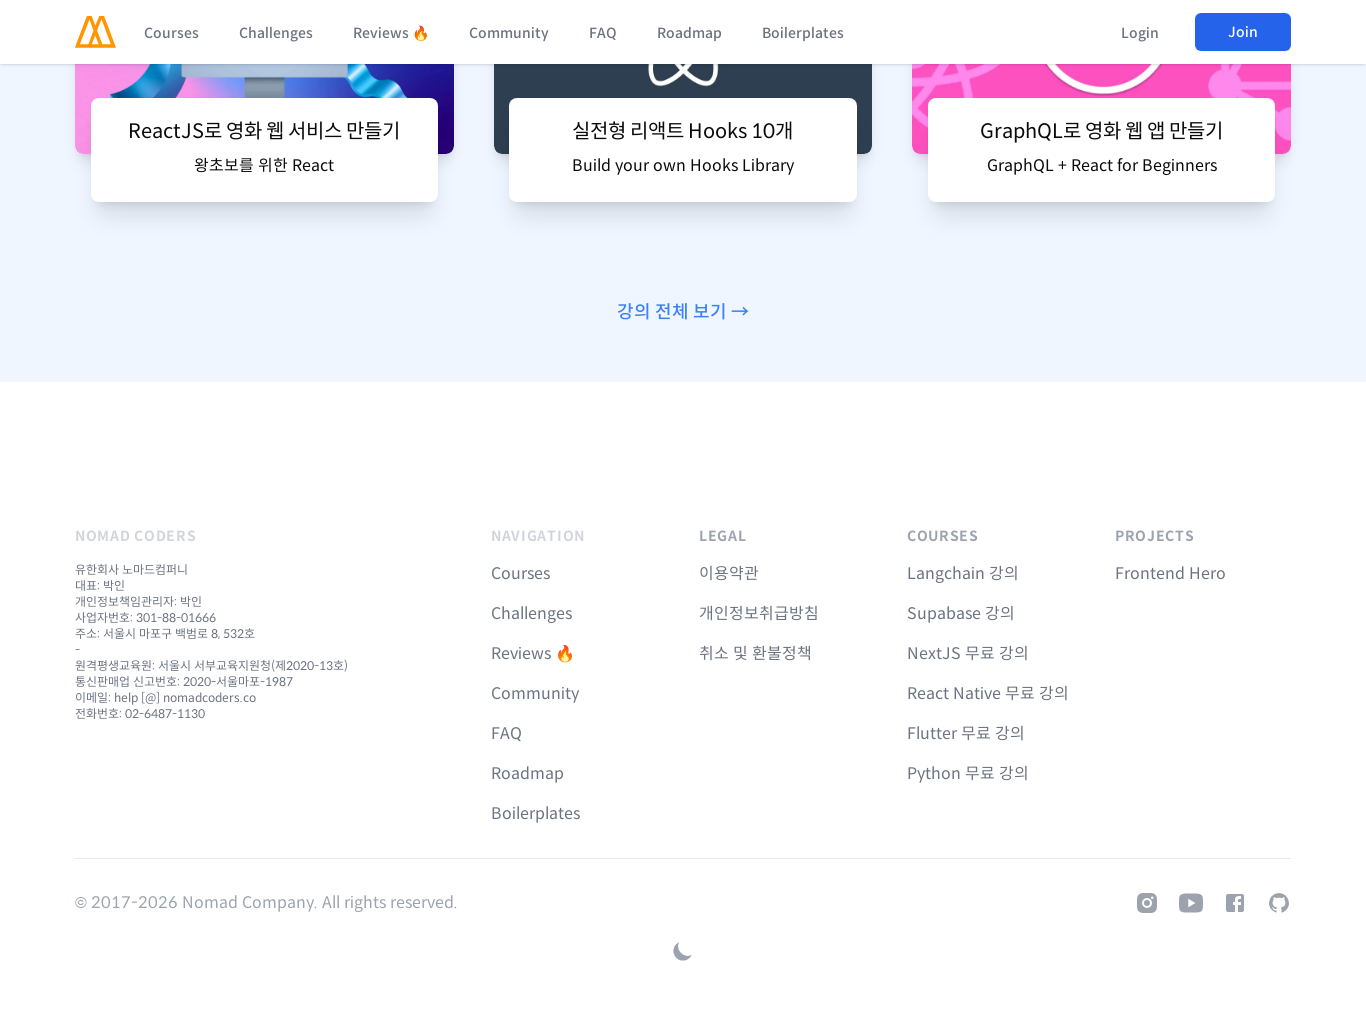

Verified page body element is visible and responsive
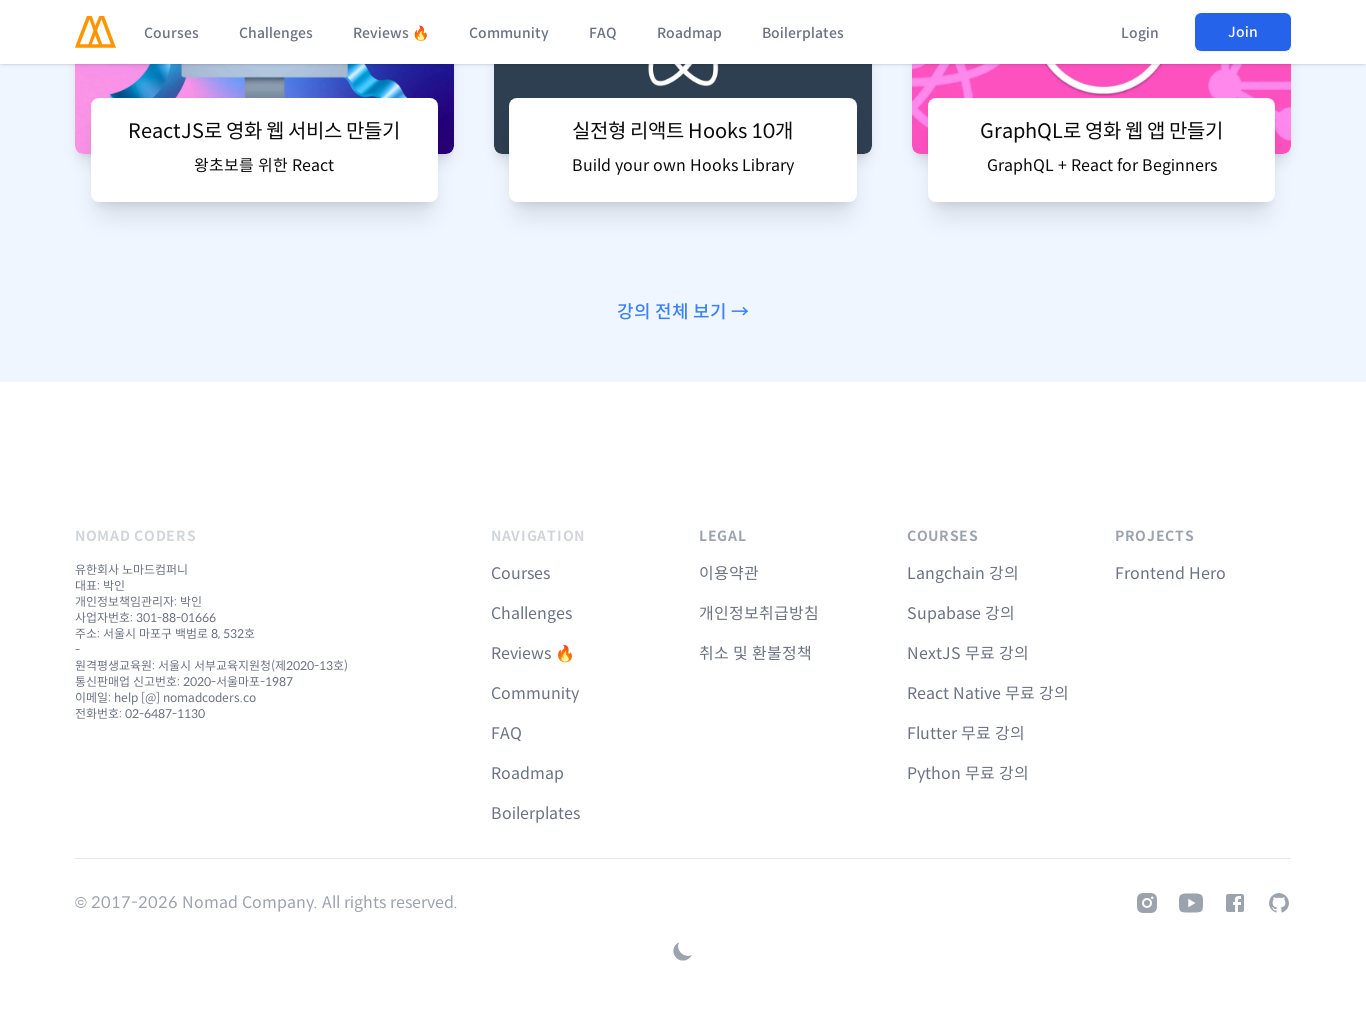

Scrolled to section 8 at 1366px viewport width
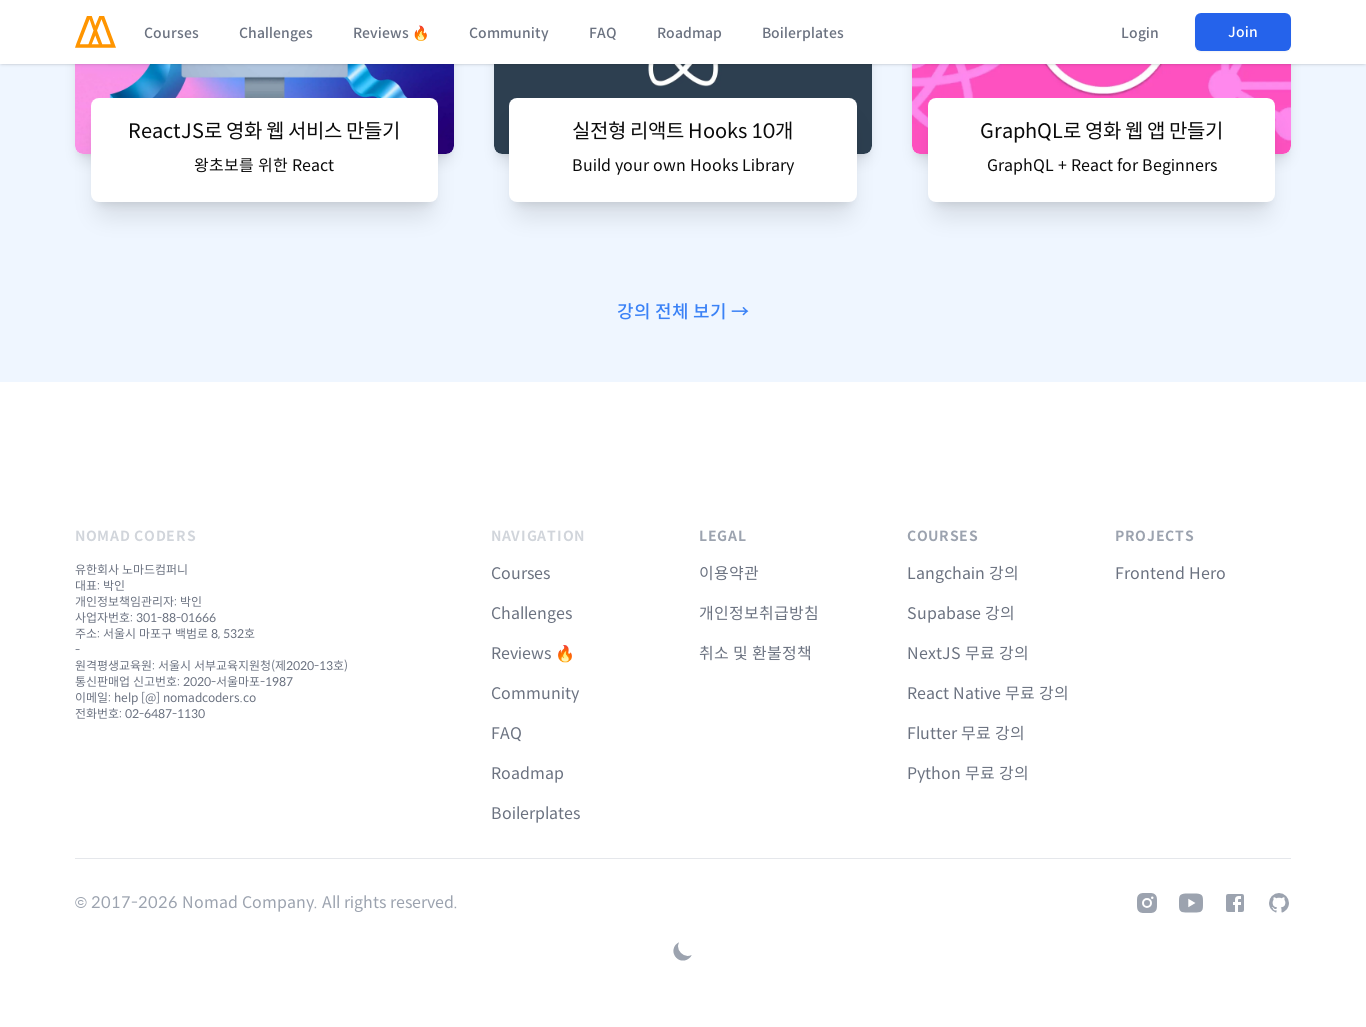

Waited 2 seconds for section content to load
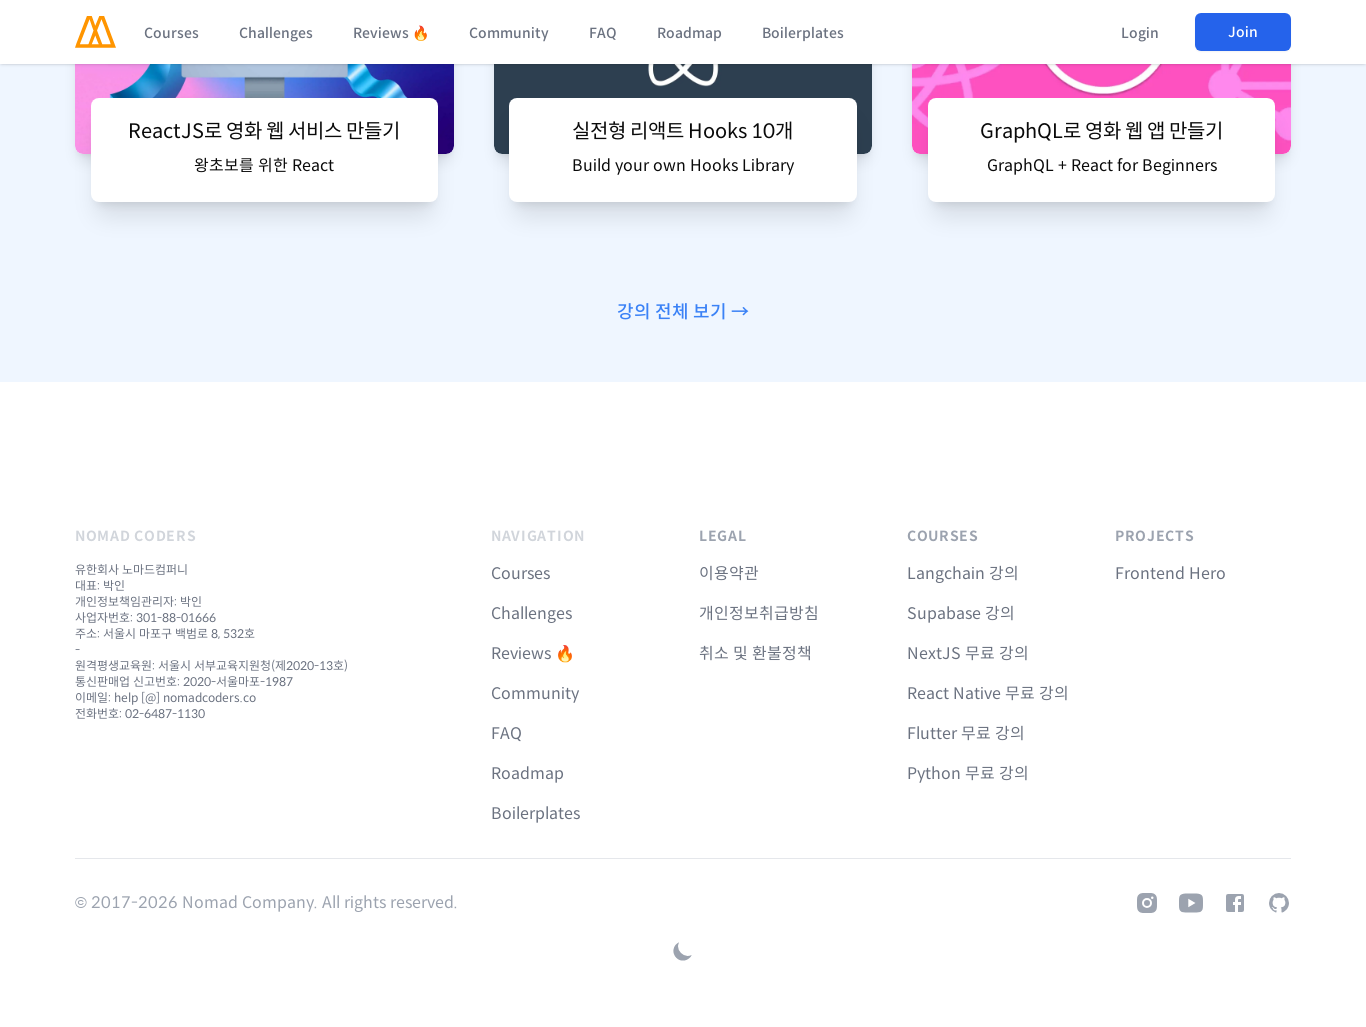

Verified page body element is visible and responsive
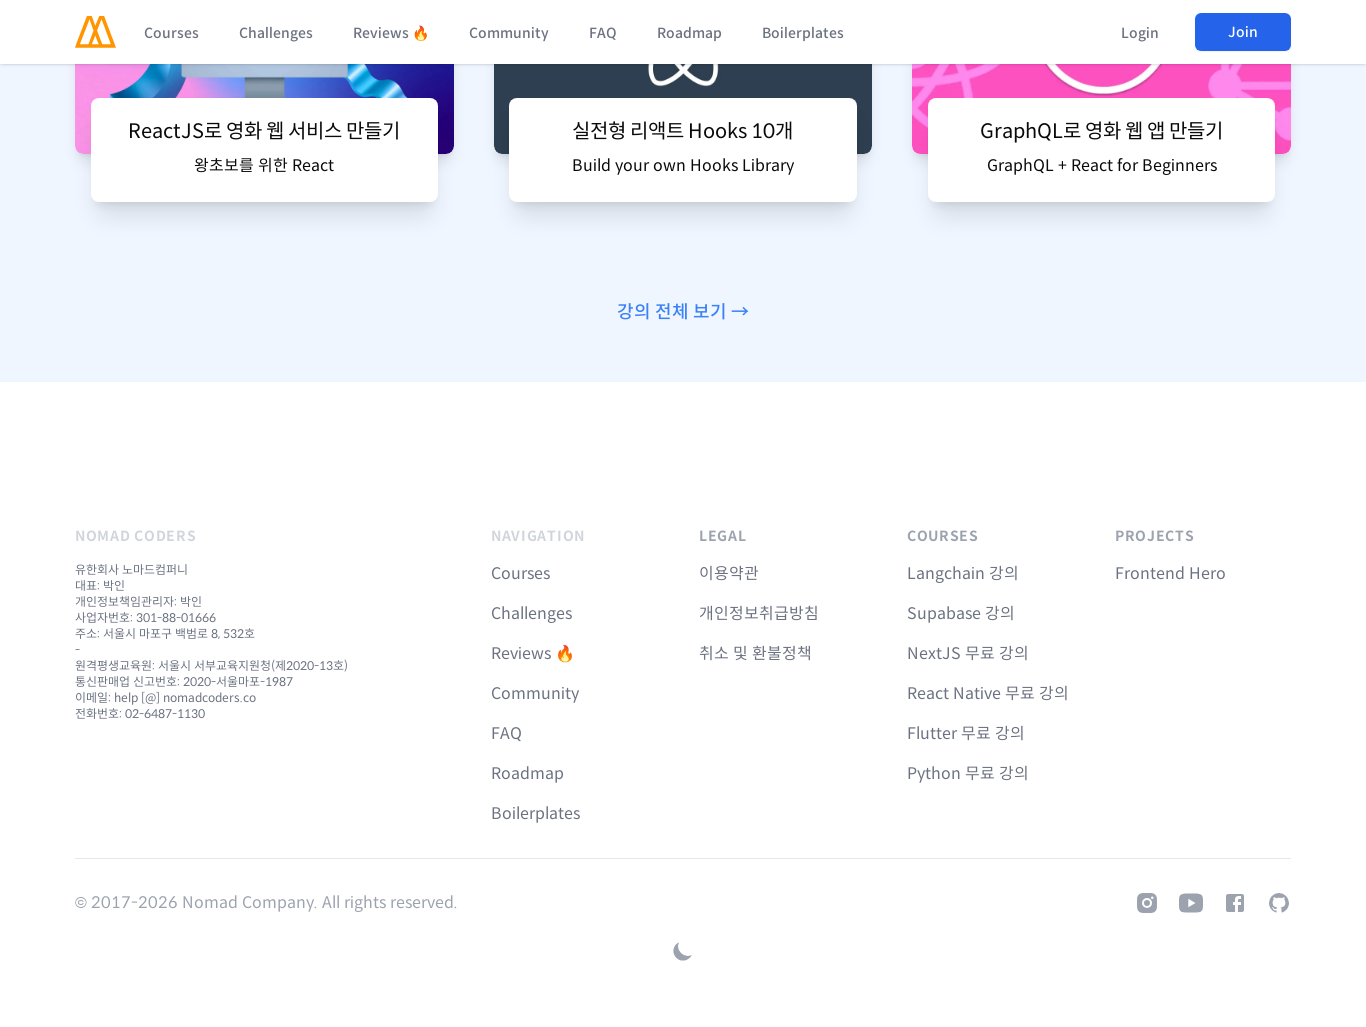

Set viewport width to 1920px for responsive testing
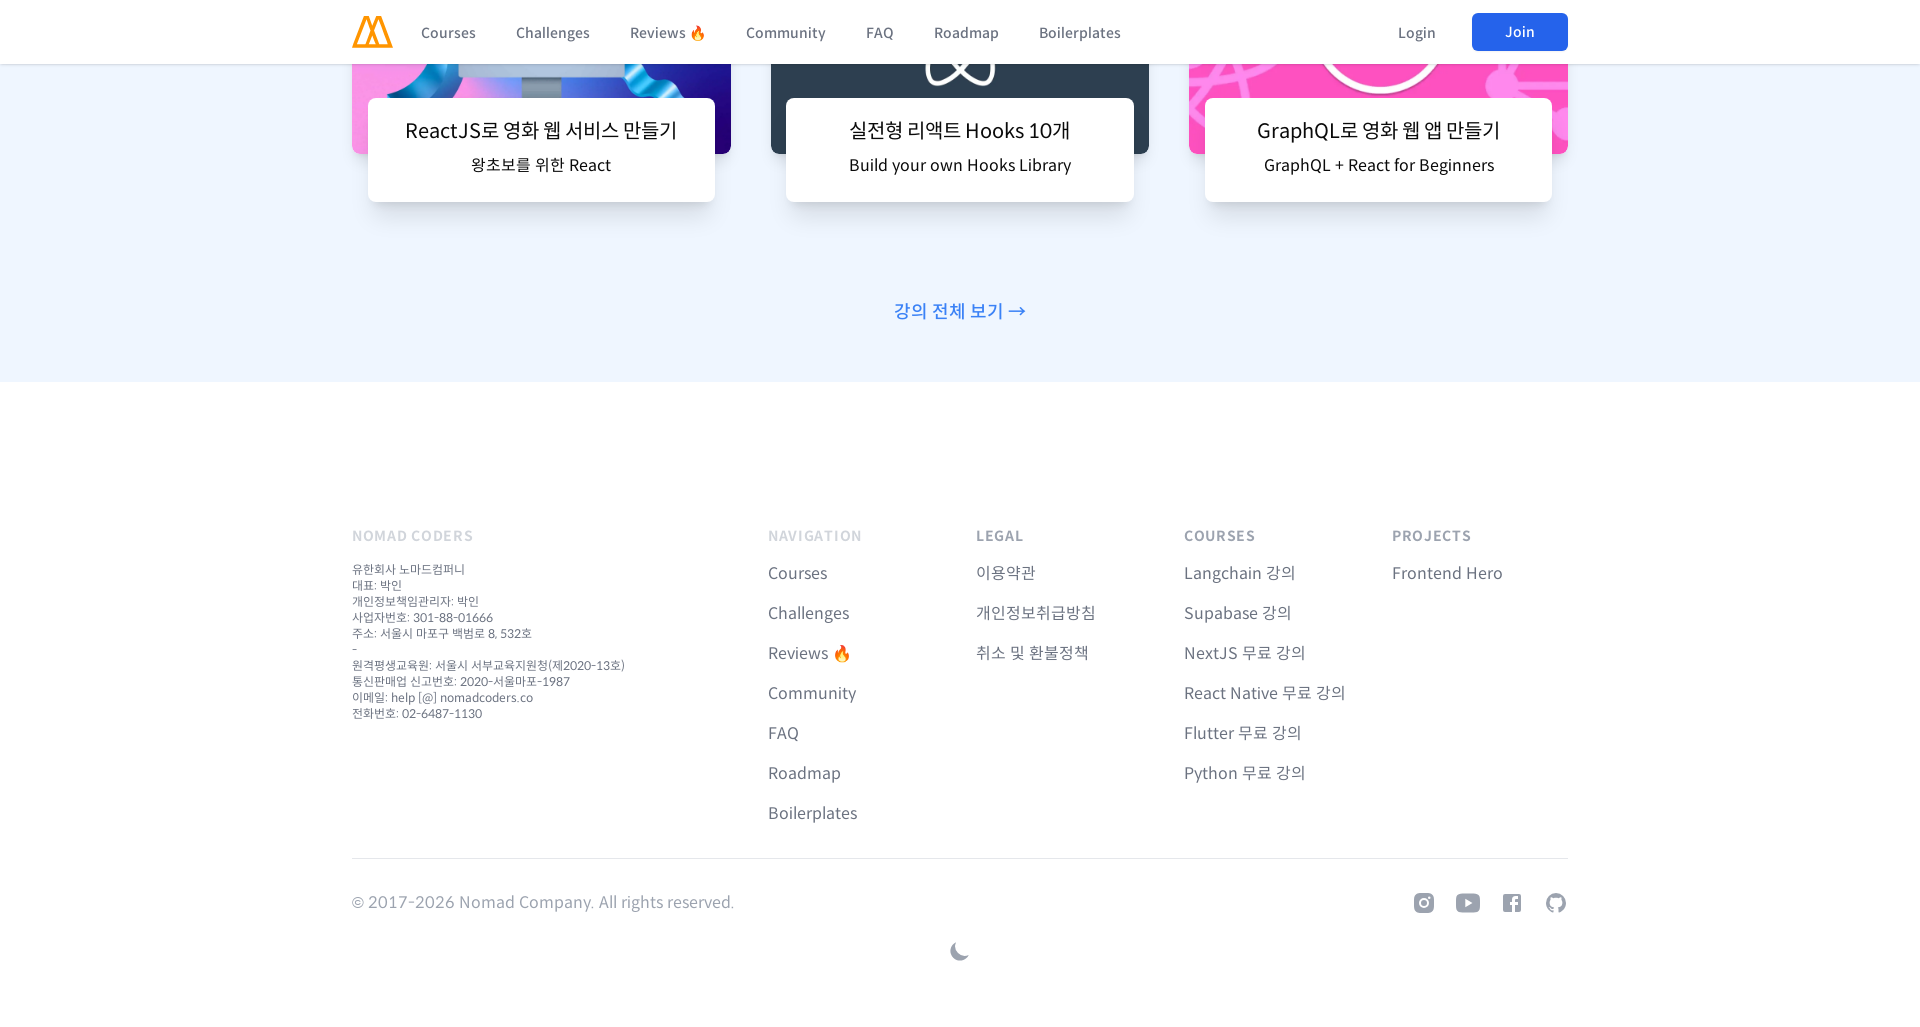

Scrolled to top of page
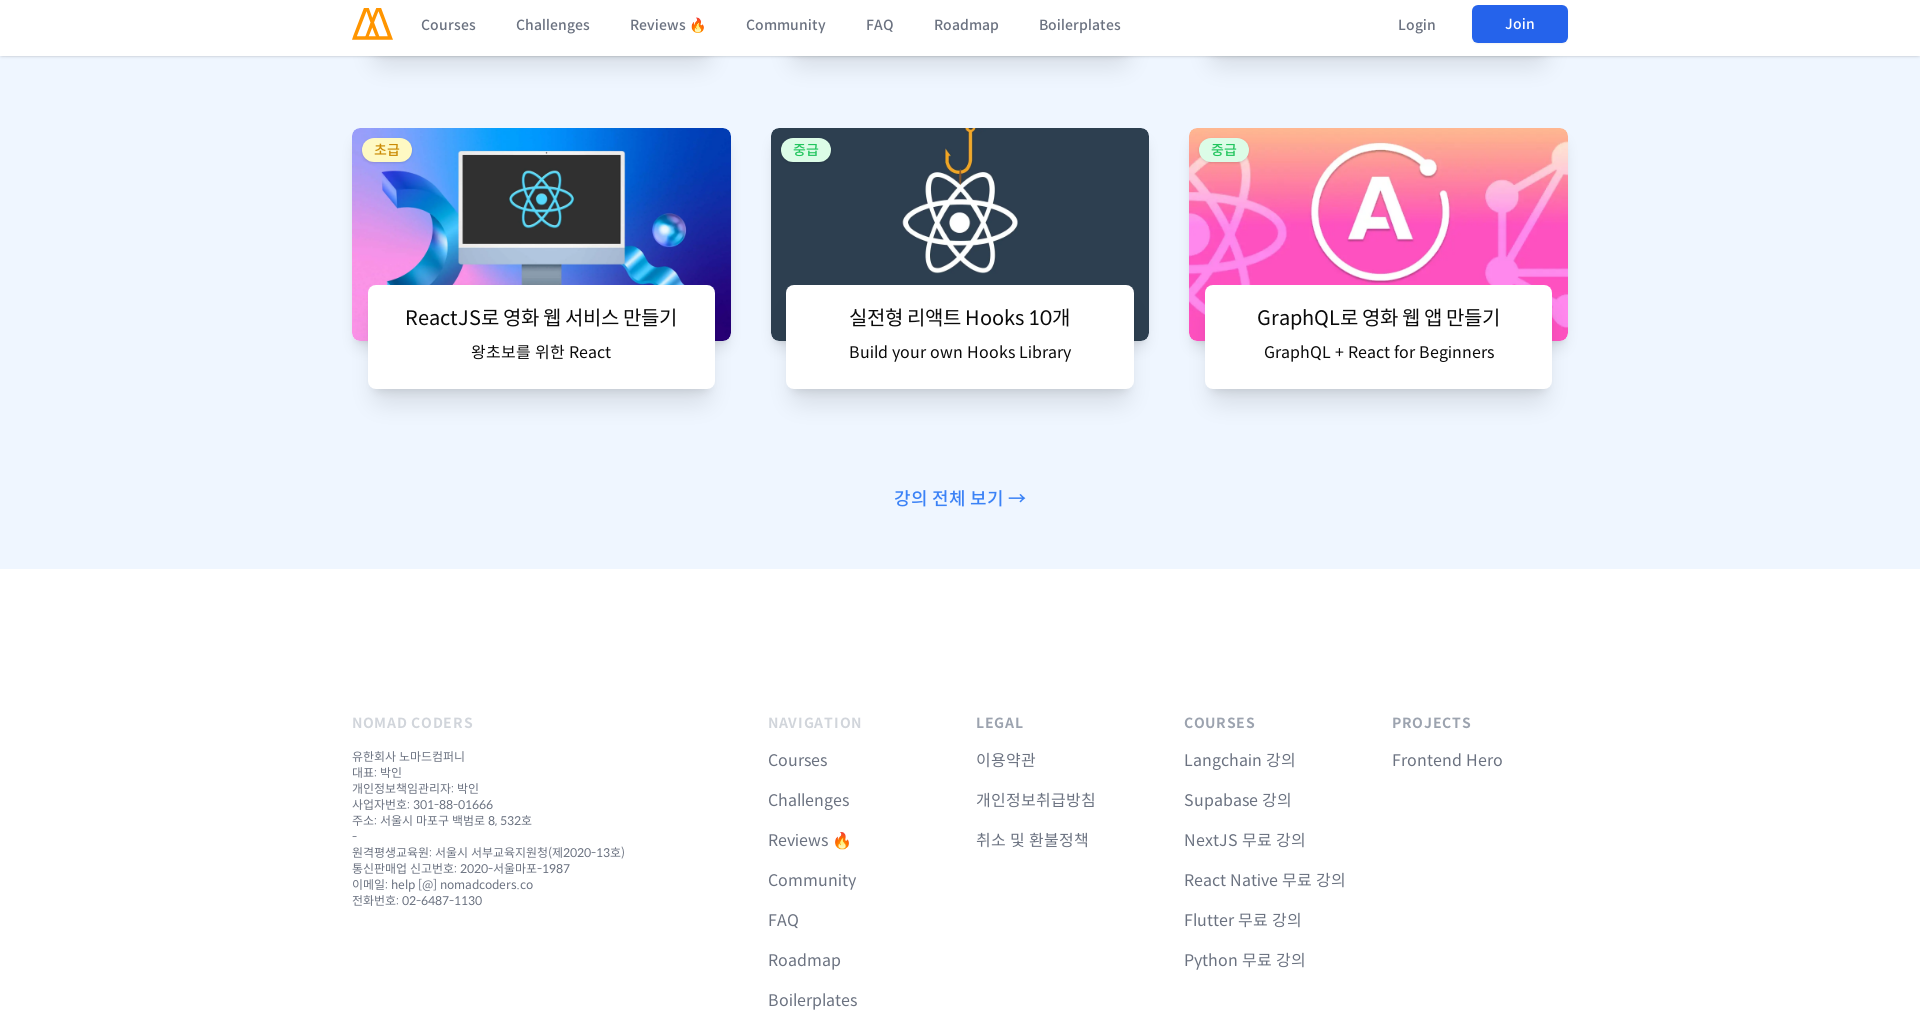

Waited 3 seconds for page content to render
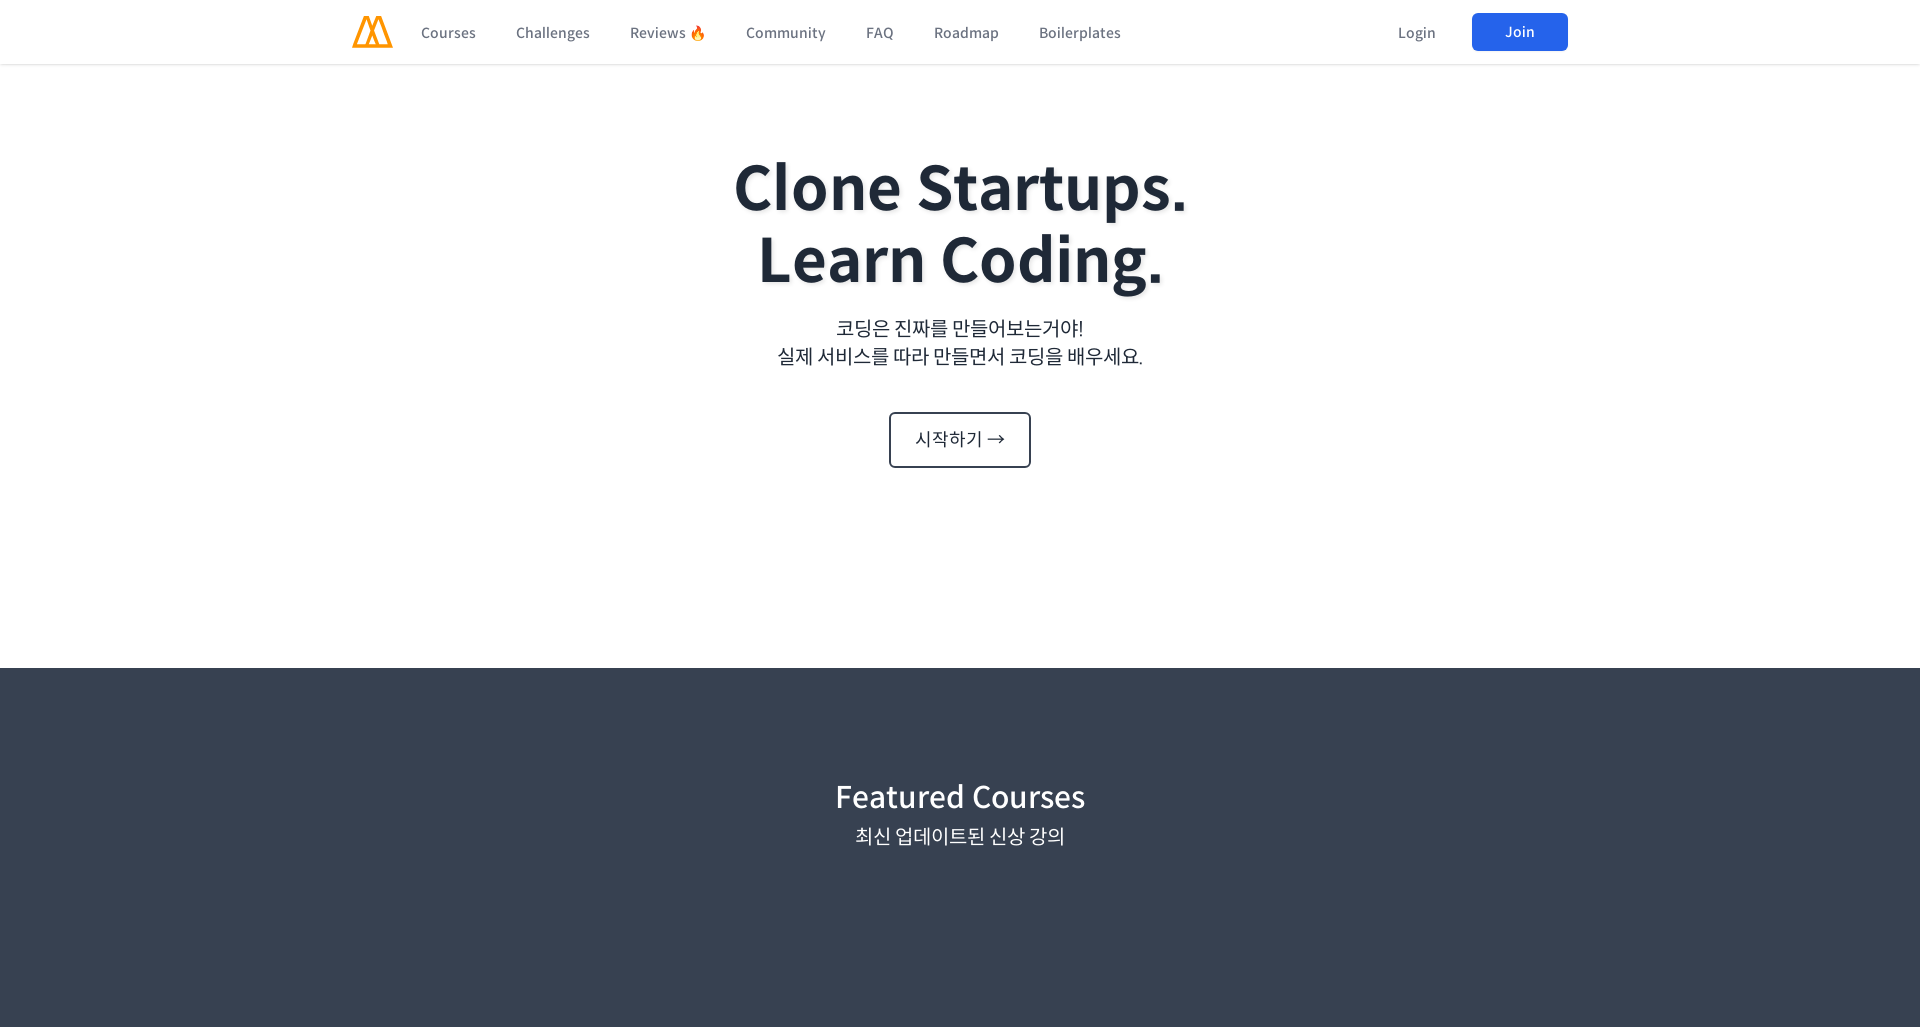

Retrieved total scroll height: 7957px
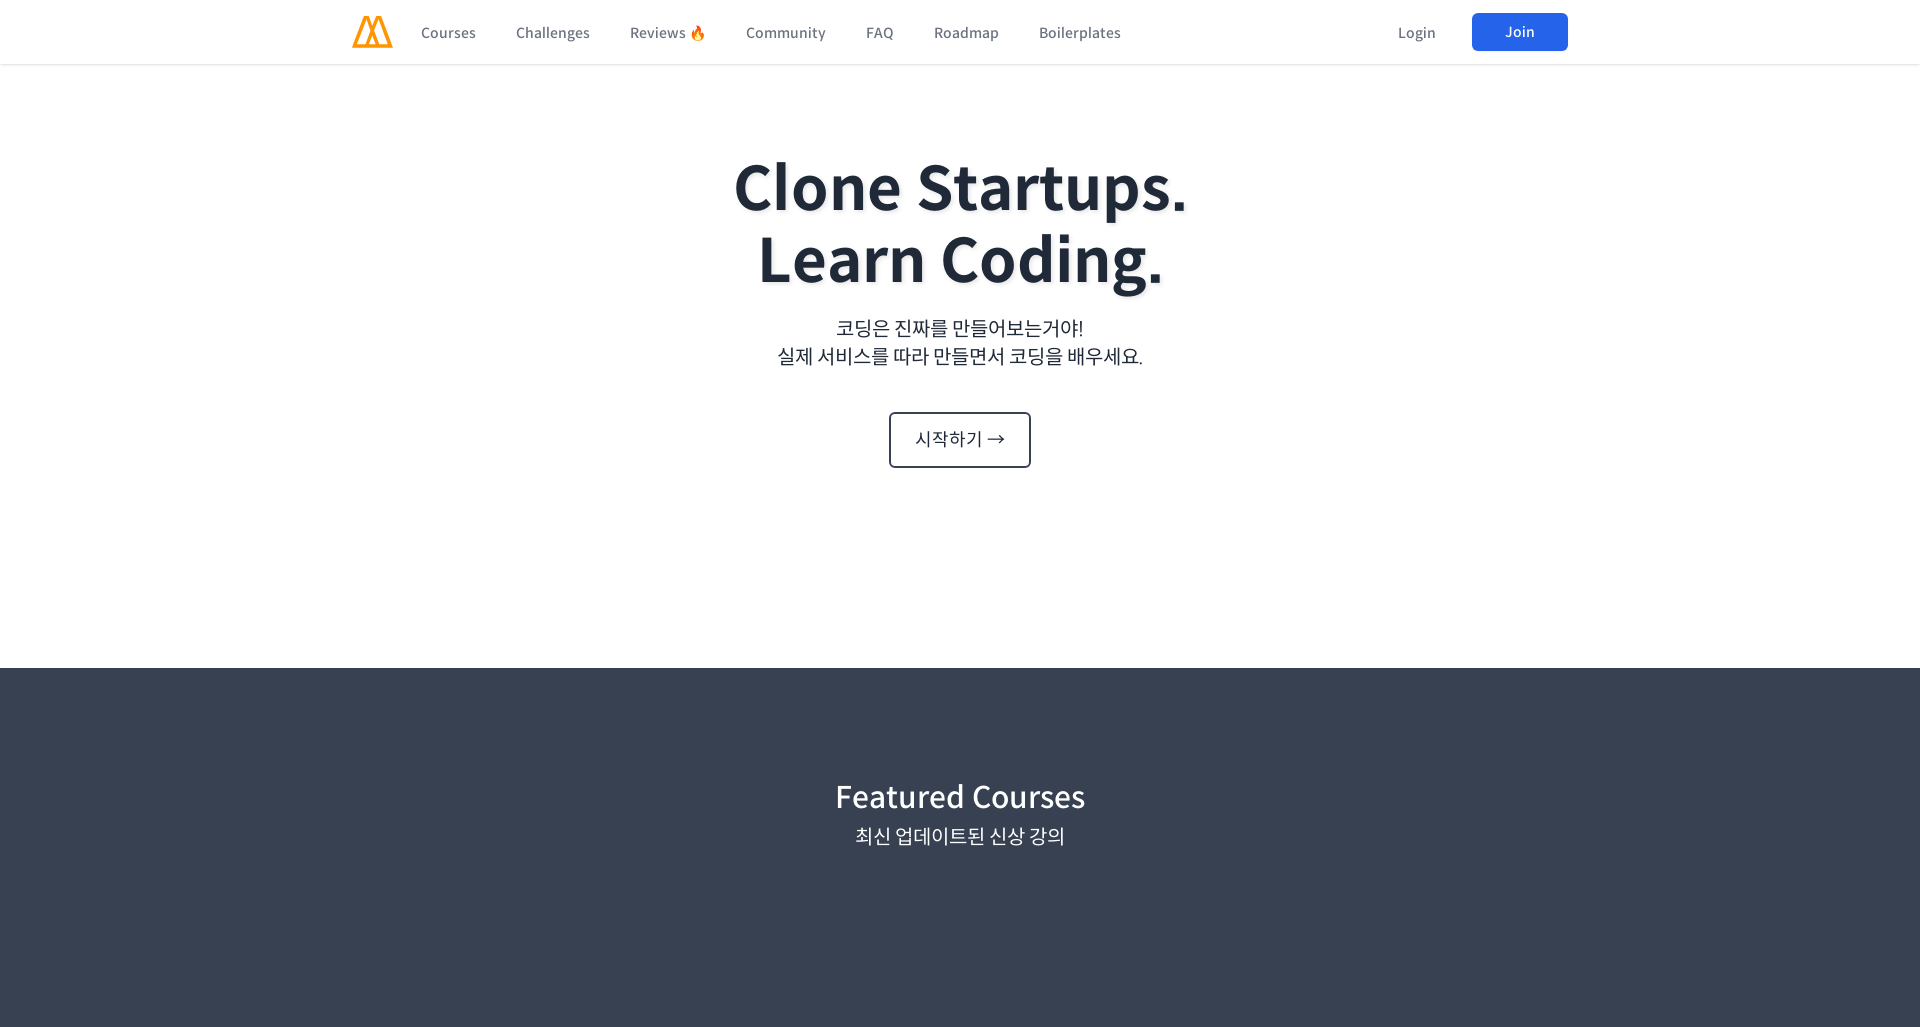

Calculated total sections to scroll through: 8
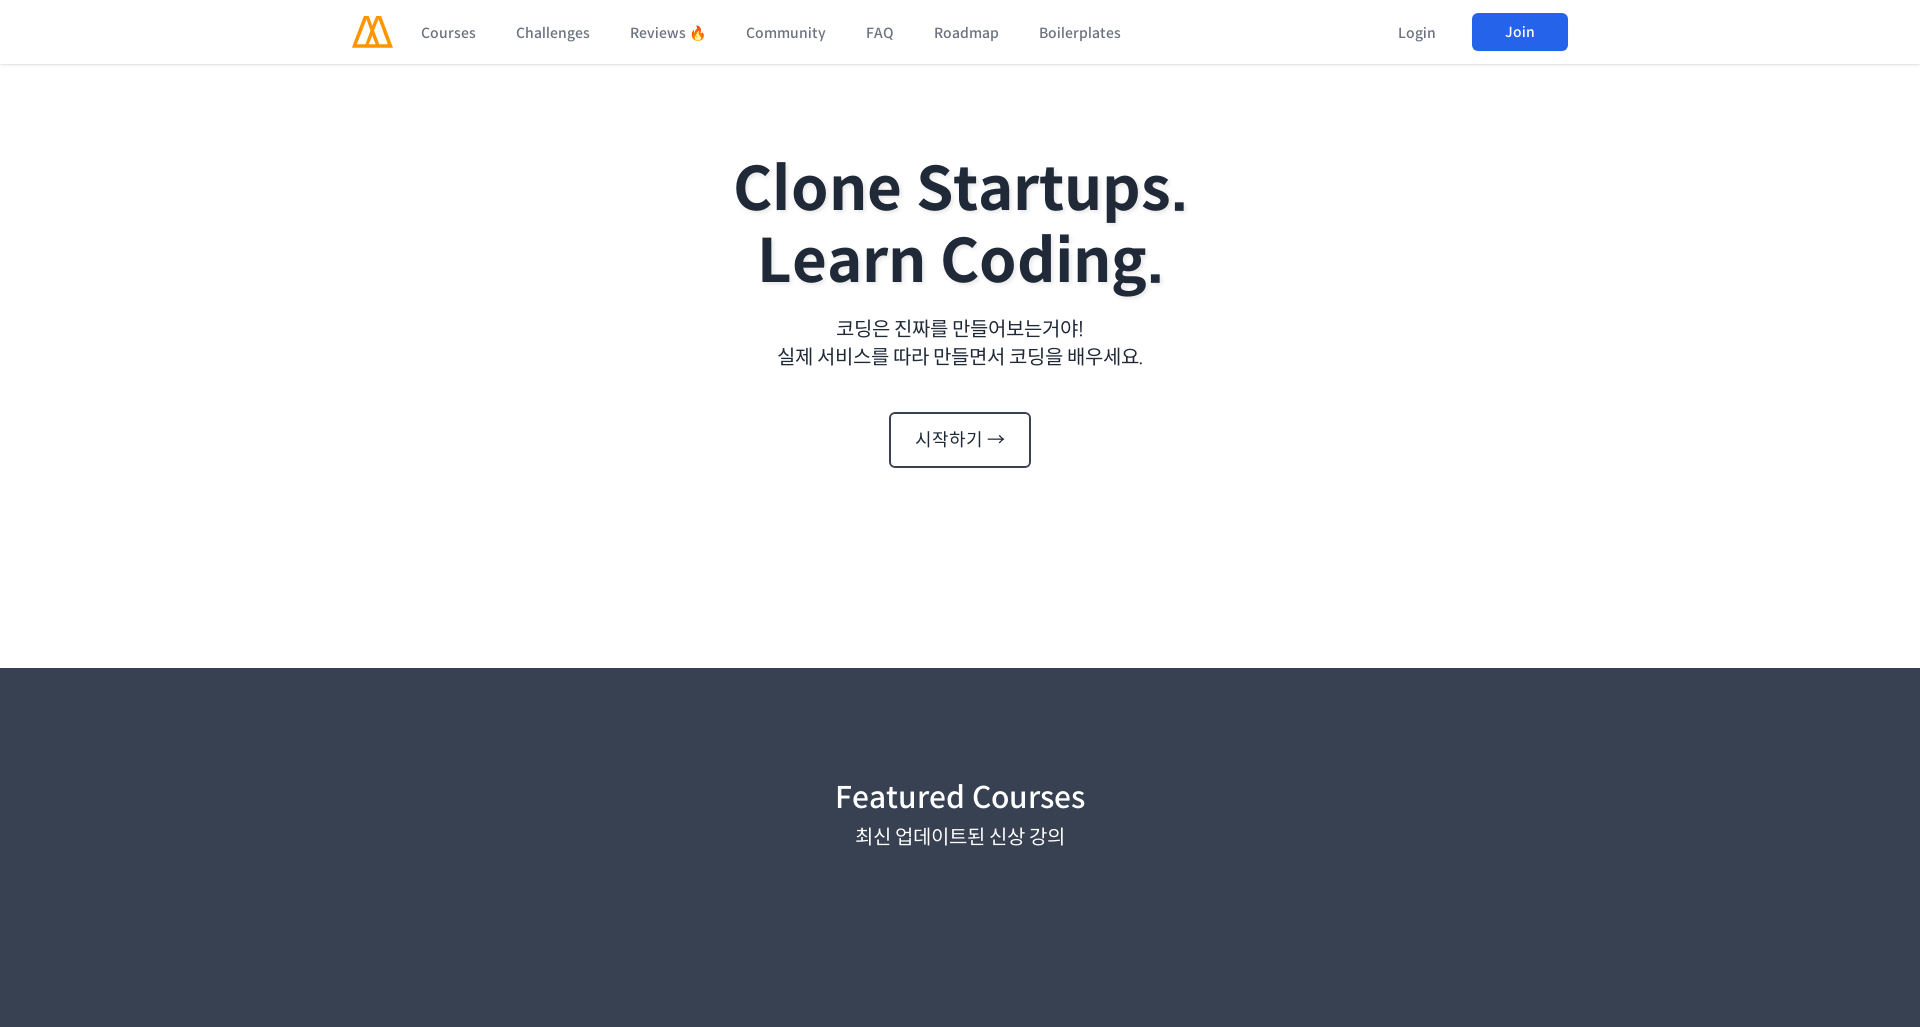

Scrolled to section 0 at 1920px viewport width
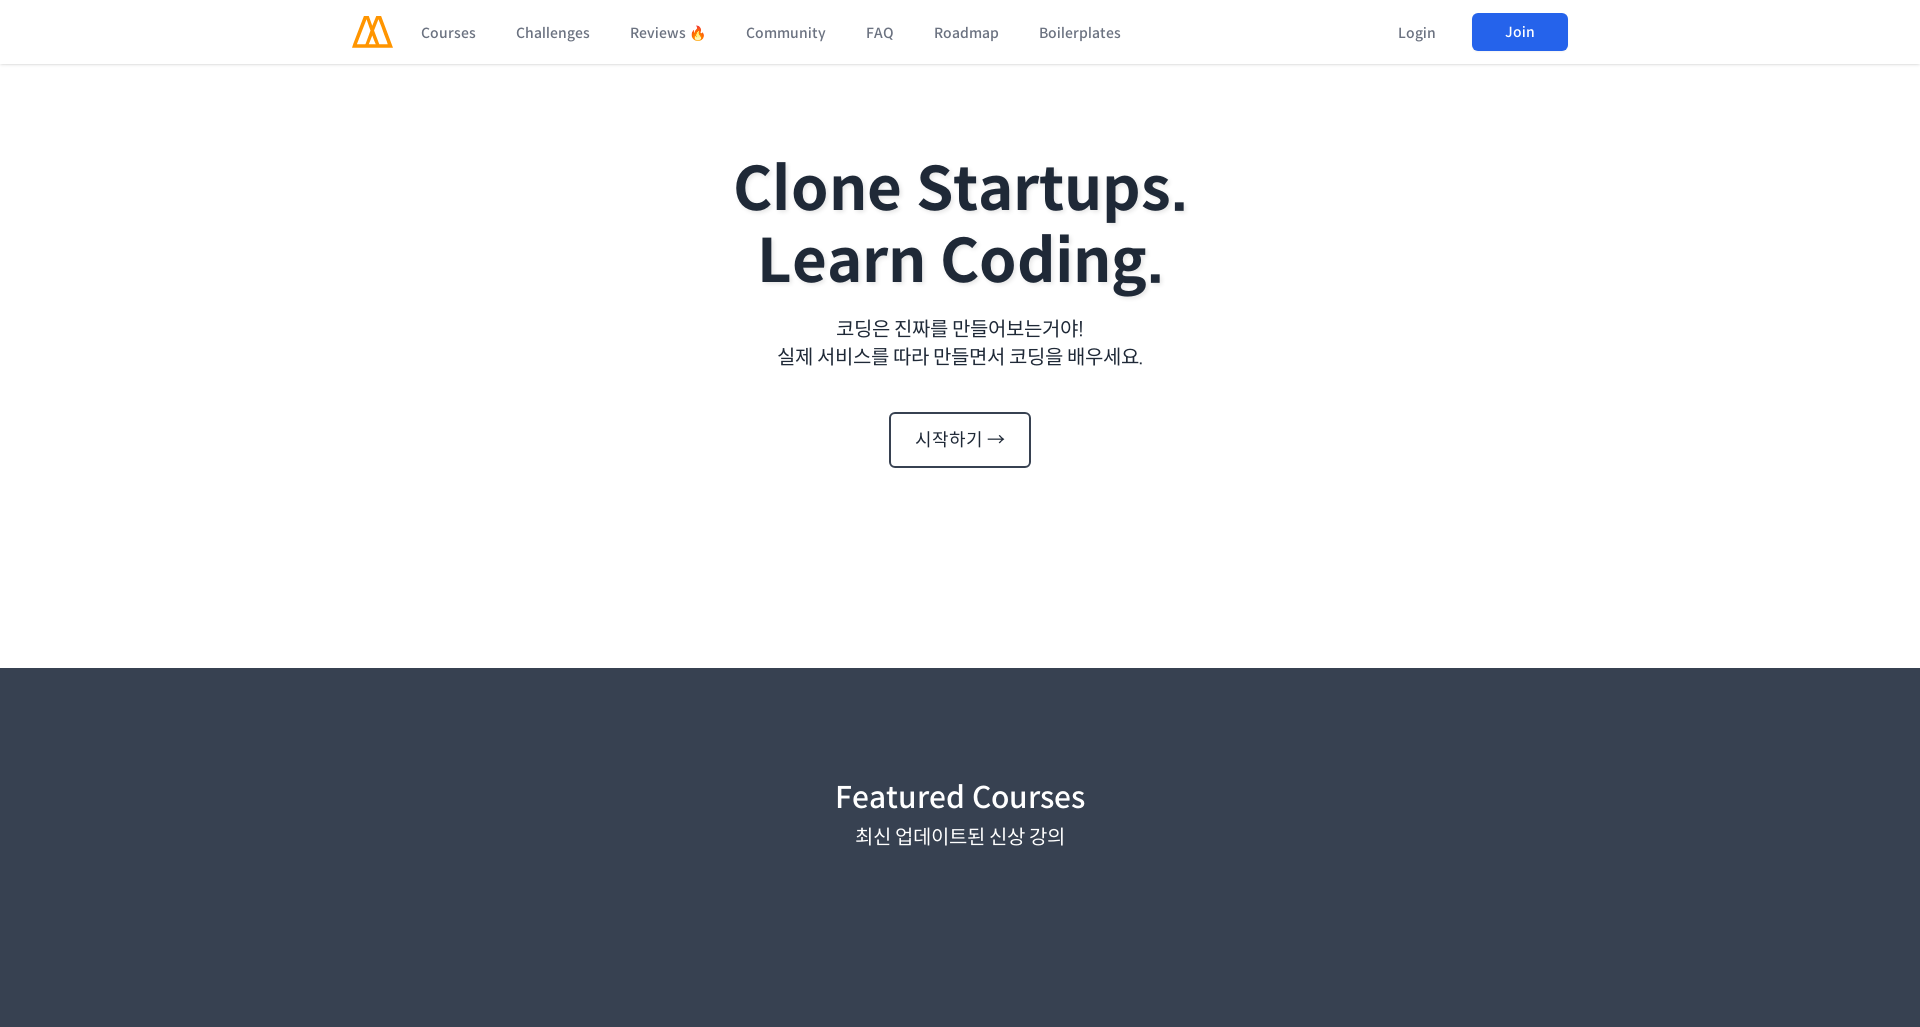

Waited 2 seconds for section content to load
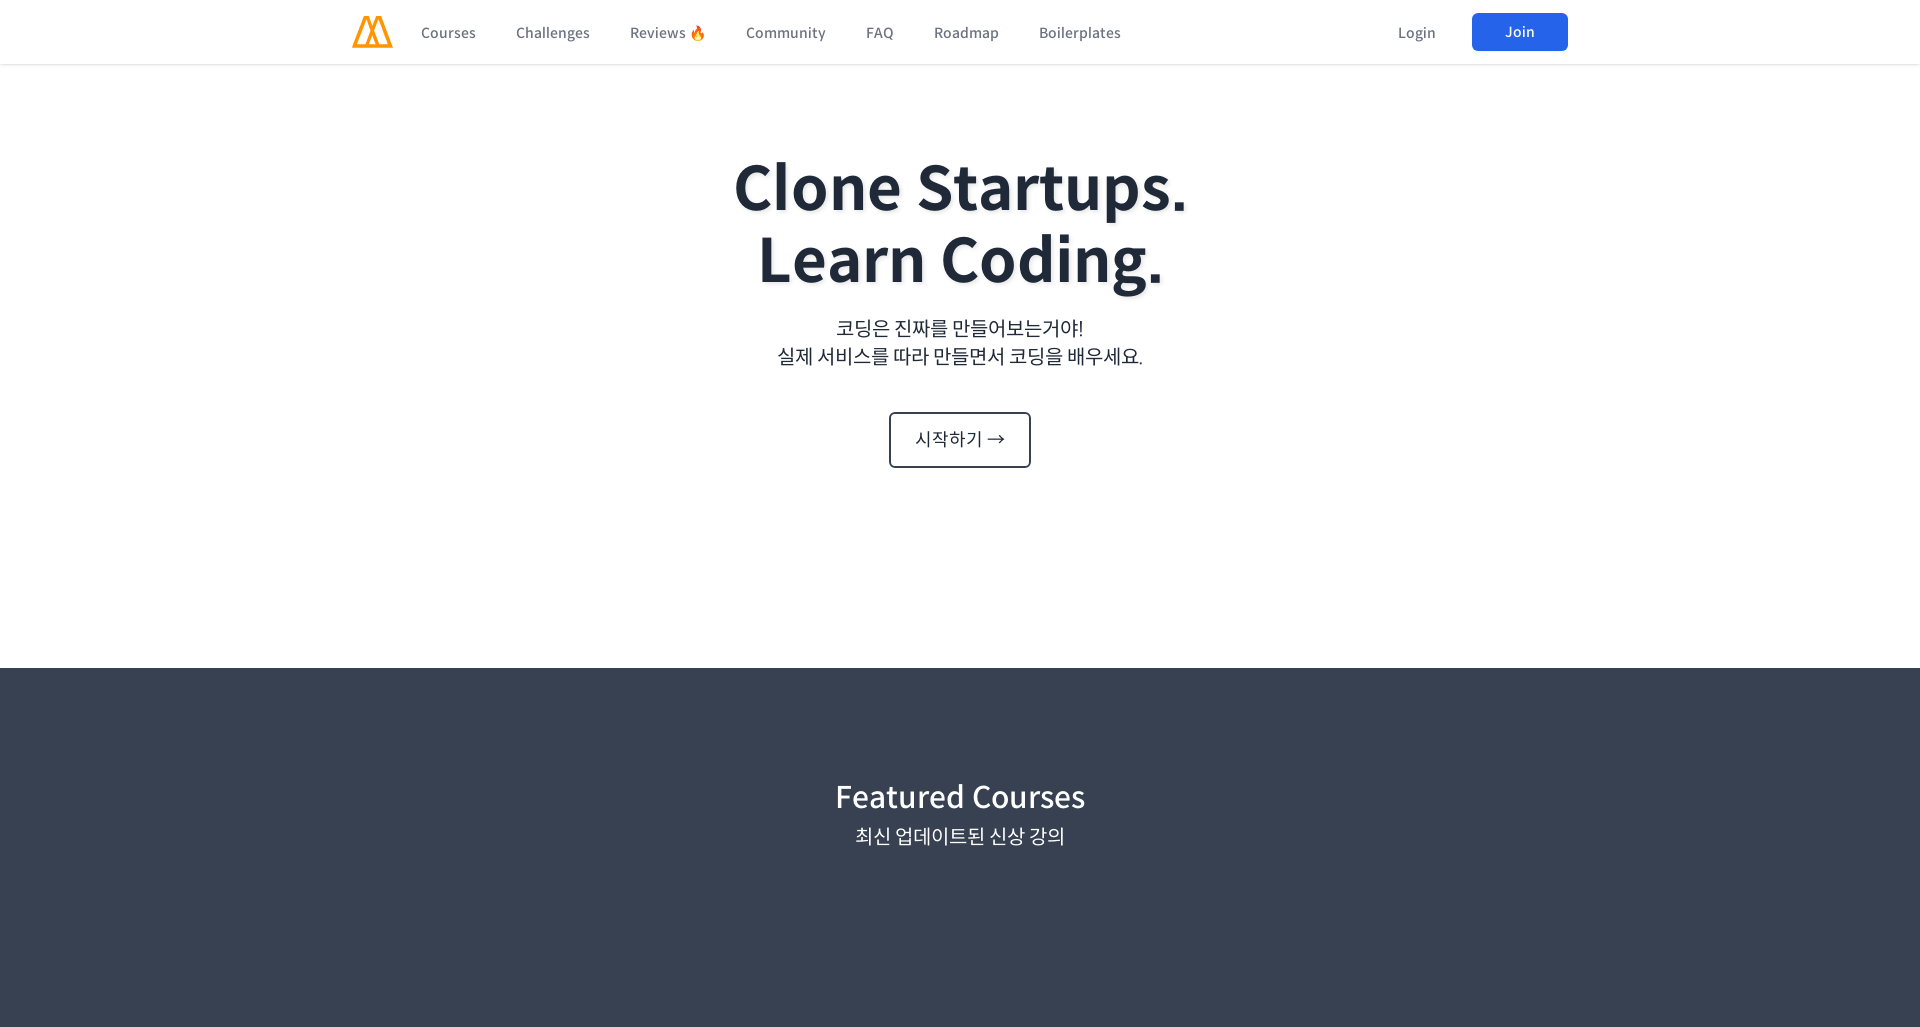

Verified page body element is visible and responsive
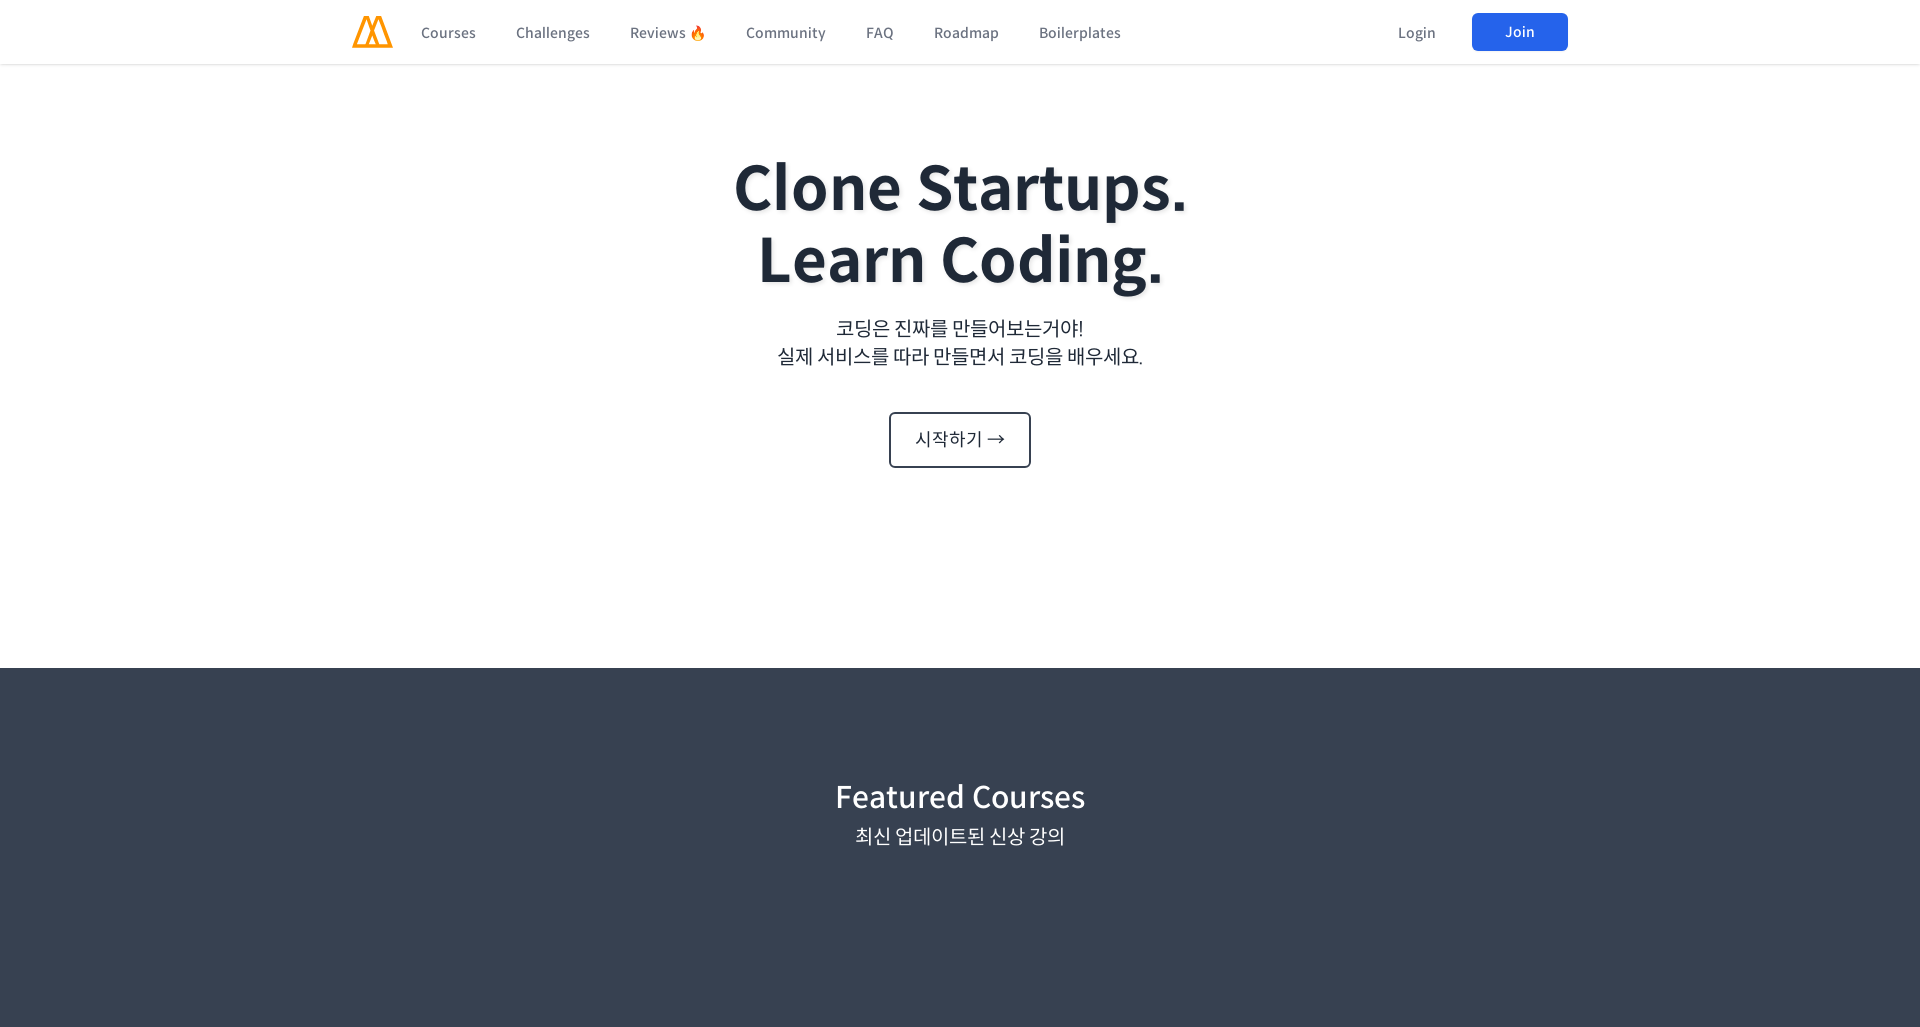

Scrolled to section 1 at 1920px viewport width
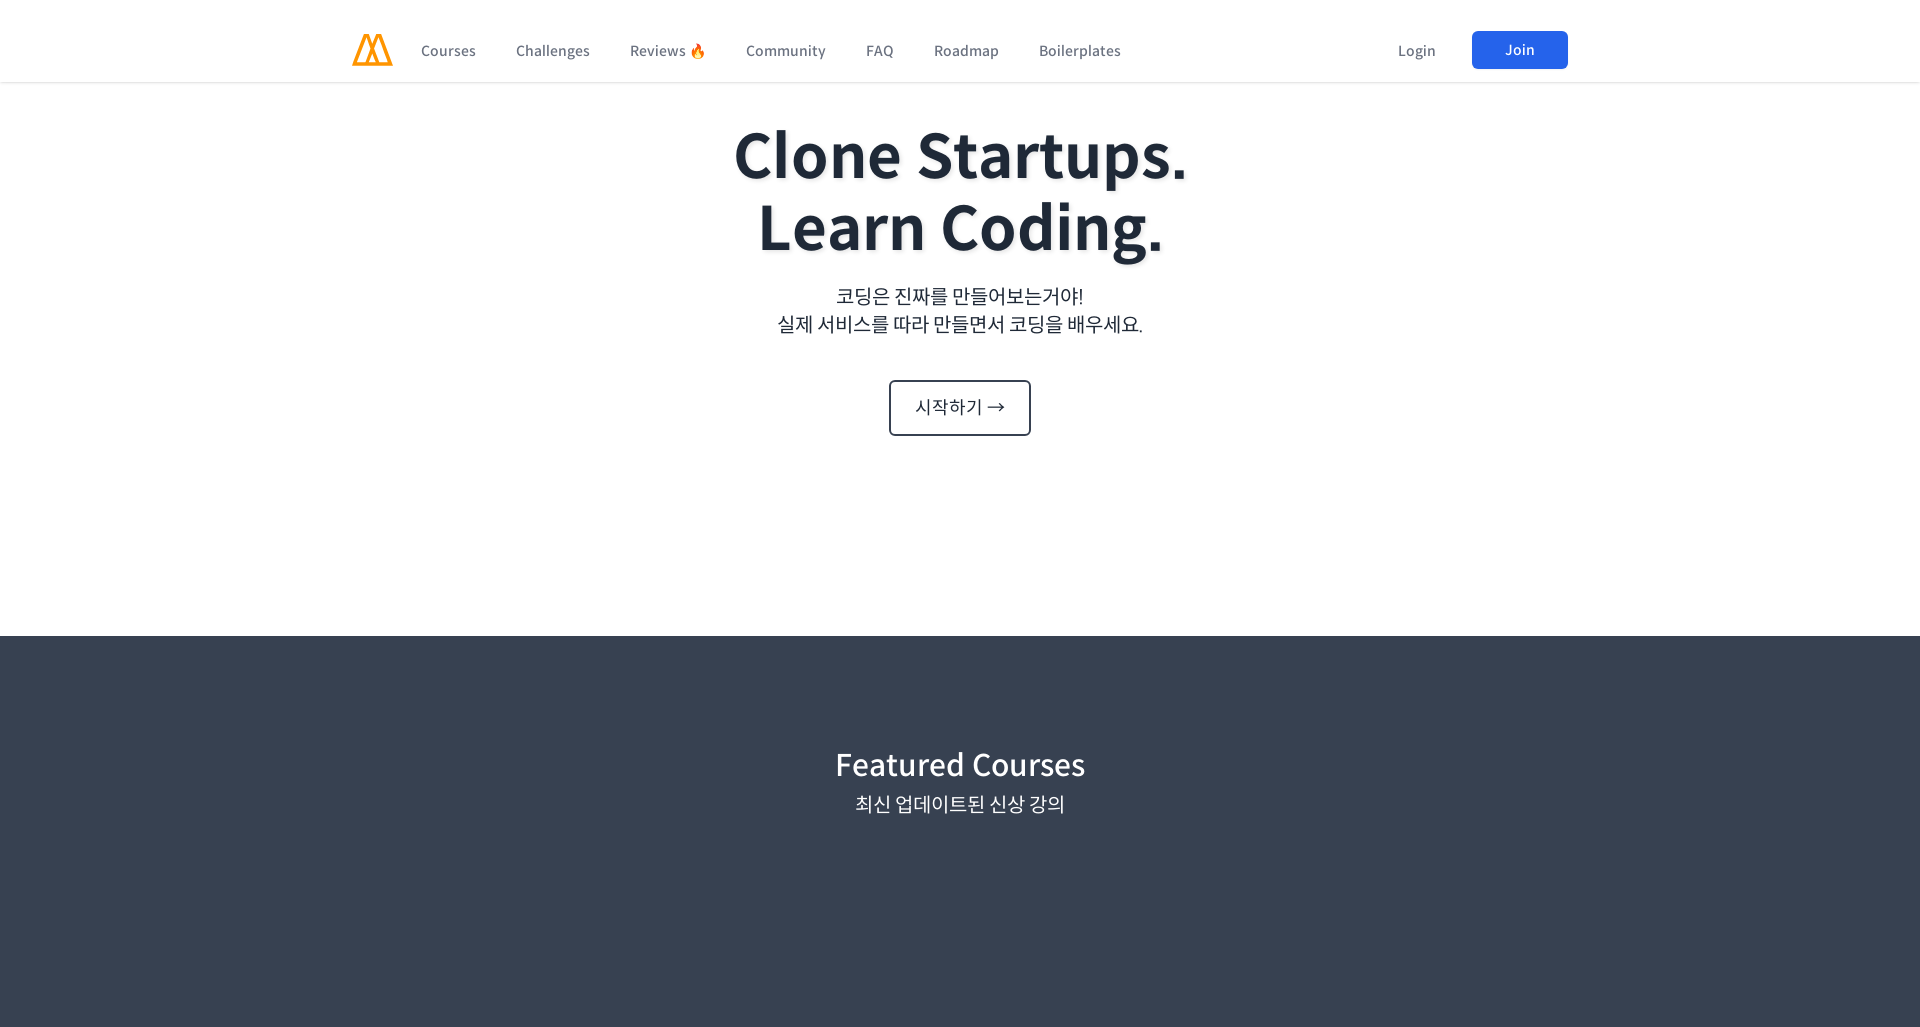

Waited 2 seconds for section content to load
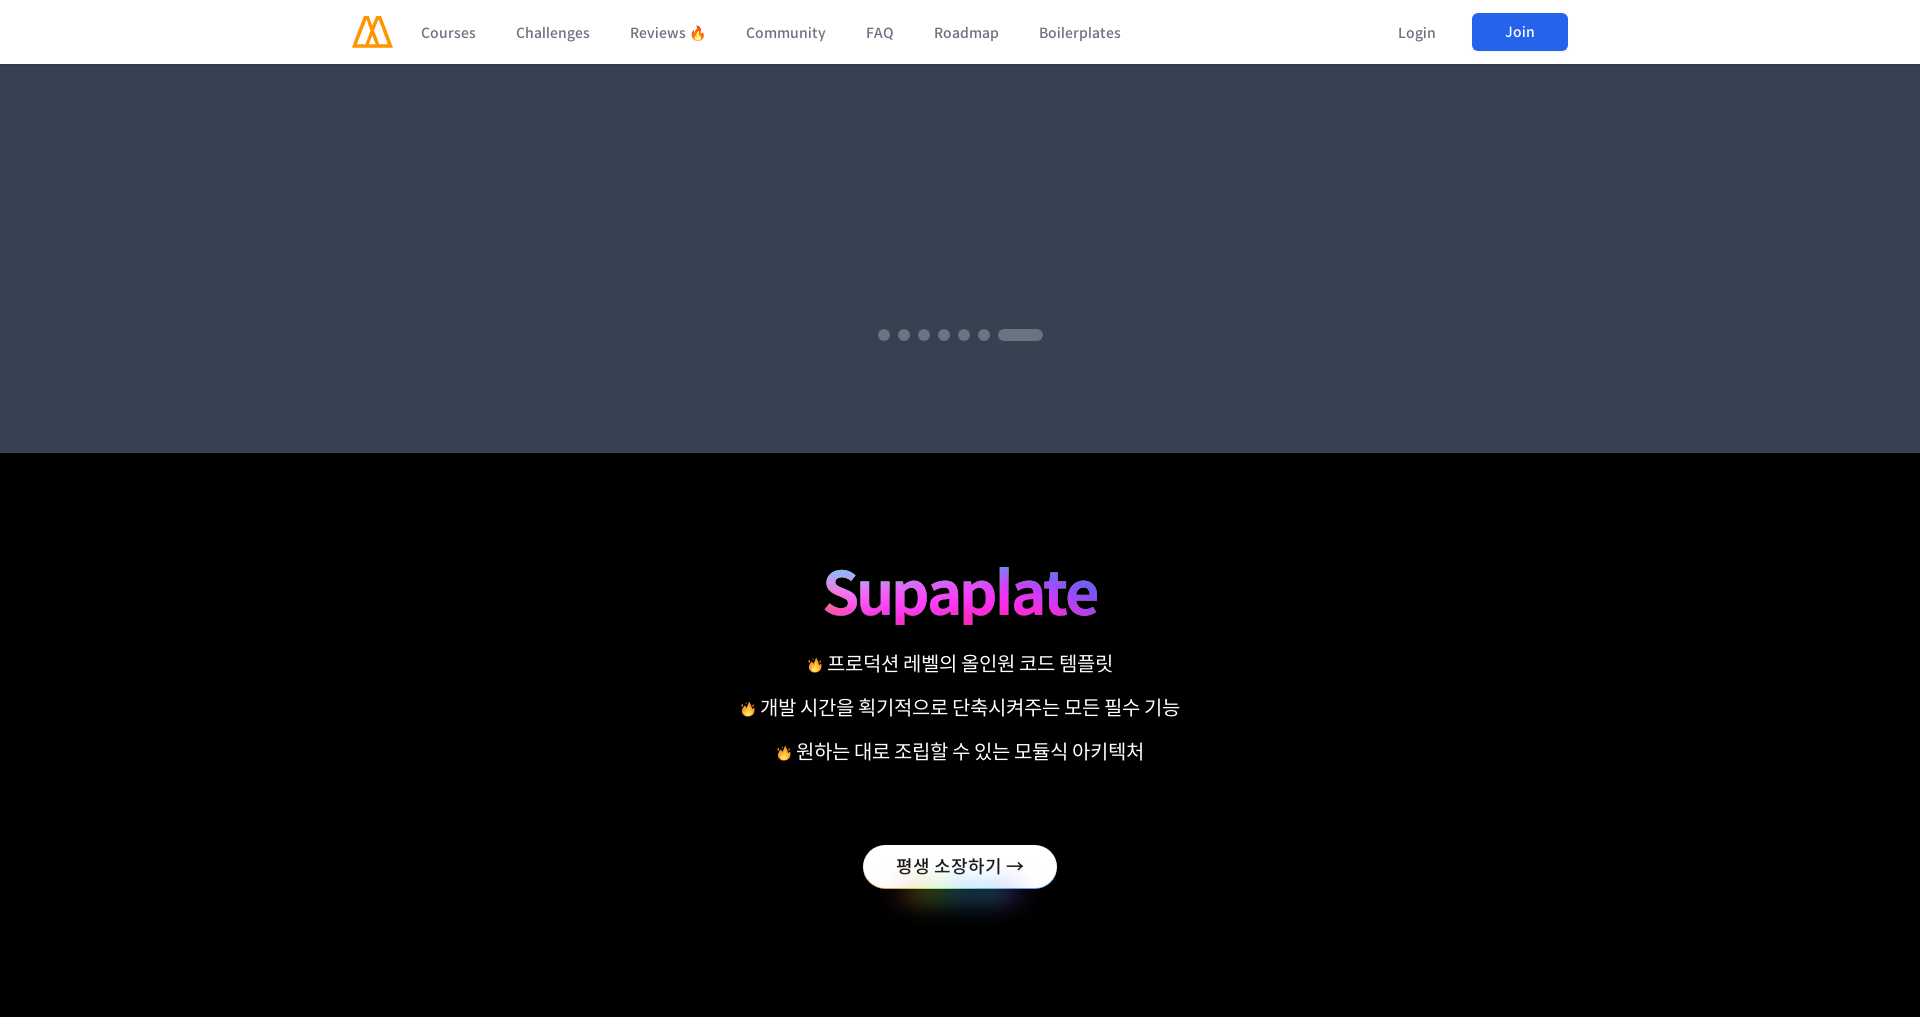

Verified page body element is visible and responsive
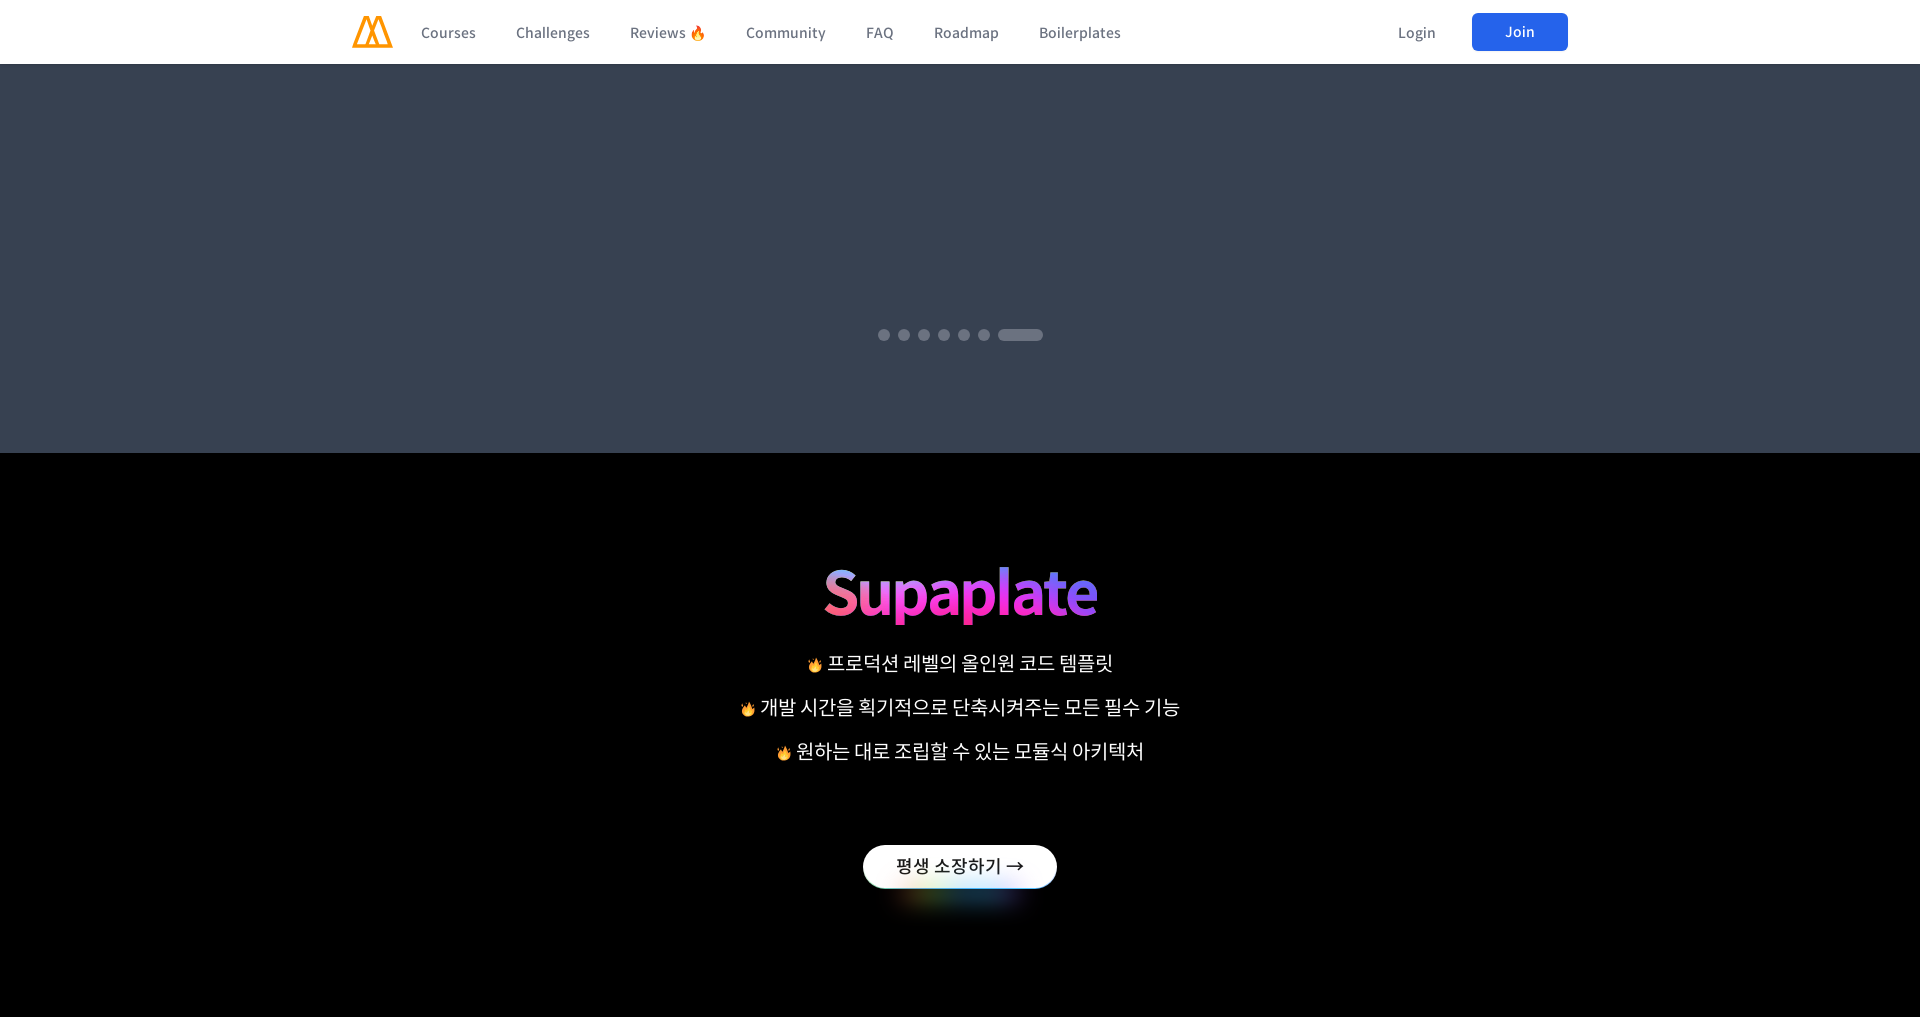

Scrolled to section 2 at 1920px viewport width
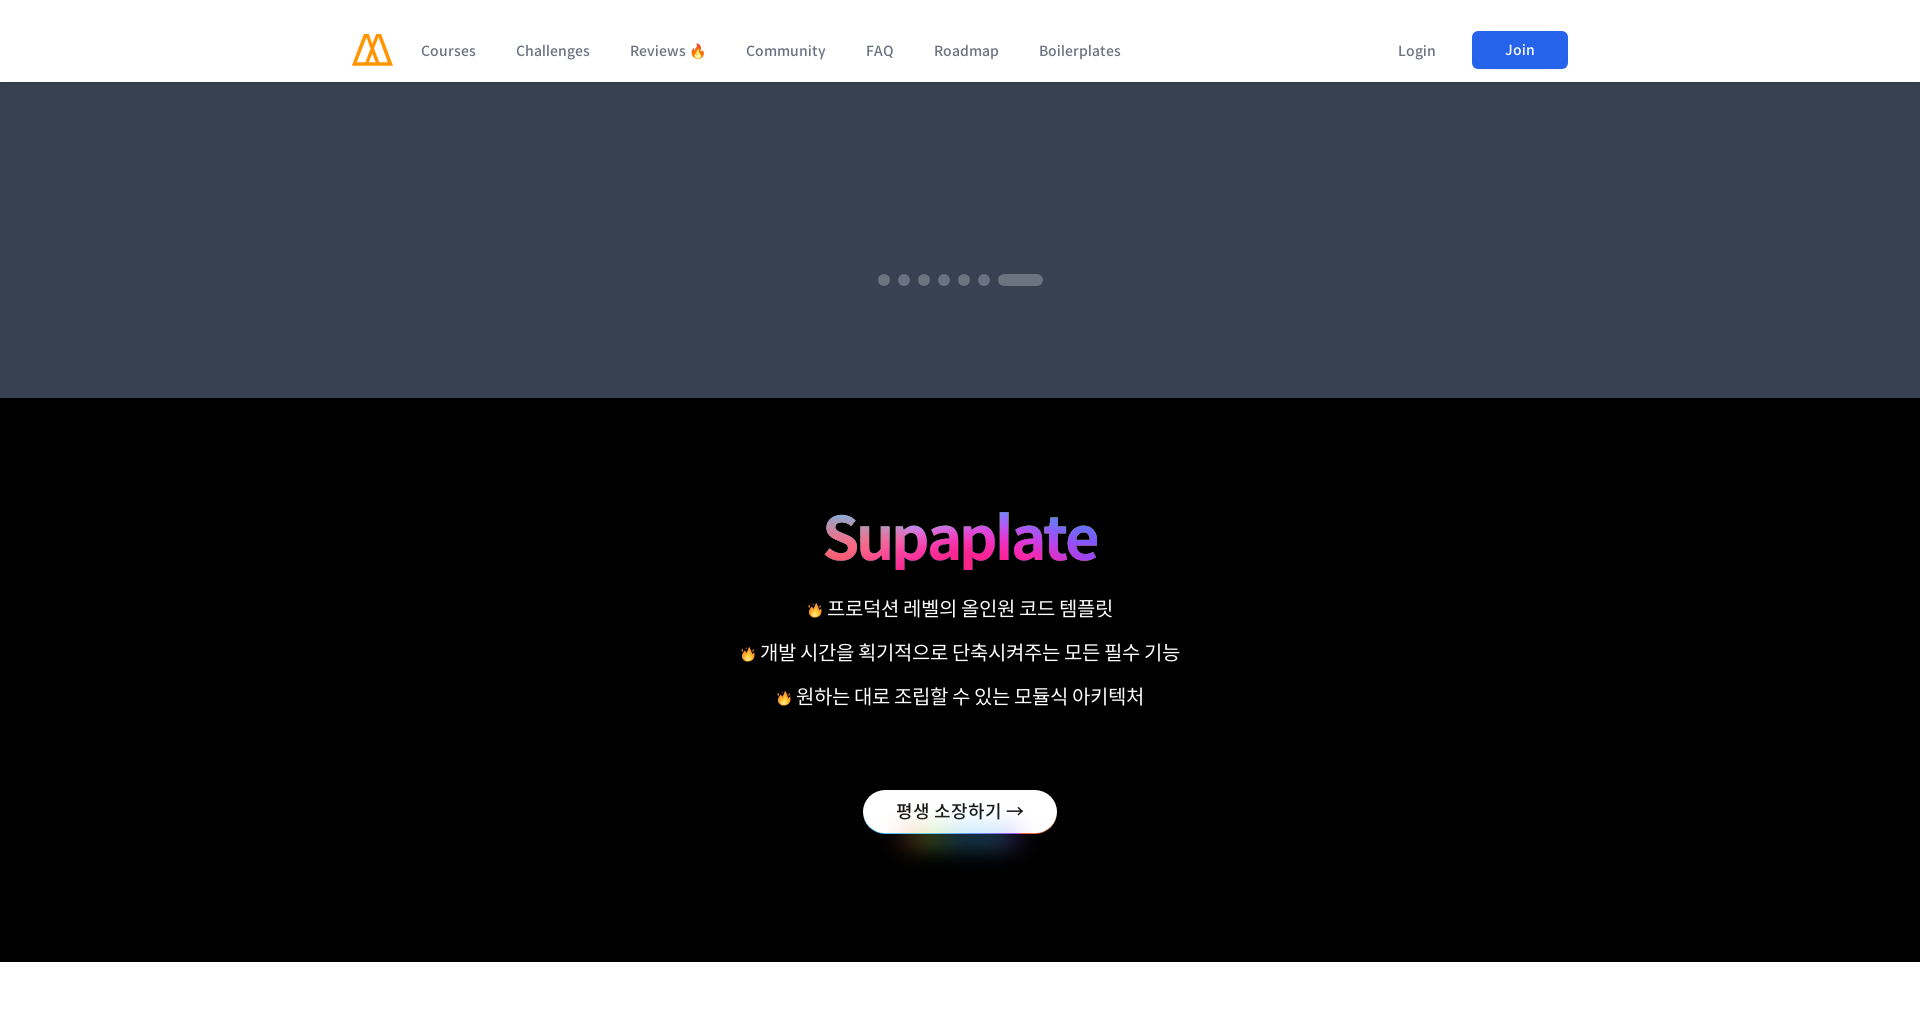

Waited 2 seconds for section content to load
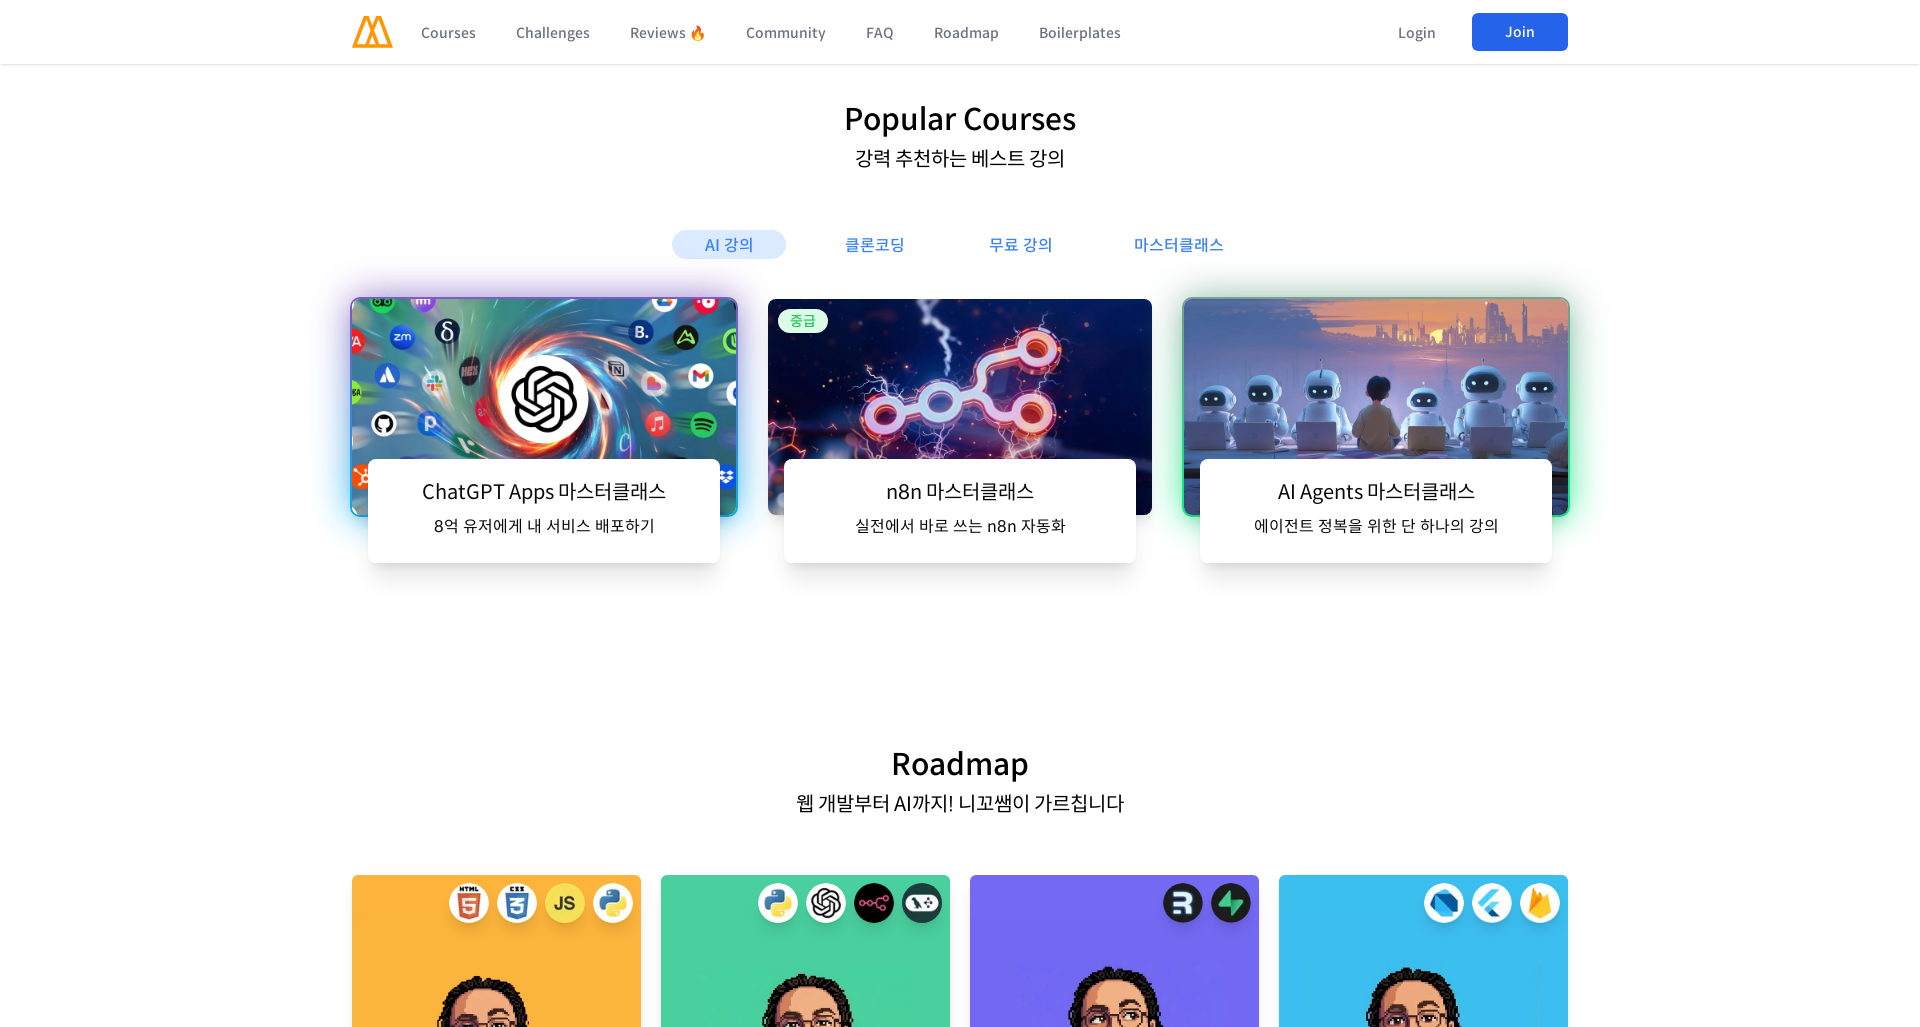

Verified page body element is visible and responsive
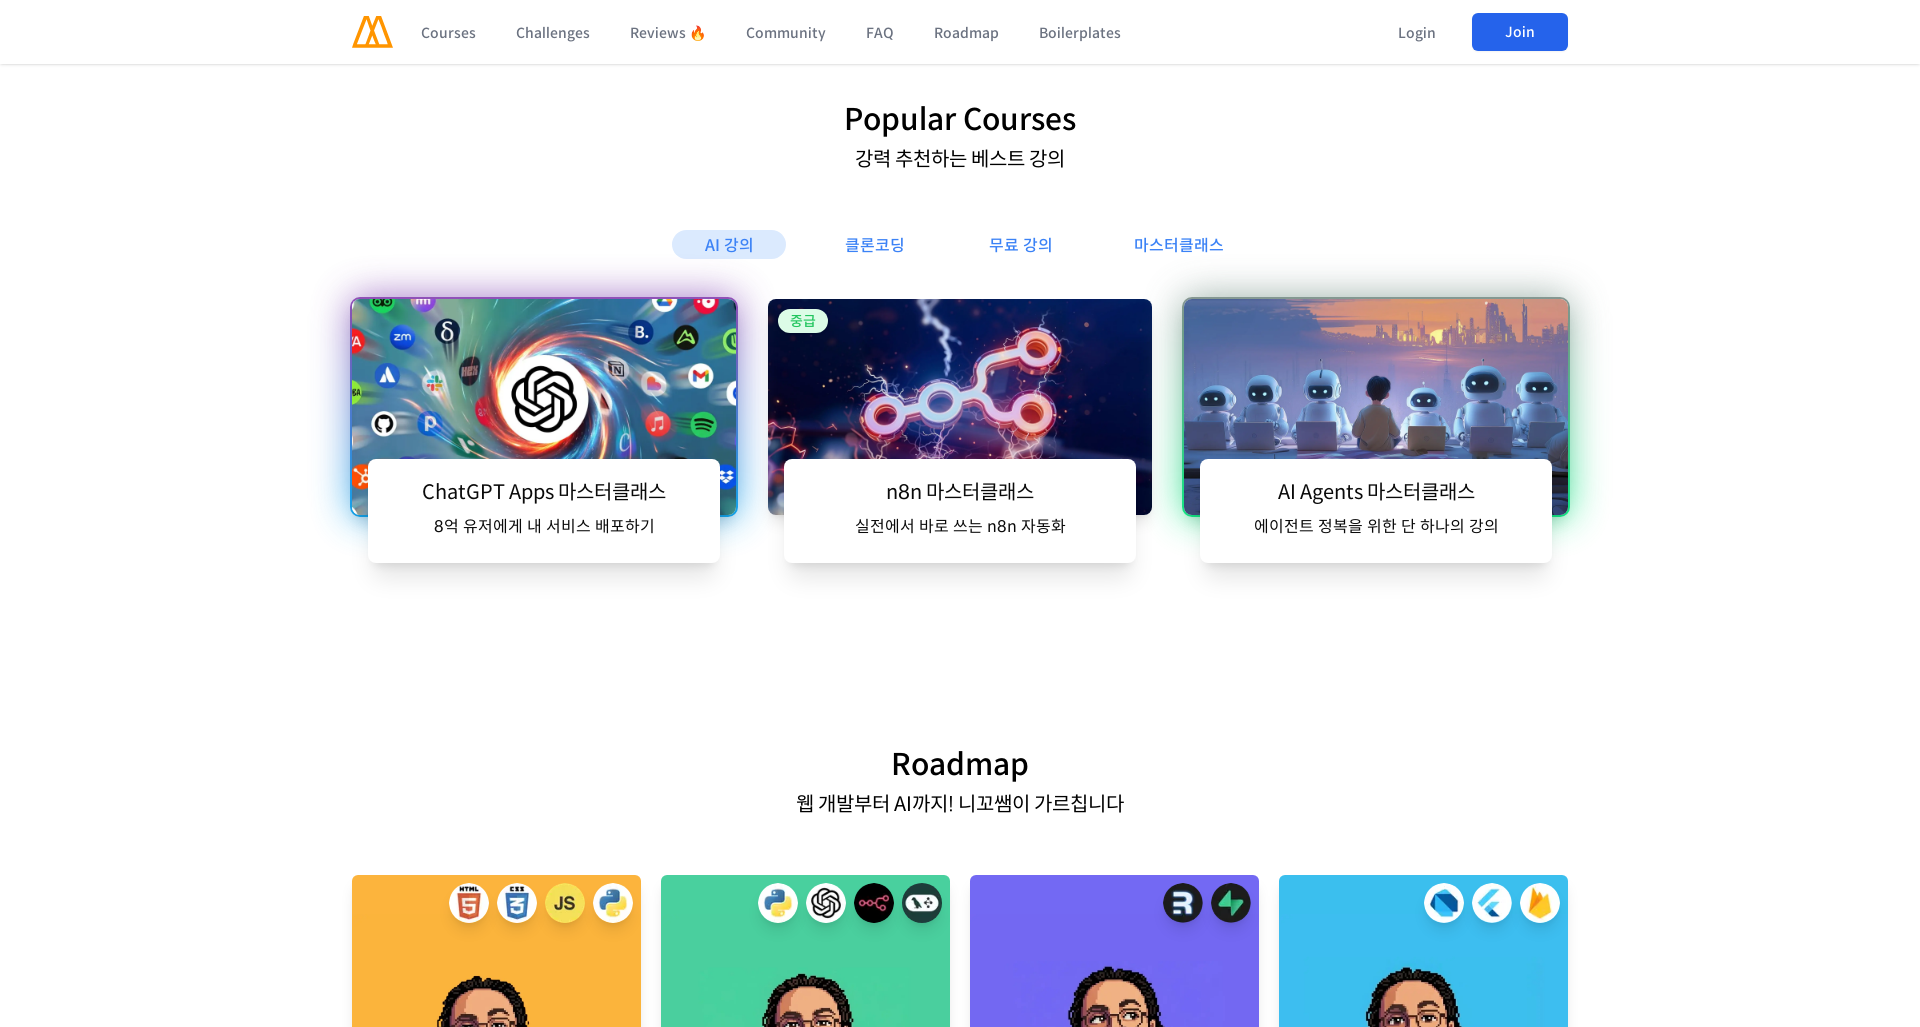

Scrolled to section 3 at 1920px viewport width
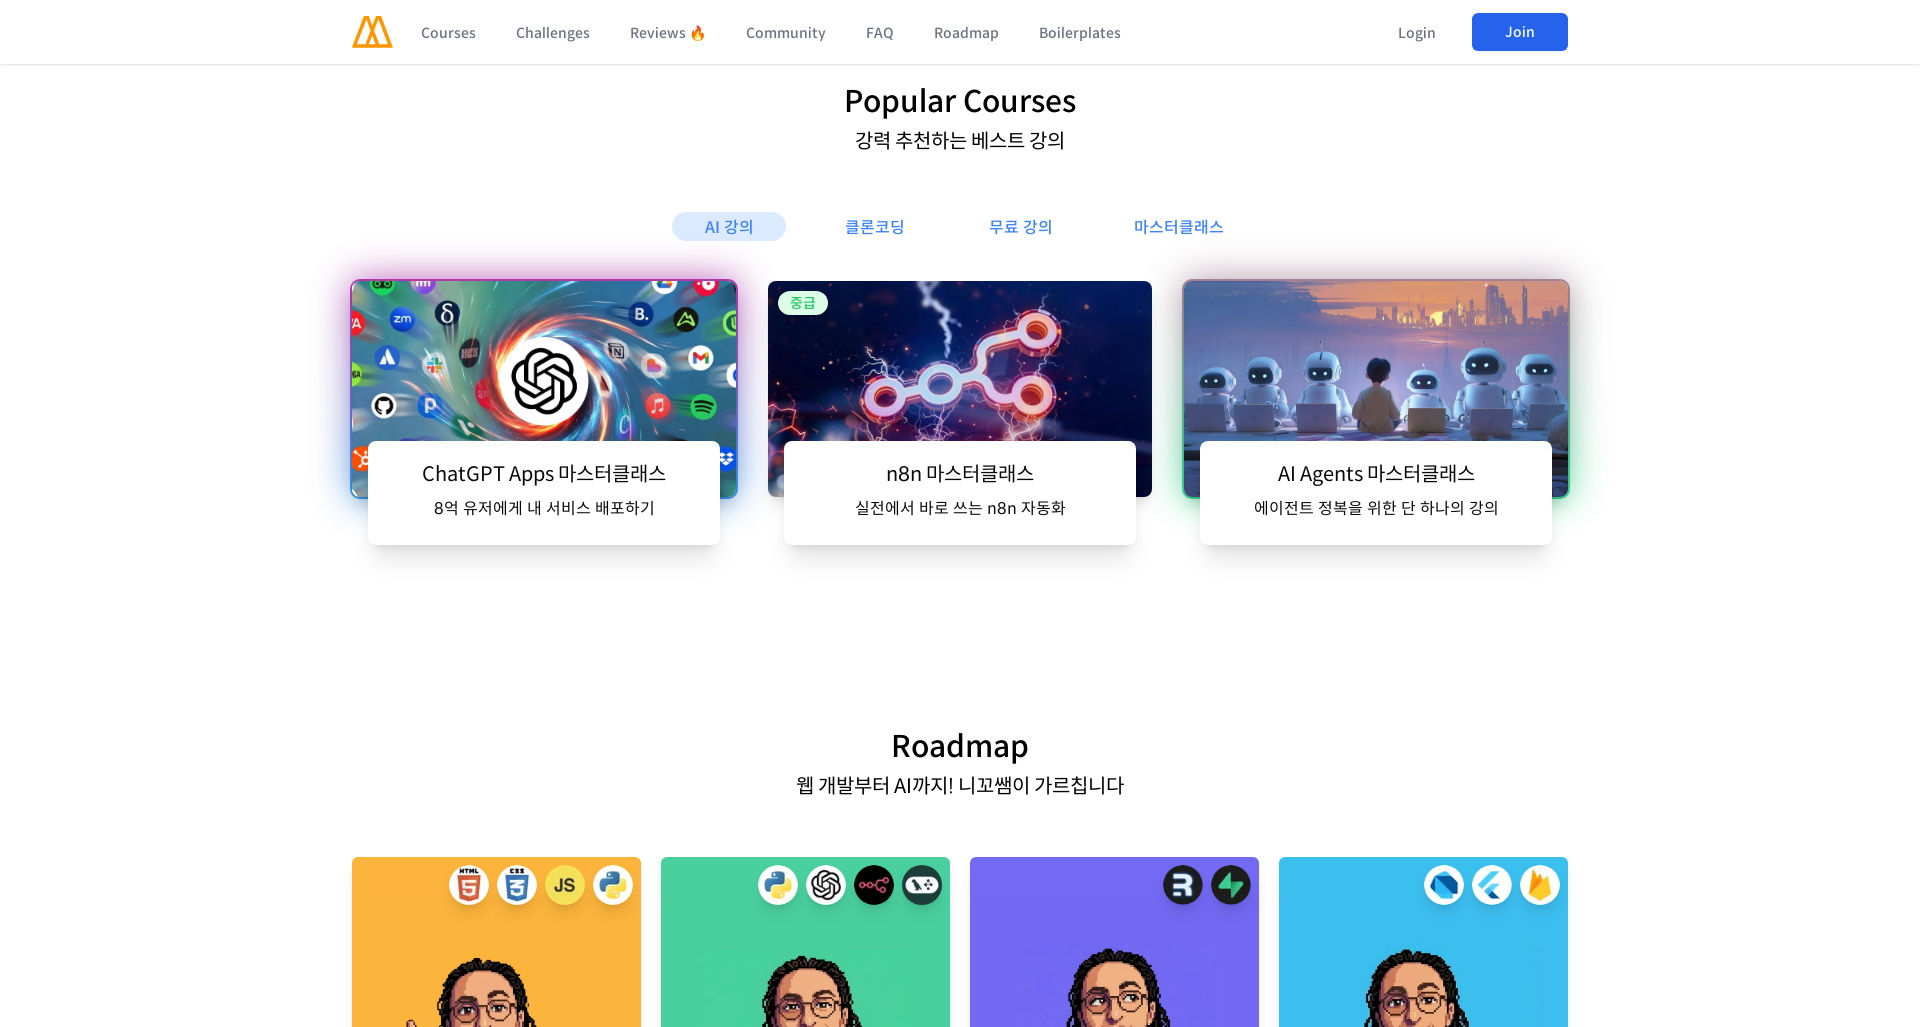

Waited 2 seconds for section content to load
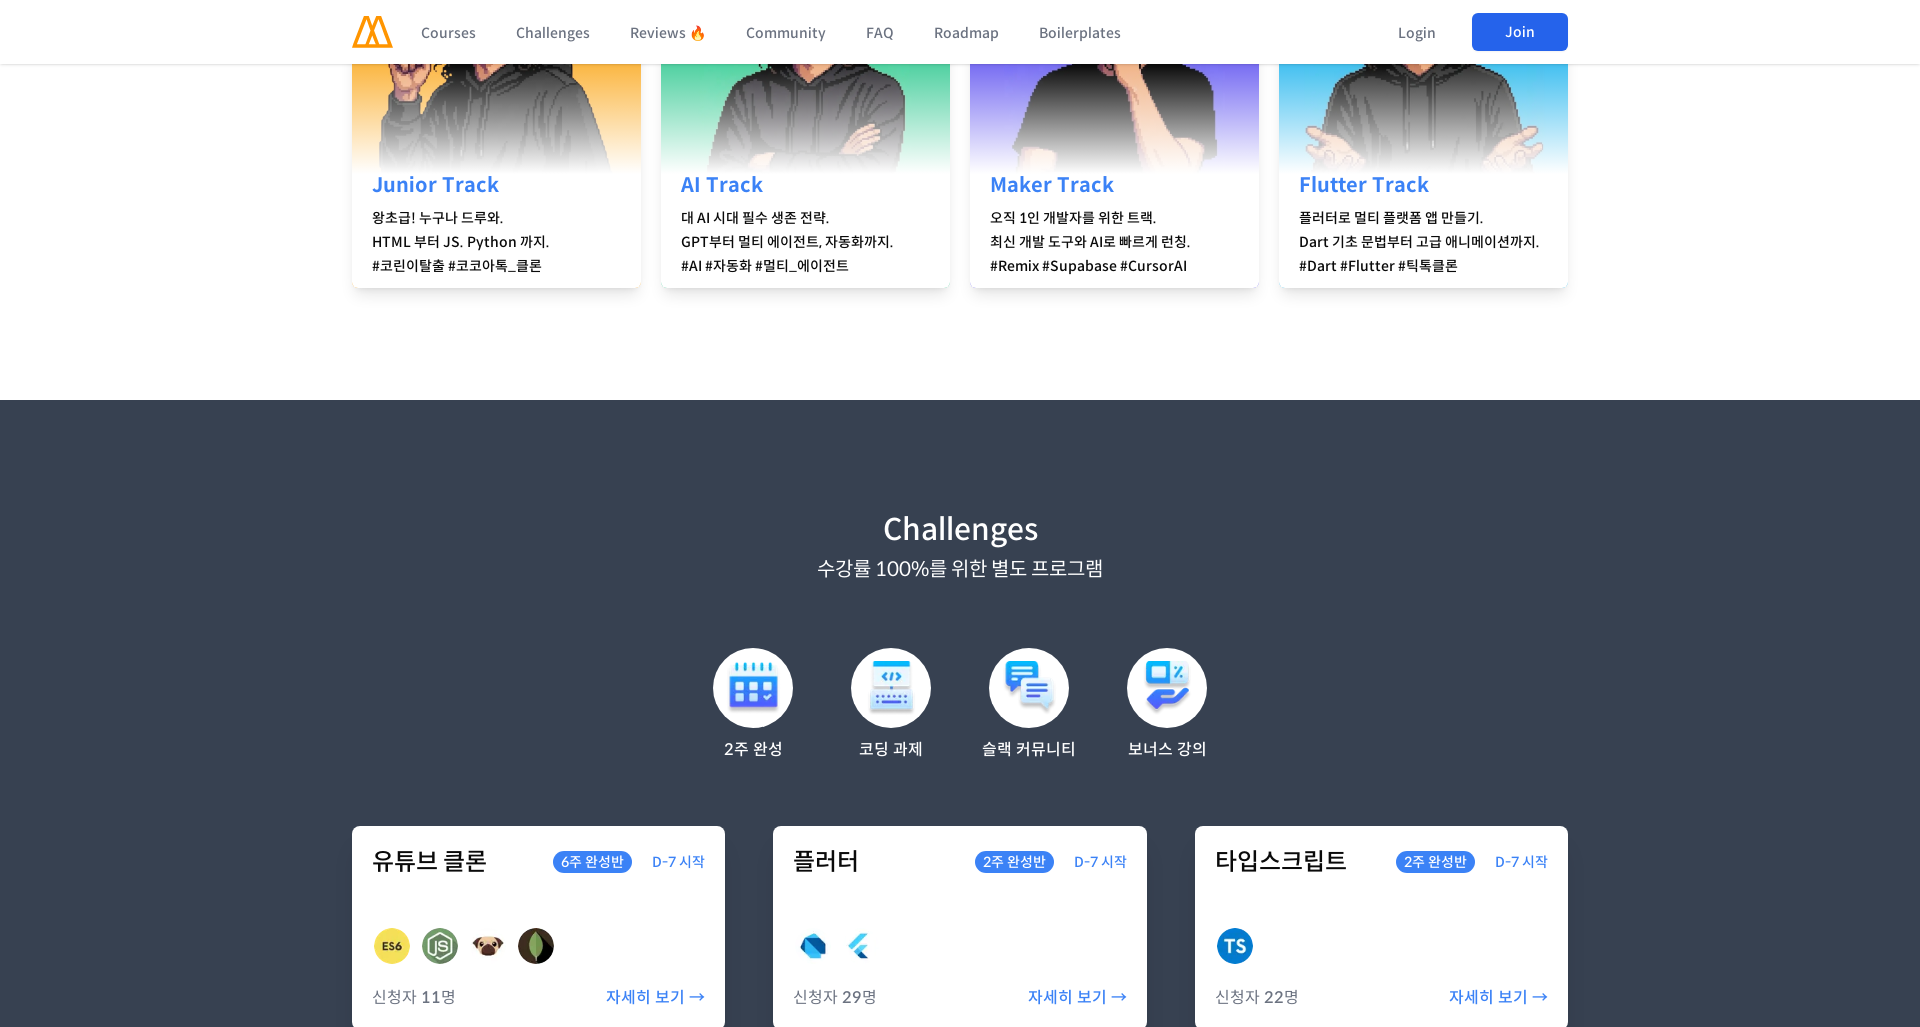

Verified page body element is visible and responsive
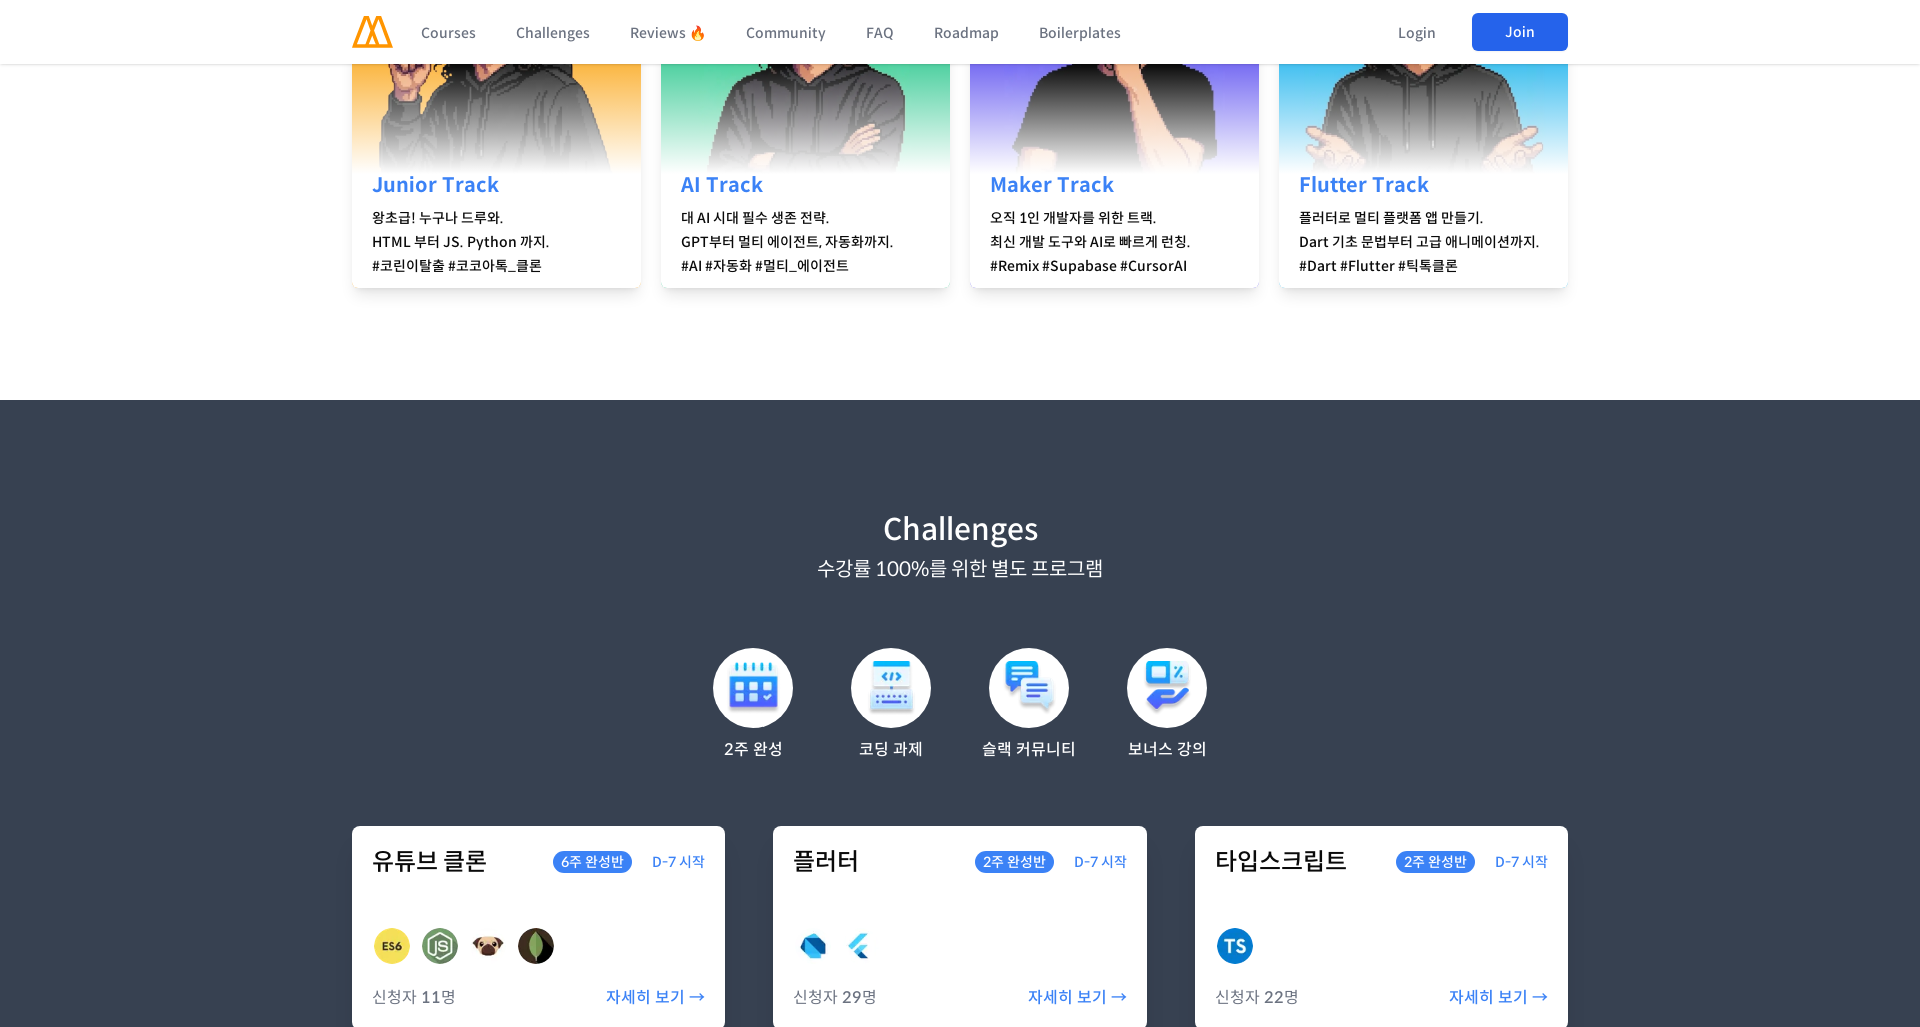

Scrolled to section 4 at 1920px viewport width
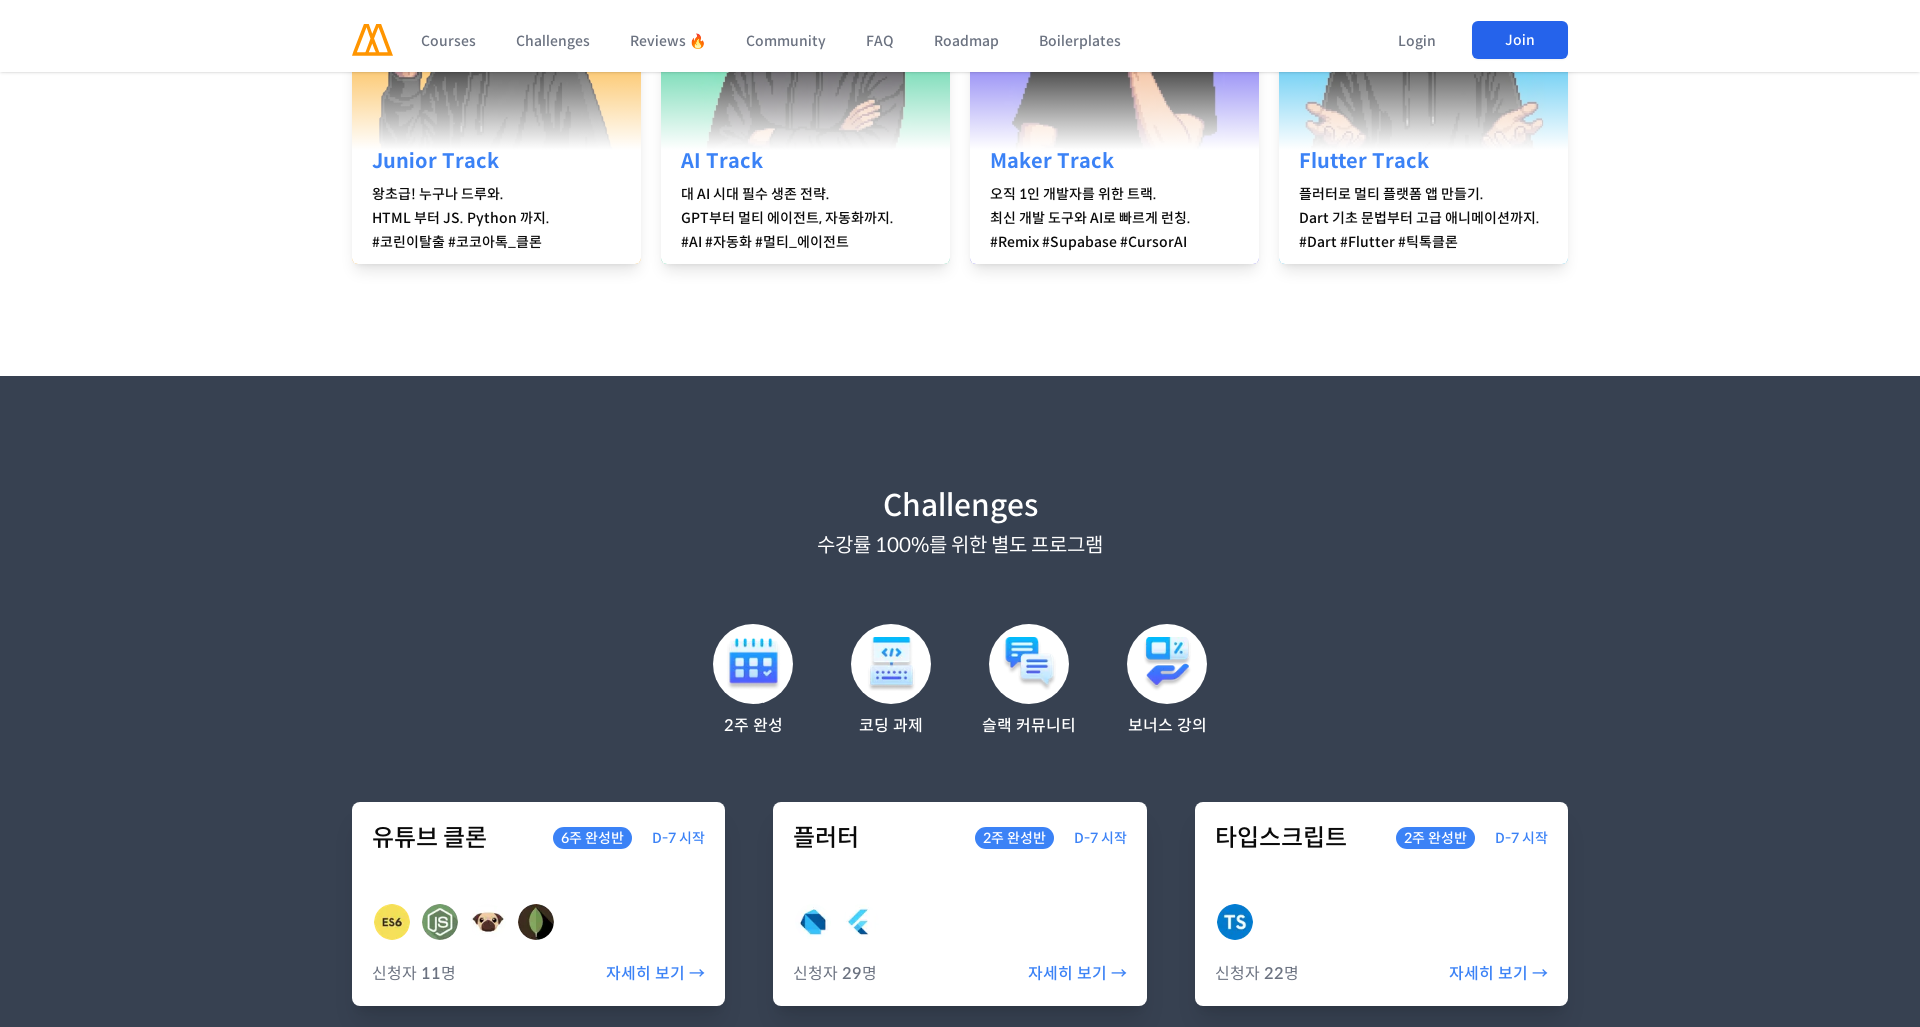

Waited 2 seconds for section content to load
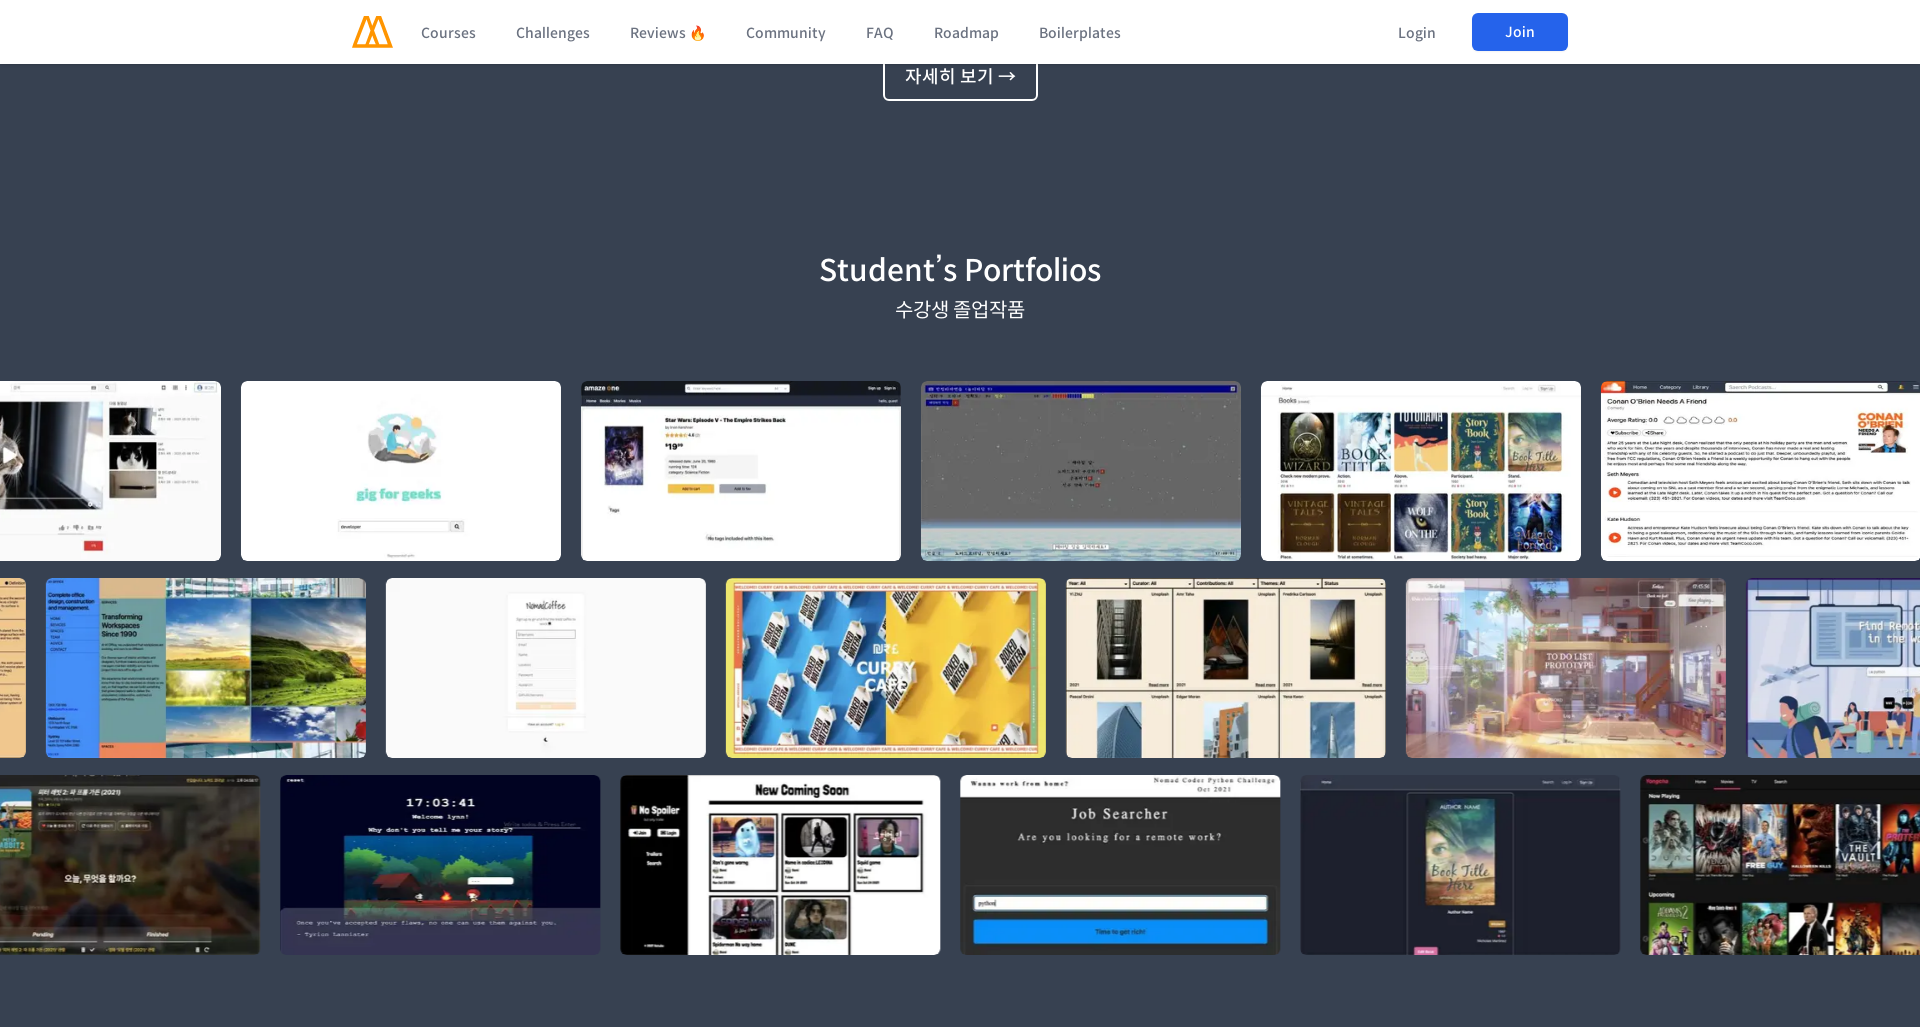

Verified page body element is visible and responsive
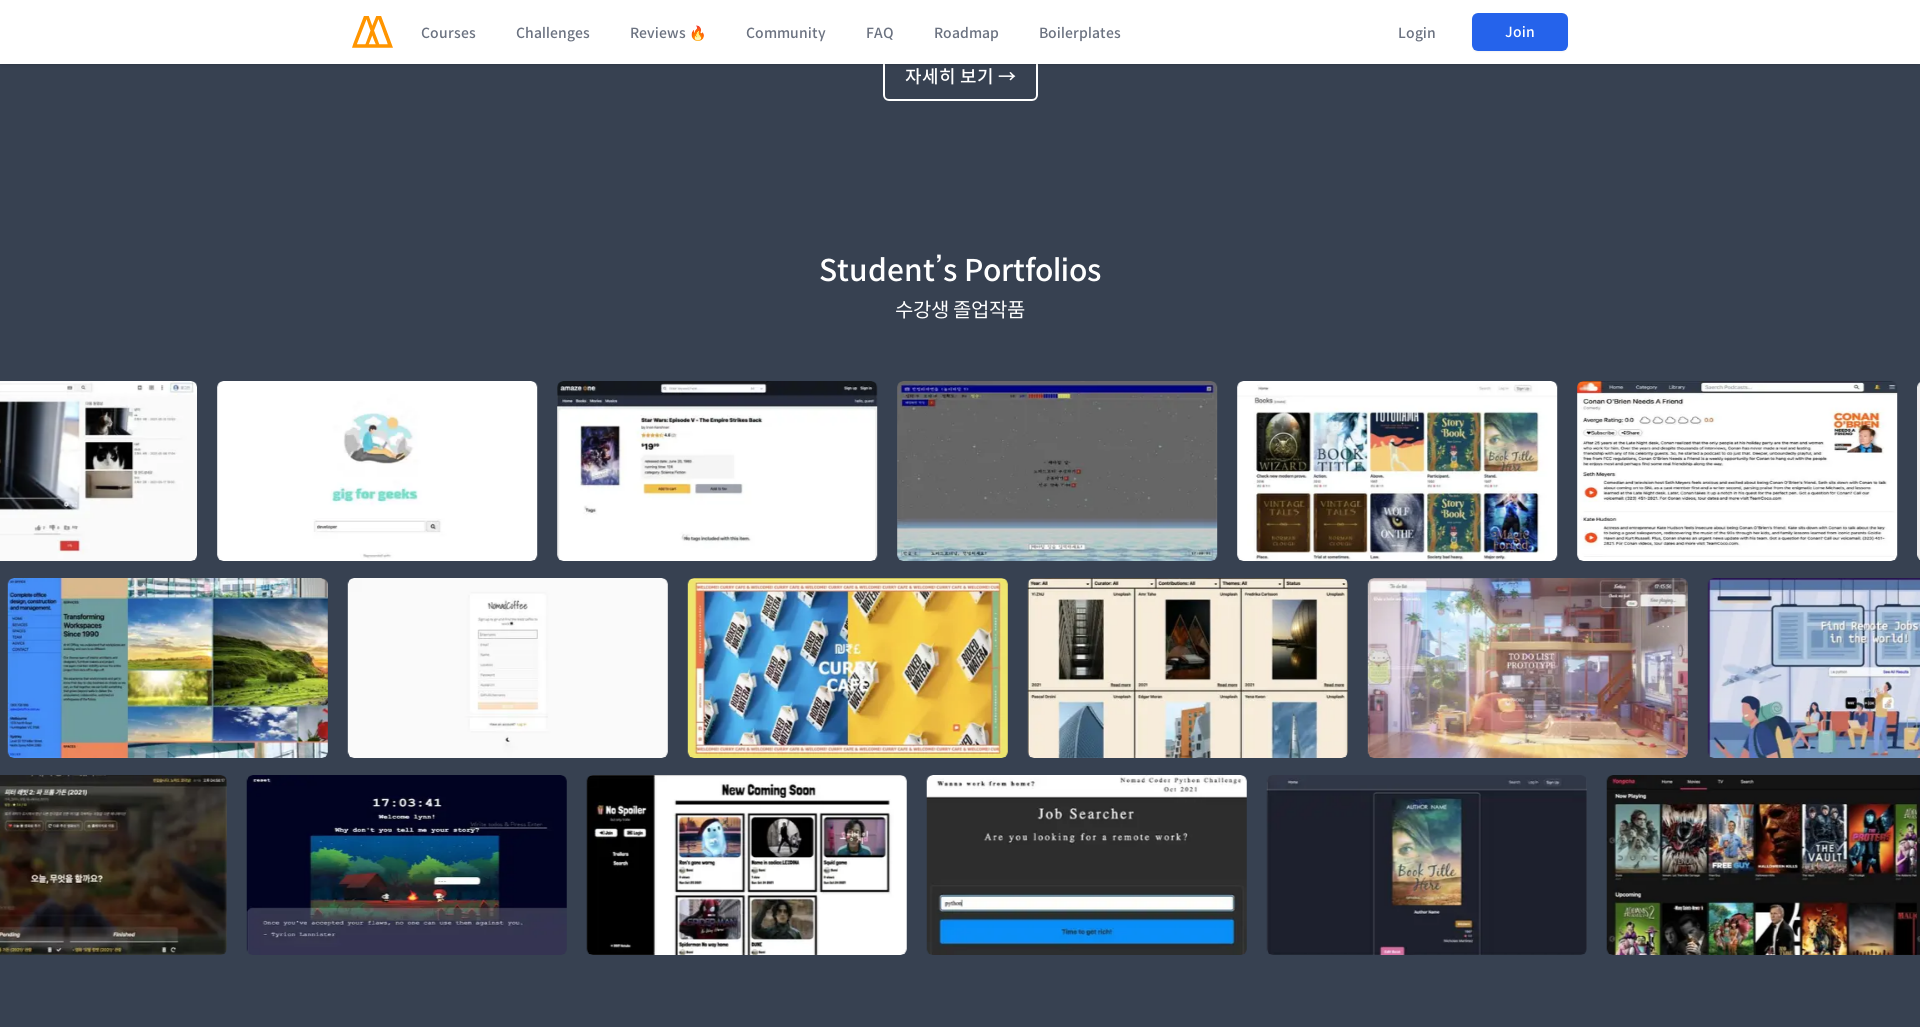

Scrolled to section 5 at 1920px viewport width
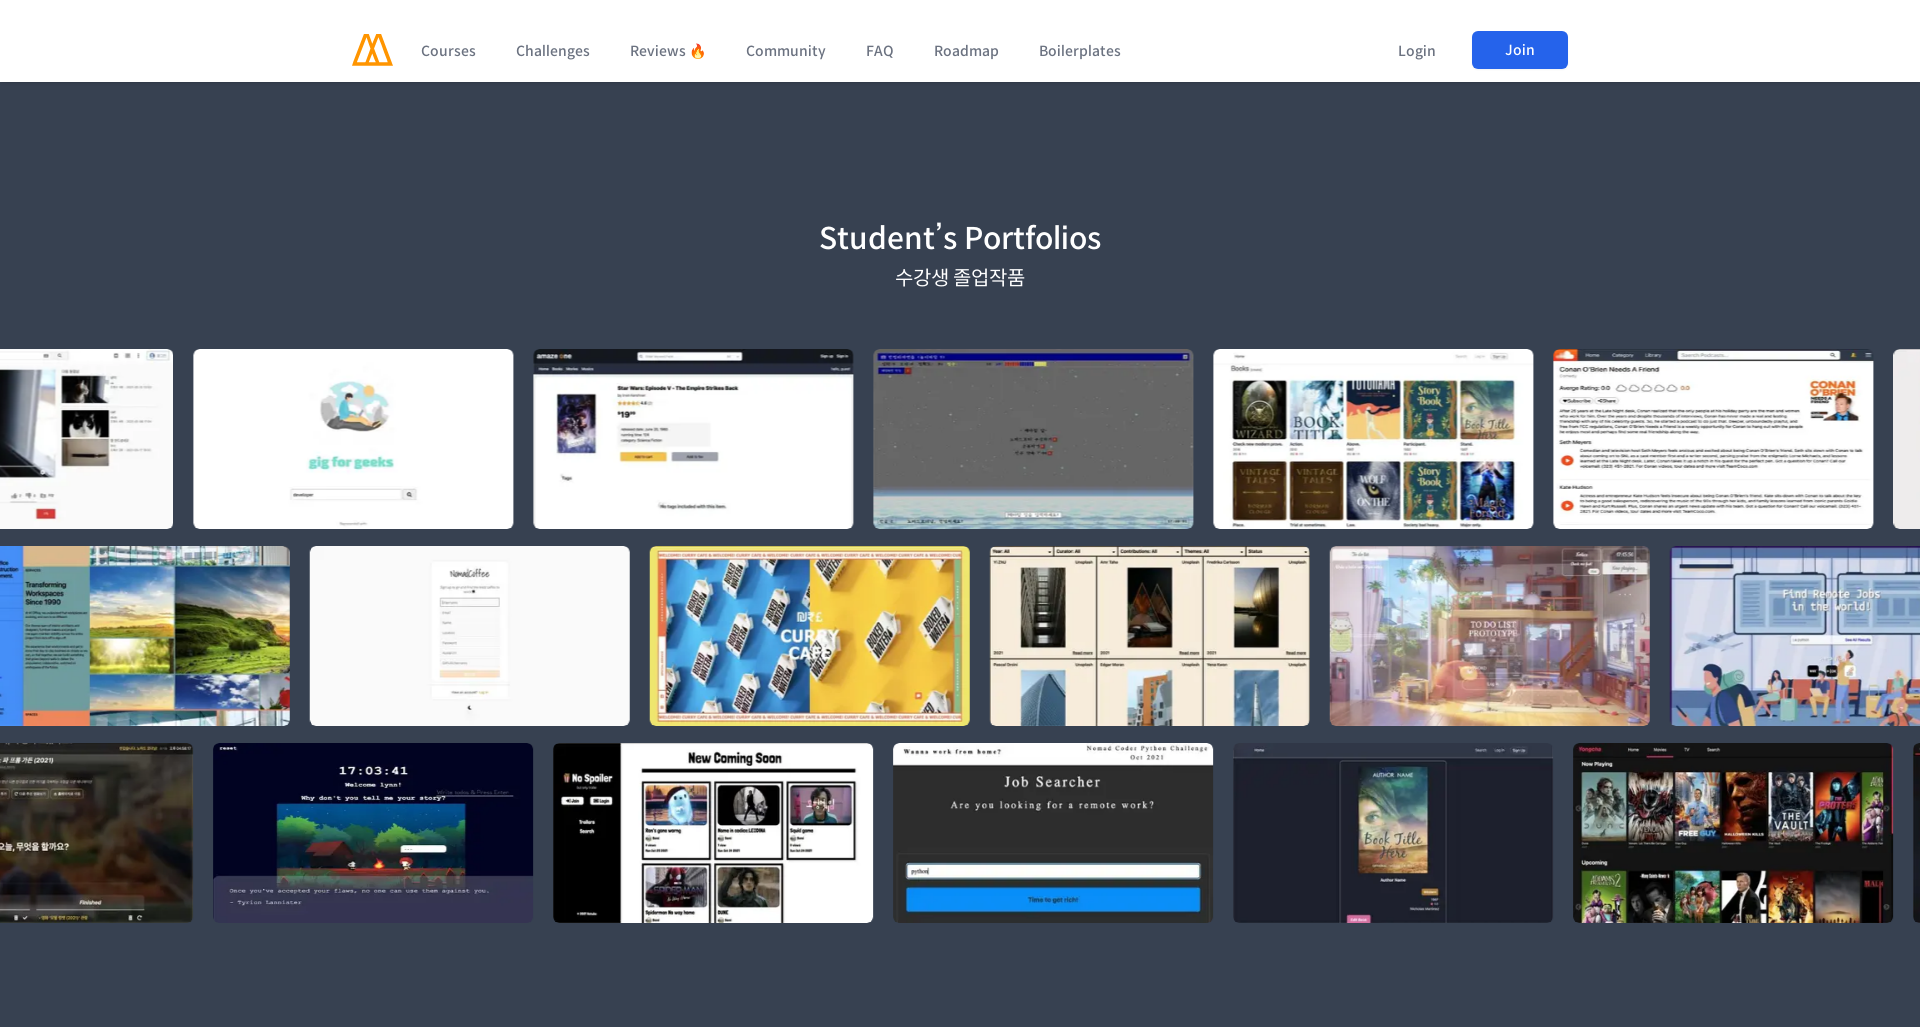

Waited 2 seconds for section content to load
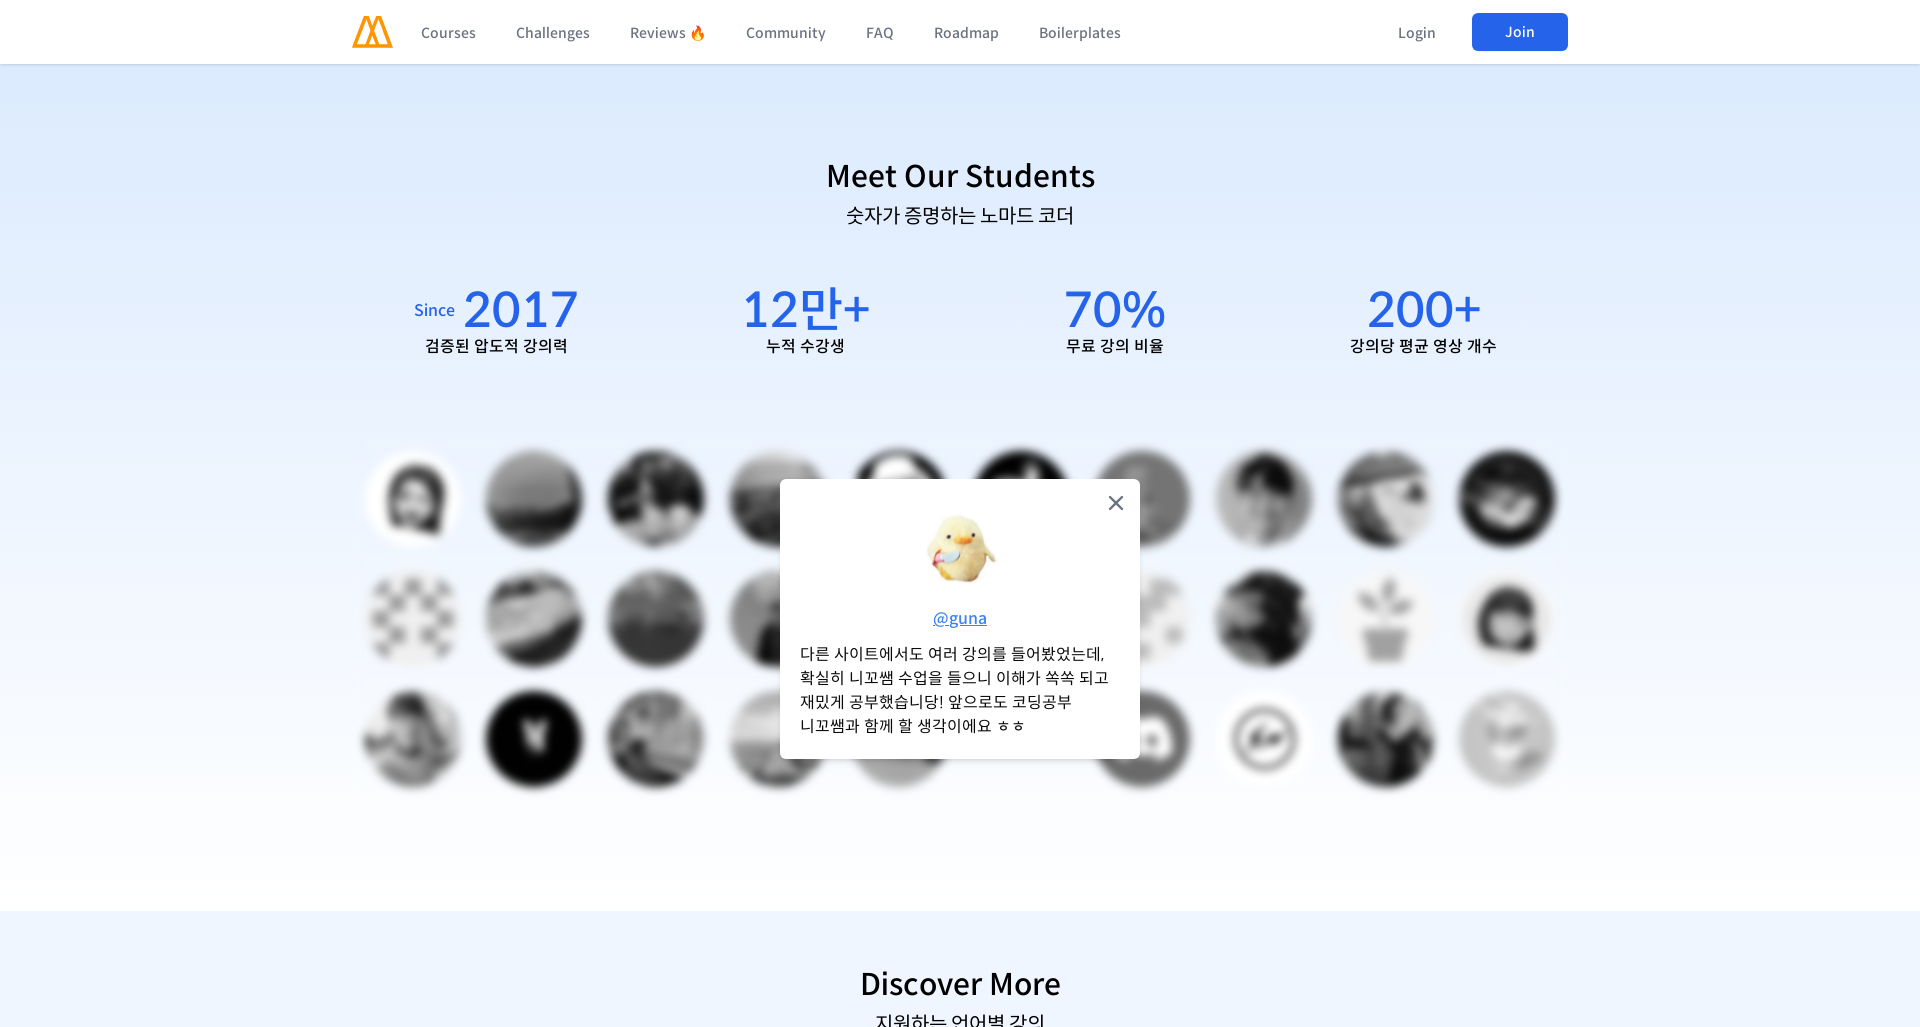

Verified page body element is visible and responsive
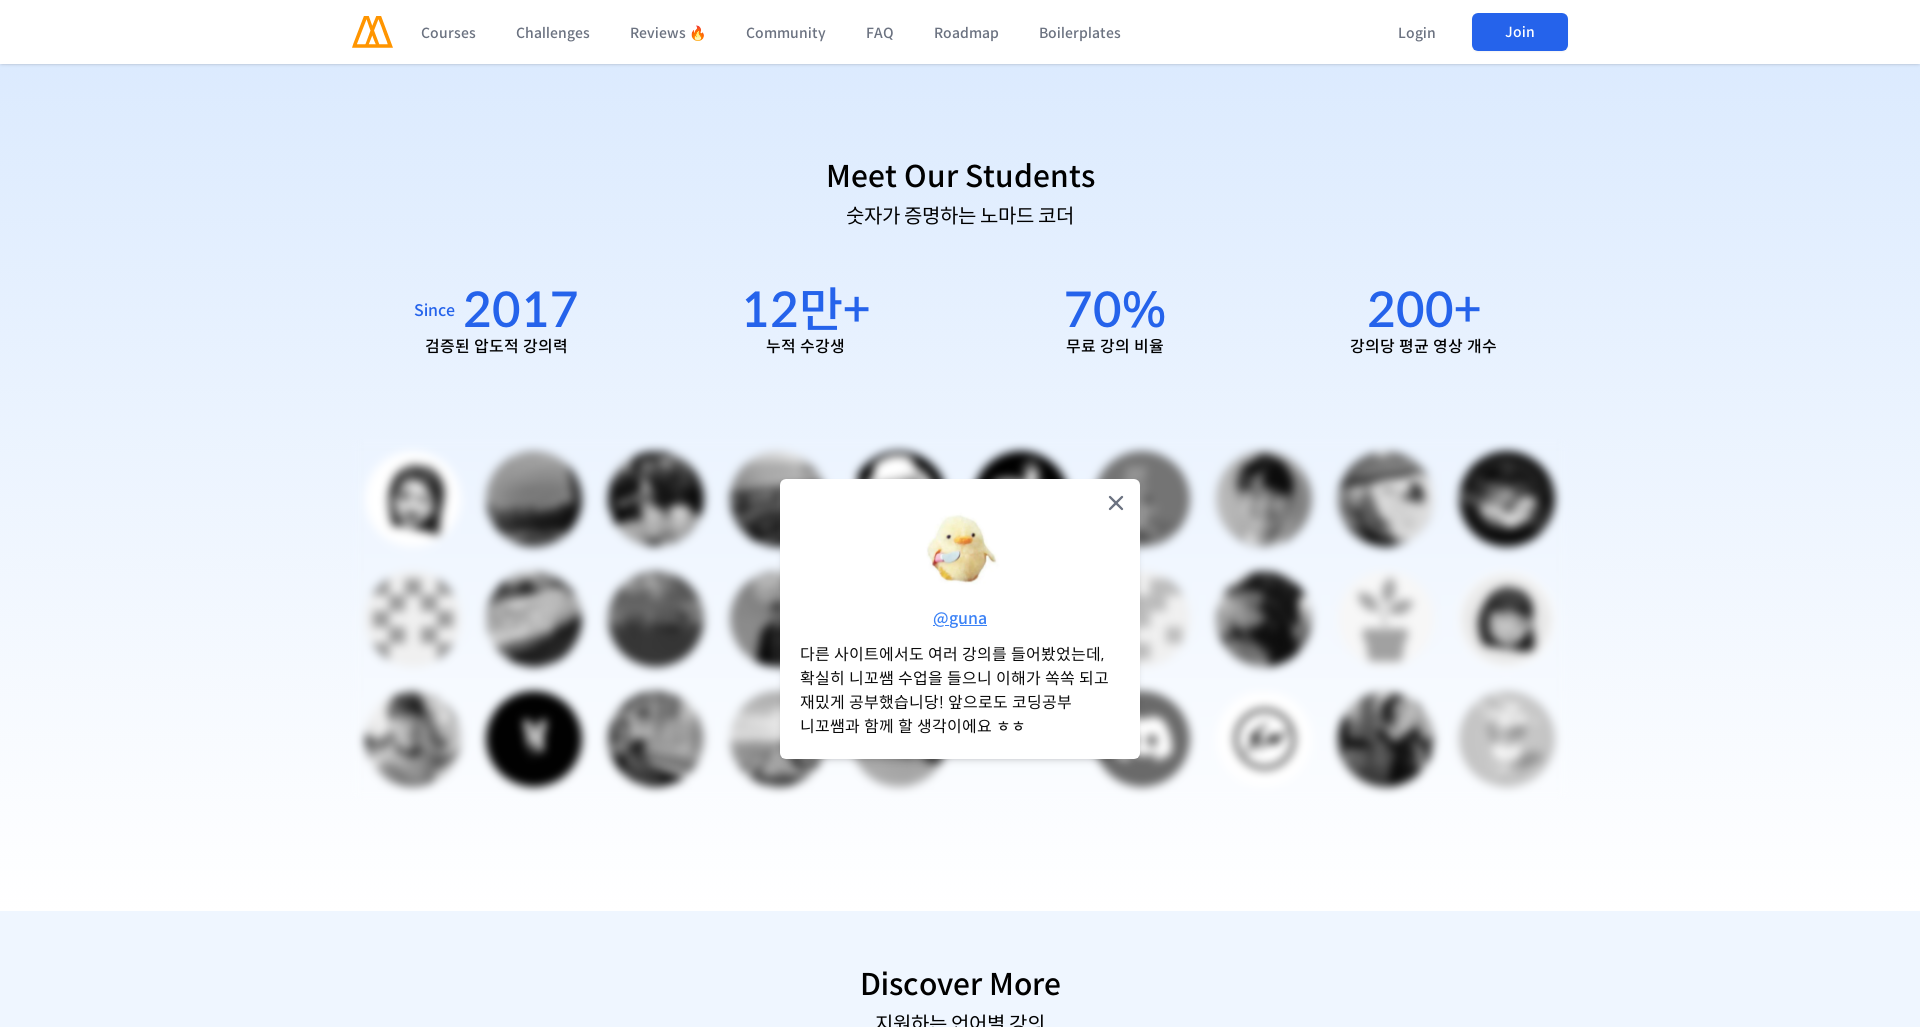

Scrolled to section 6 at 1920px viewport width
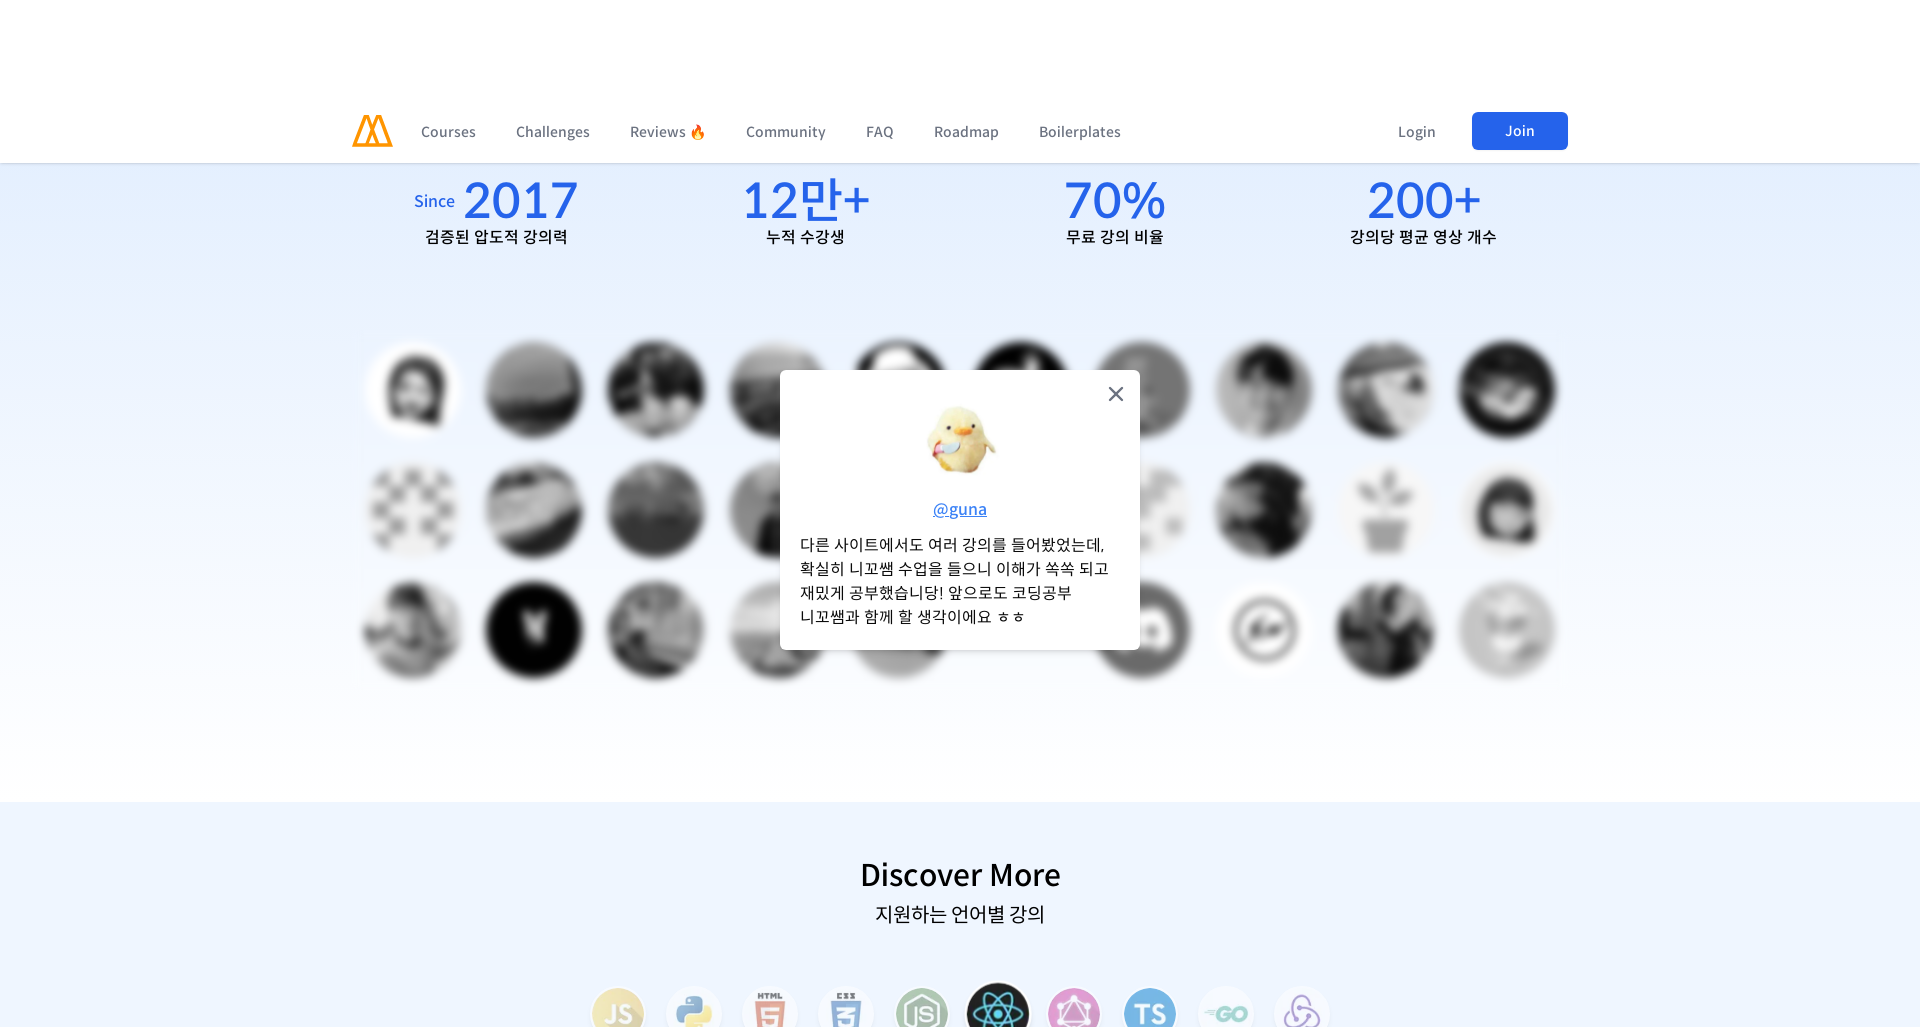

Waited 2 seconds for section content to load
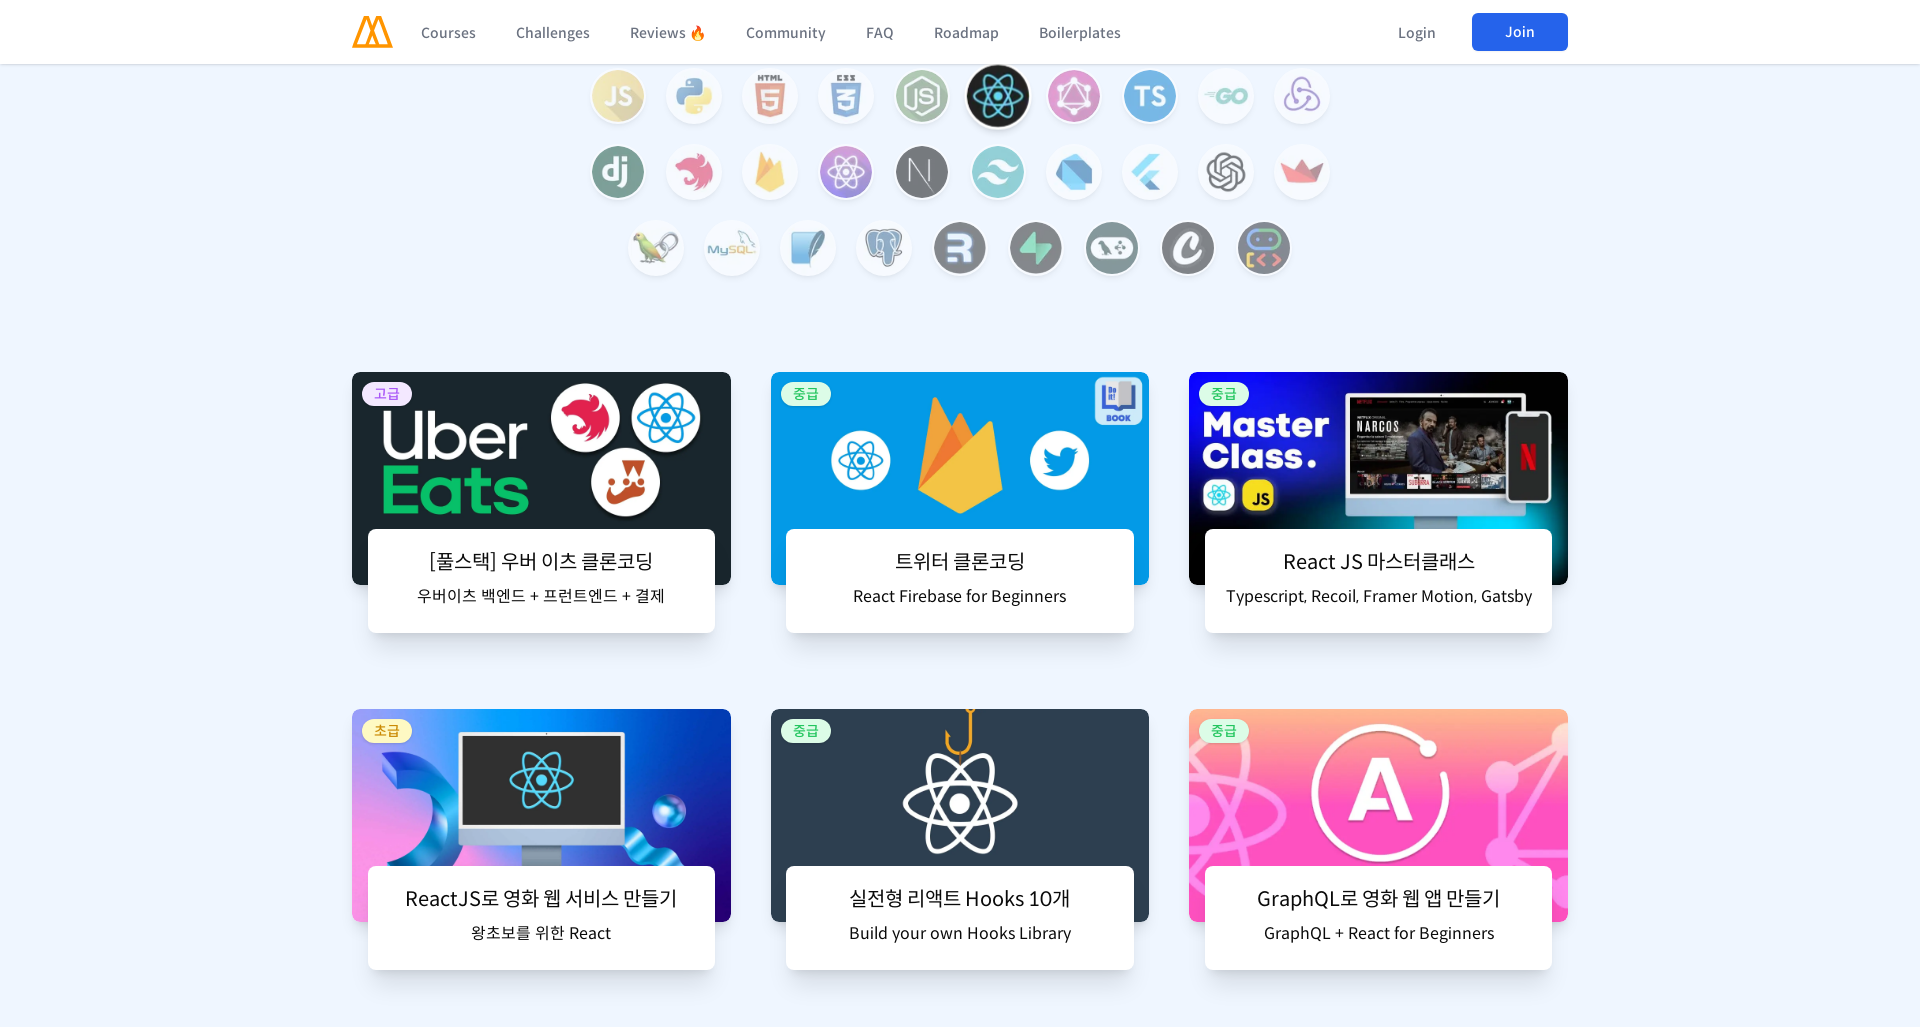

Verified page body element is visible and responsive
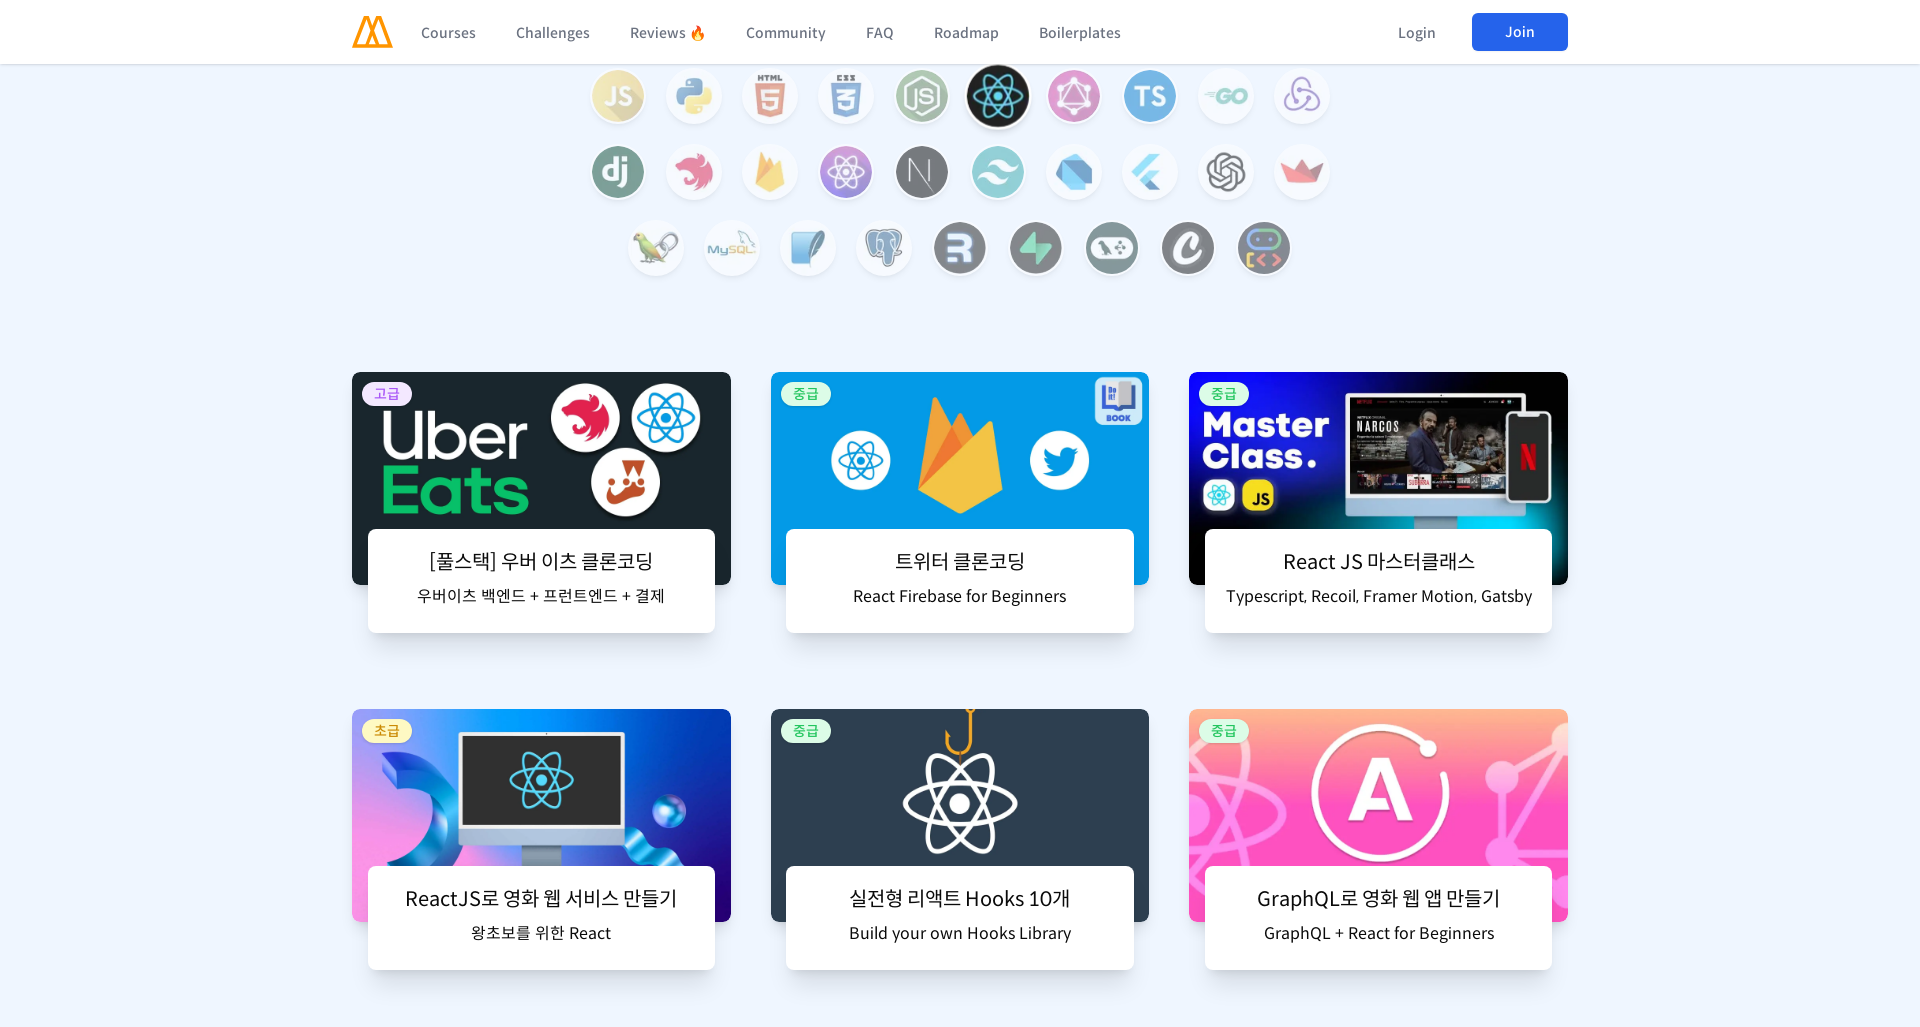

Scrolled to section 7 at 1920px viewport width
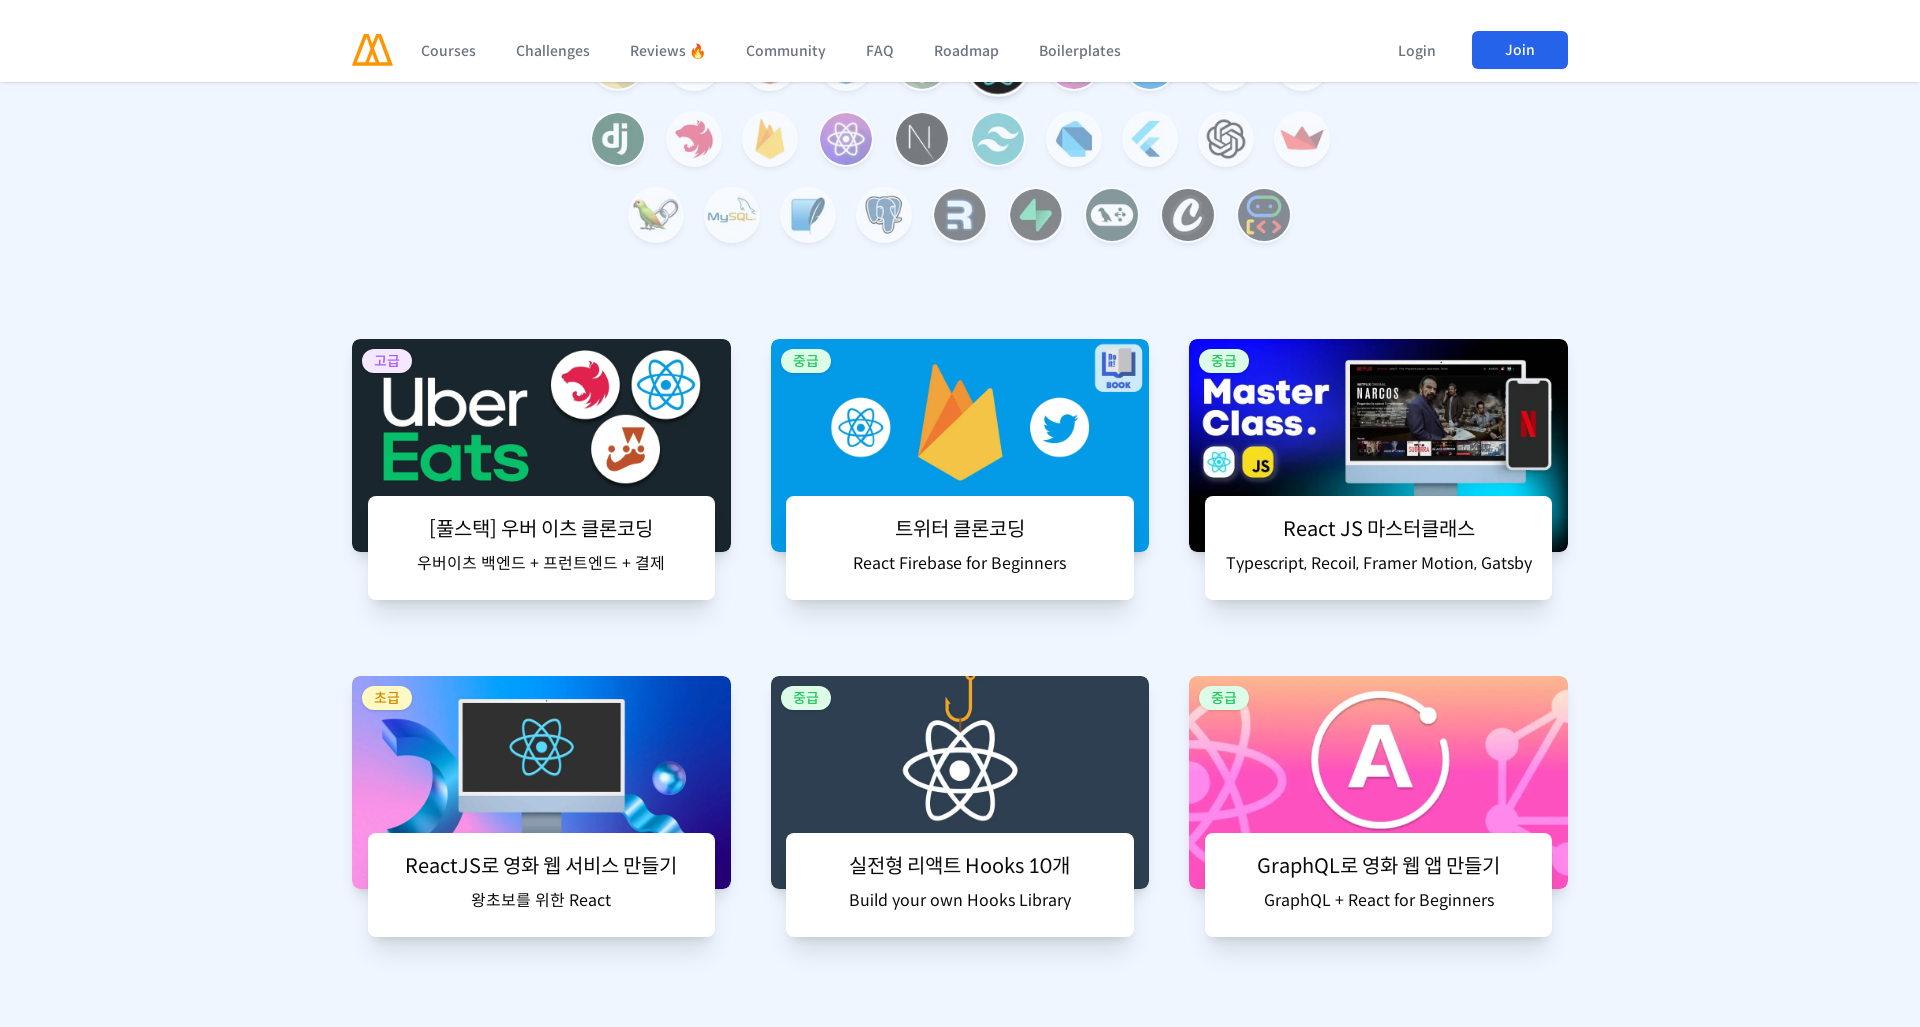

Waited 2 seconds for section content to load
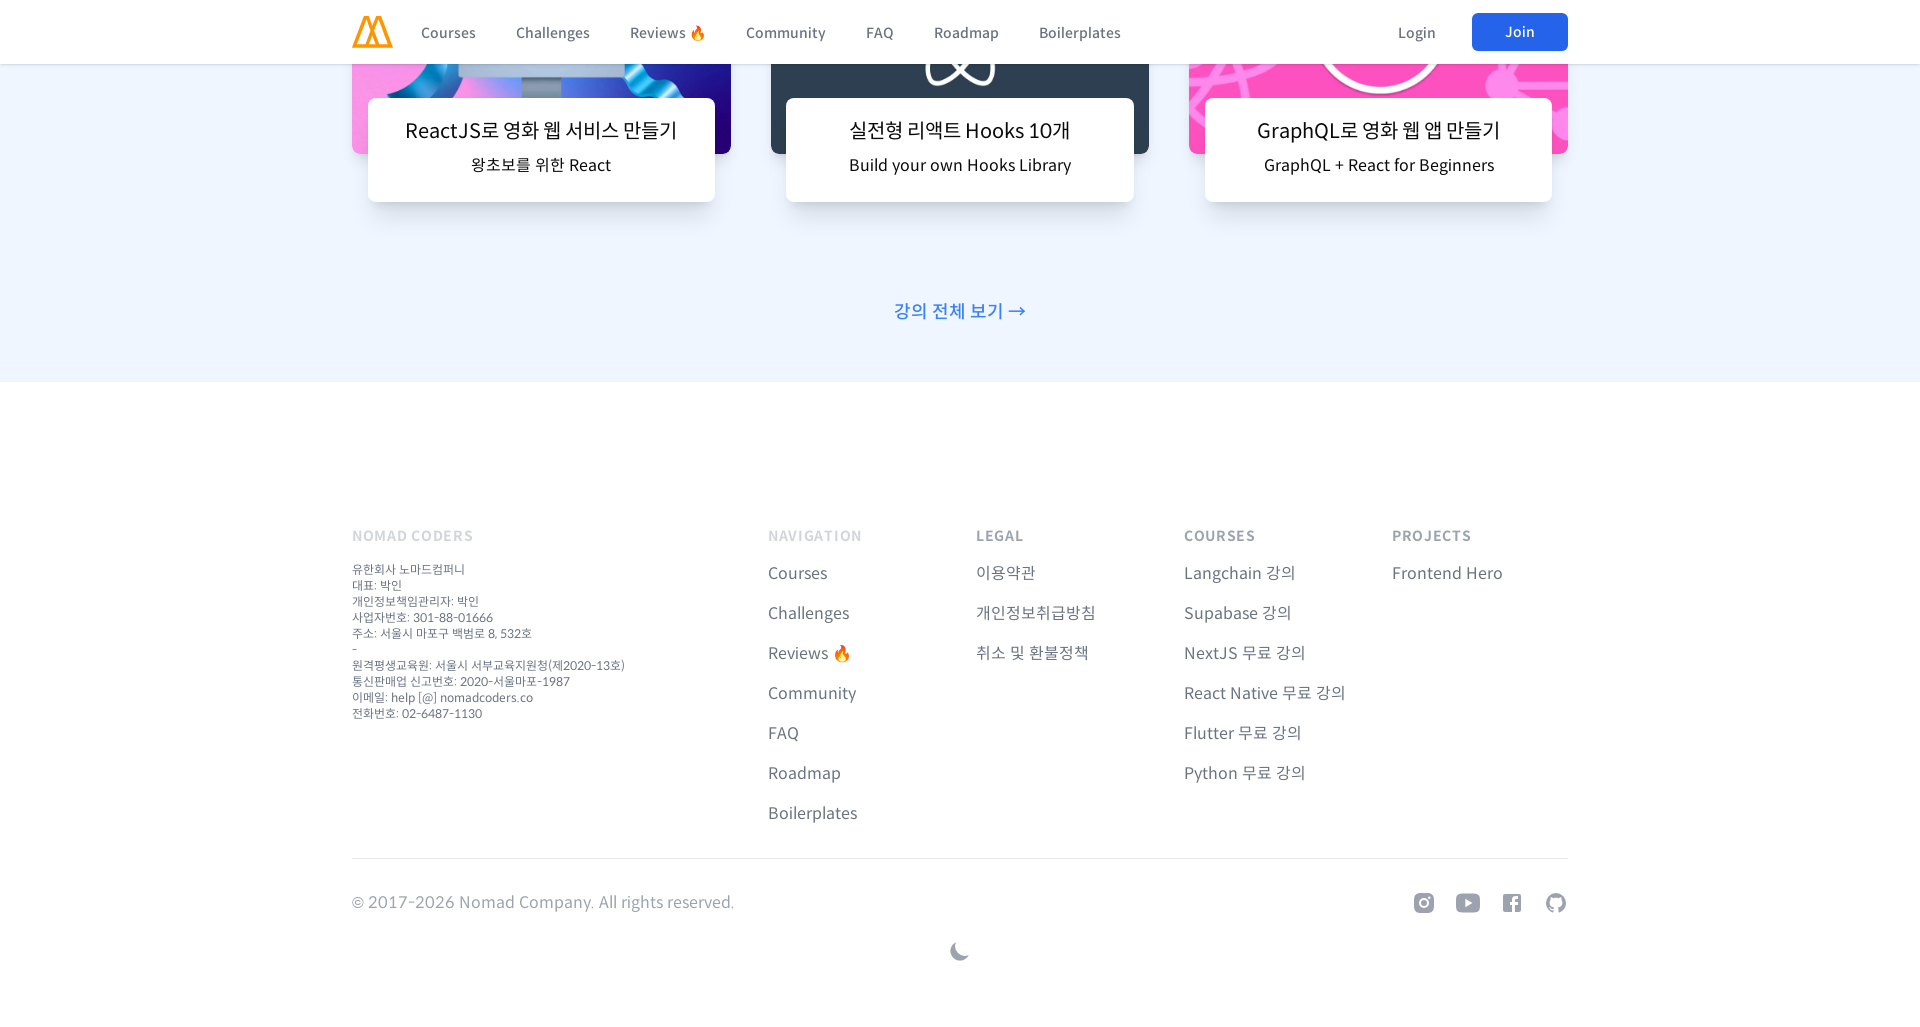

Verified page body element is visible and responsive
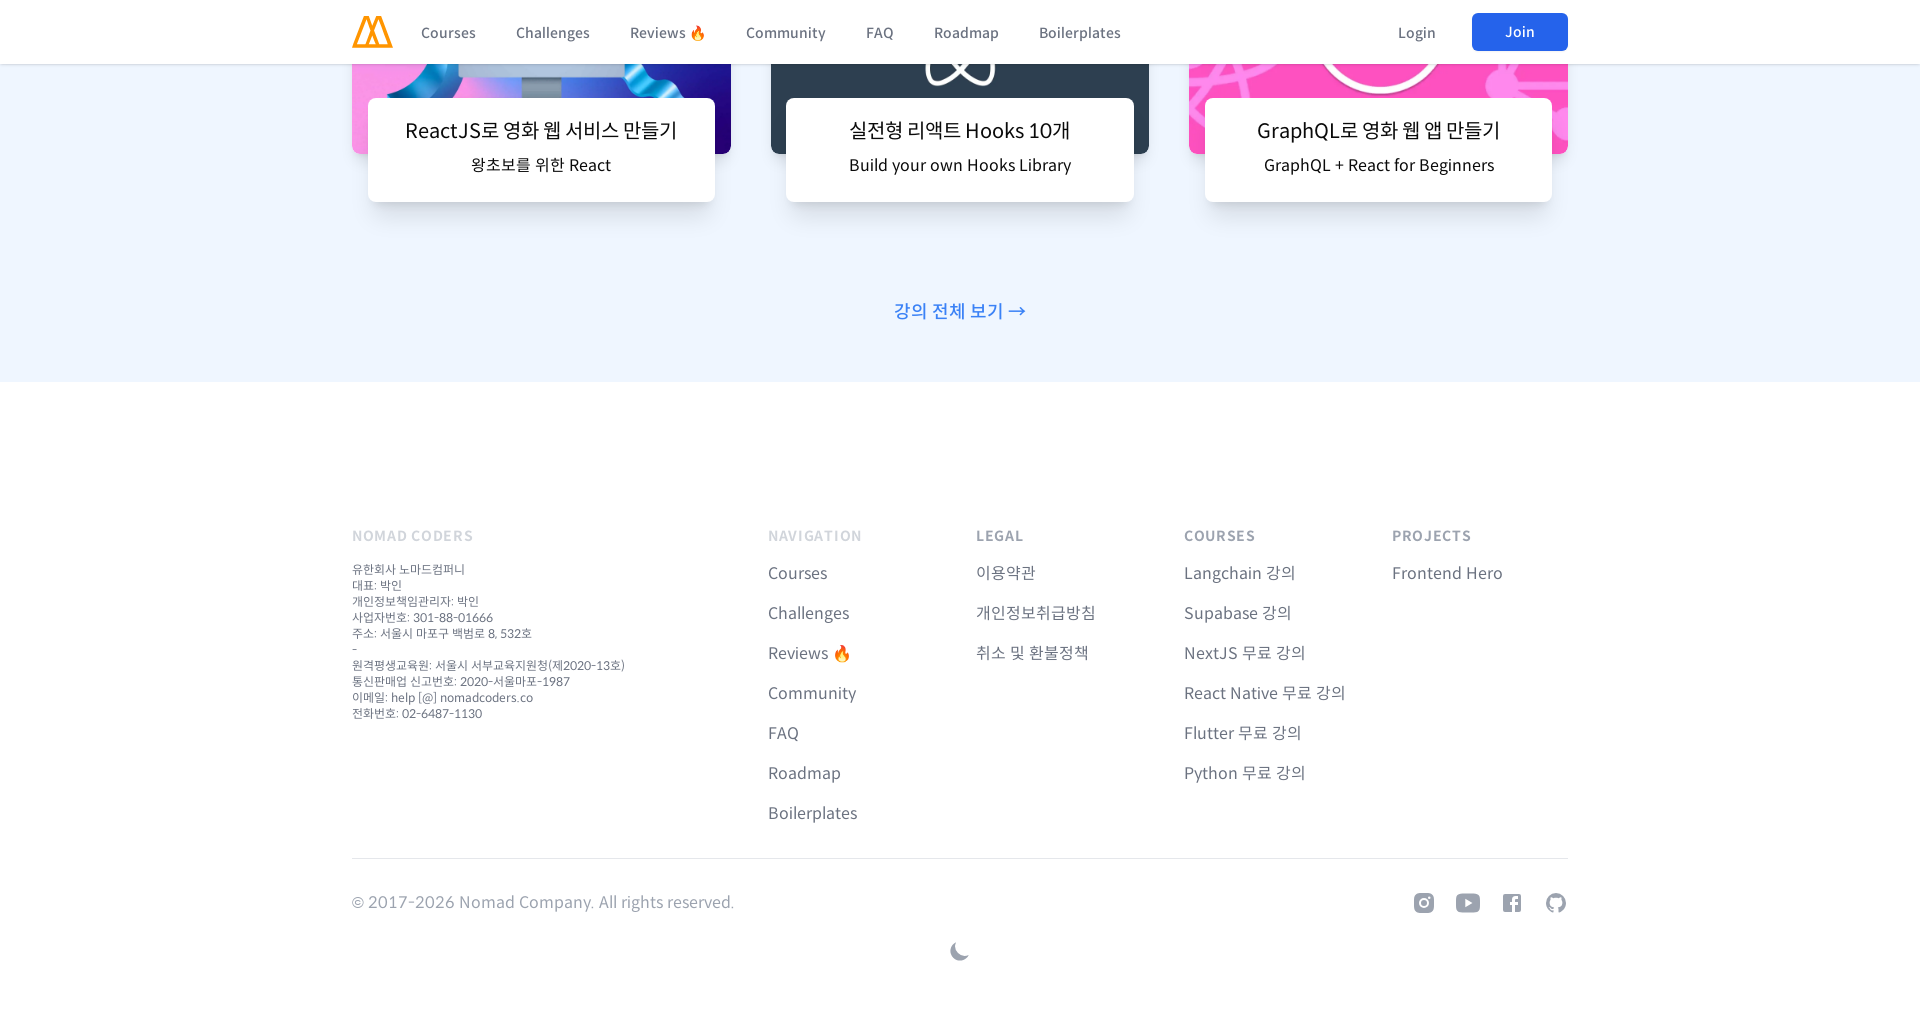

Scrolled to section 8 at 1920px viewport width
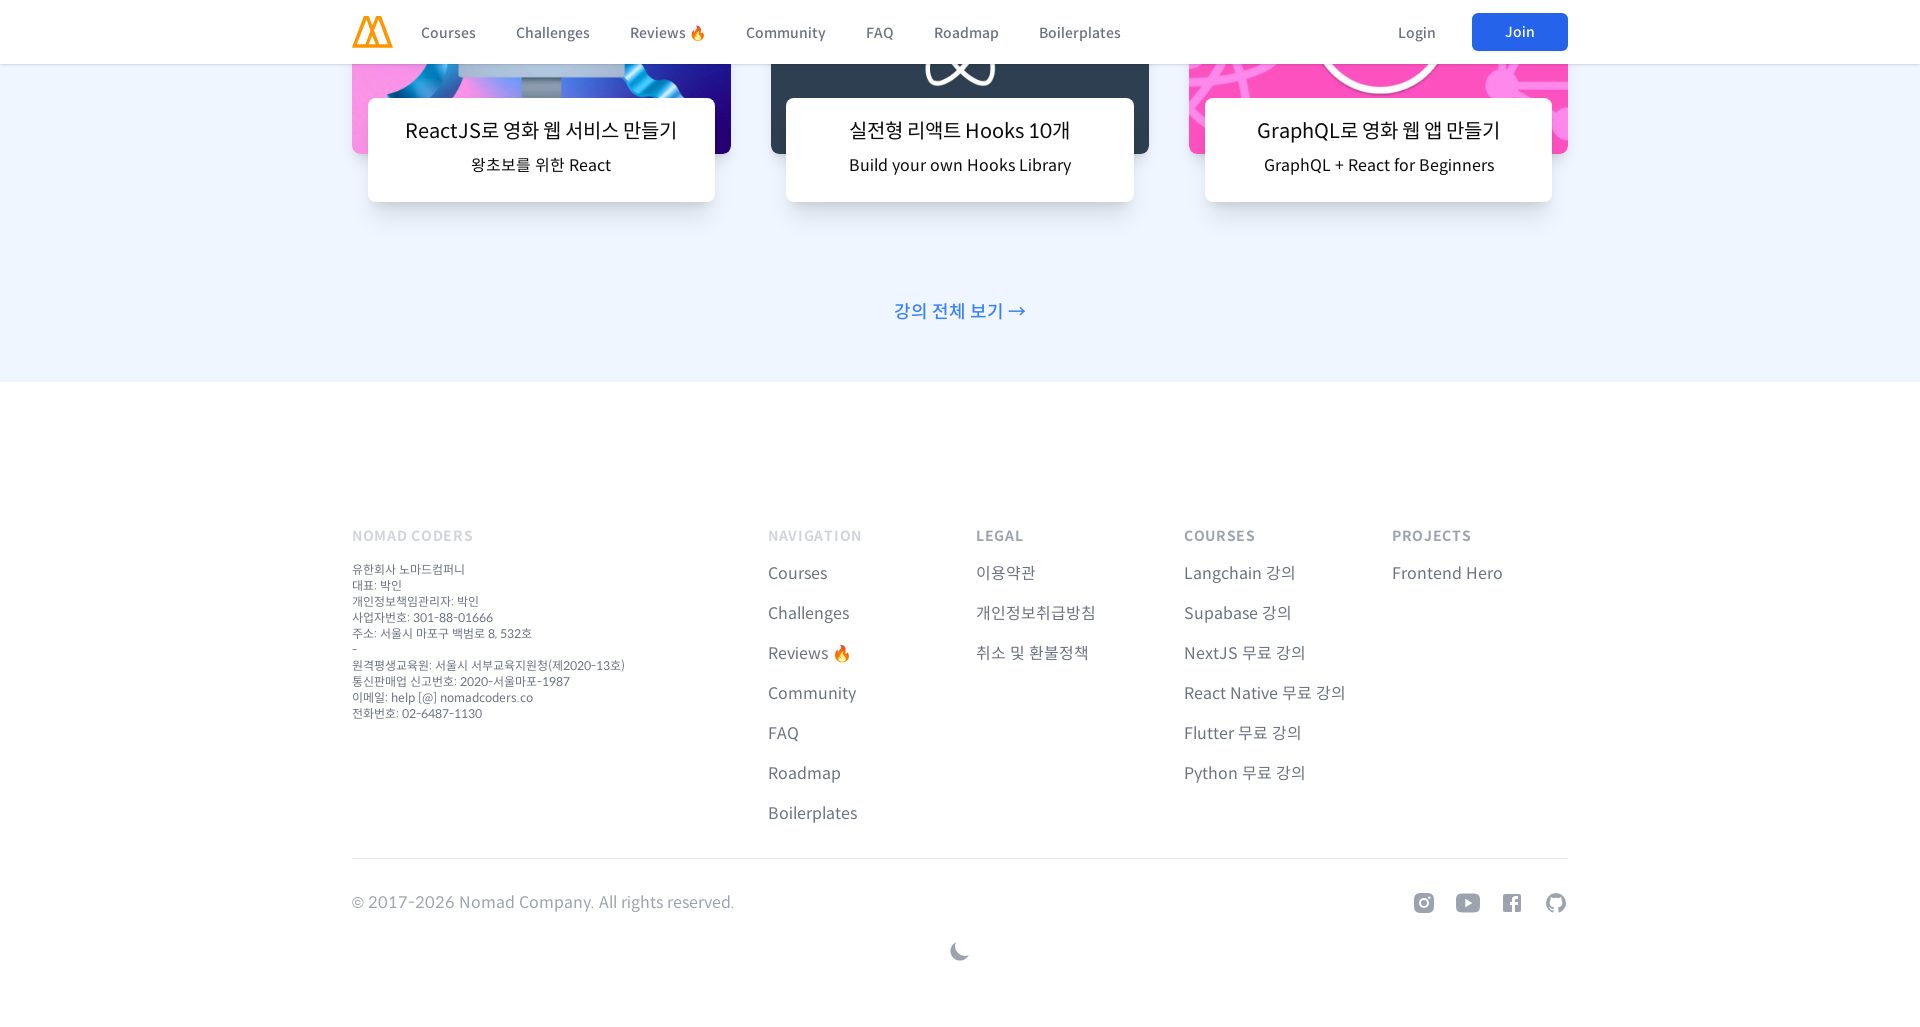

Waited 2 seconds for section content to load
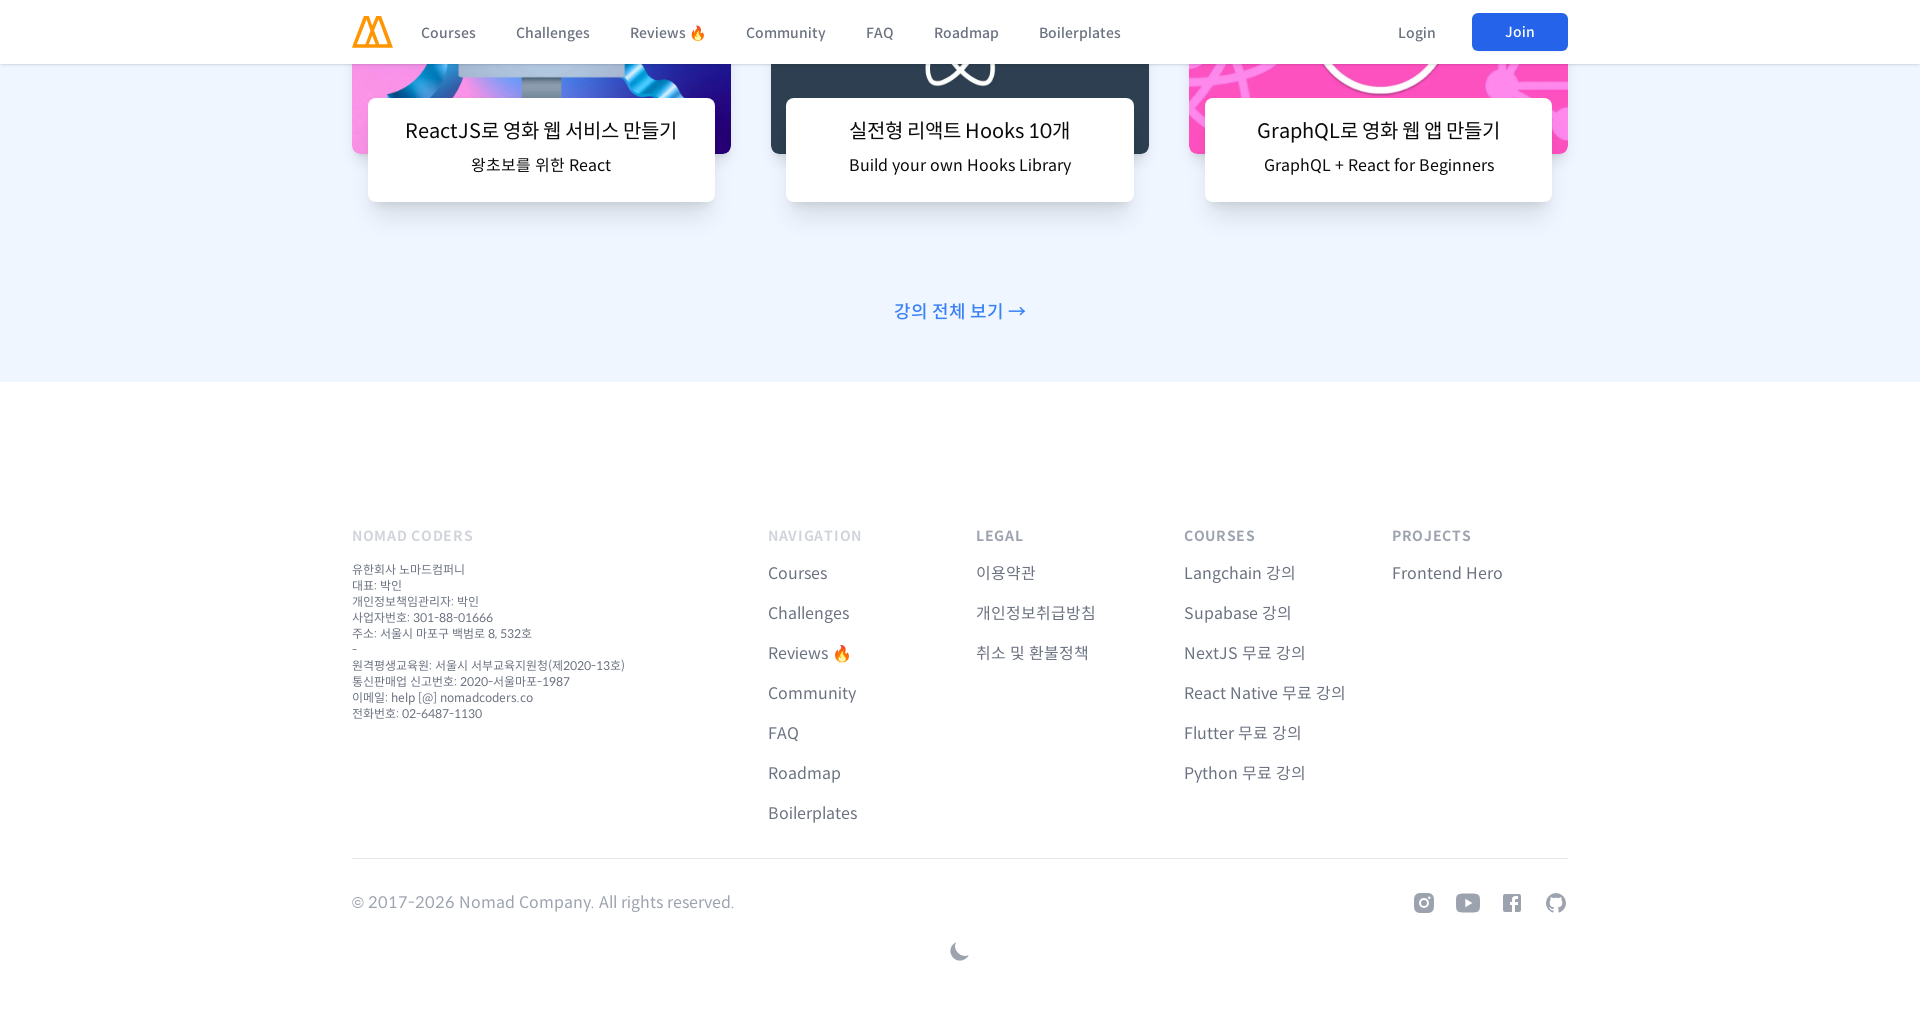

Verified page body element is visible and responsive
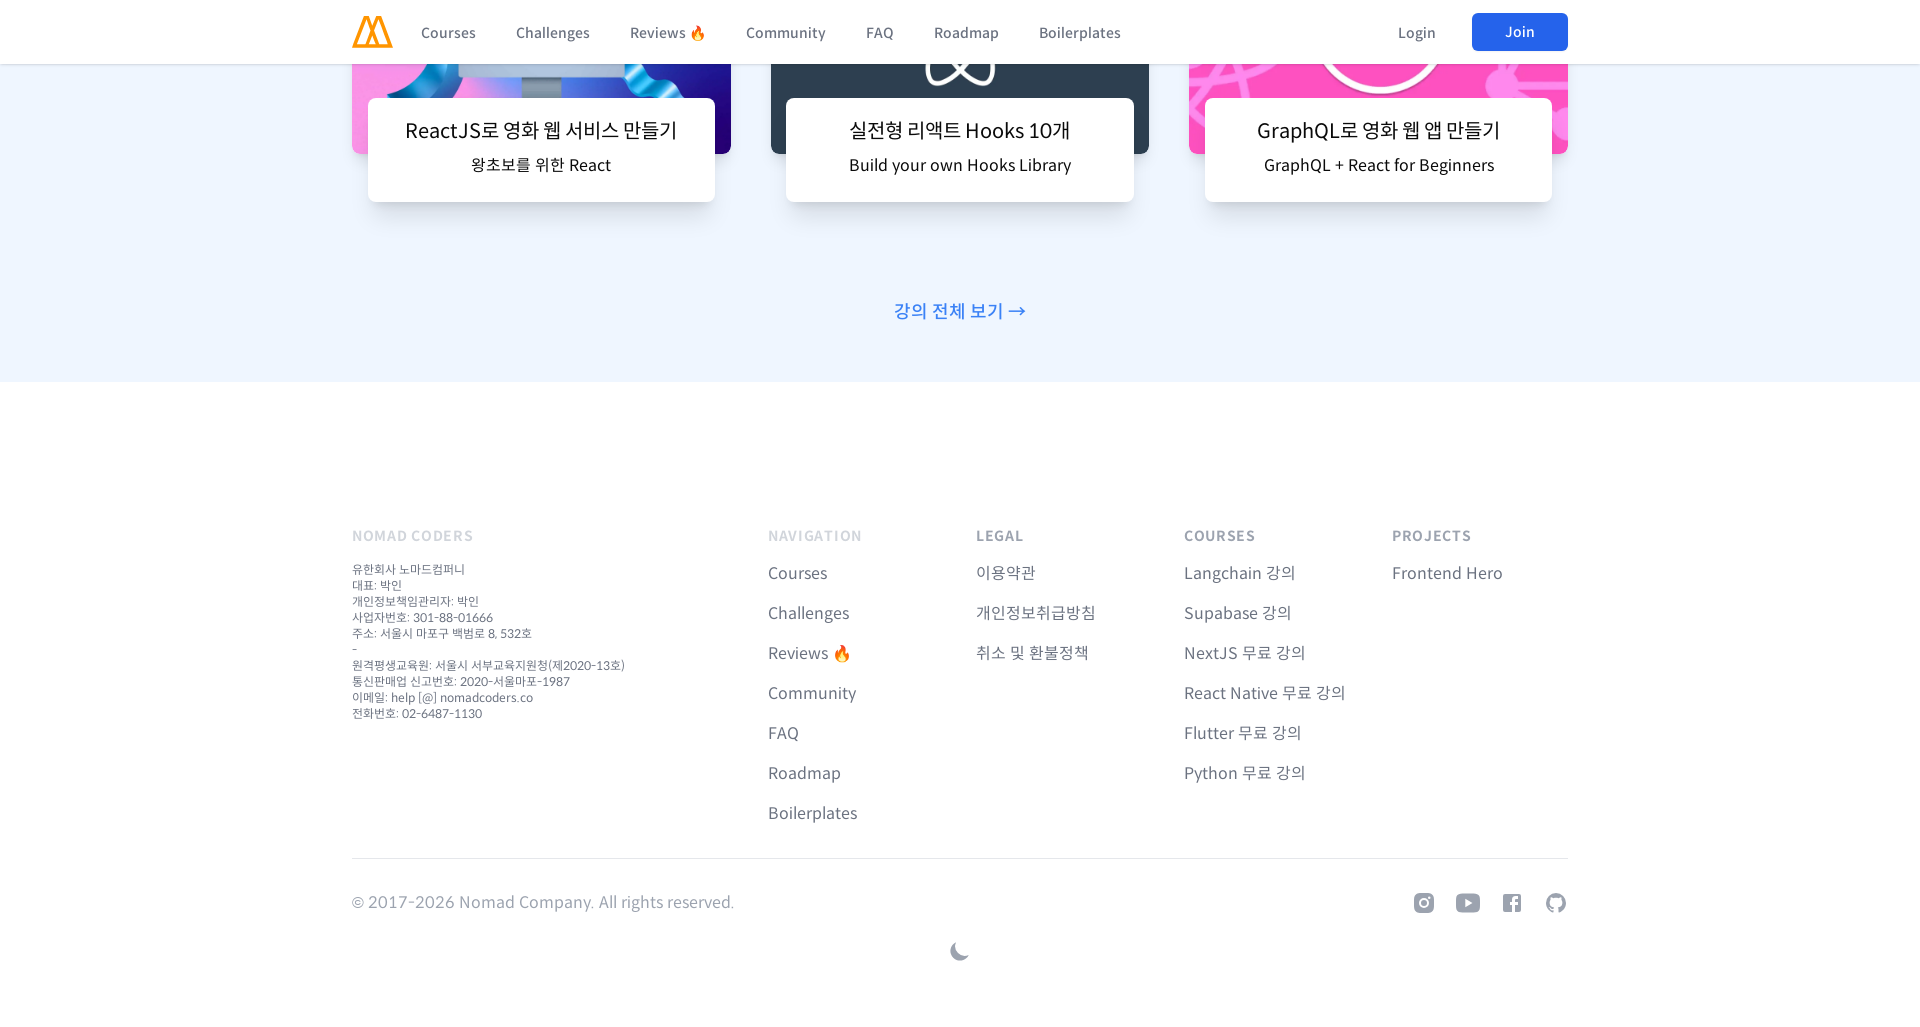

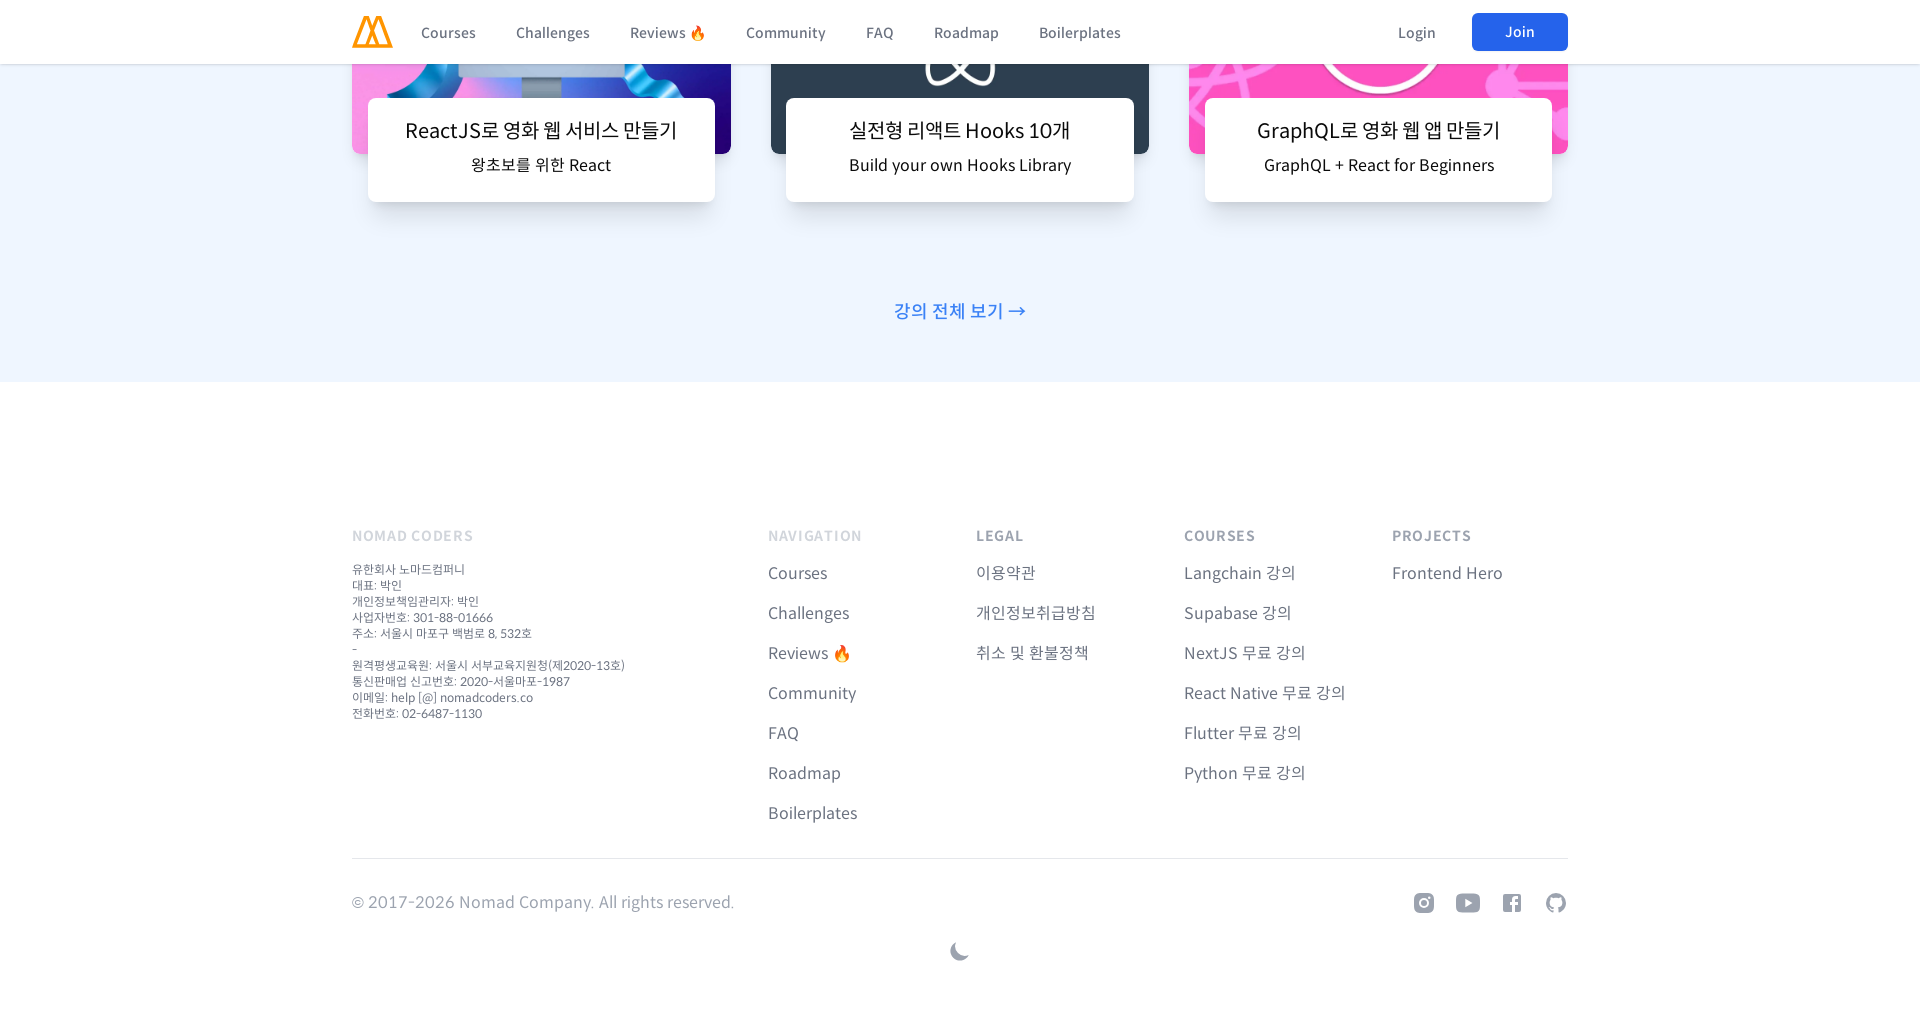